Tests jQuery UI datepicker functionality by demonstrating two approaches: direct text input and navigating through calendar to select a specific date

Starting URL: https://jqueryui.com/datepicker/

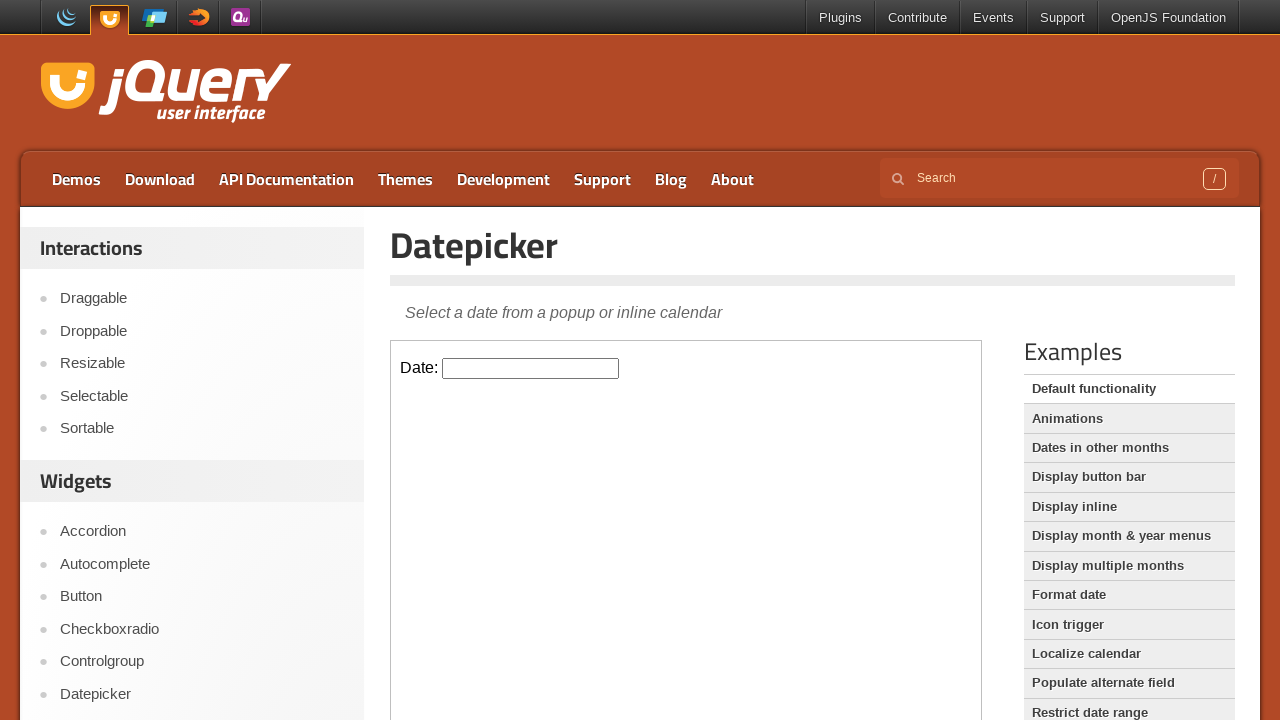

Located iframe containing datepicker
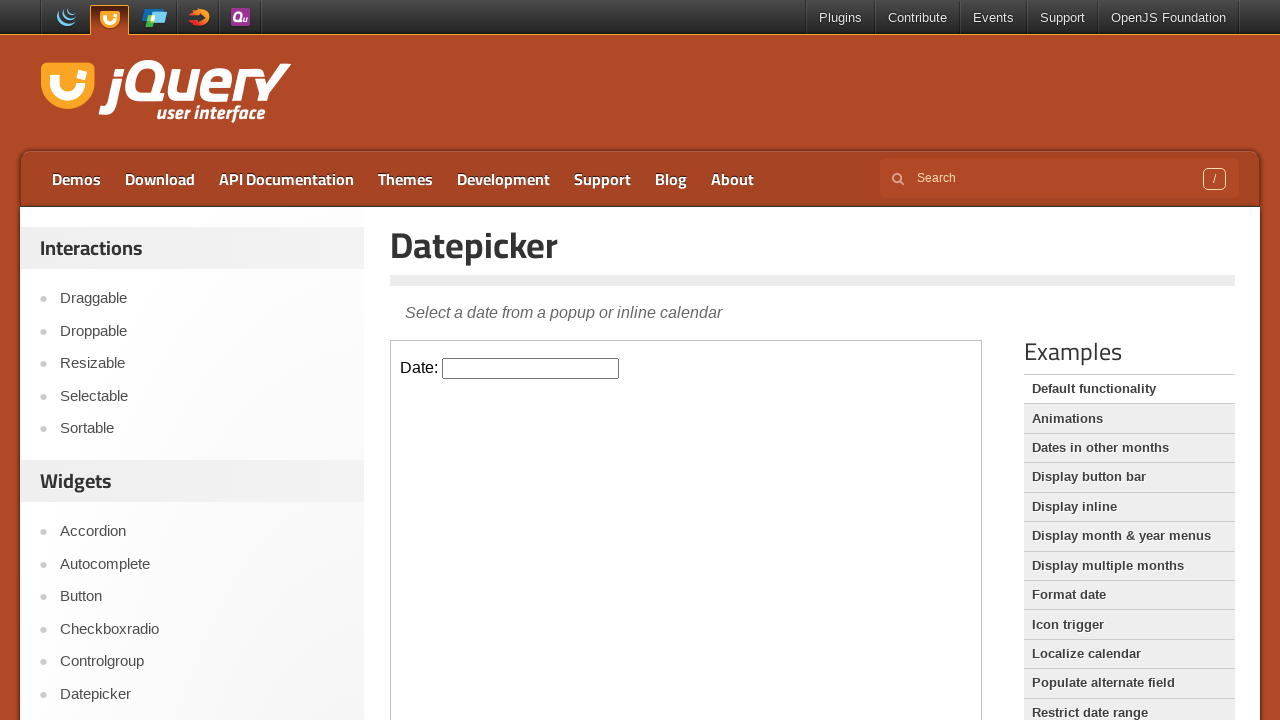

Located datepicker input field
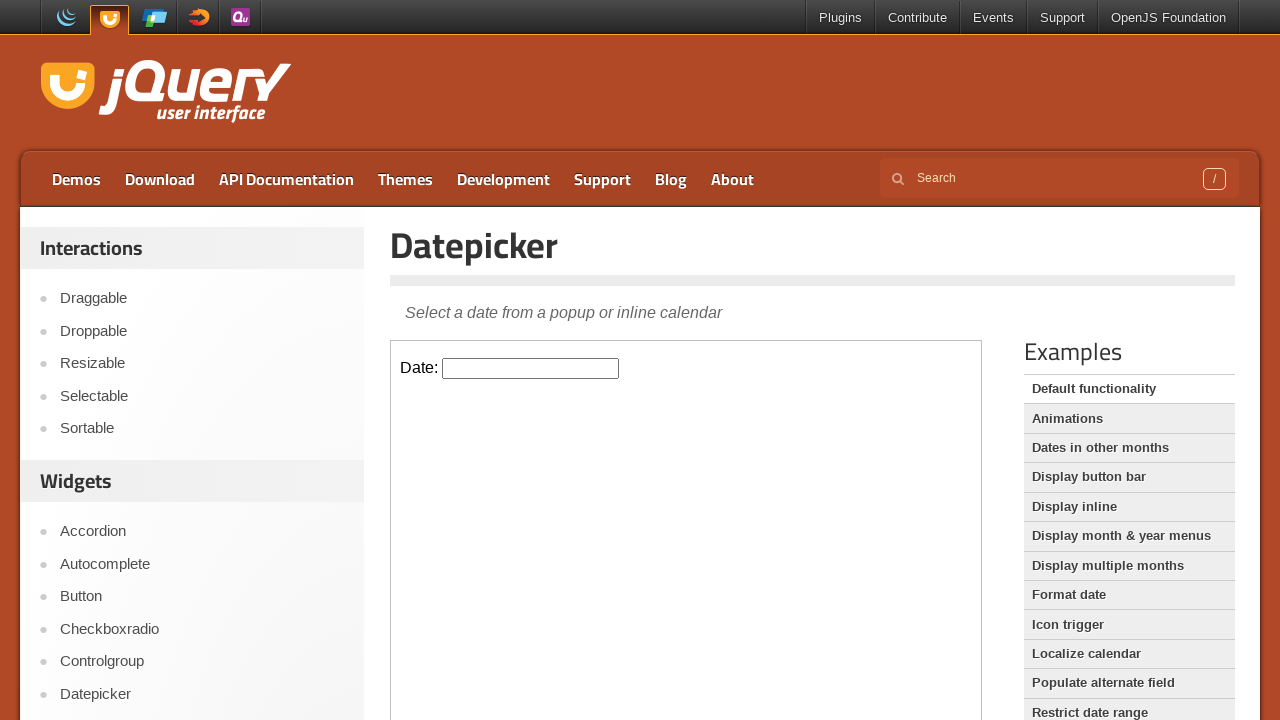

Filled datepicker with date '11/15/2022' via direct text input on iframe >> nth=0 >> internal:control=enter-frame >> #datepicker
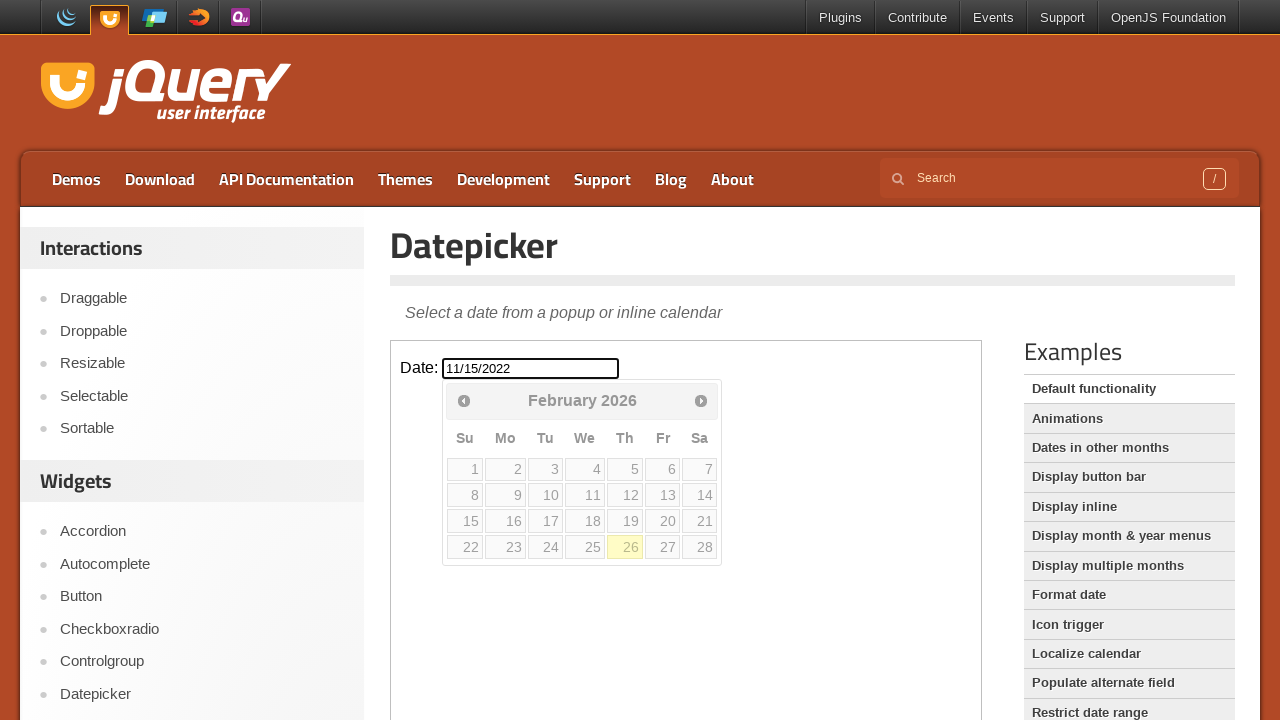

Cleared datepicker input field on iframe >> nth=0 >> internal:control=enter-frame >> #datepicker
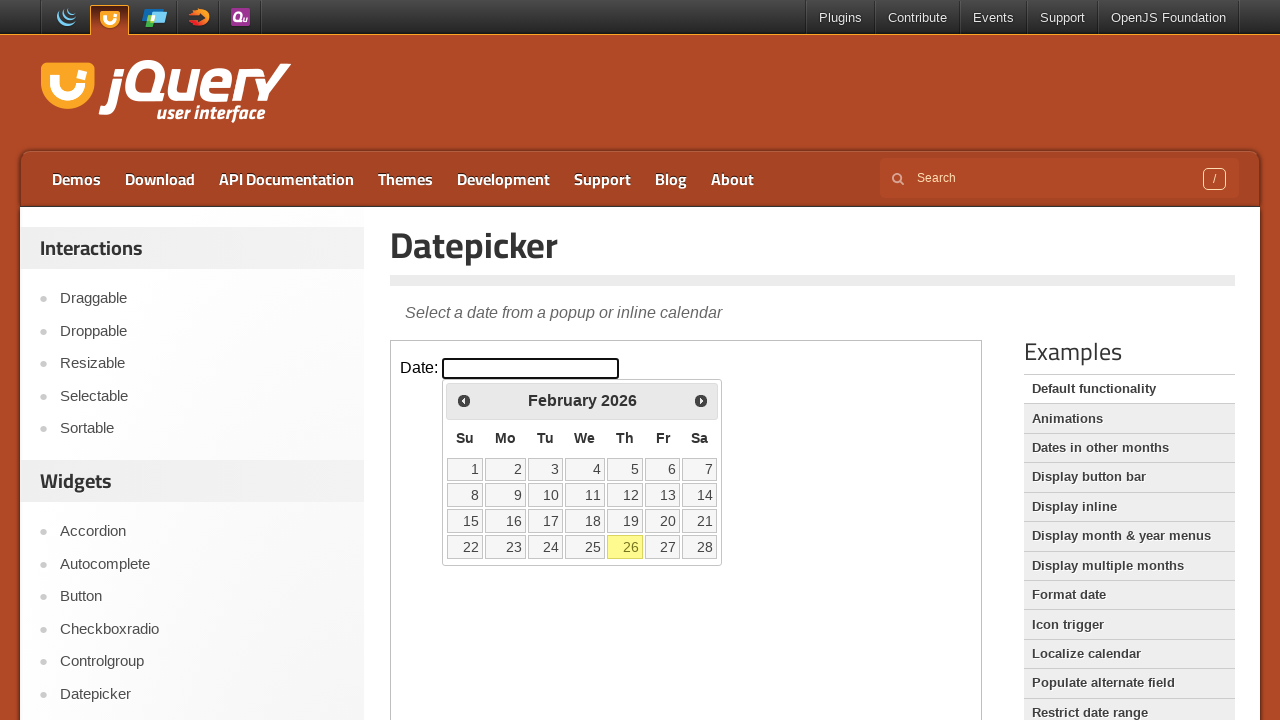

Clicked datepicker input to open calendar widget at (531, 368) on iframe >> nth=0 >> internal:control=enter-frame >> #datepicker
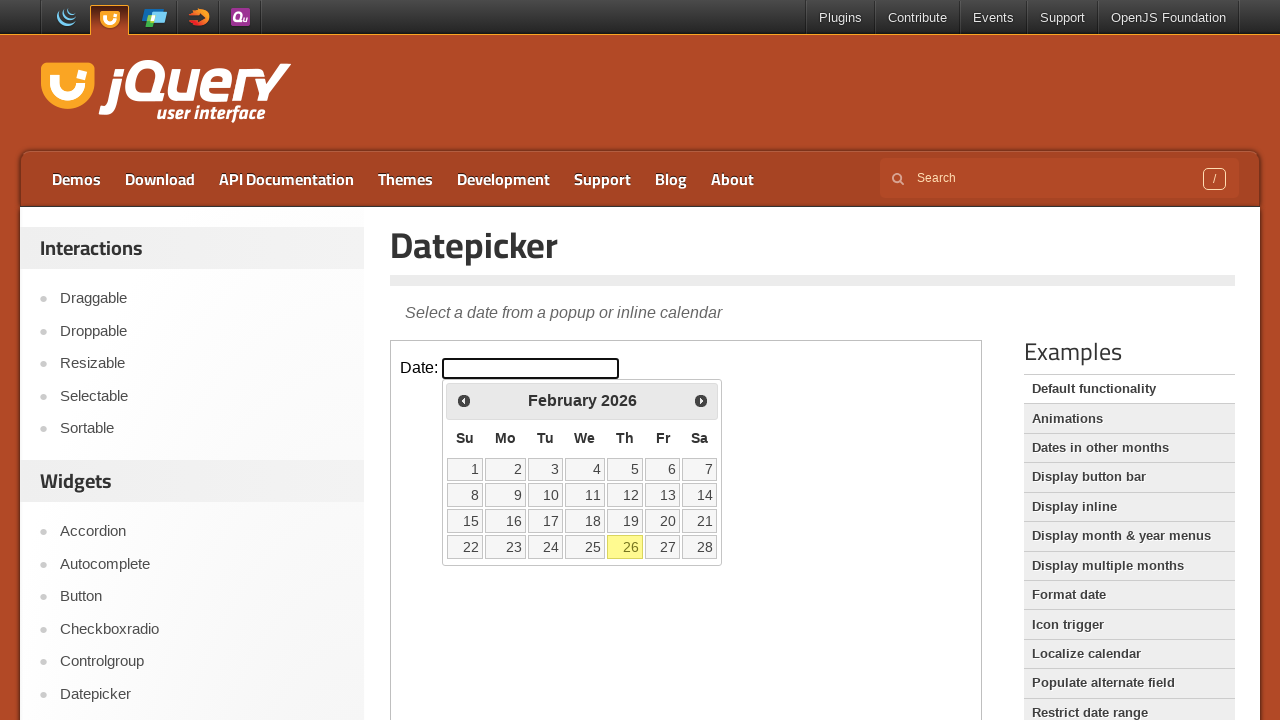

Retrieved current month: February
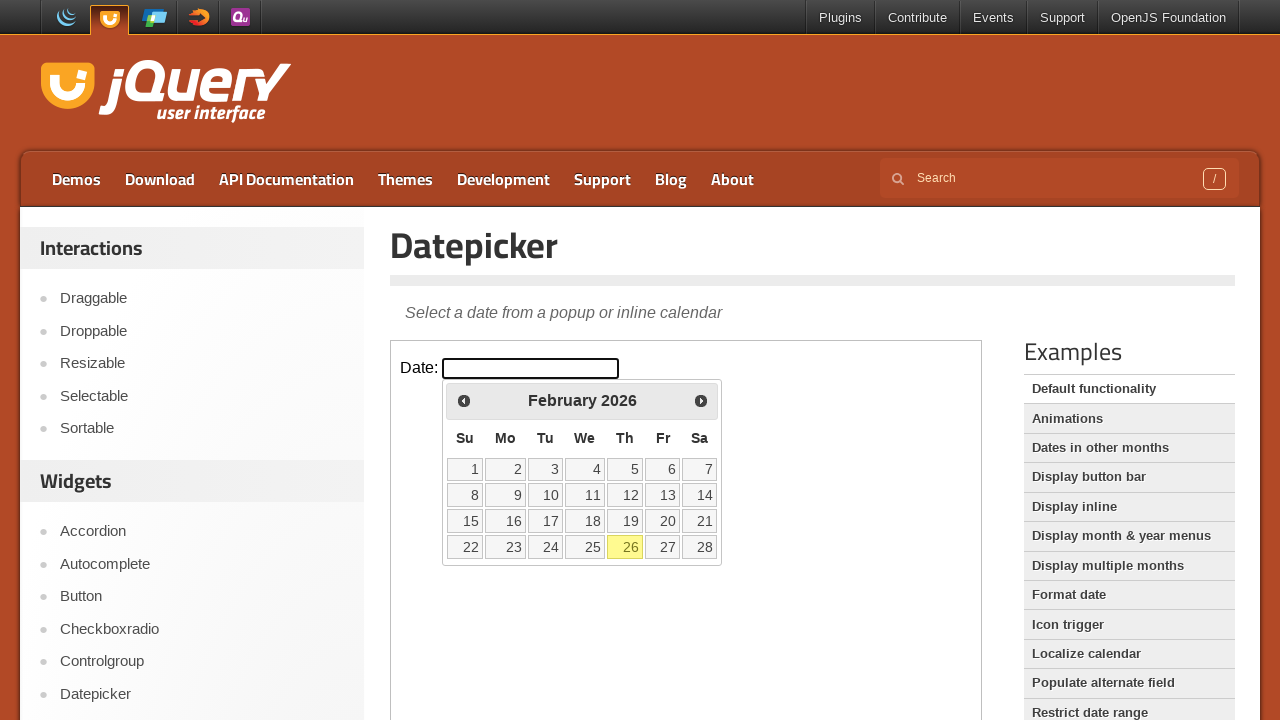

Retrieved current year: 2026
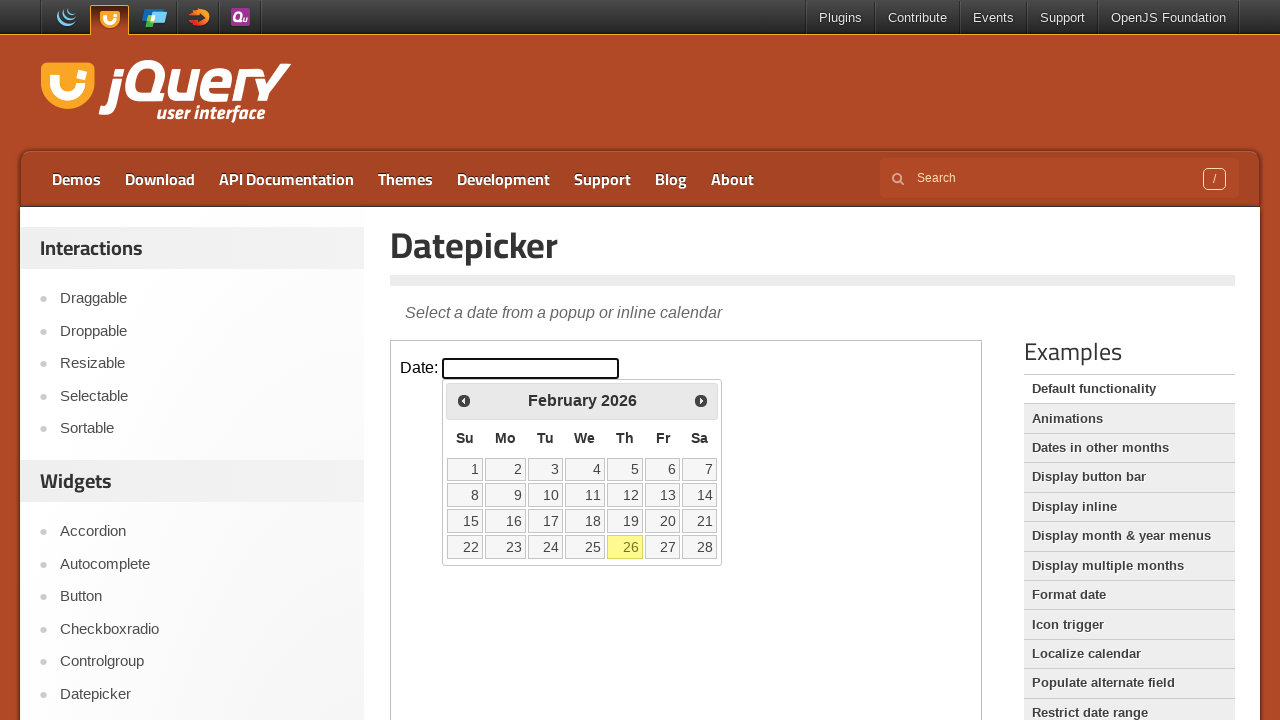

Clicked previous month navigation arrow at (464, 400) on iframe >> nth=0 >> internal:control=enter-frame >> span.ui-icon.ui-icon-circle-t
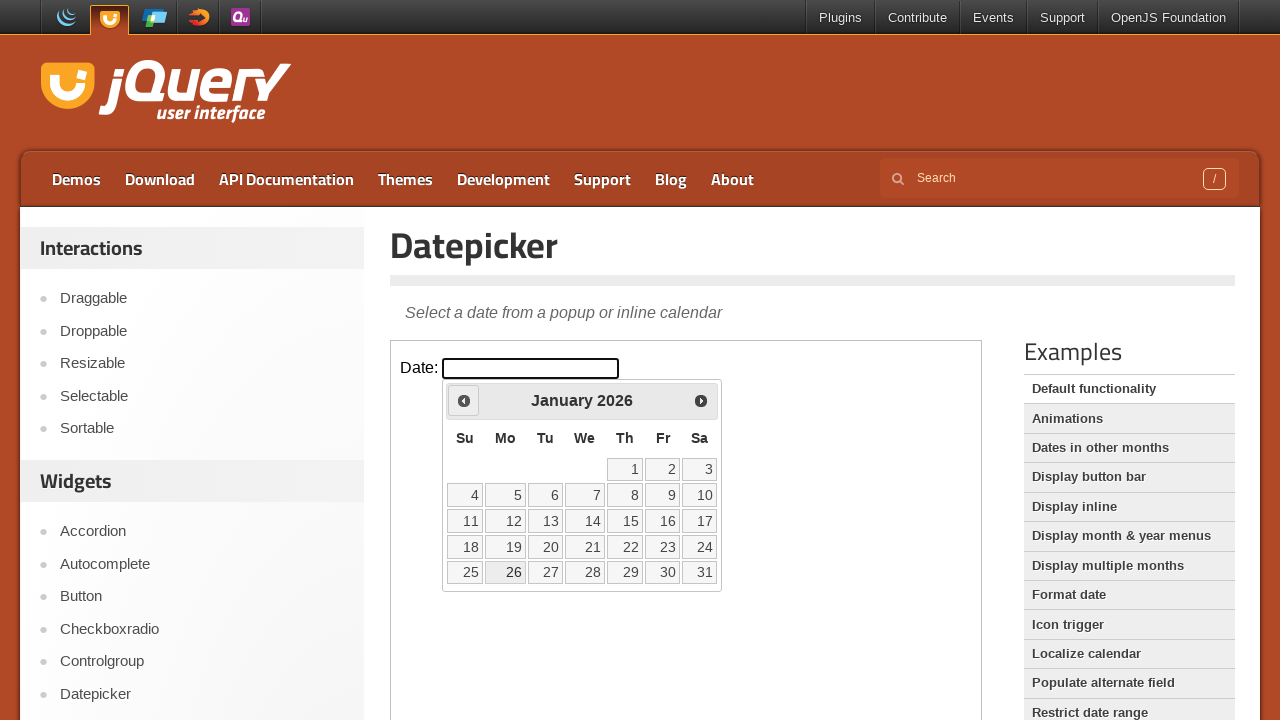

Waited 500ms for calendar animation
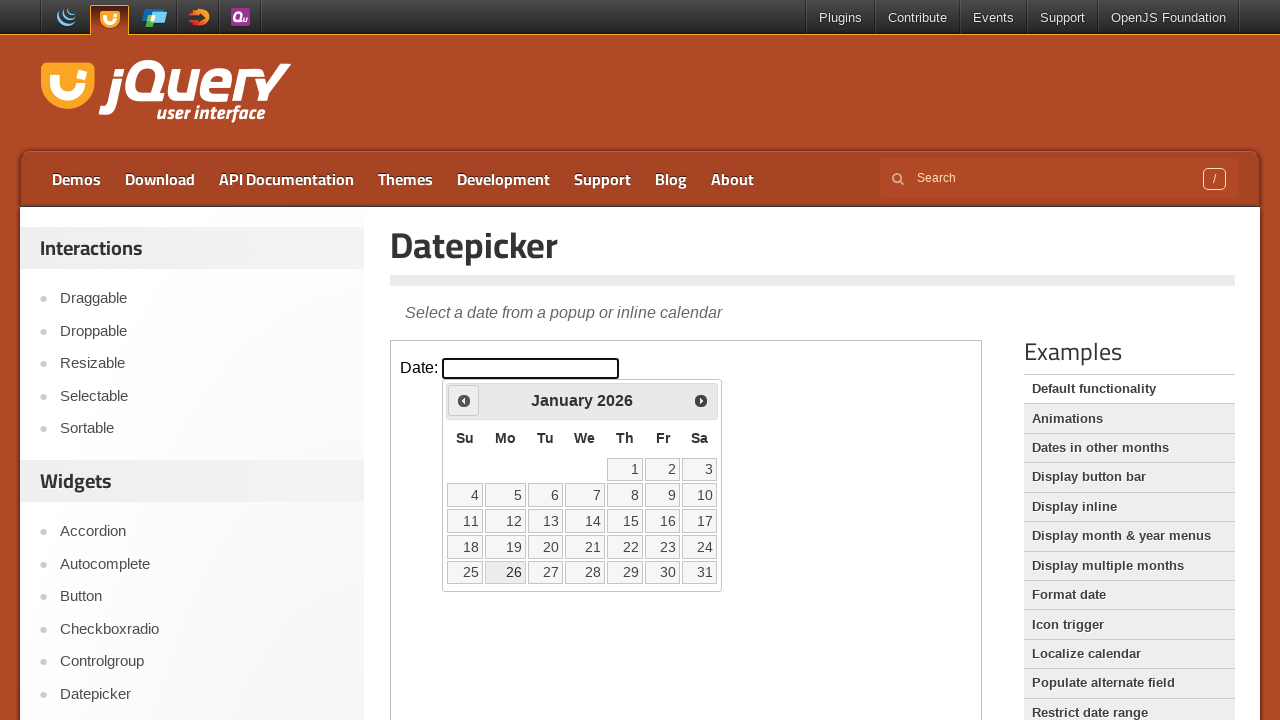

Retrieved current month: January
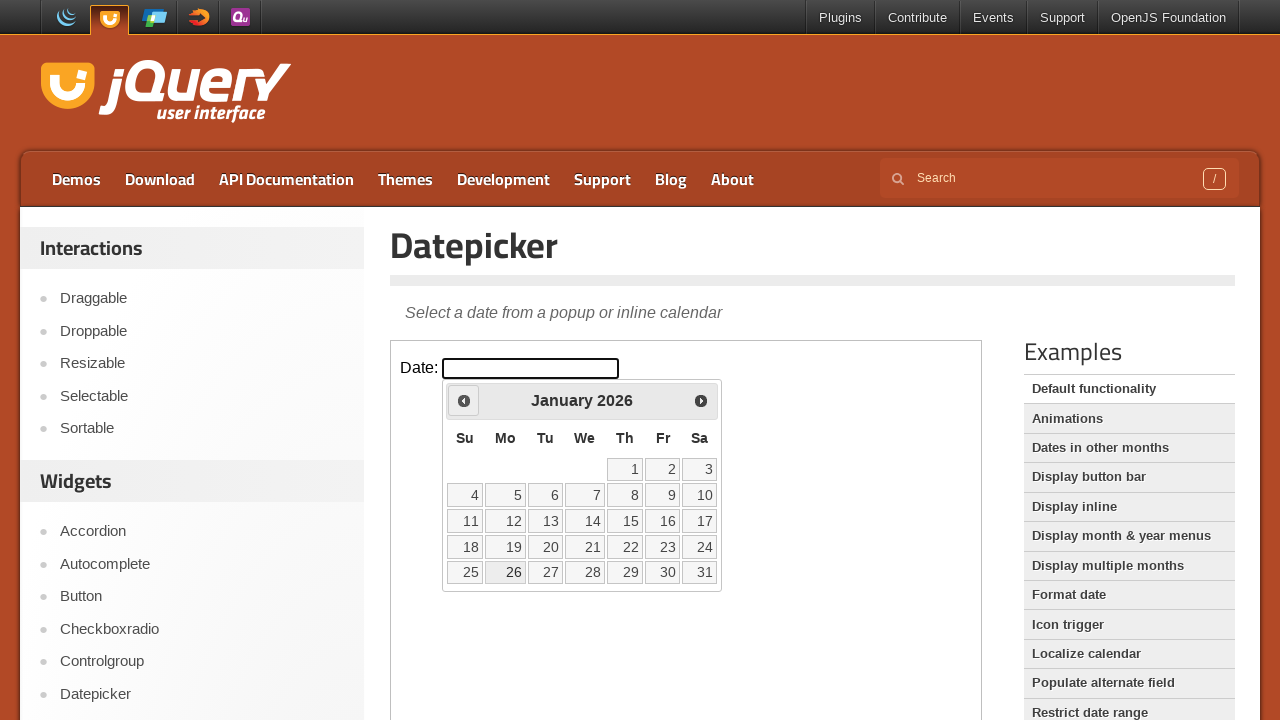

Retrieved current year: 2026
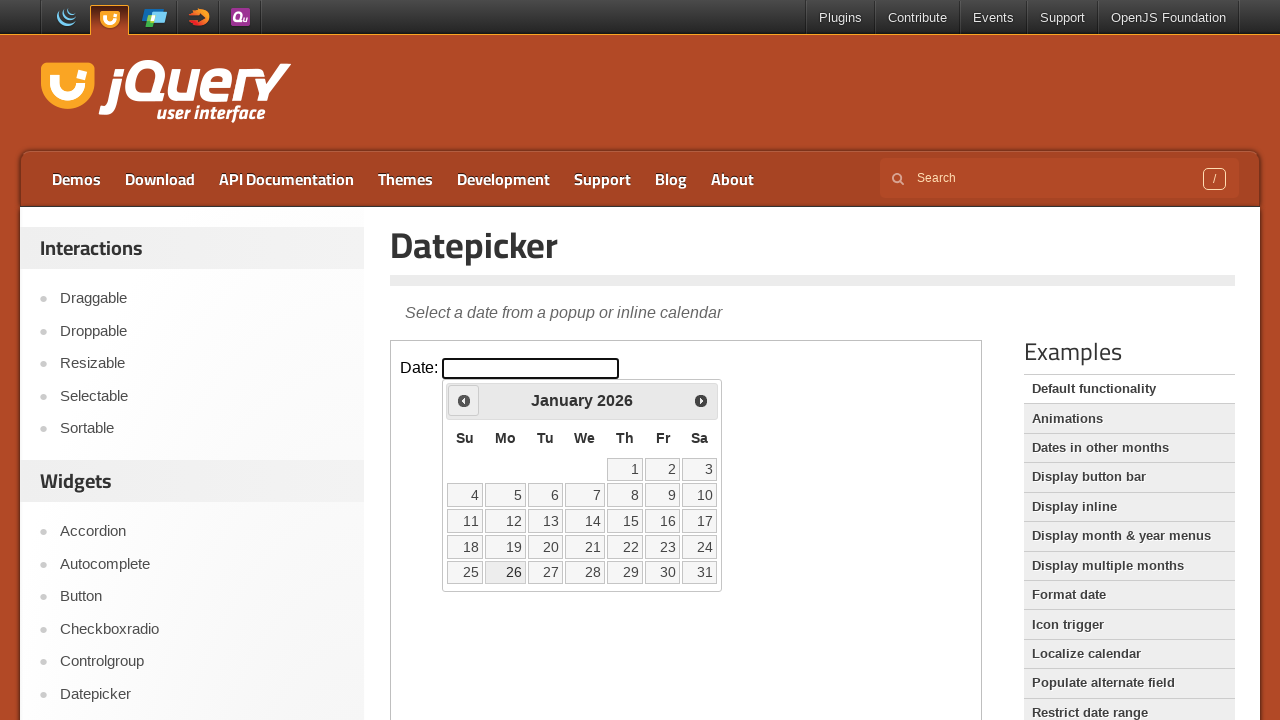

Clicked previous month navigation arrow at (464, 400) on iframe >> nth=0 >> internal:control=enter-frame >> span.ui-icon.ui-icon-circle-t
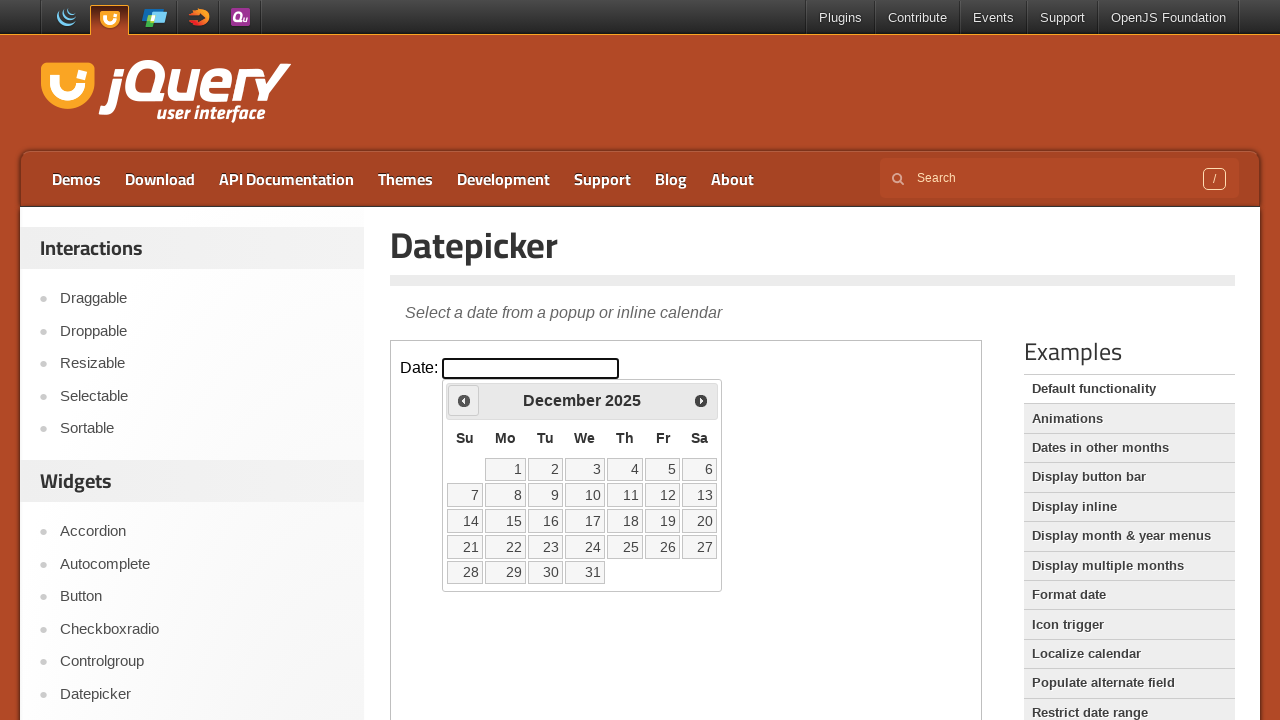

Waited 500ms for calendar animation
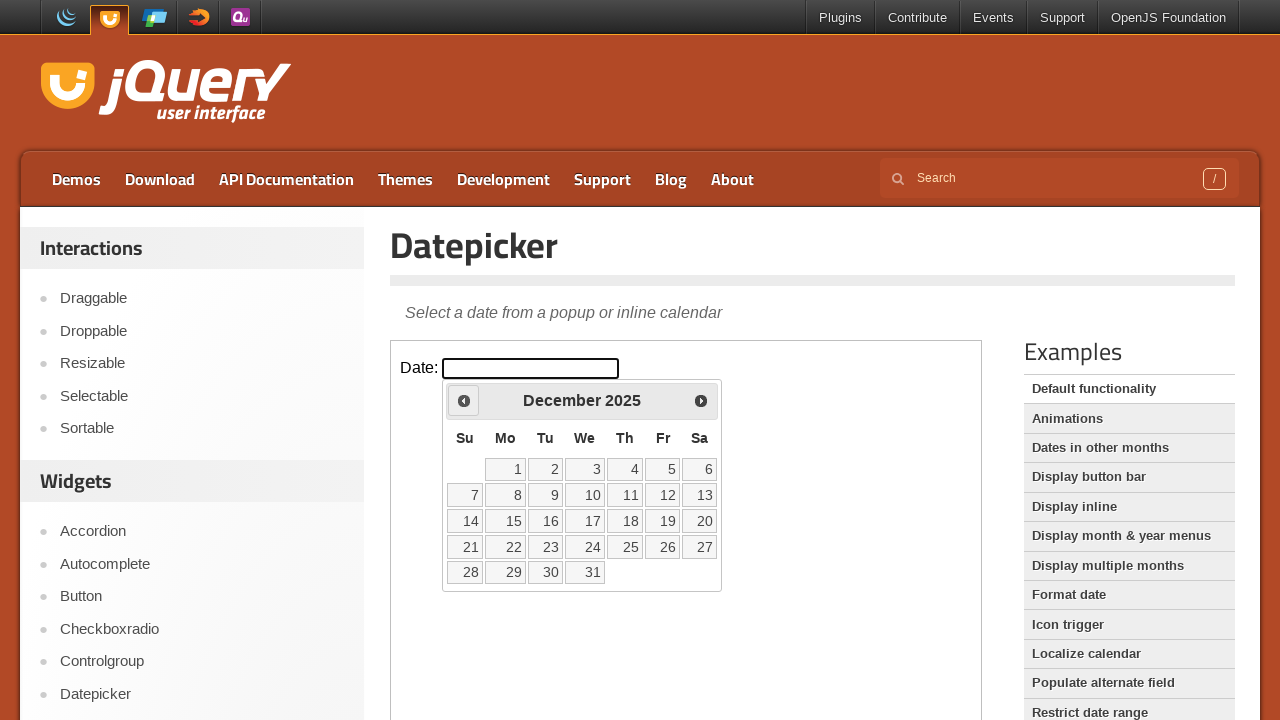

Retrieved current month: December
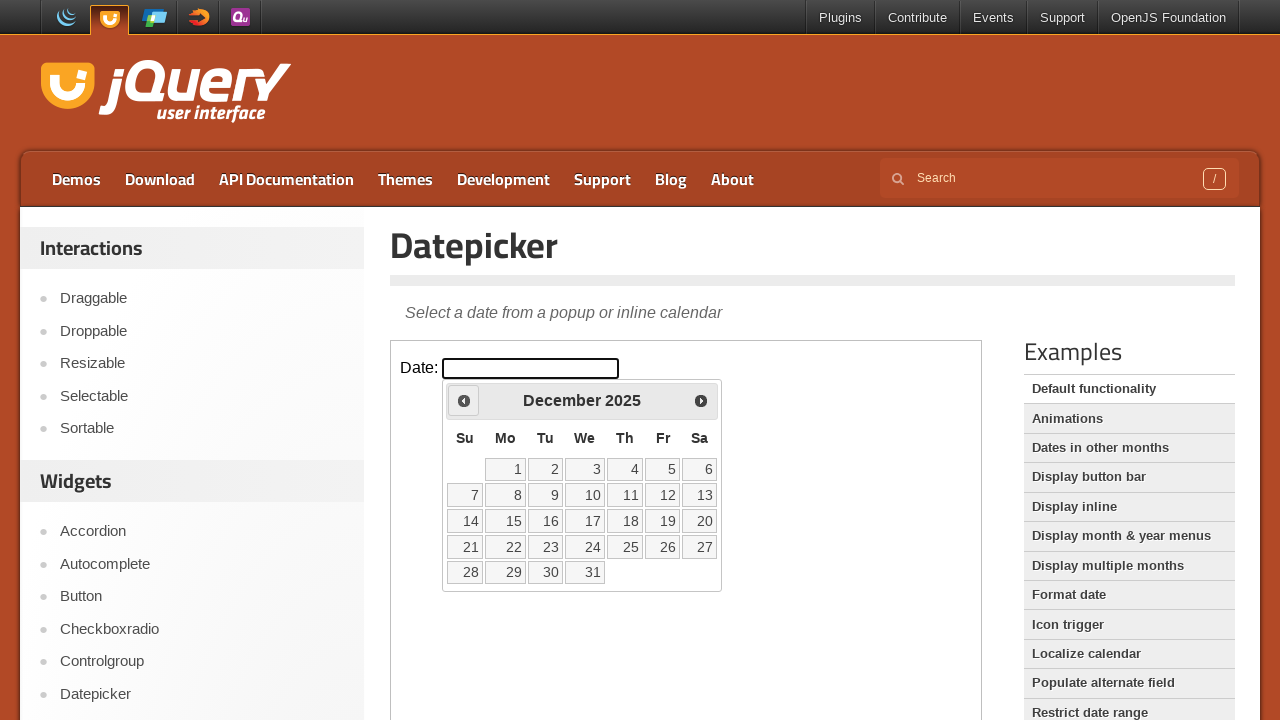

Retrieved current year: 2025
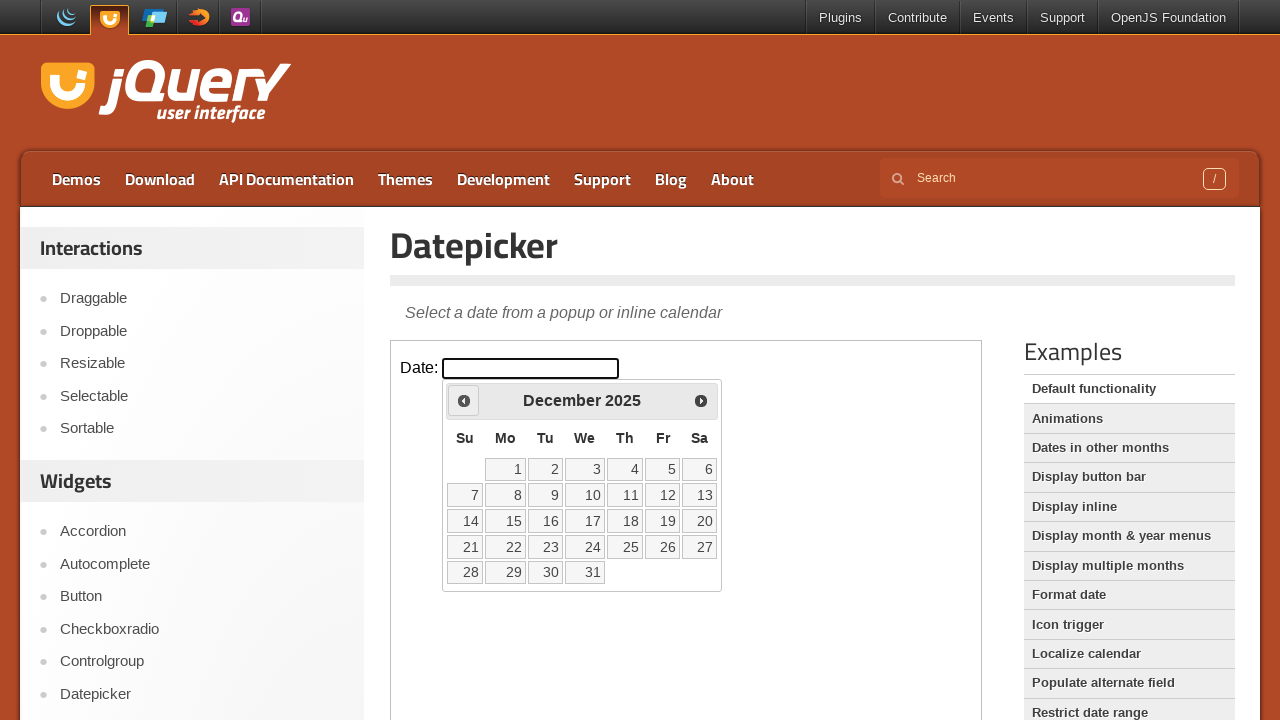

Clicked previous month navigation arrow at (464, 400) on iframe >> nth=0 >> internal:control=enter-frame >> span.ui-icon.ui-icon-circle-t
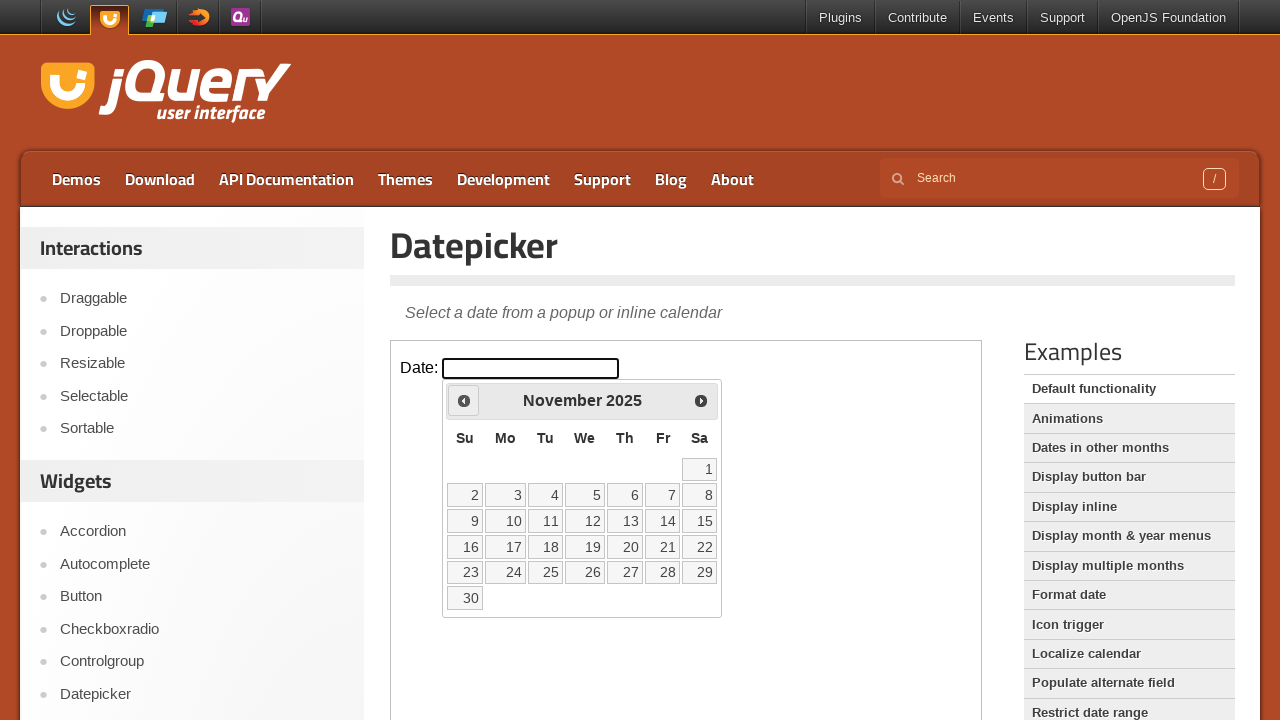

Waited 500ms for calendar animation
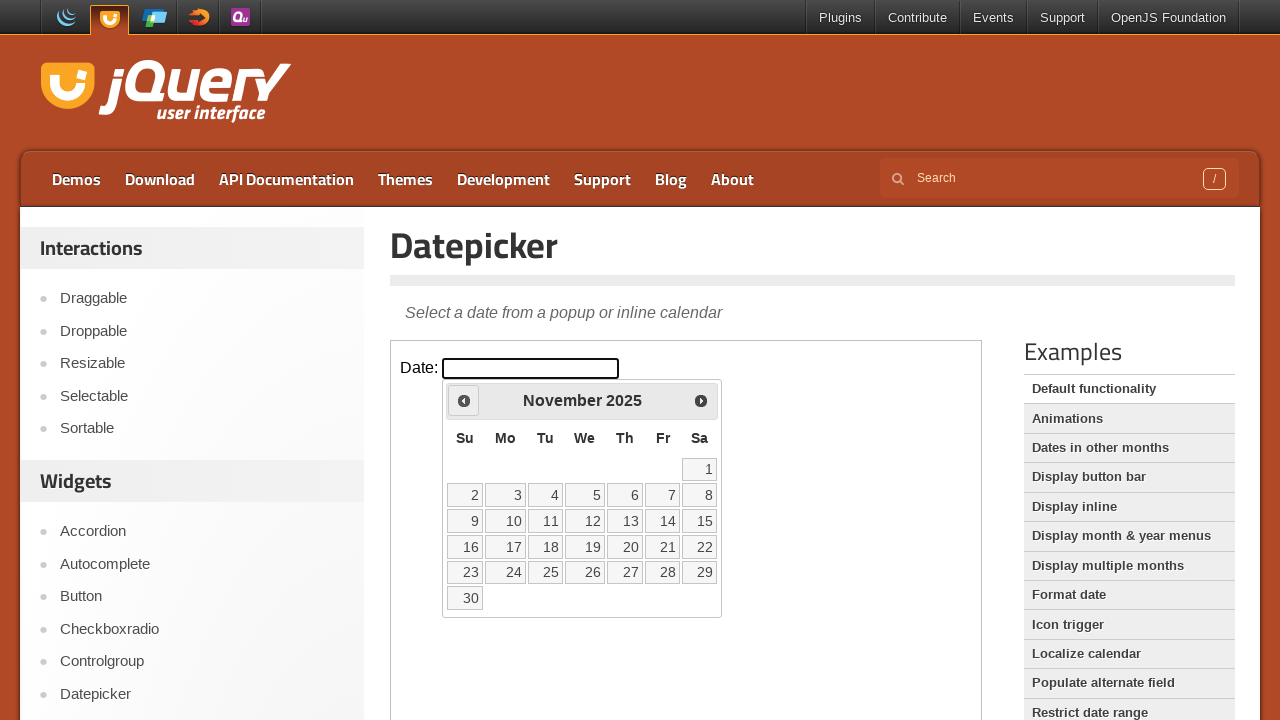

Retrieved current month: November
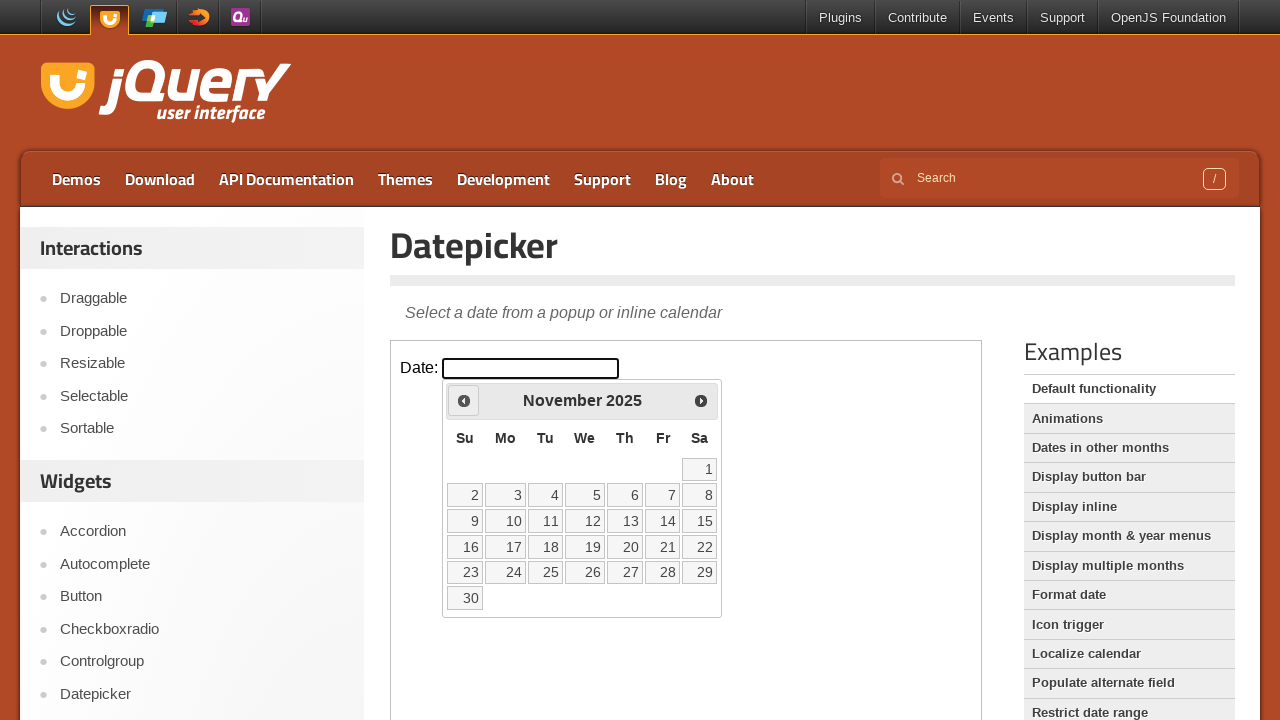

Retrieved current year: 2025
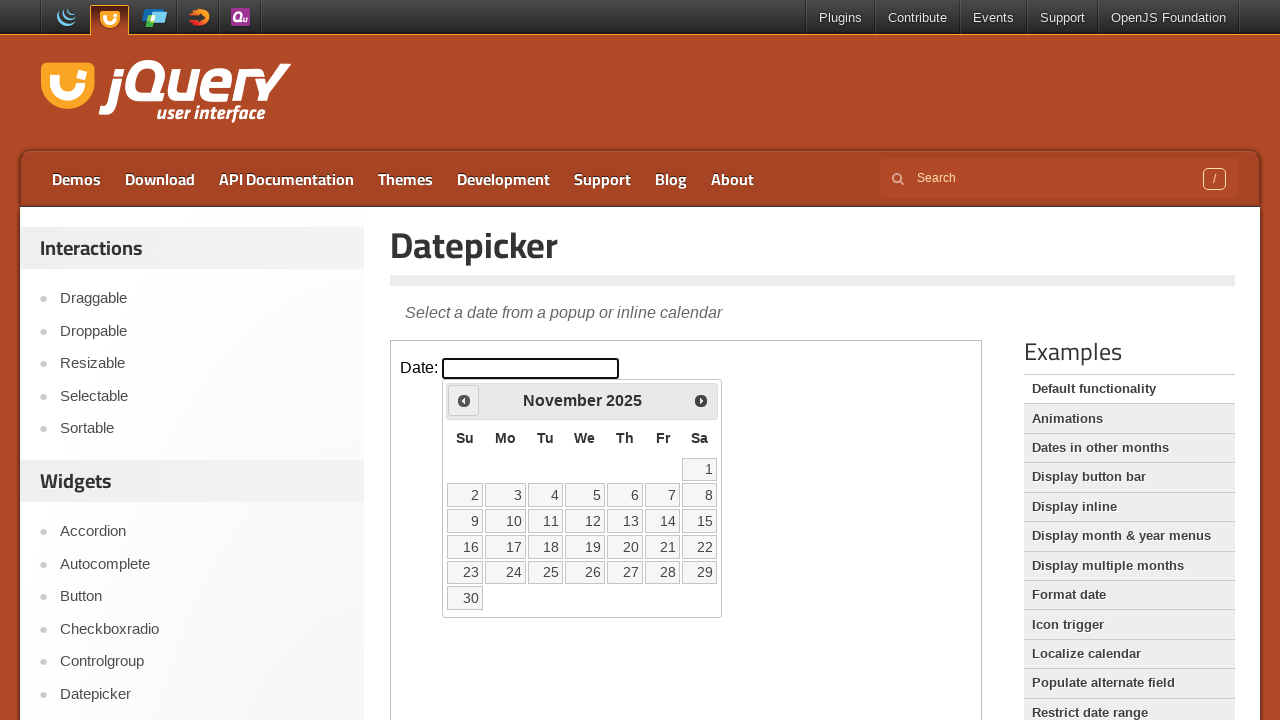

Clicked previous month navigation arrow at (464, 400) on iframe >> nth=0 >> internal:control=enter-frame >> span.ui-icon.ui-icon-circle-t
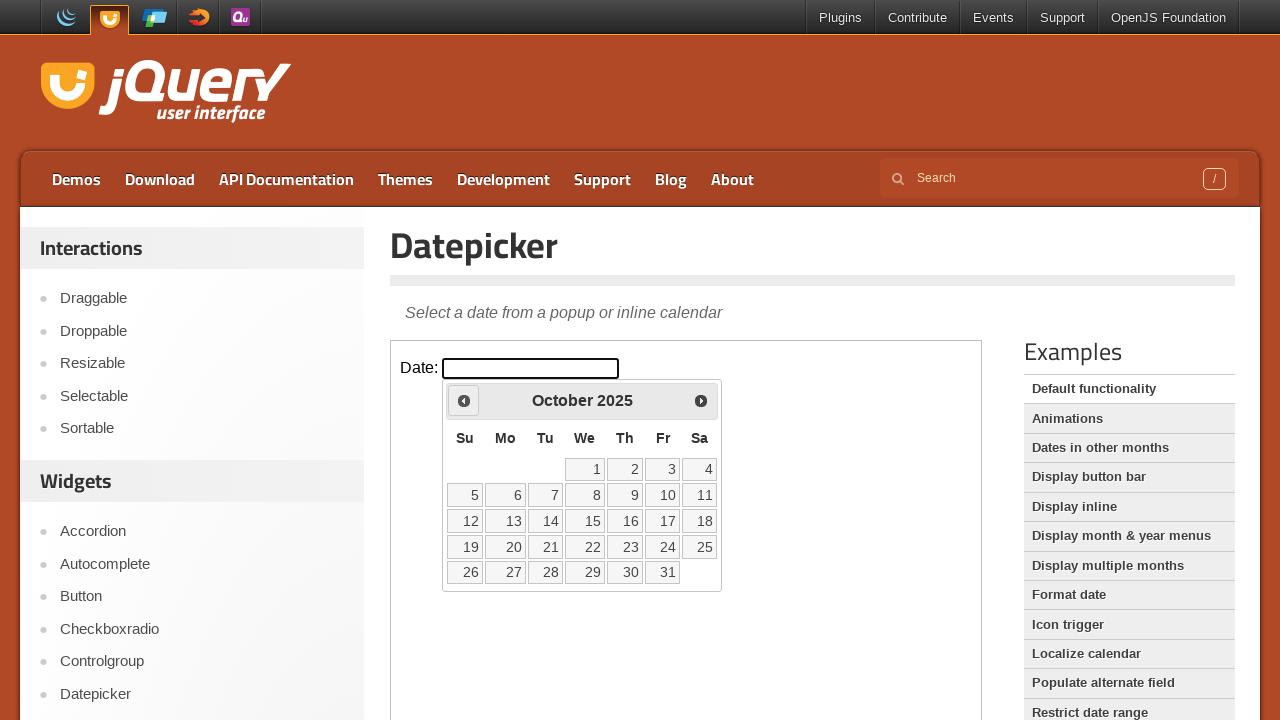

Waited 500ms for calendar animation
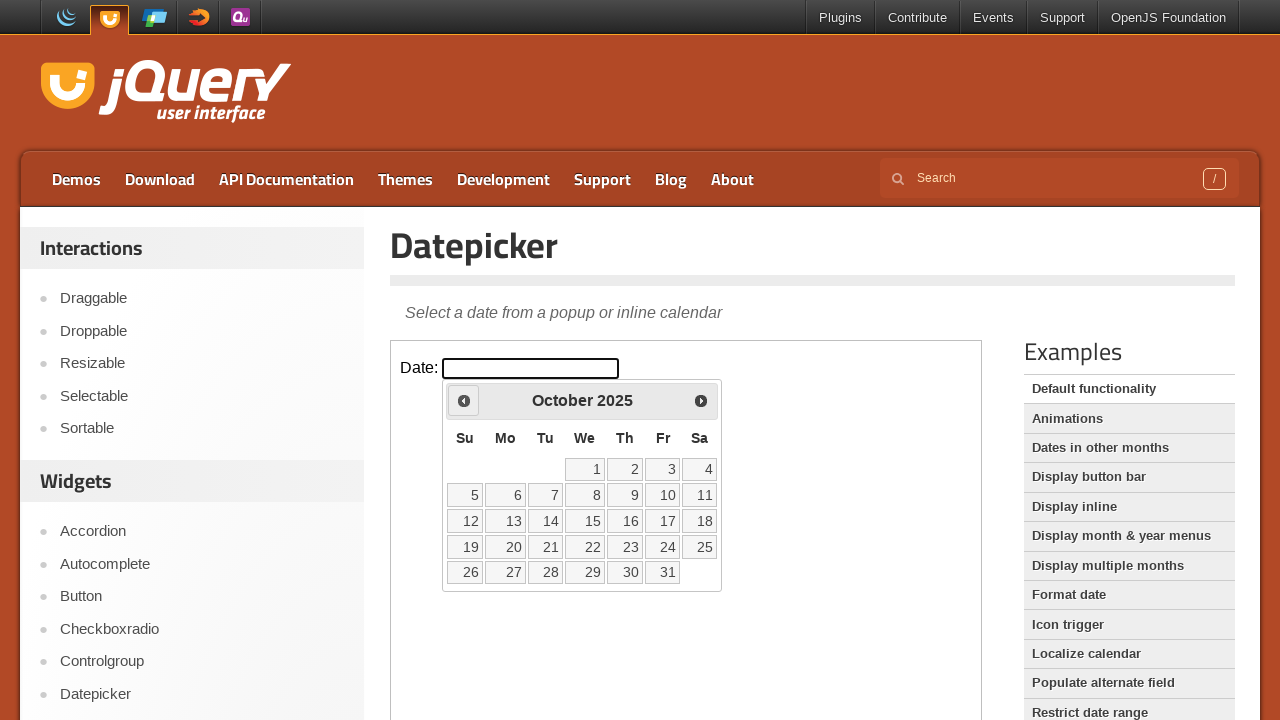

Retrieved current month: October
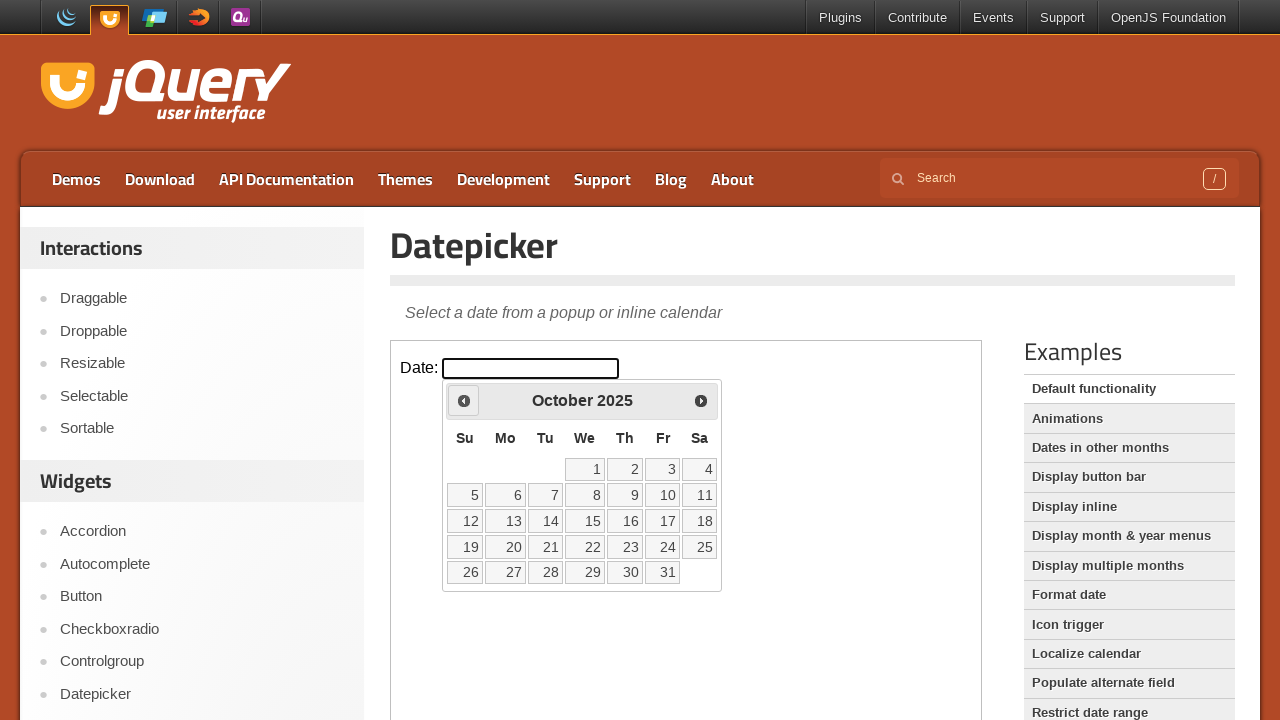

Retrieved current year: 2025
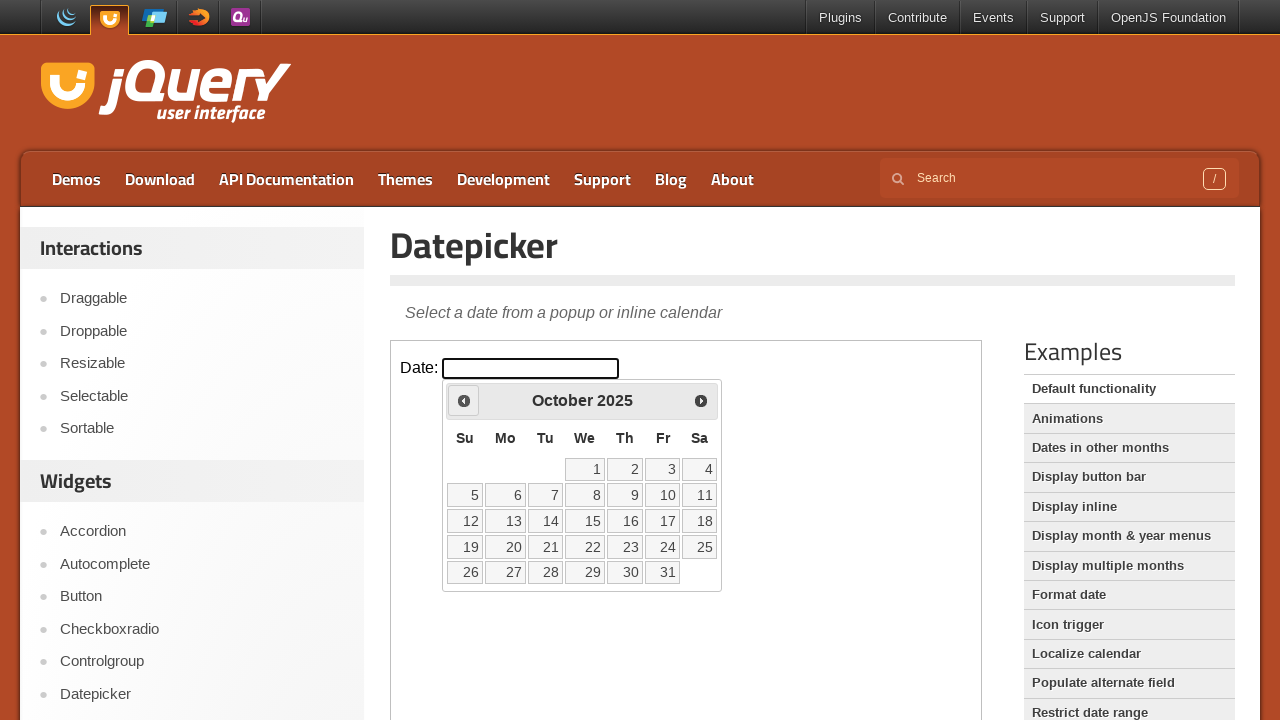

Clicked previous month navigation arrow at (464, 400) on iframe >> nth=0 >> internal:control=enter-frame >> span.ui-icon.ui-icon-circle-t
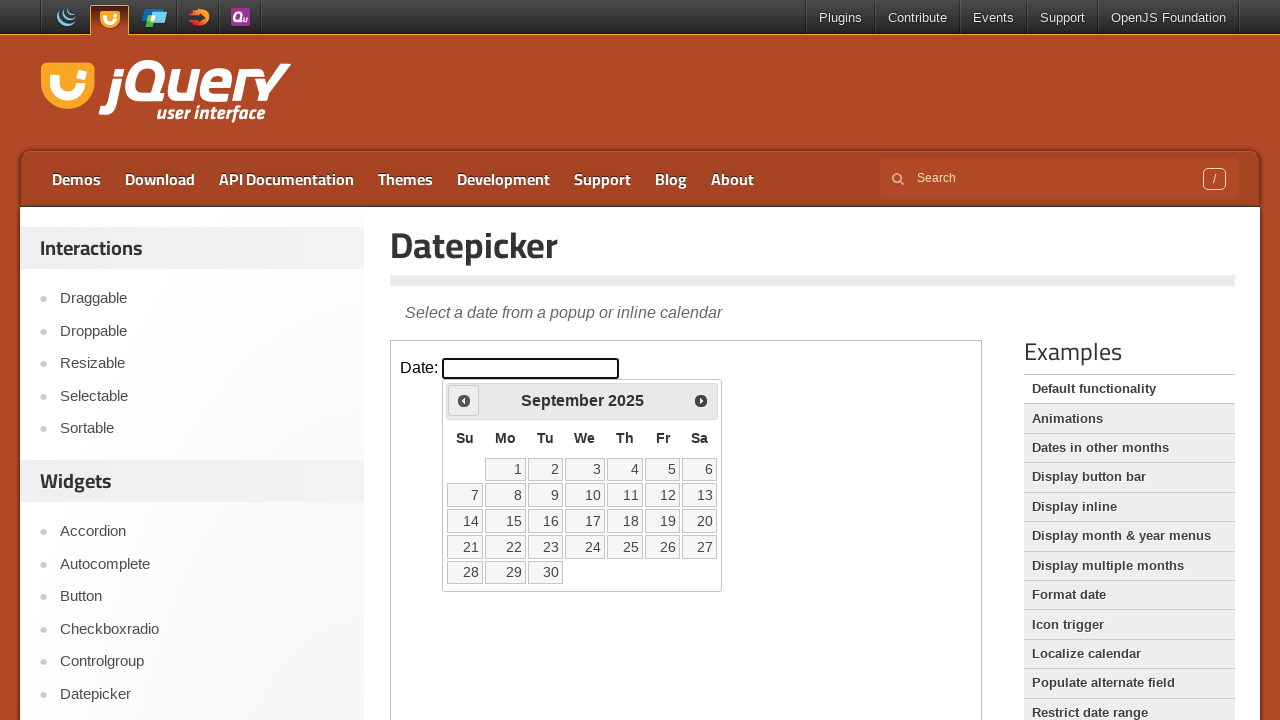

Waited 500ms for calendar animation
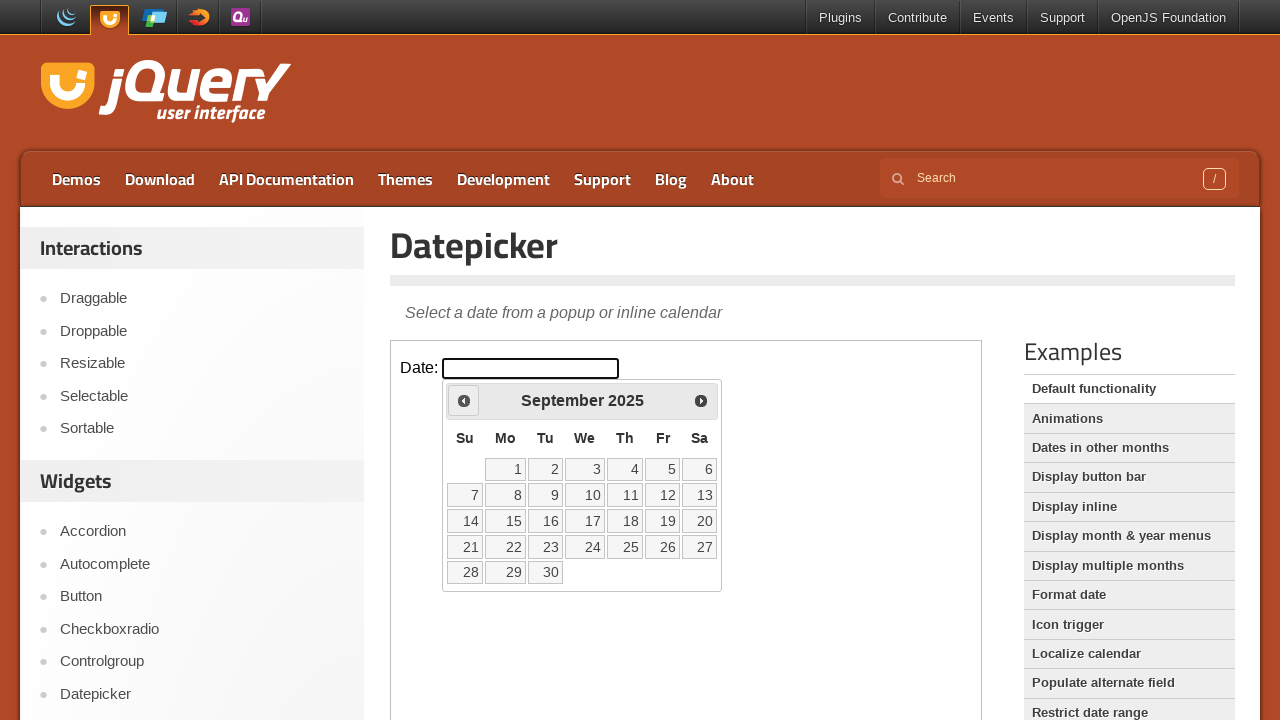

Retrieved current month: September
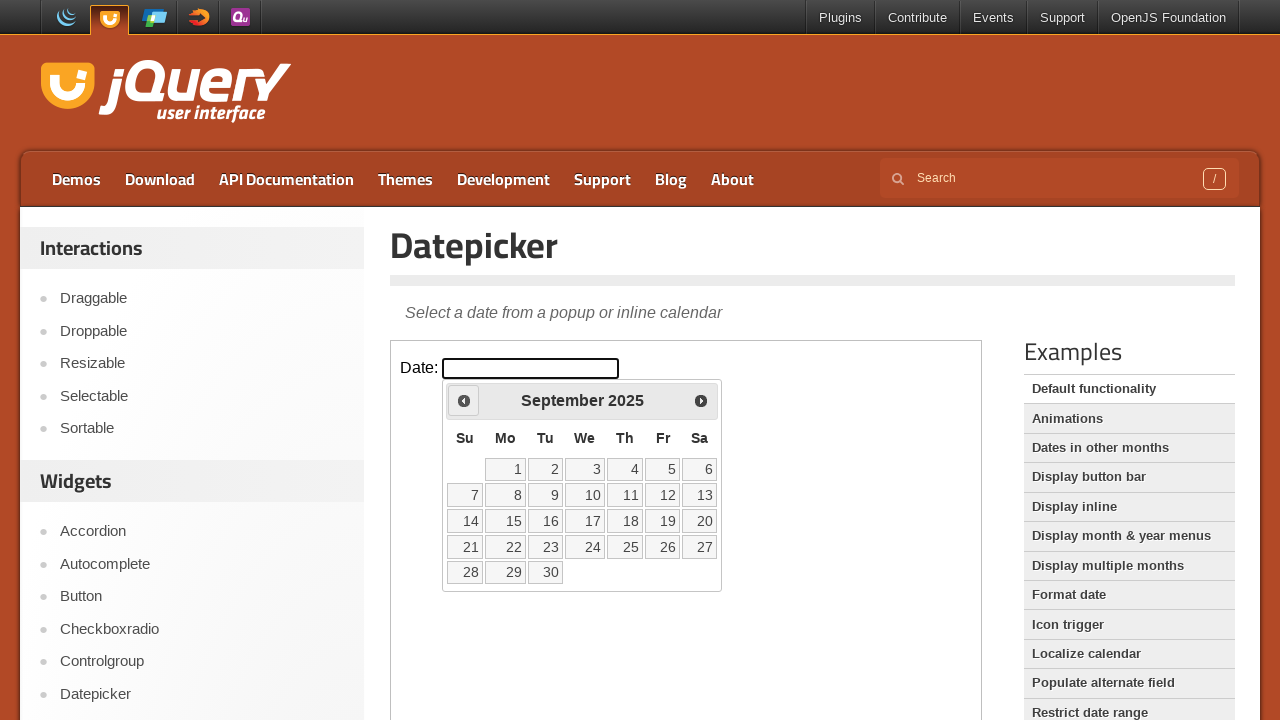

Retrieved current year: 2025
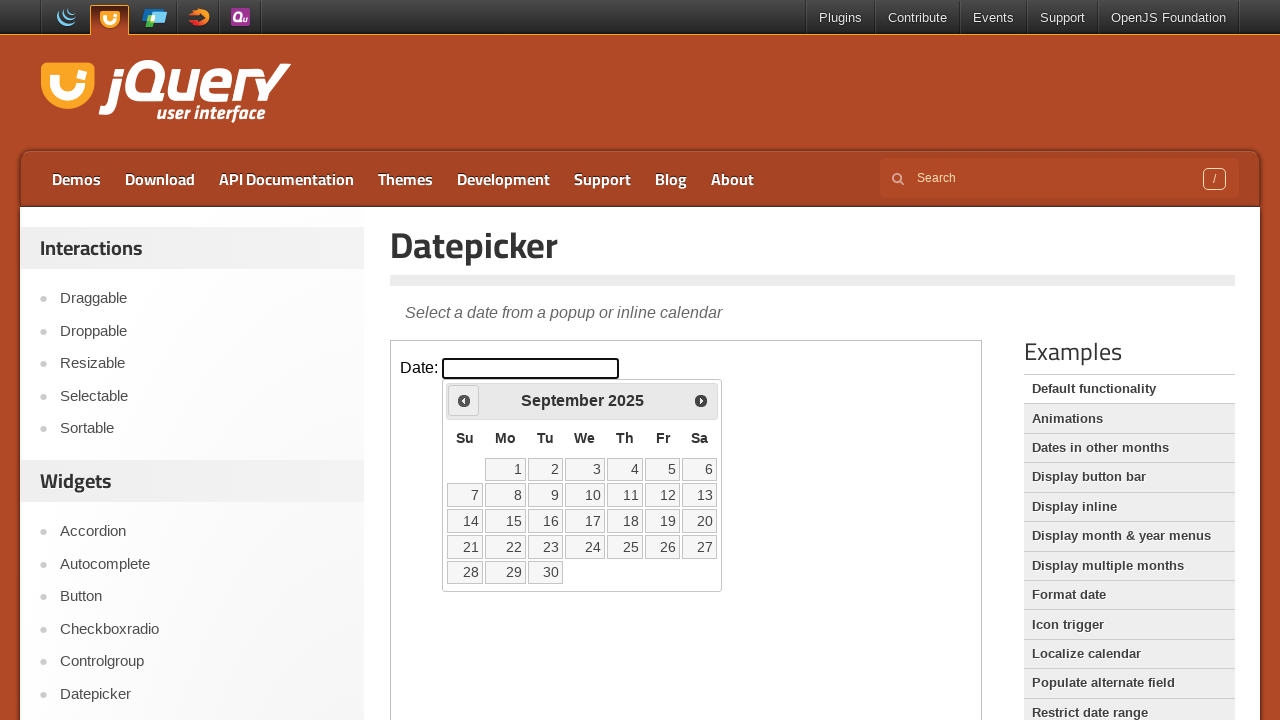

Clicked previous month navigation arrow at (464, 400) on iframe >> nth=0 >> internal:control=enter-frame >> span.ui-icon.ui-icon-circle-t
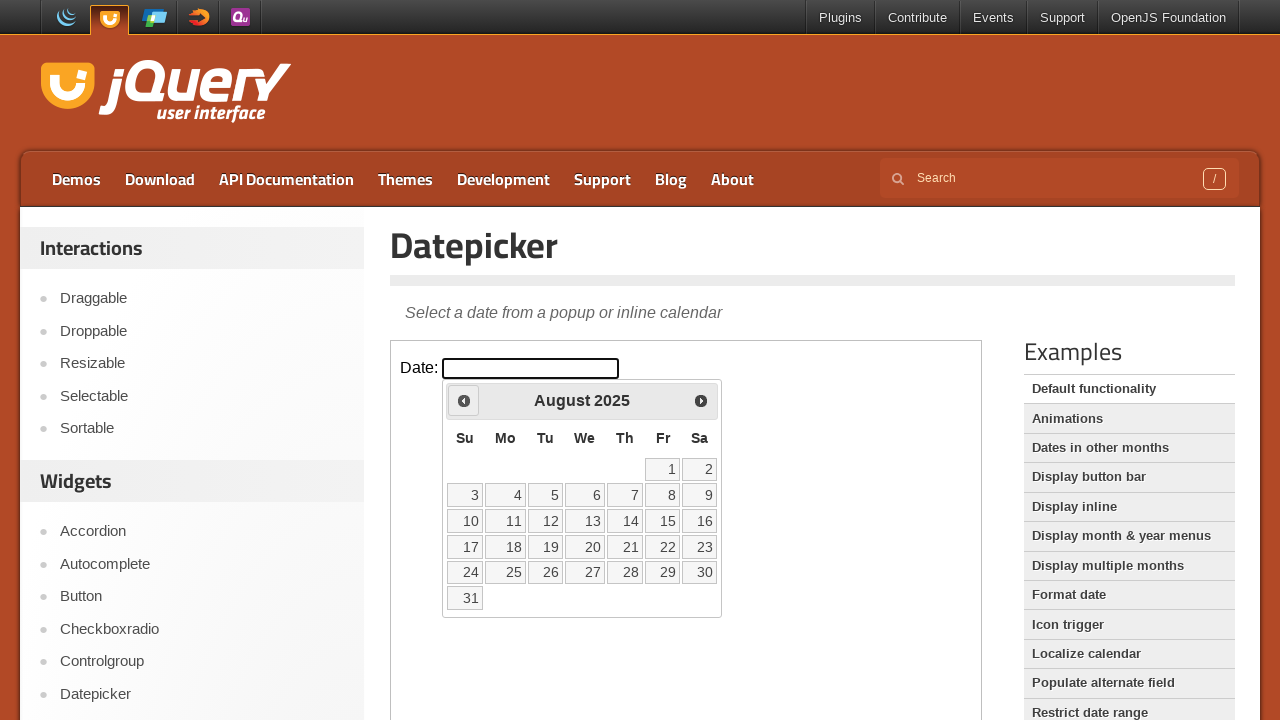

Waited 500ms for calendar animation
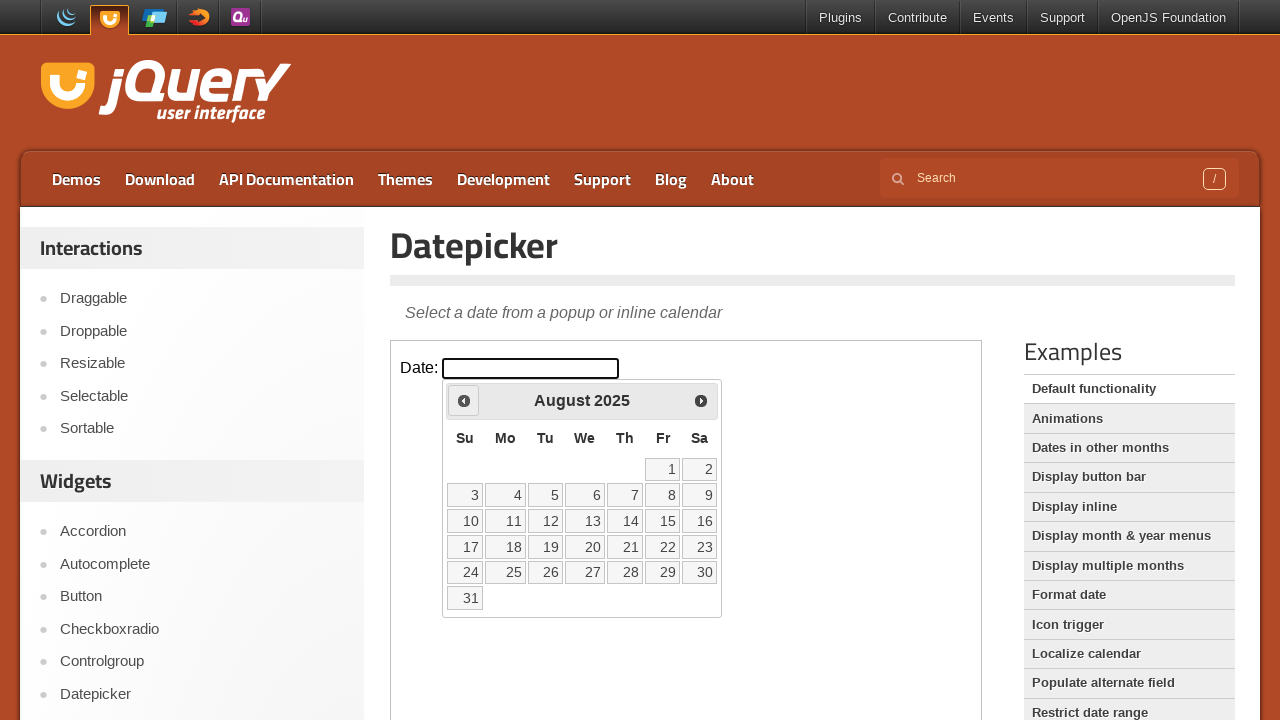

Retrieved current month: August
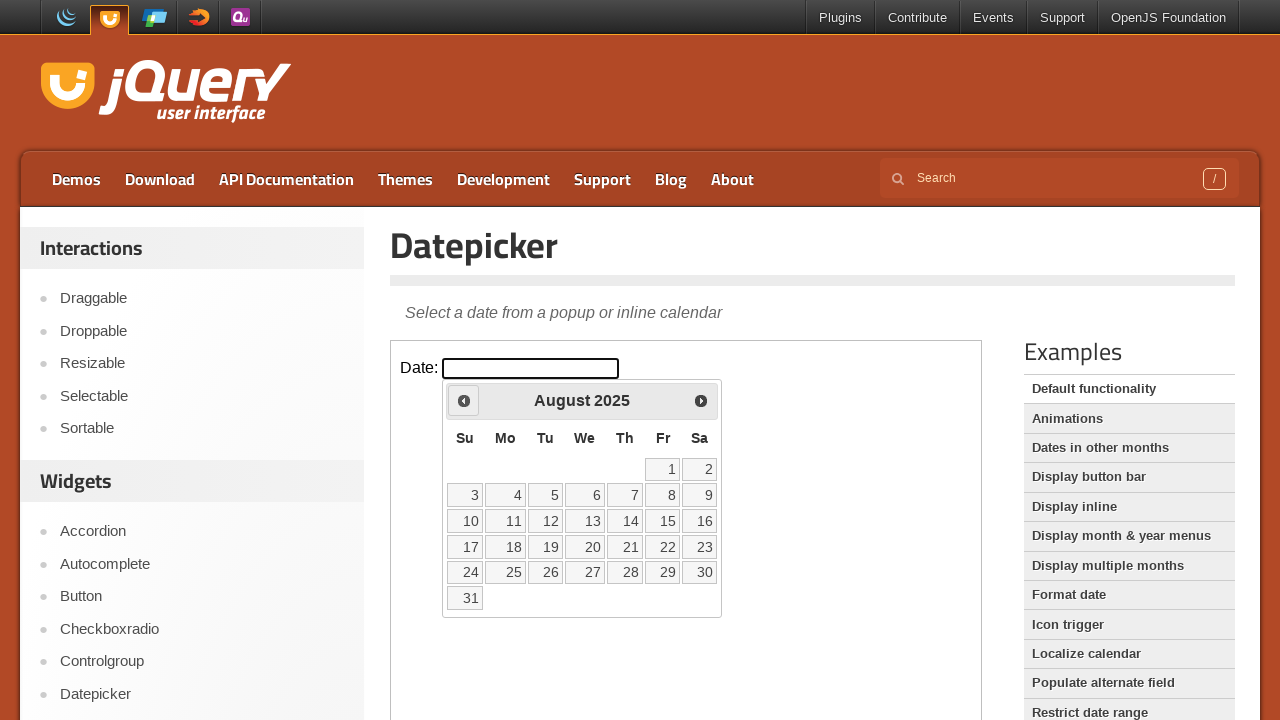

Retrieved current year: 2025
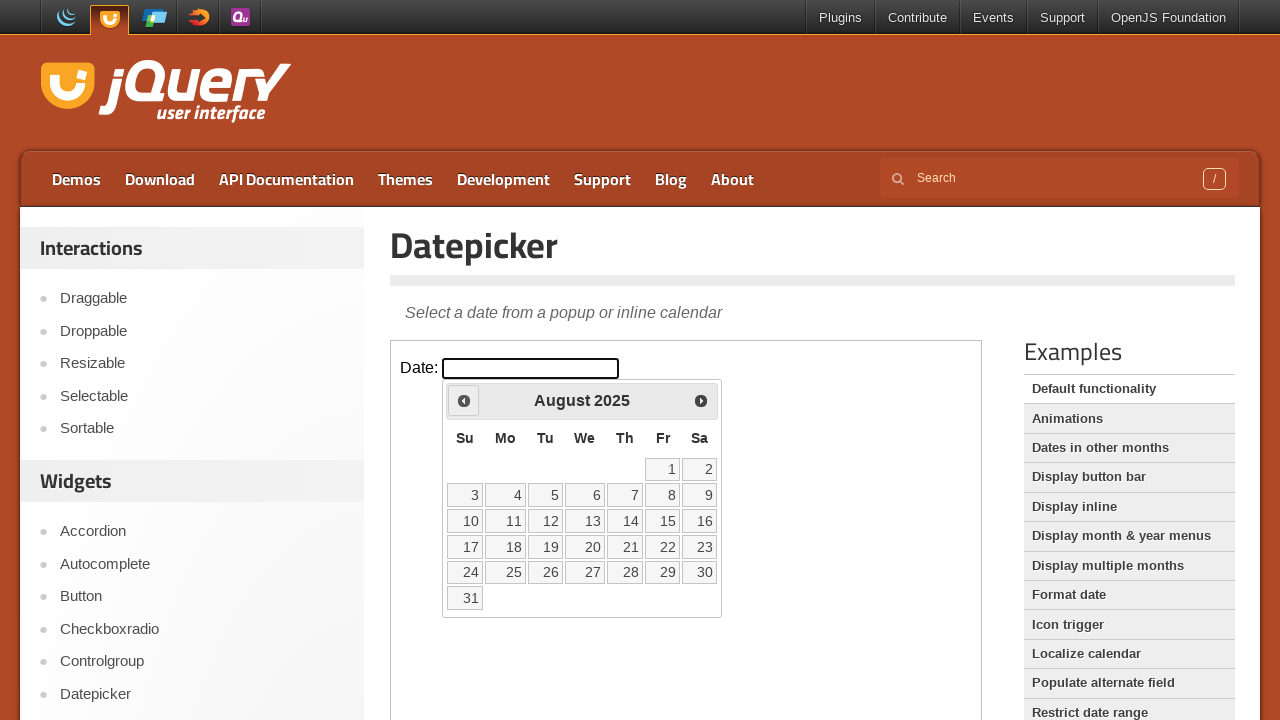

Clicked previous month navigation arrow at (464, 400) on iframe >> nth=0 >> internal:control=enter-frame >> span.ui-icon.ui-icon-circle-t
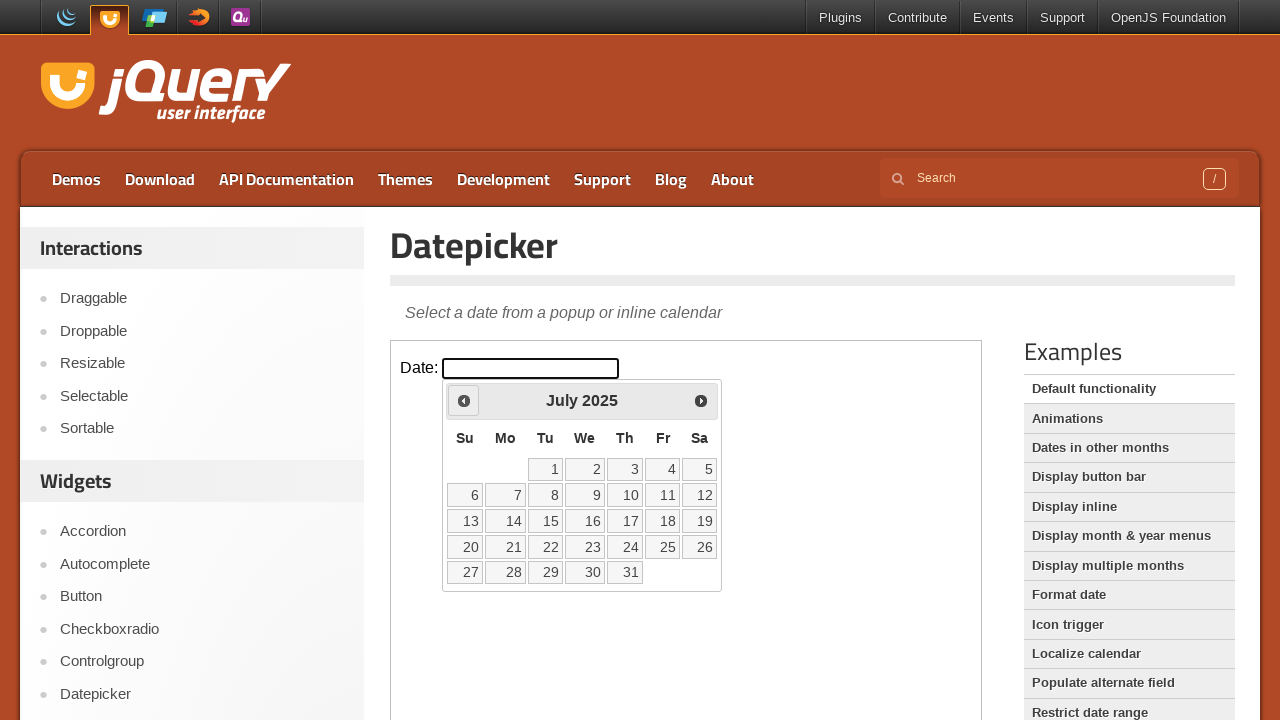

Waited 500ms for calendar animation
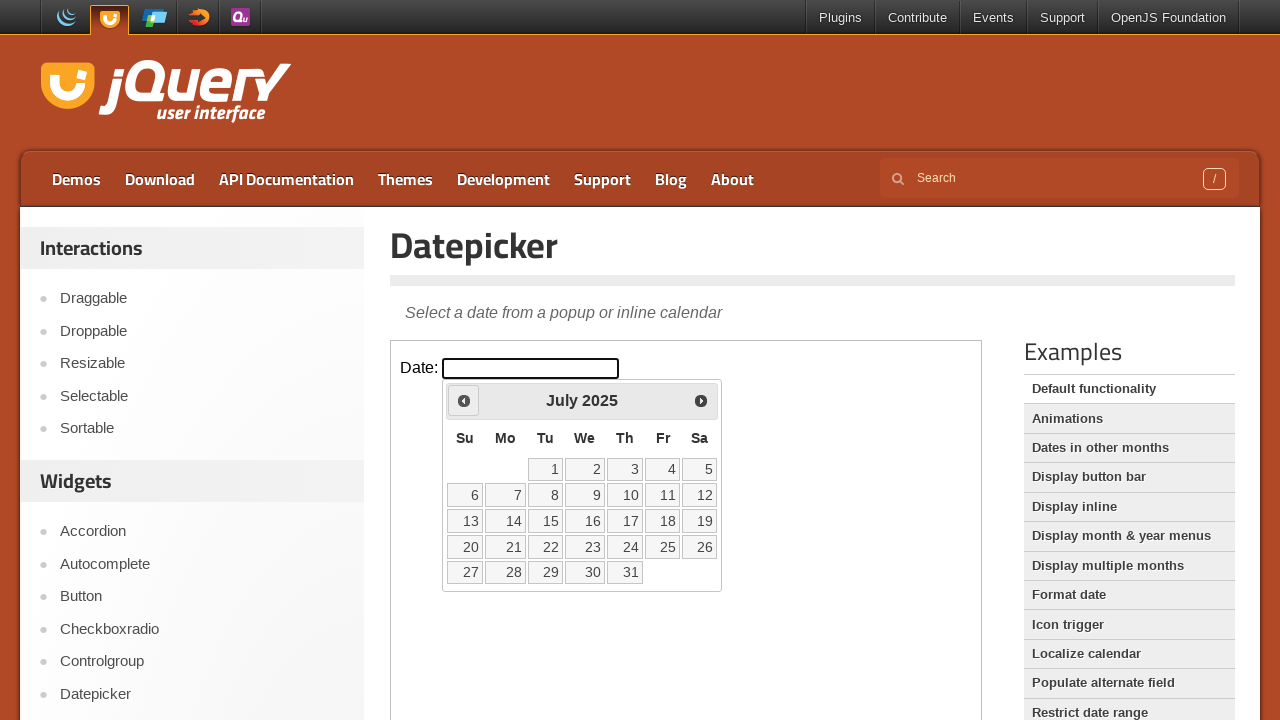

Retrieved current month: July
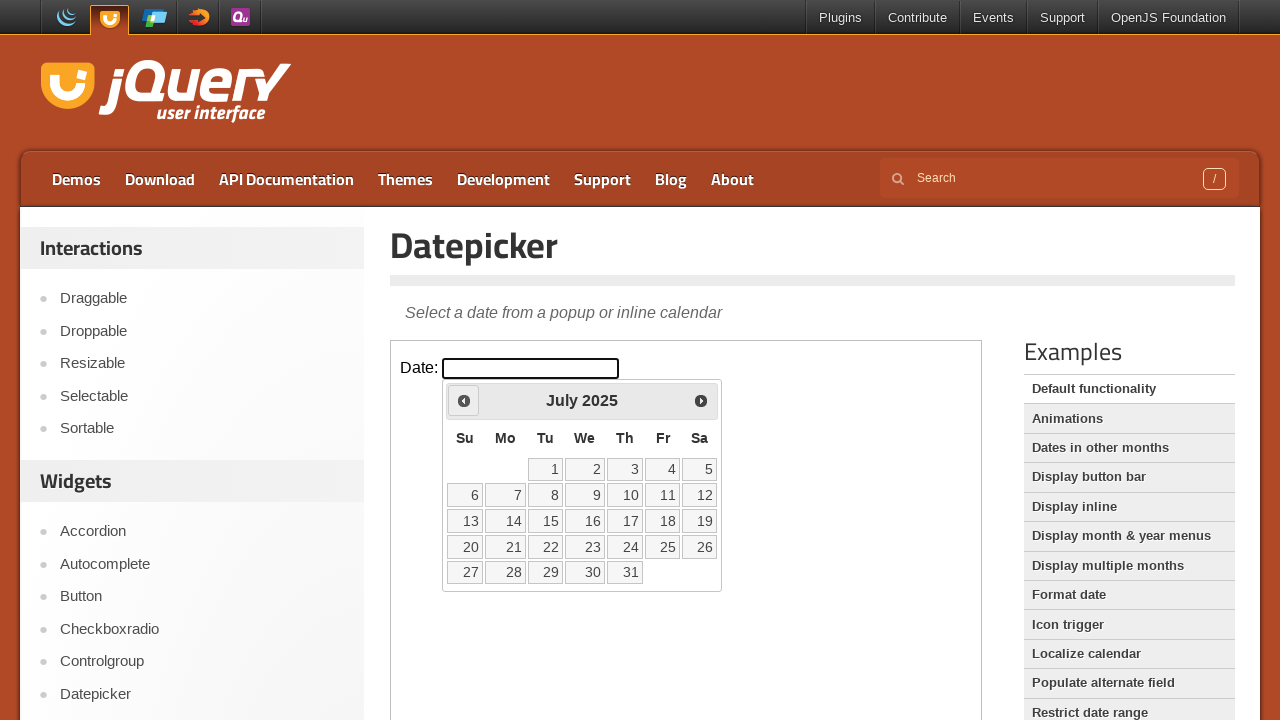

Retrieved current year: 2025
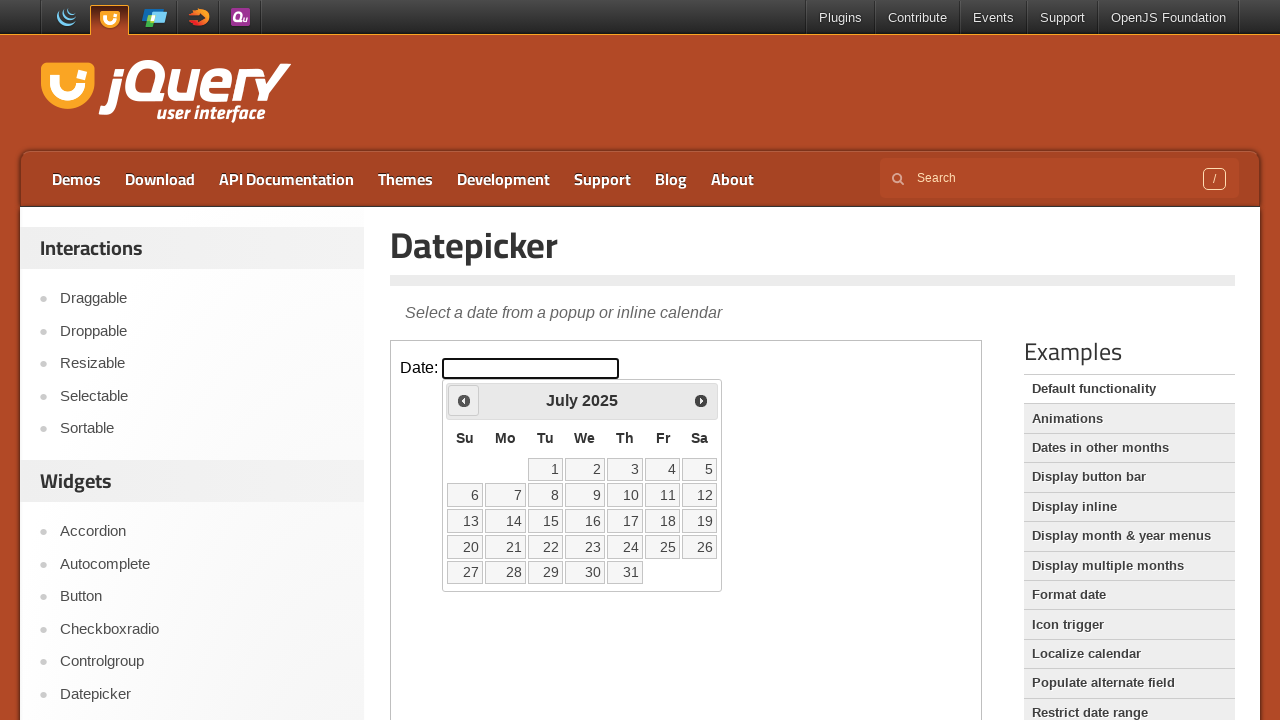

Clicked previous month navigation arrow at (464, 400) on iframe >> nth=0 >> internal:control=enter-frame >> span.ui-icon.ui-icon-circle-t
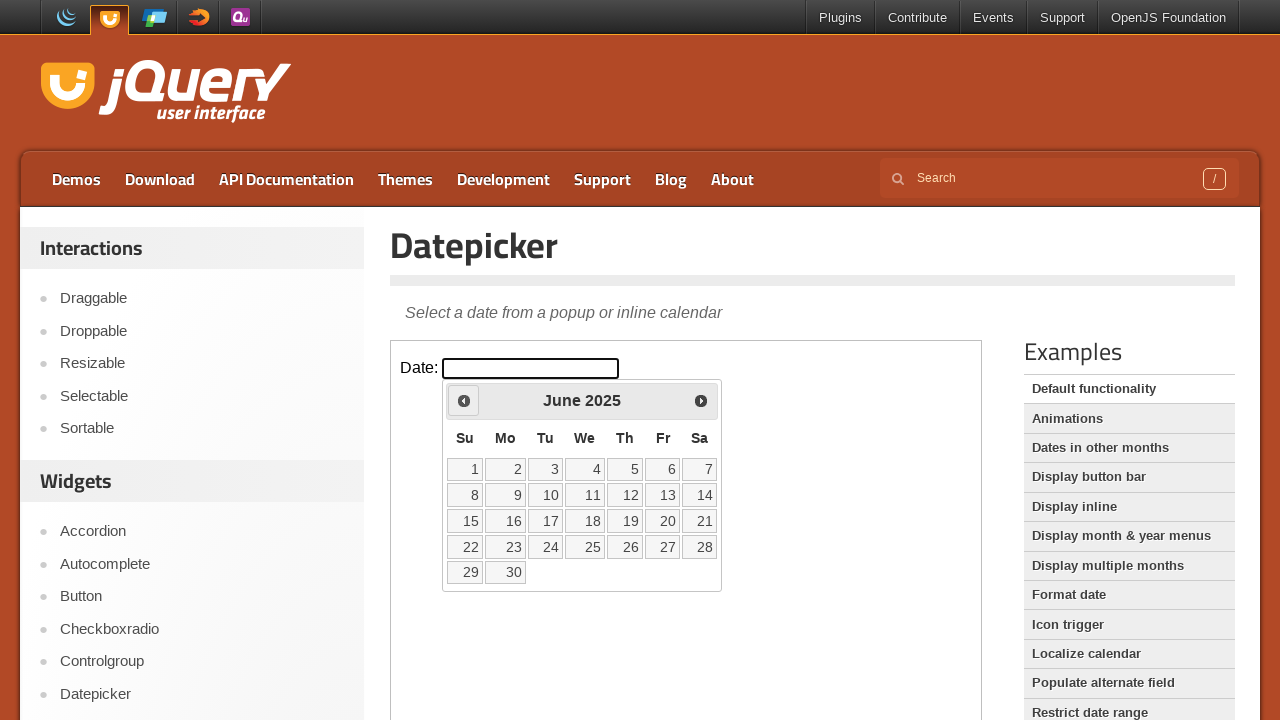

Waited 500ms for calendar animation
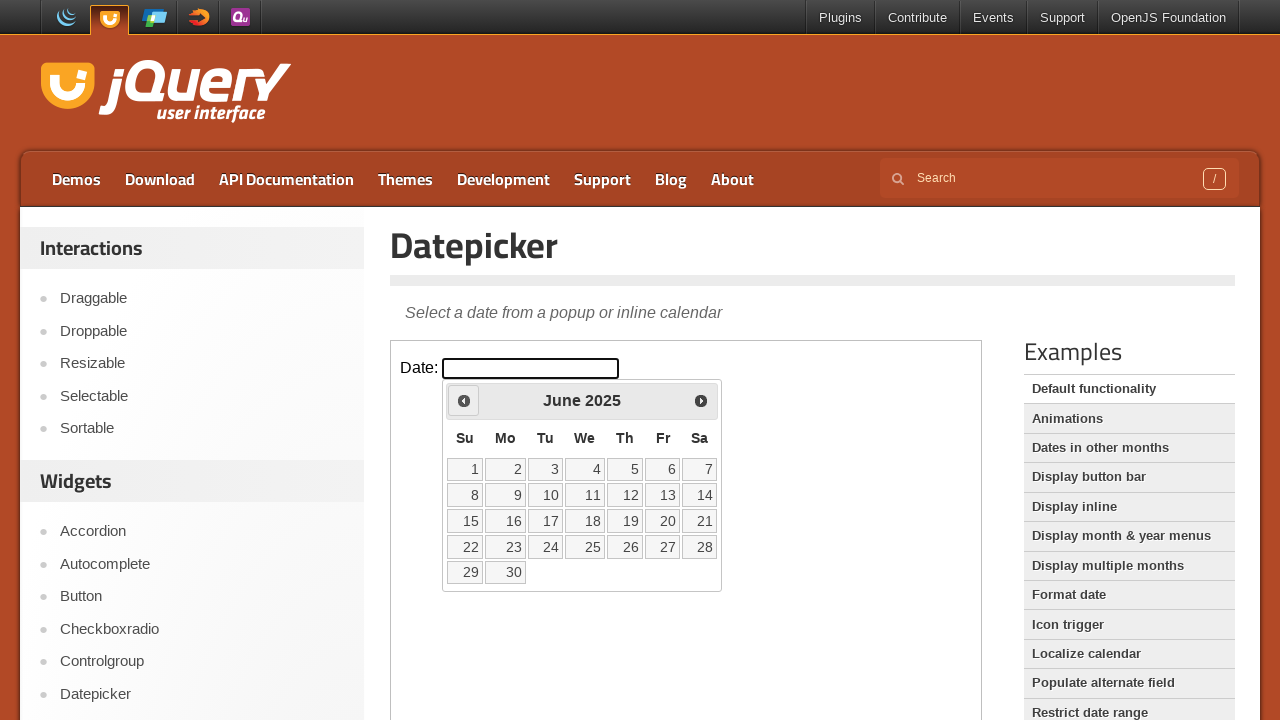

Retrieved current month: June
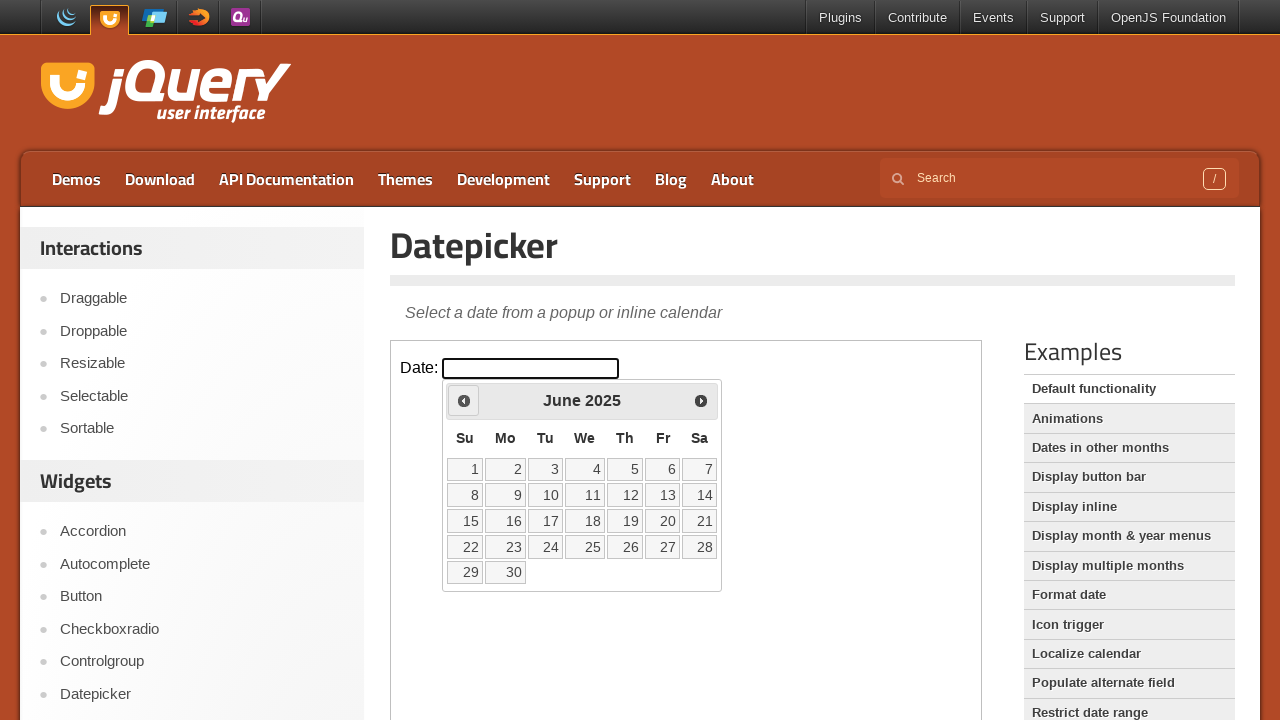

Retrieved current year: 2025
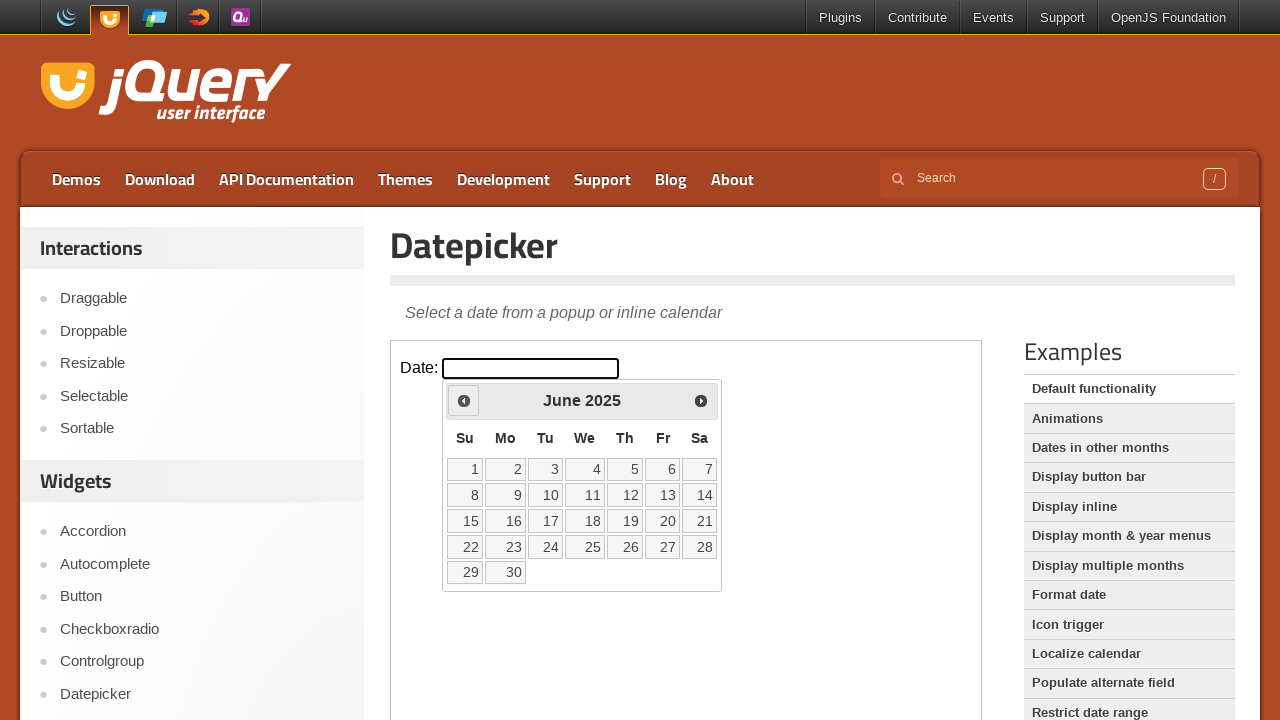

Clicked previous month navigation arrow at (464, 400) on iframe >> nth=0 >> internal:control=enter-frame >> span.ui-icon.ui-icon-circle-t
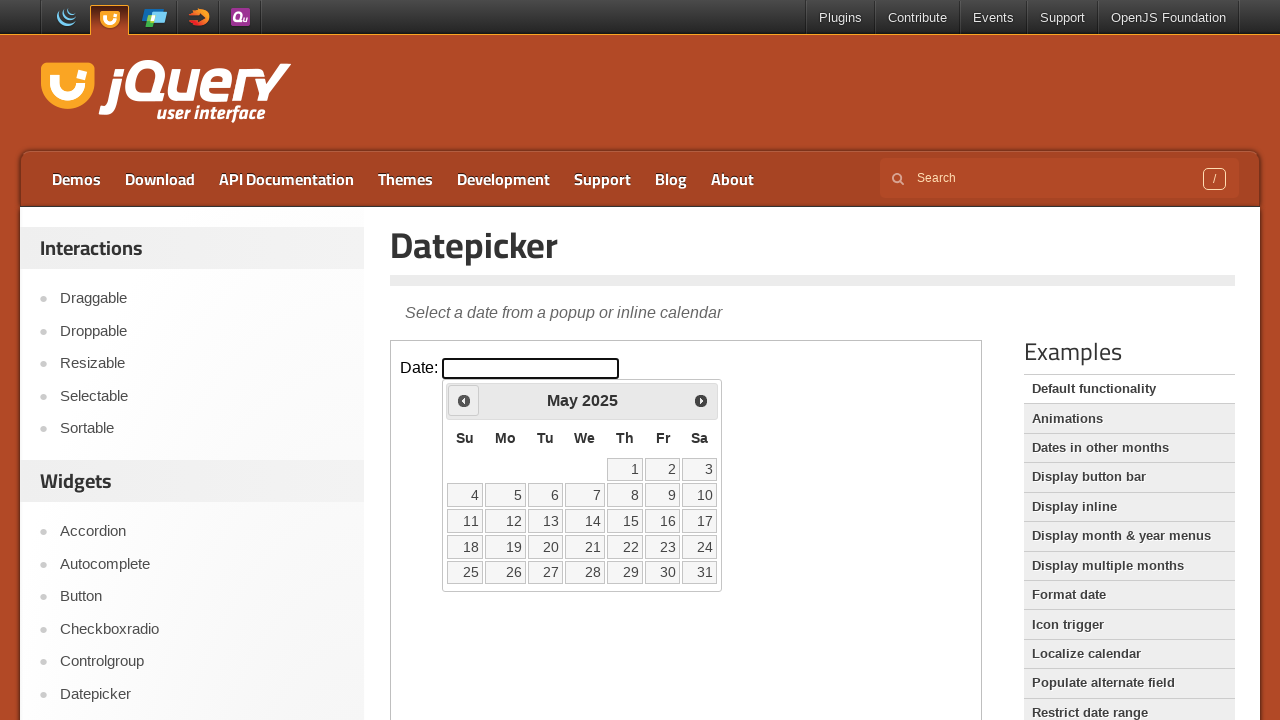

Waited 500ms for calendar animation
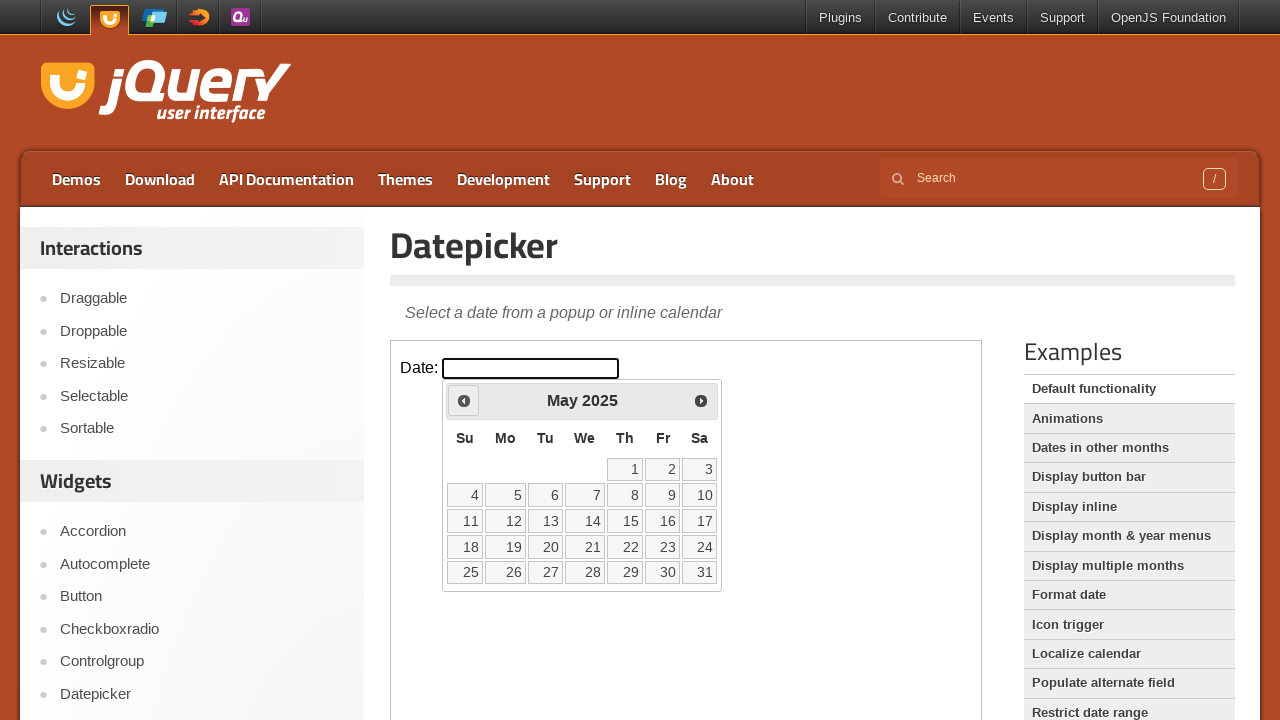

Retrieved current month: May
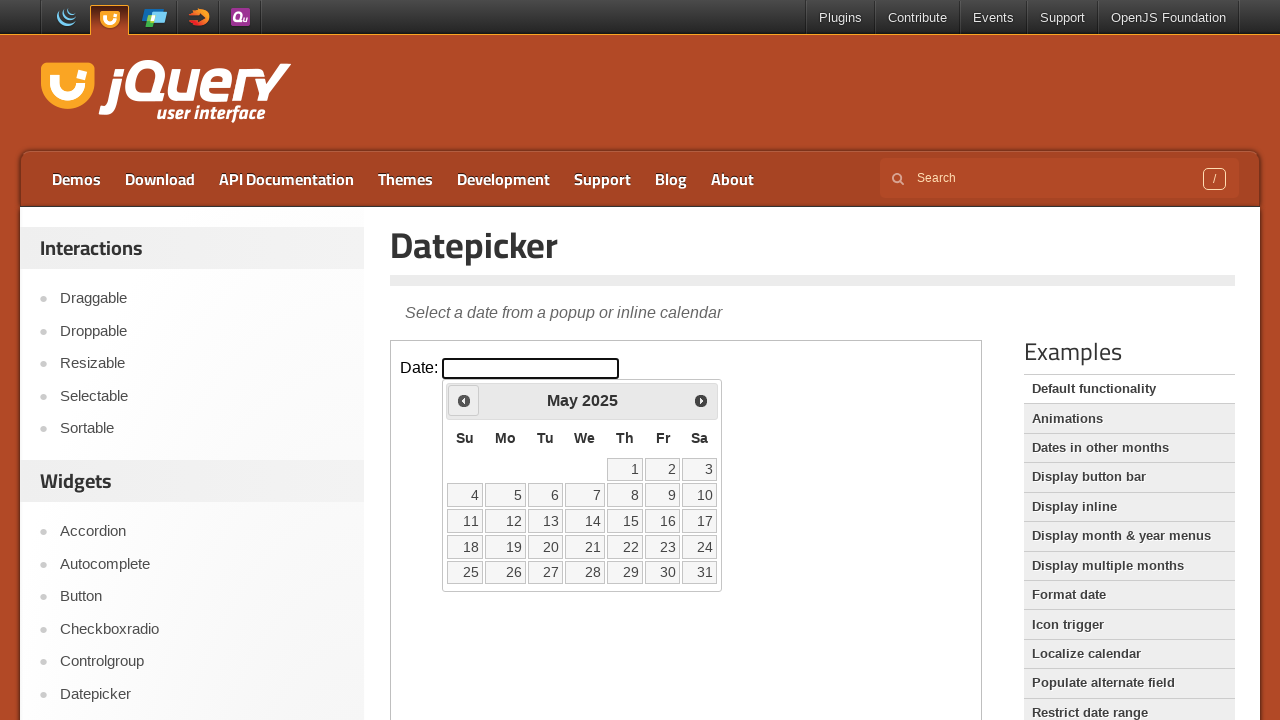

Retrieved current year: 2025
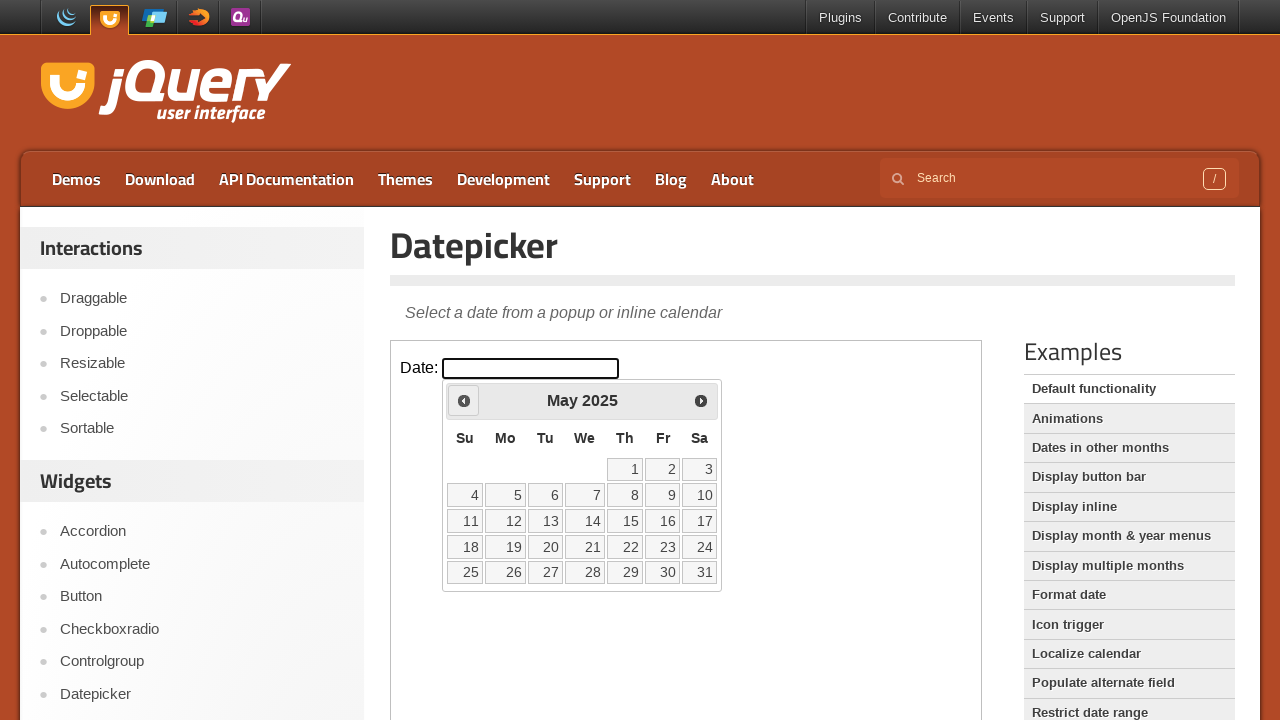

Clicked previous month navigation arrow at (464, 400) on iframe >> nth=0 >> internal:control=enter-frame >> span.ui-icon.ui-icon-circle-t
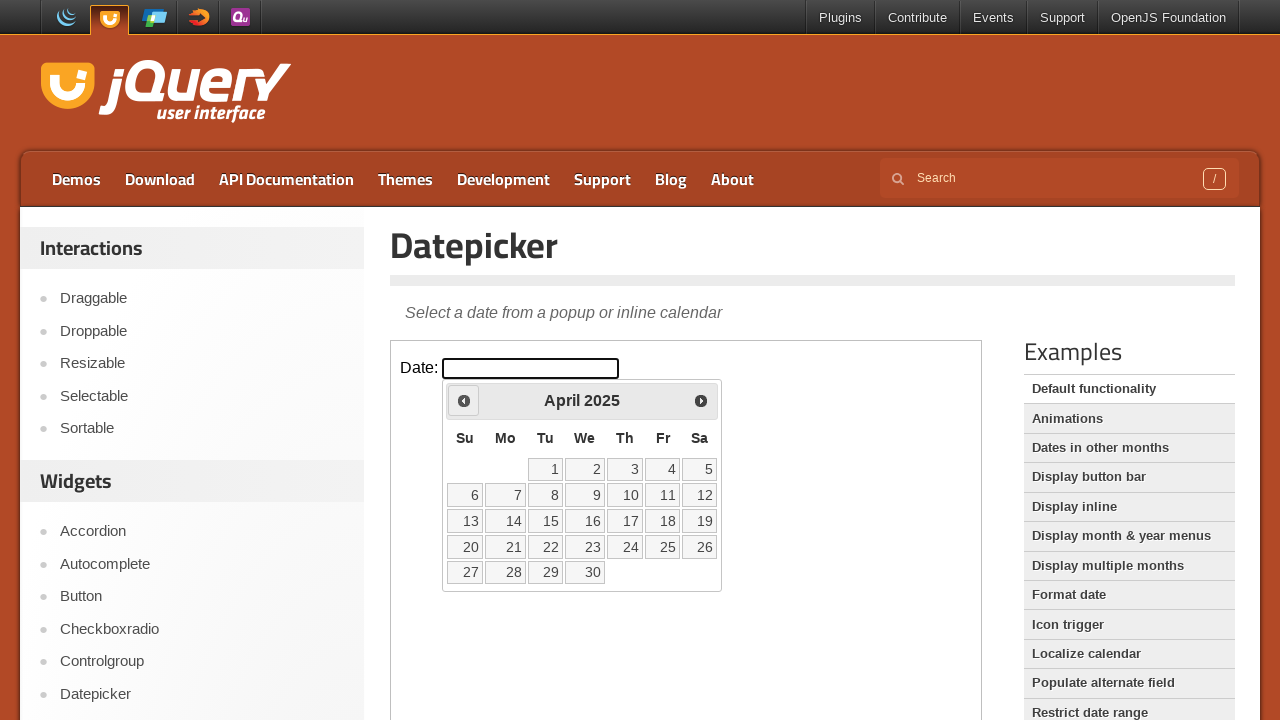

Waited 500ms for calendar animation
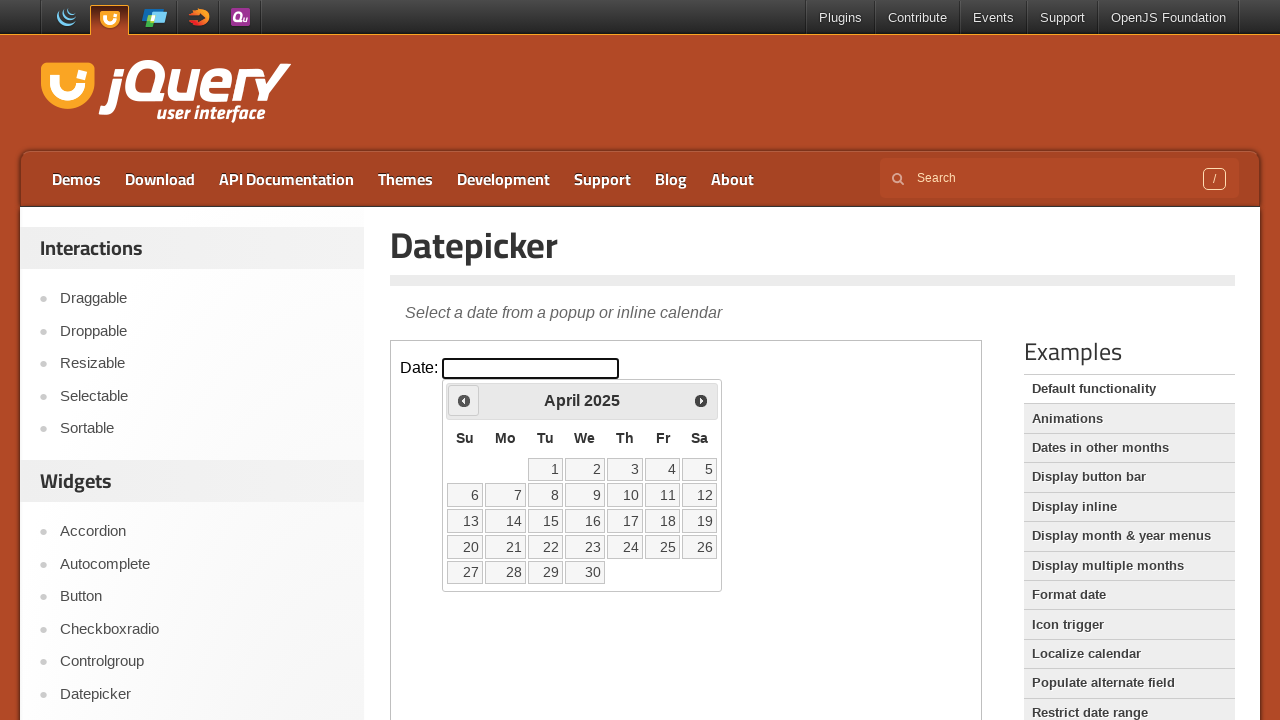

Retrieved current month: April
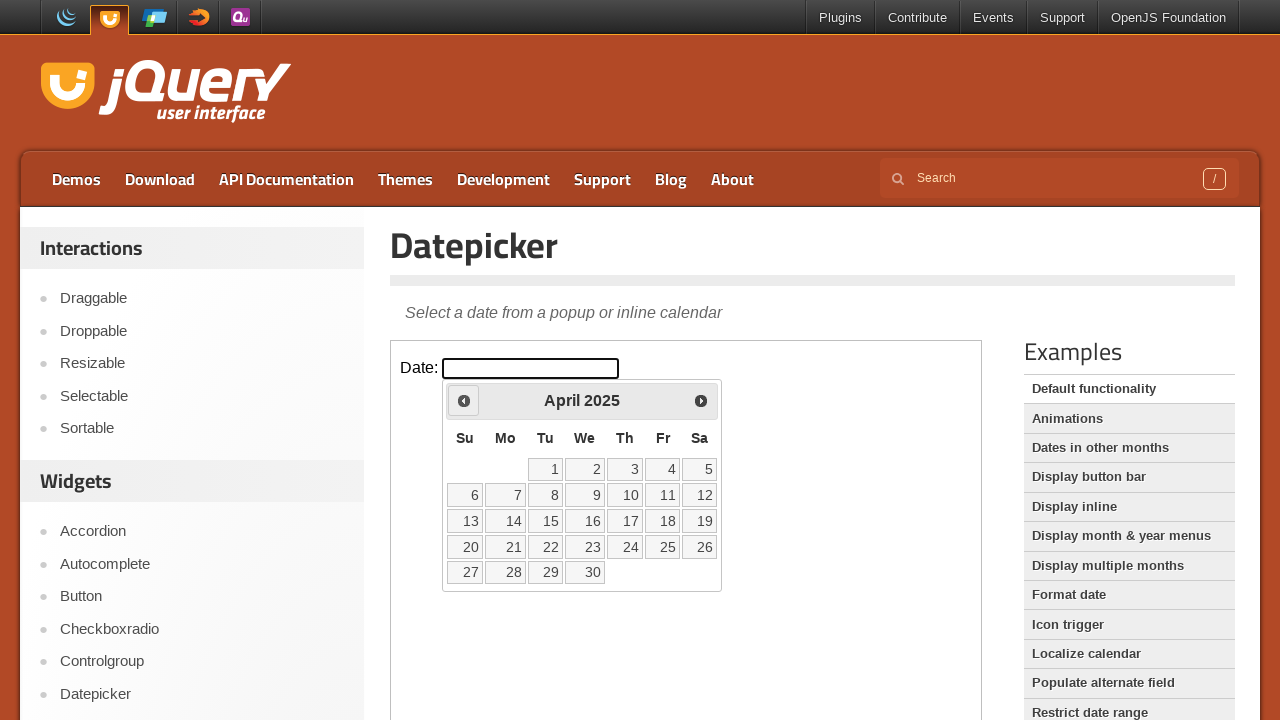

Retrieved current year: 2025
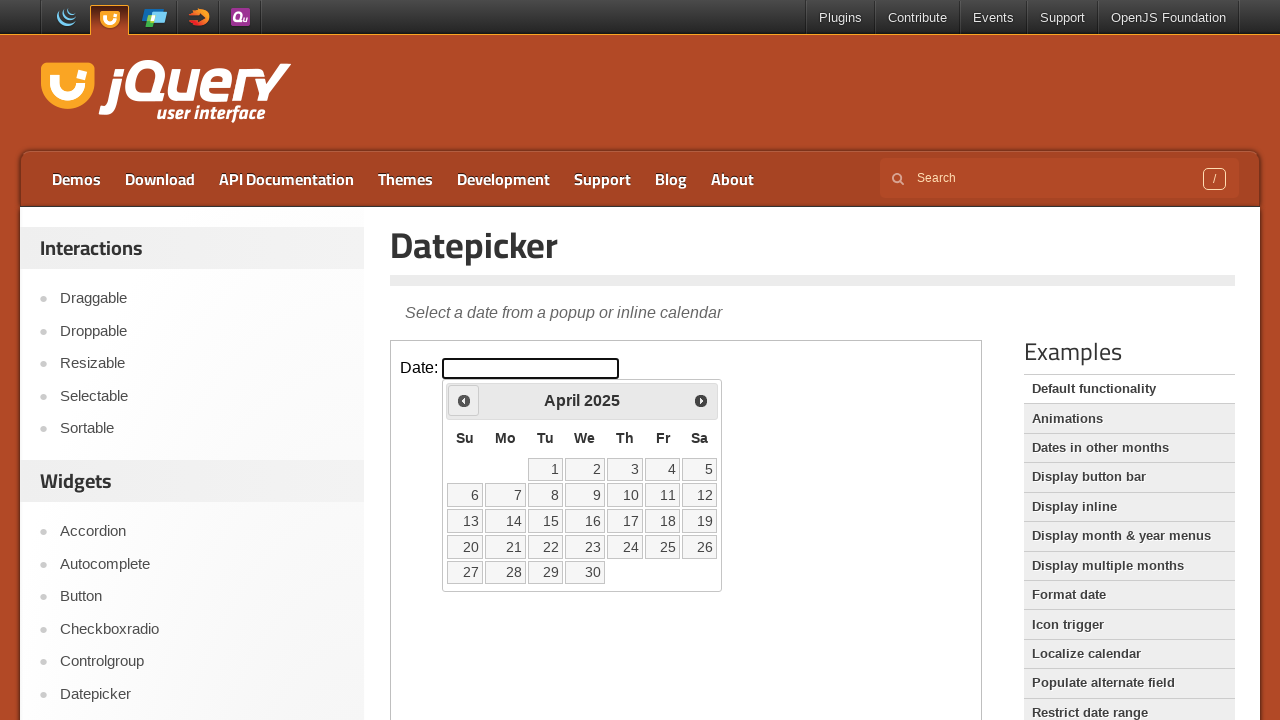

Clicked previous month navigation arrow at (464, 400) on iframe >> nth=0 >> internal:control=enter-frame >> span.ui-icon.ui-icon-circle-t
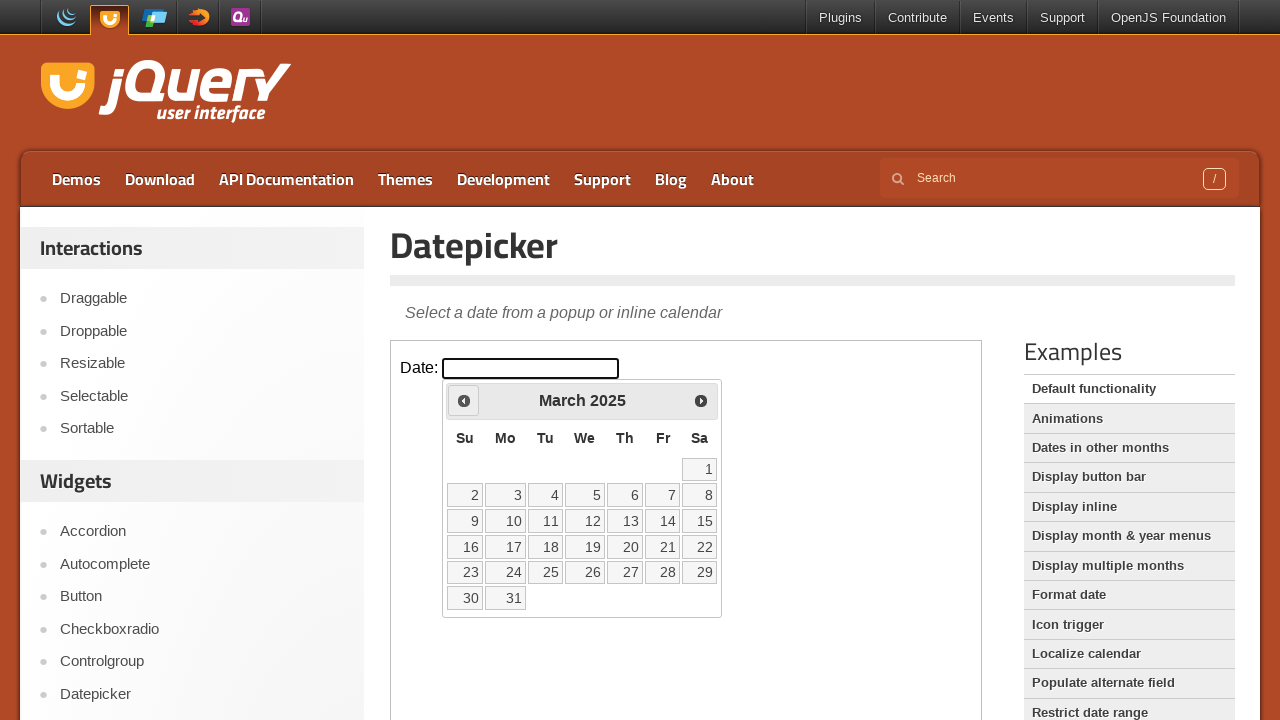

Waited 500ms for calendar animation
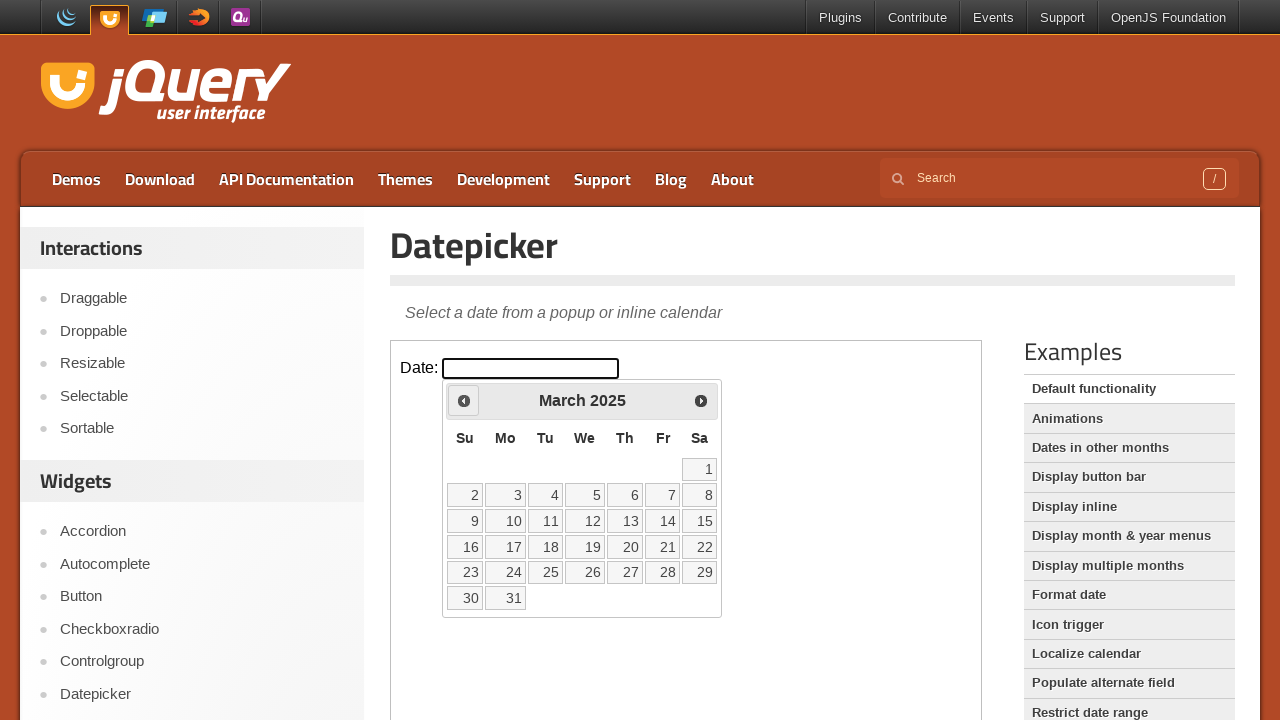

Retrieved current month: March
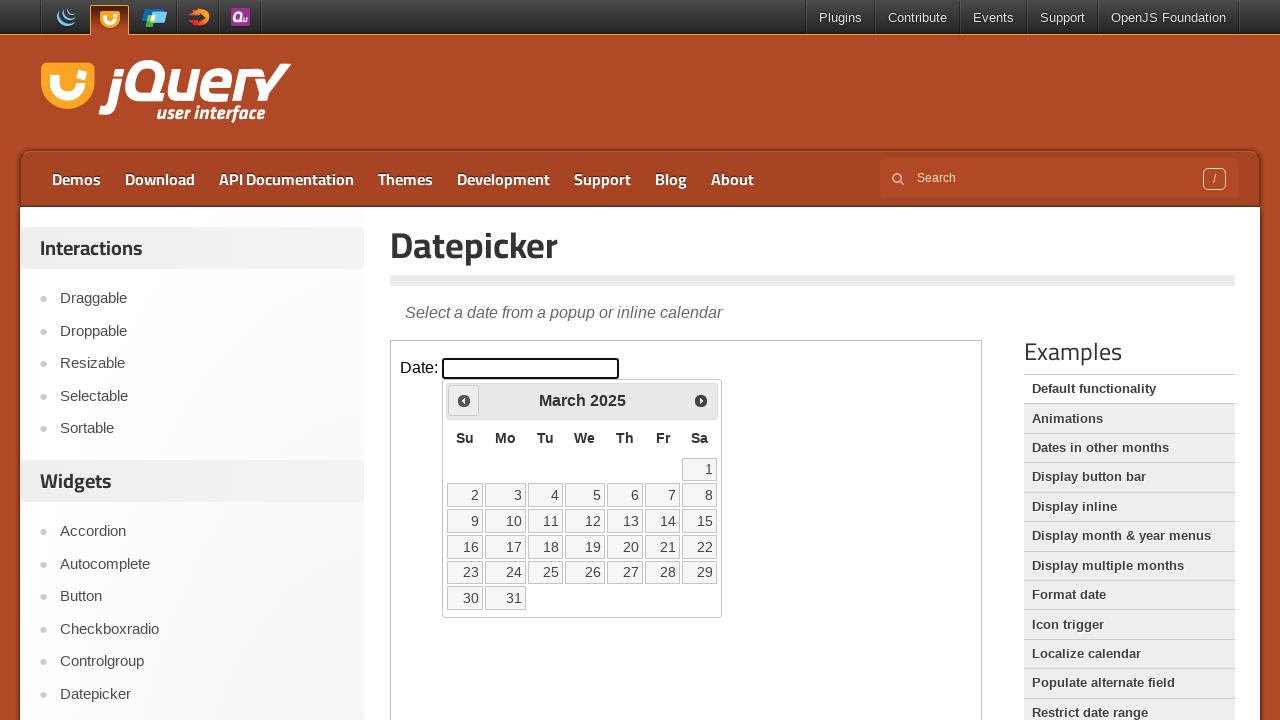

Retrieved current year: 2025
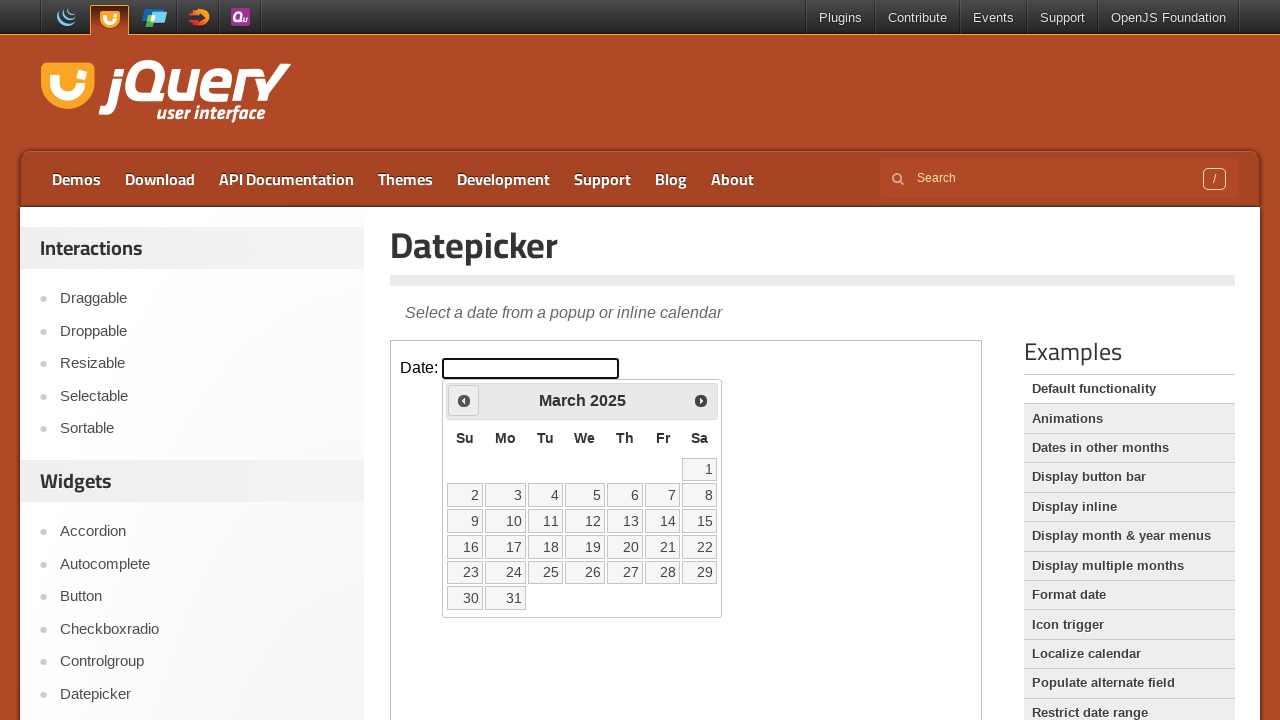

Clicked previous month navigation arrow at (464, 400) on iframe >> nth=0 >> internal:control=enter-frame >> span.ui-icon.ui-icon-circle-t
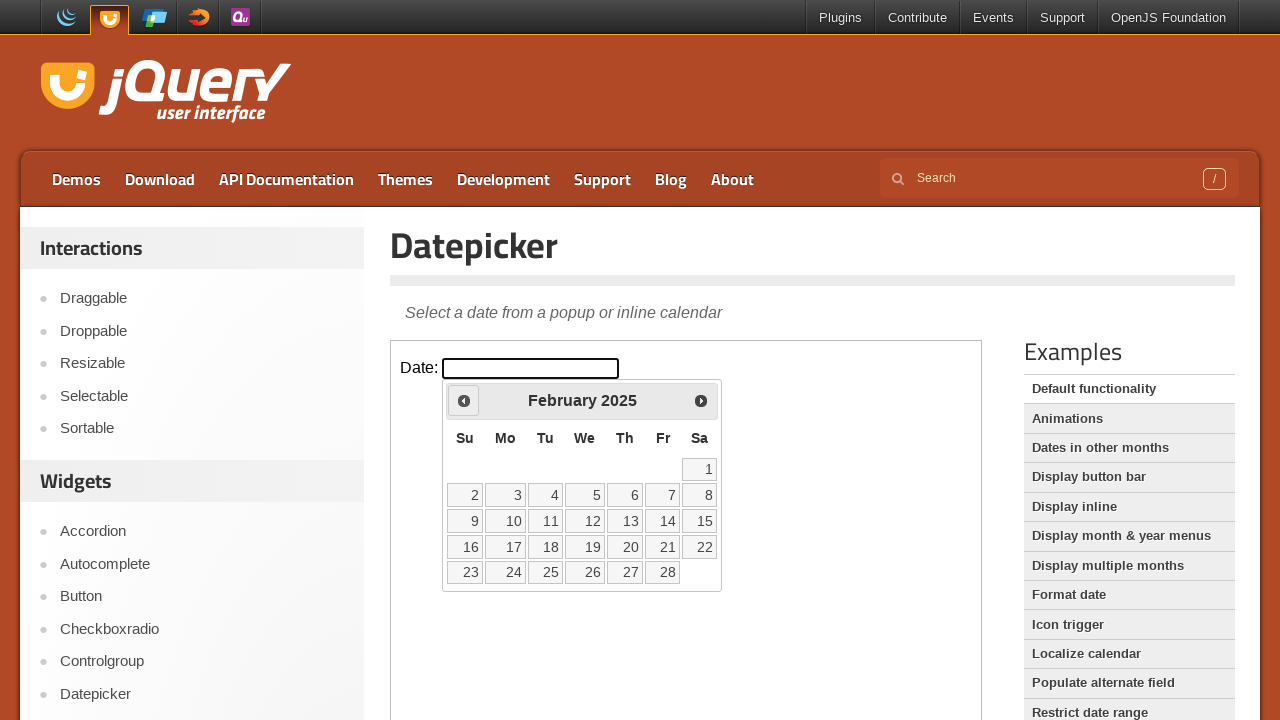

Waited 500ms for calendar animation
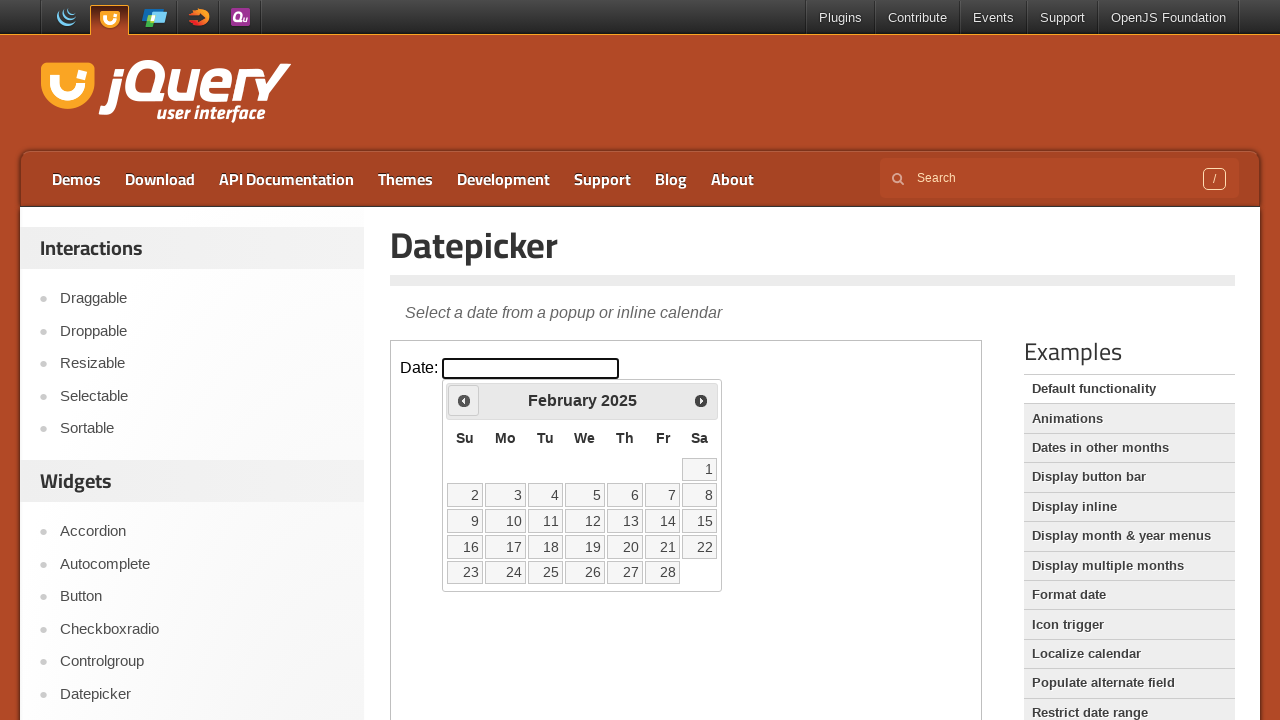

Retrieved current month: February
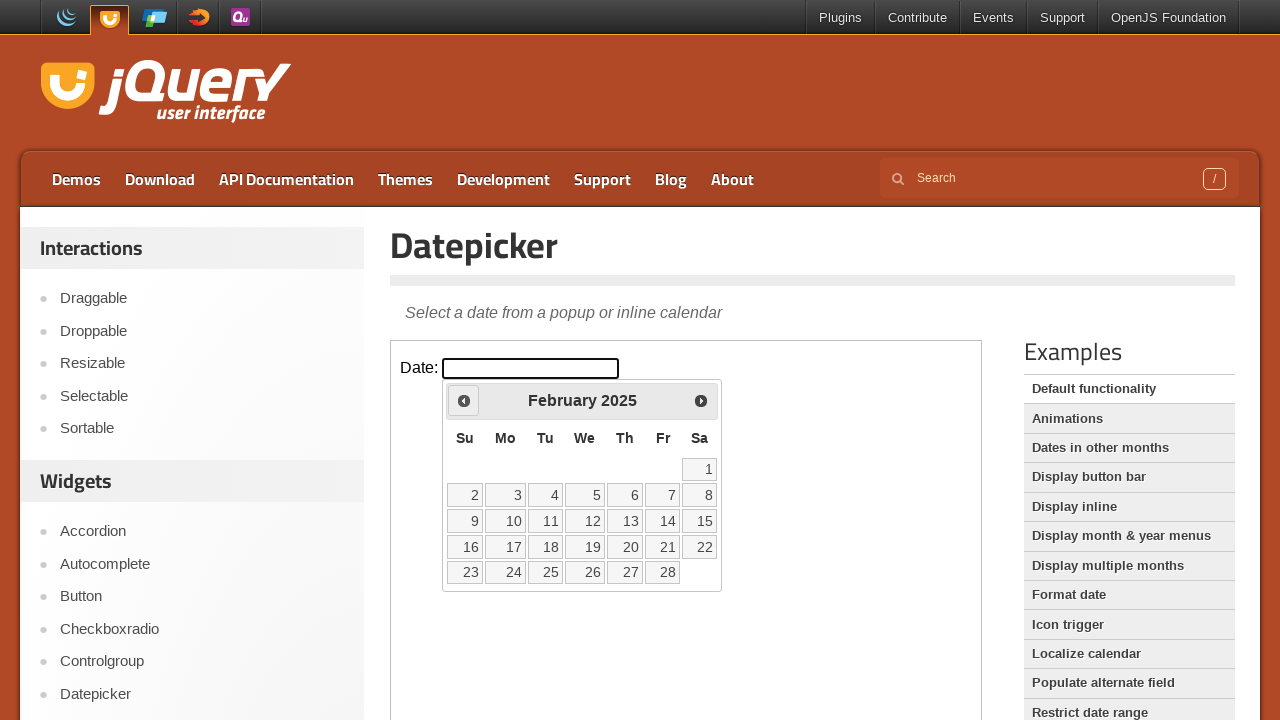

Retrieved current year: 2025
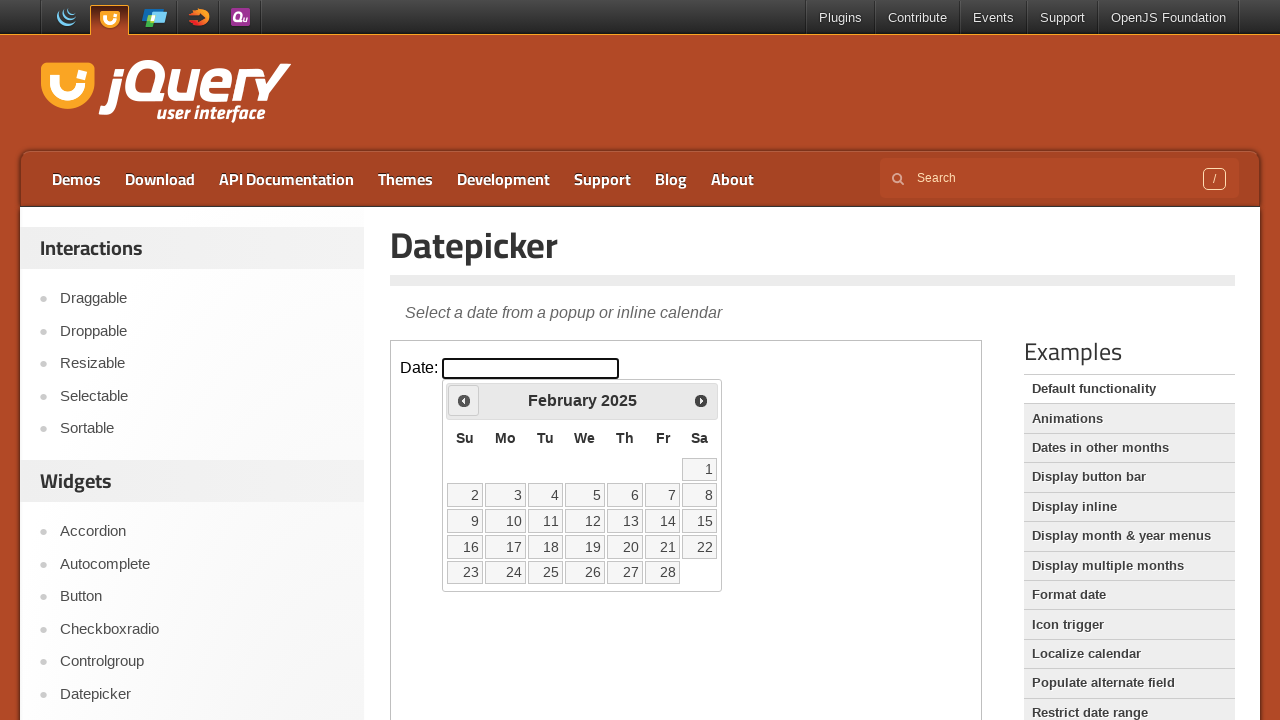

Clicked previous month navigation arrow at (464, 400) on iframe >> nth=0 >> internal:control=enter-frame >> span.ui-icon.ui-icon-circle-t
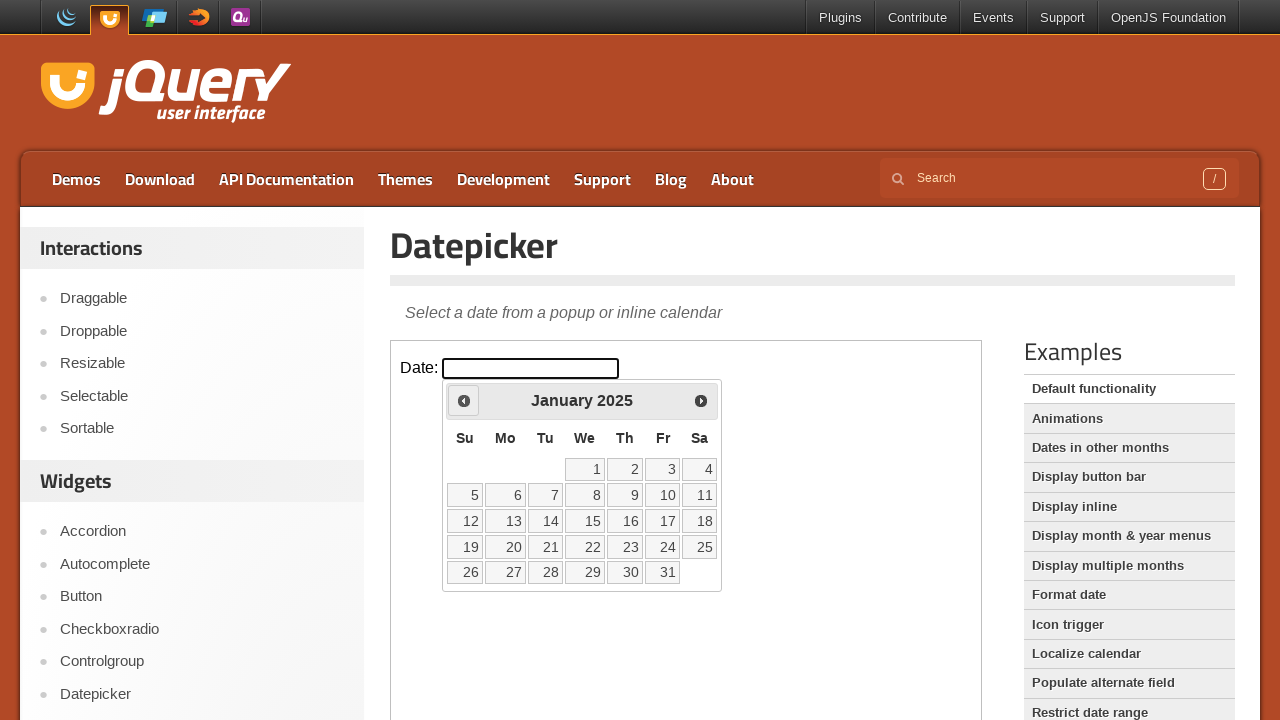

Waited 500ms for calendar animation
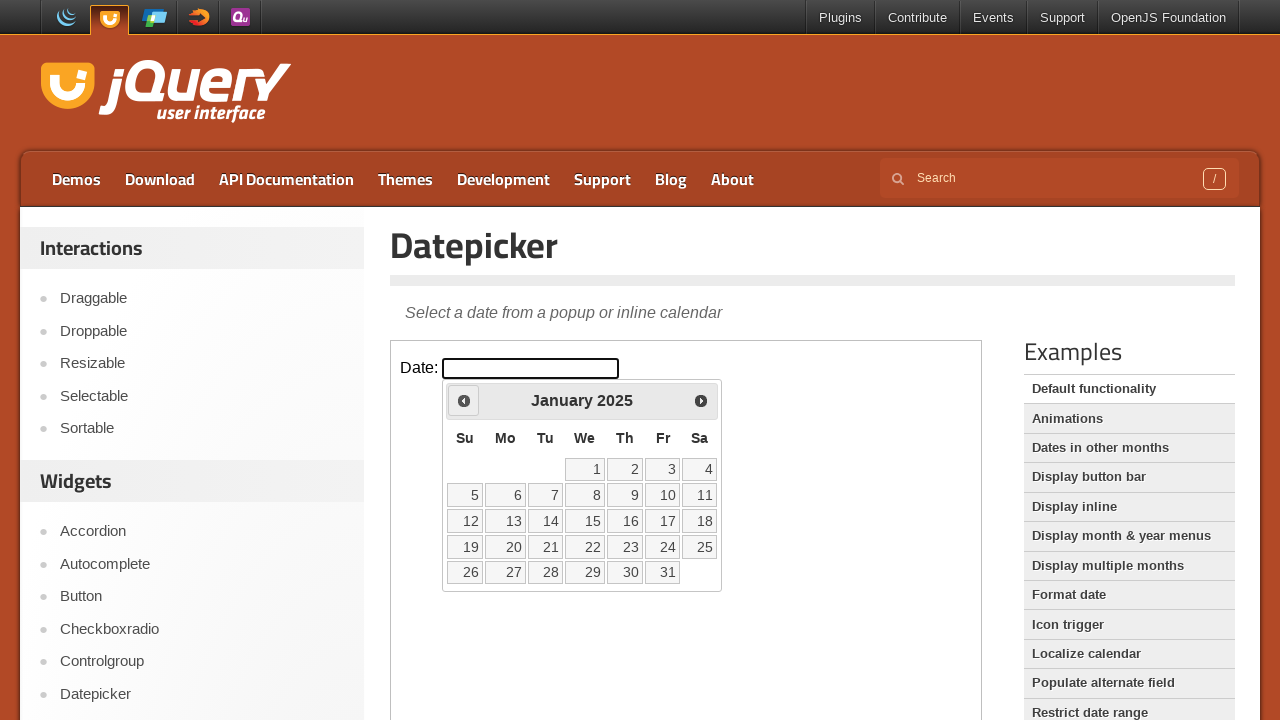

Retrieved current month: January
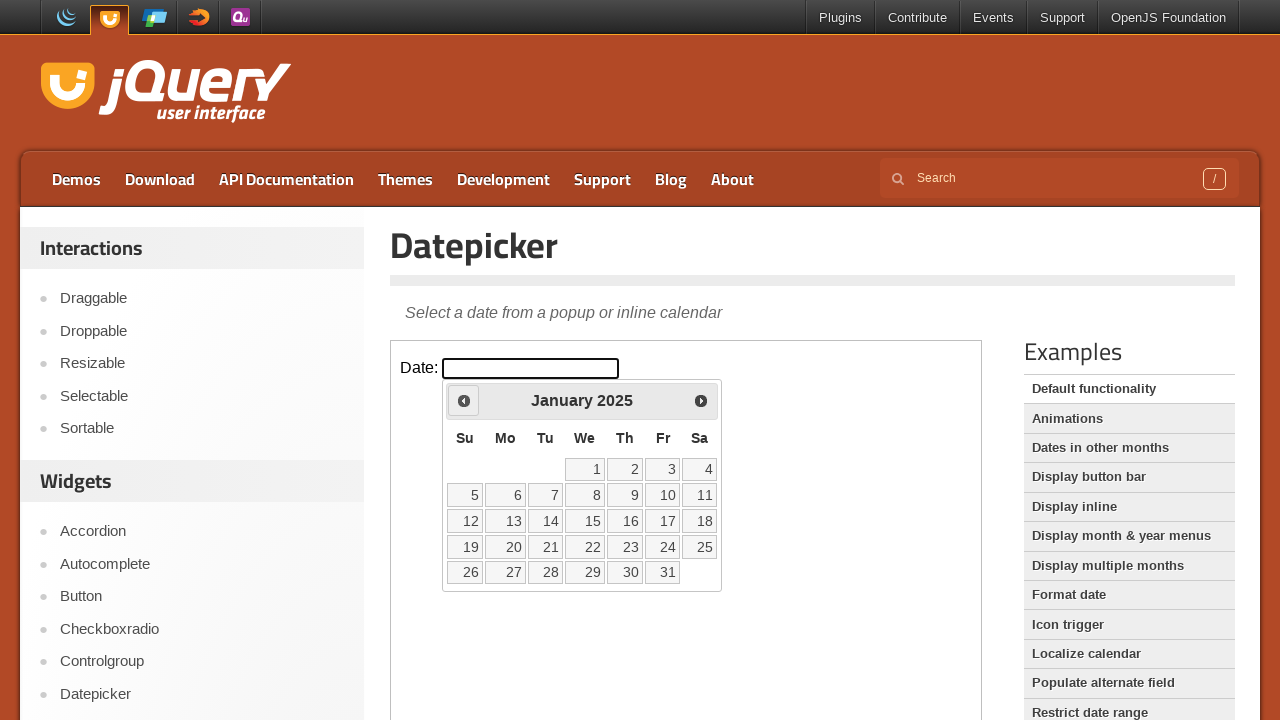

Retrieved current year: 2025
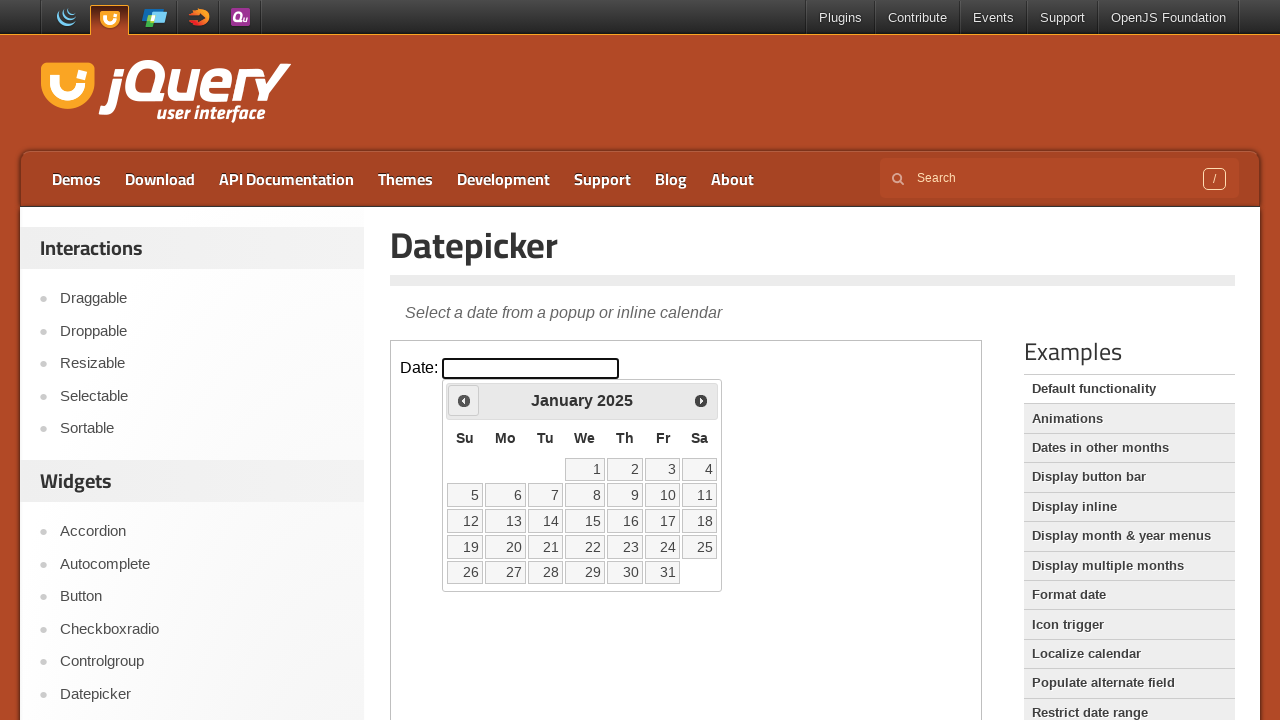

Clicked previous month navigation arrow at (464, 400) on iframe >> nth=0 >> internal:control=enter-frame >> span.ui-icon.ui-icon-circle-t
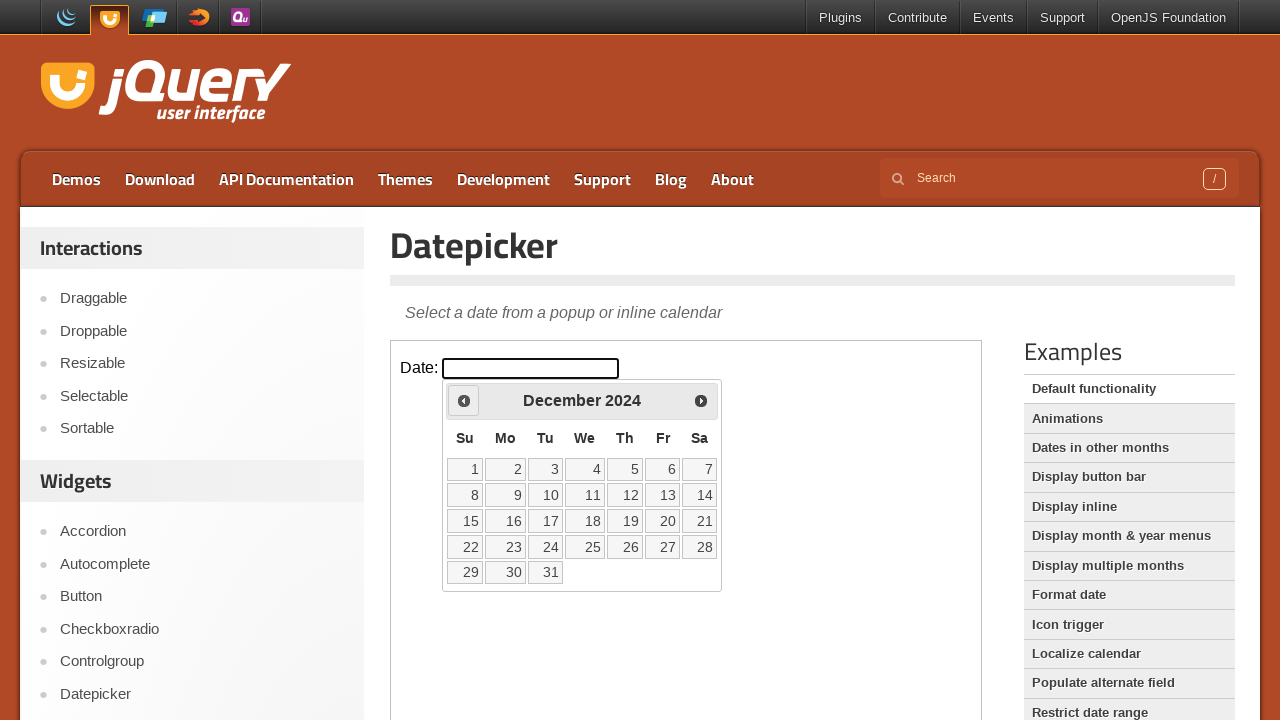

Waited 500ms for calendar animation
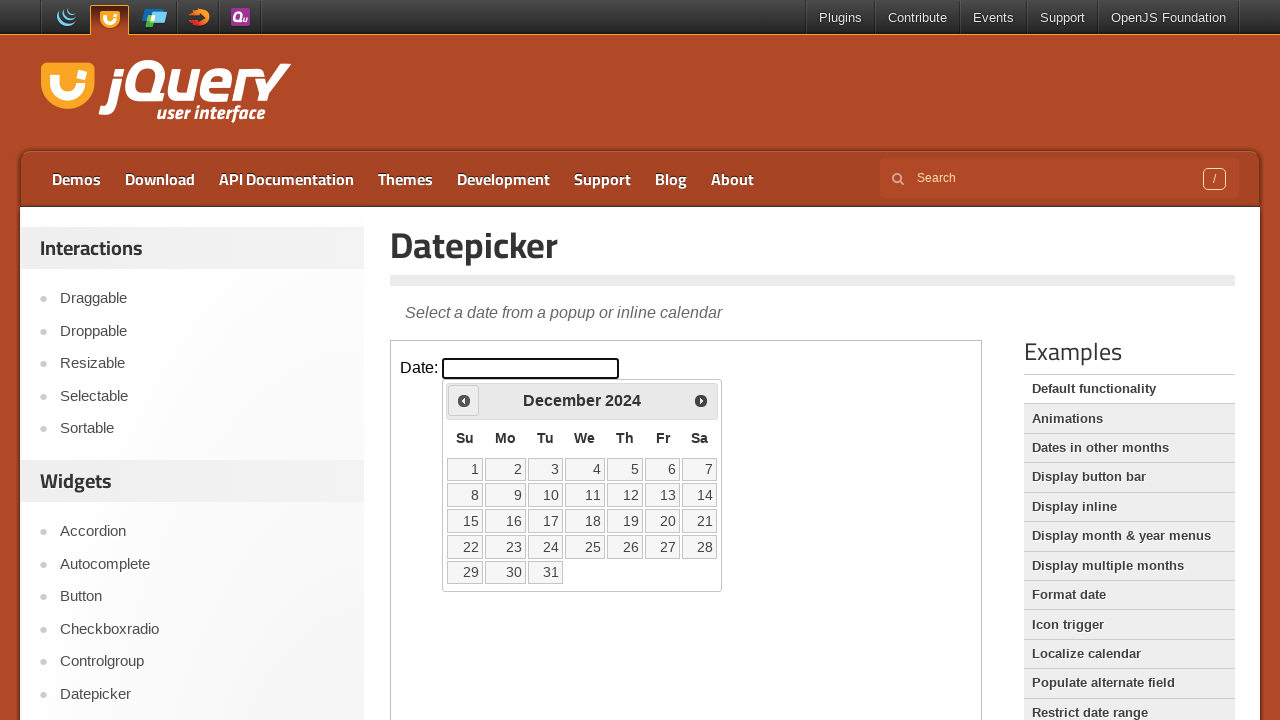

Retrieved current month: December
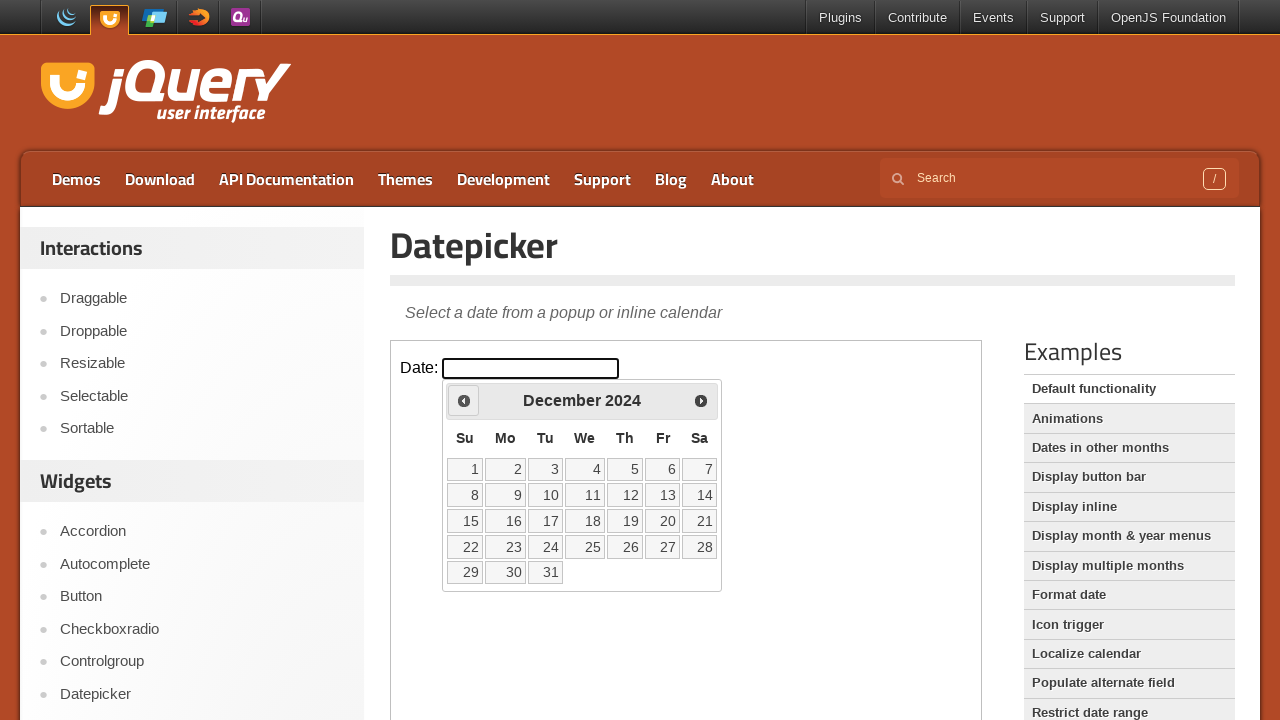

Retrieved current year: 2024
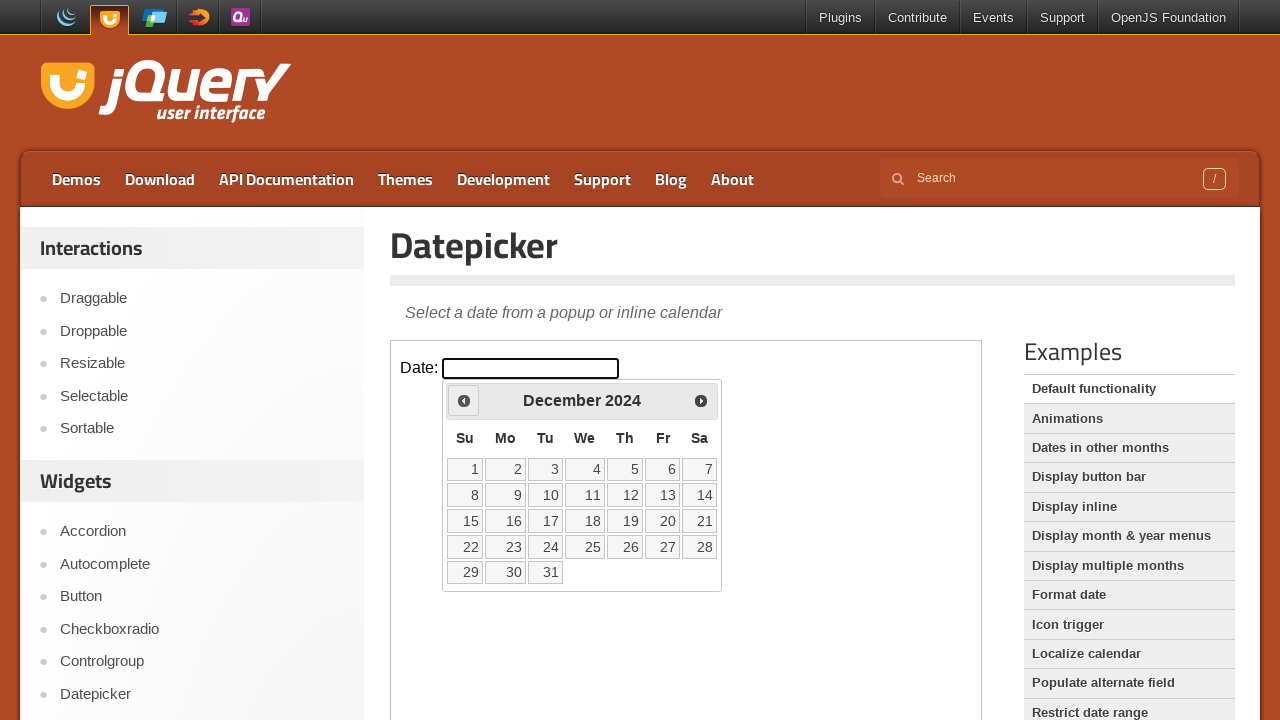

Clicked previous month navigation arrow at (464, 400) on iframe >> nth=0 >> internal:control=enter-frame >> span.ui-icon.ui-icon-circle-t
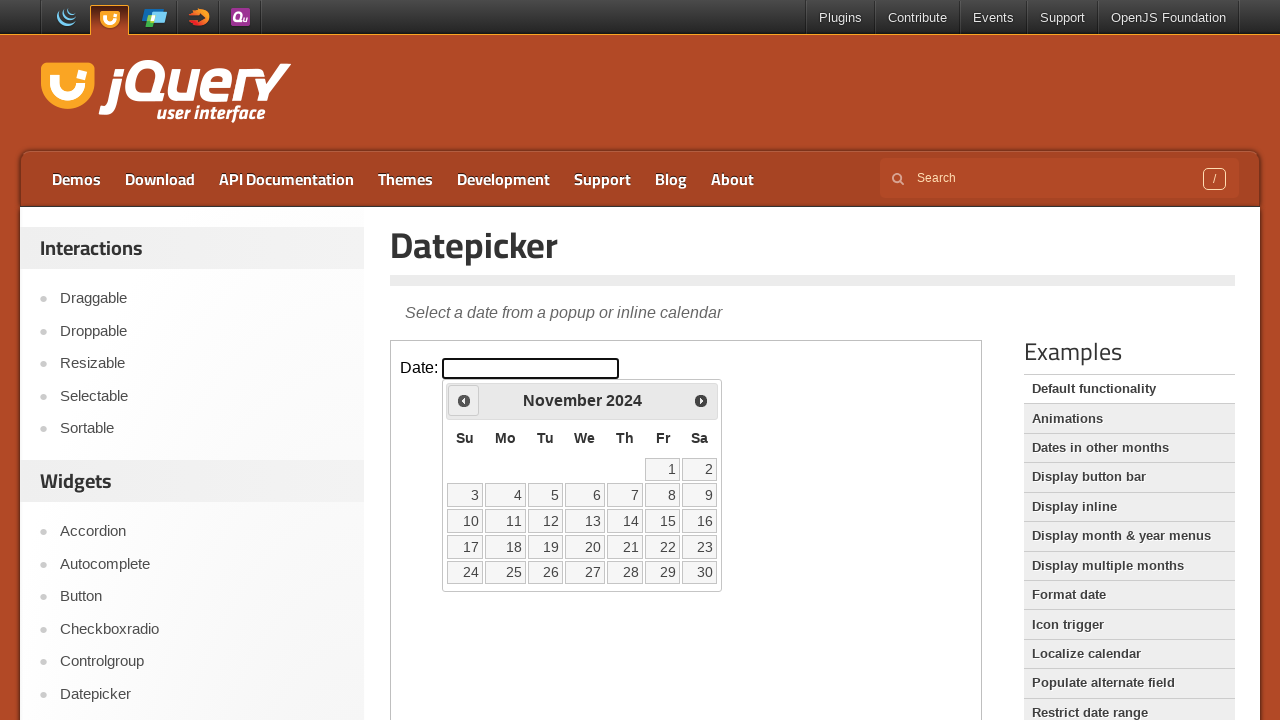

Waited 500ms for calendar animation
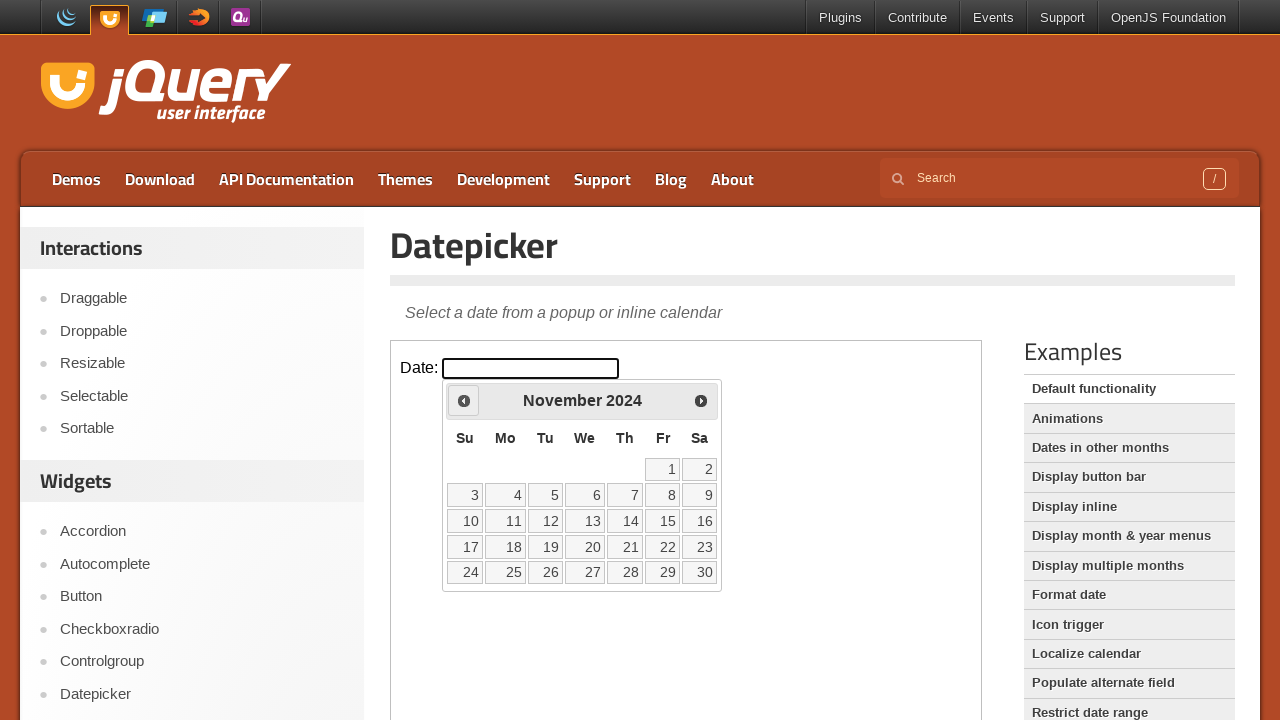

Retrieved current month: November
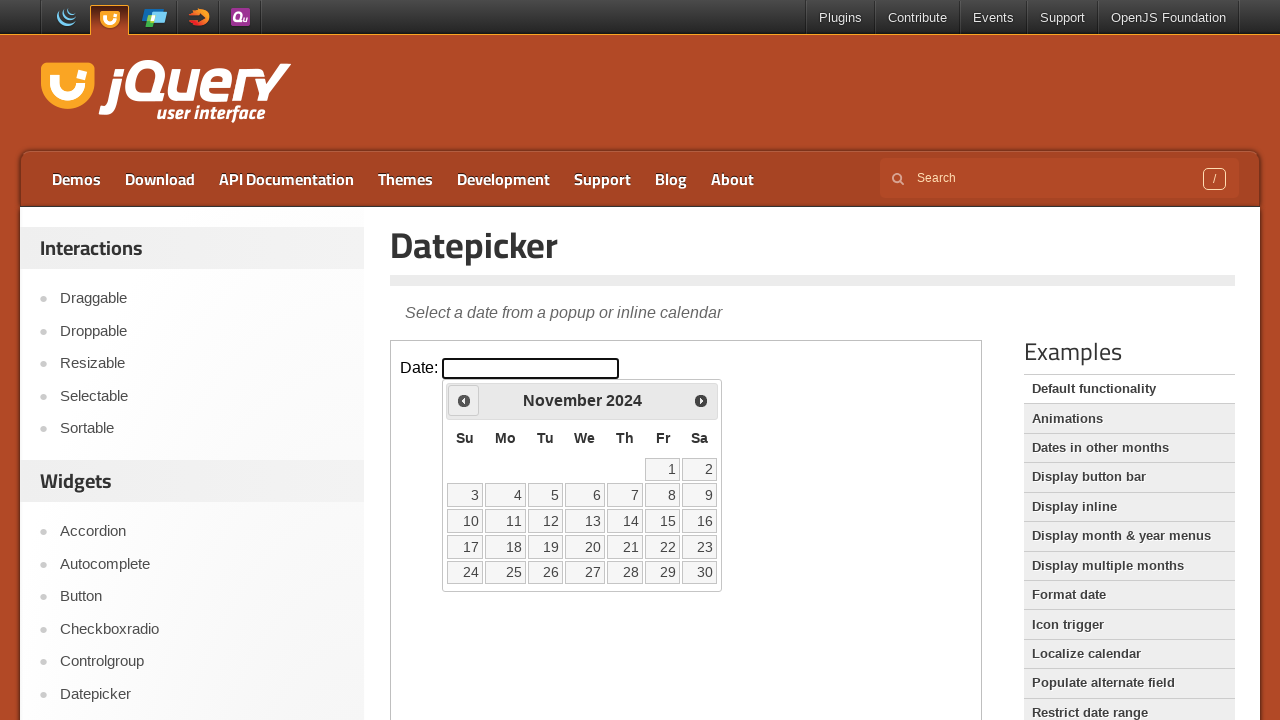

Retrieved current year: 2024
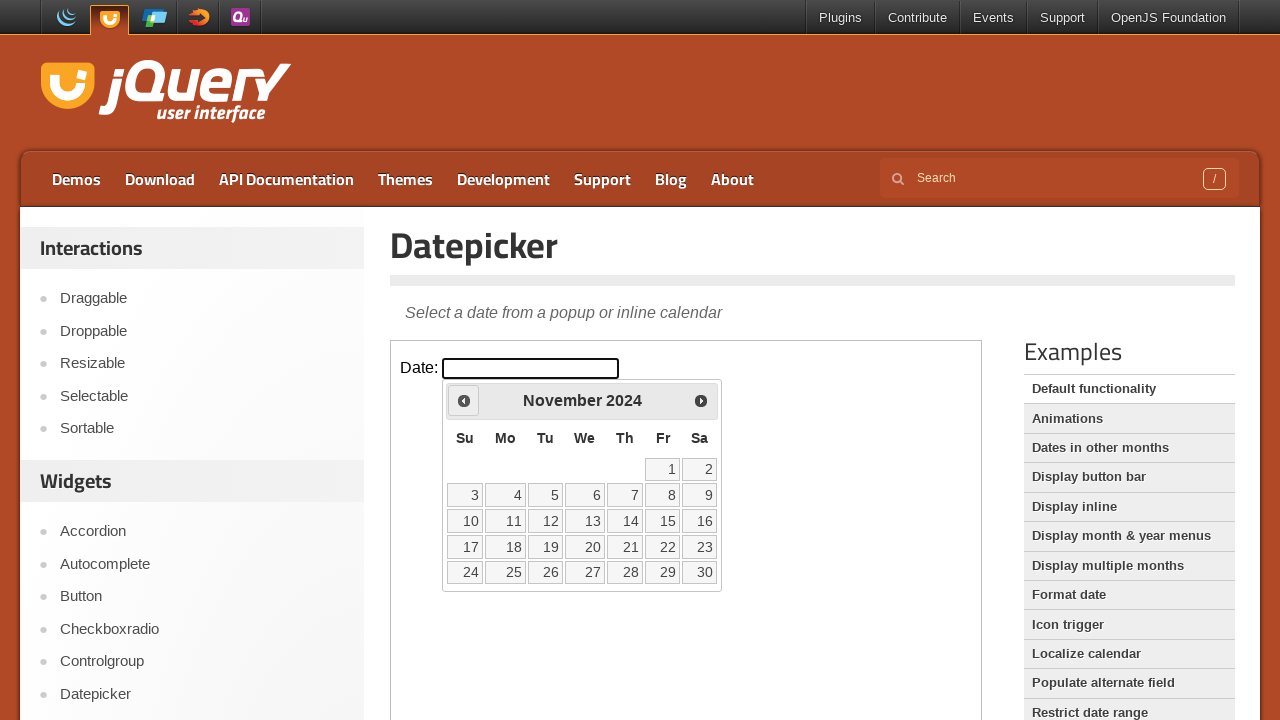

Clicked previous month navigation arrow at (464, 400) on iframe >> nth=0 >> internal:control=enter-frame >> span.ui-icon.ui-icon-circle-t
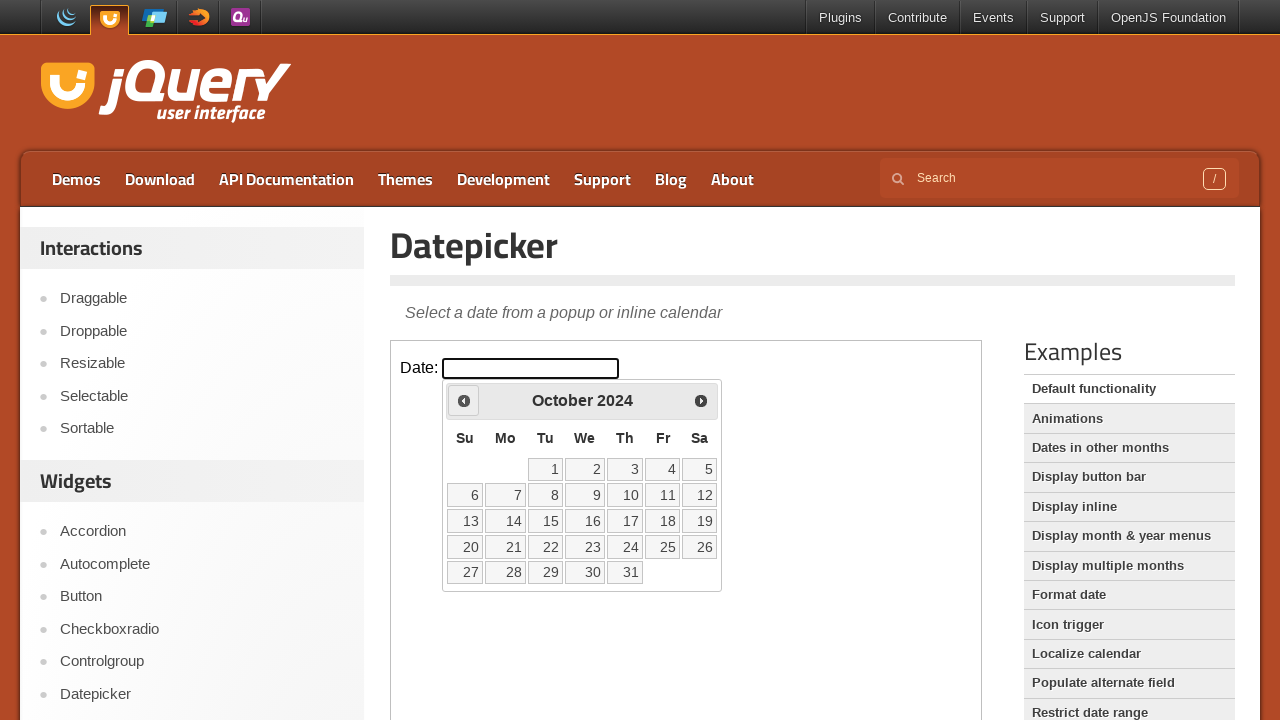

Waited 500ms for calendar animation
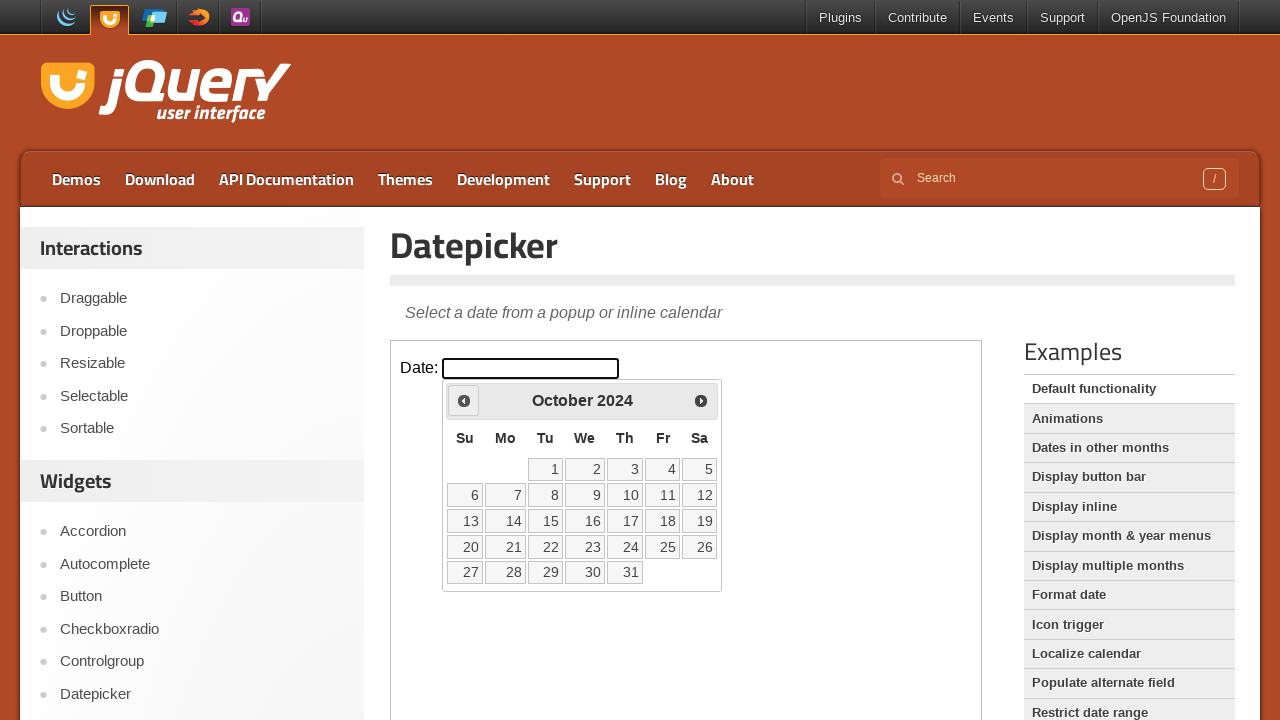

Retrieved current month: October
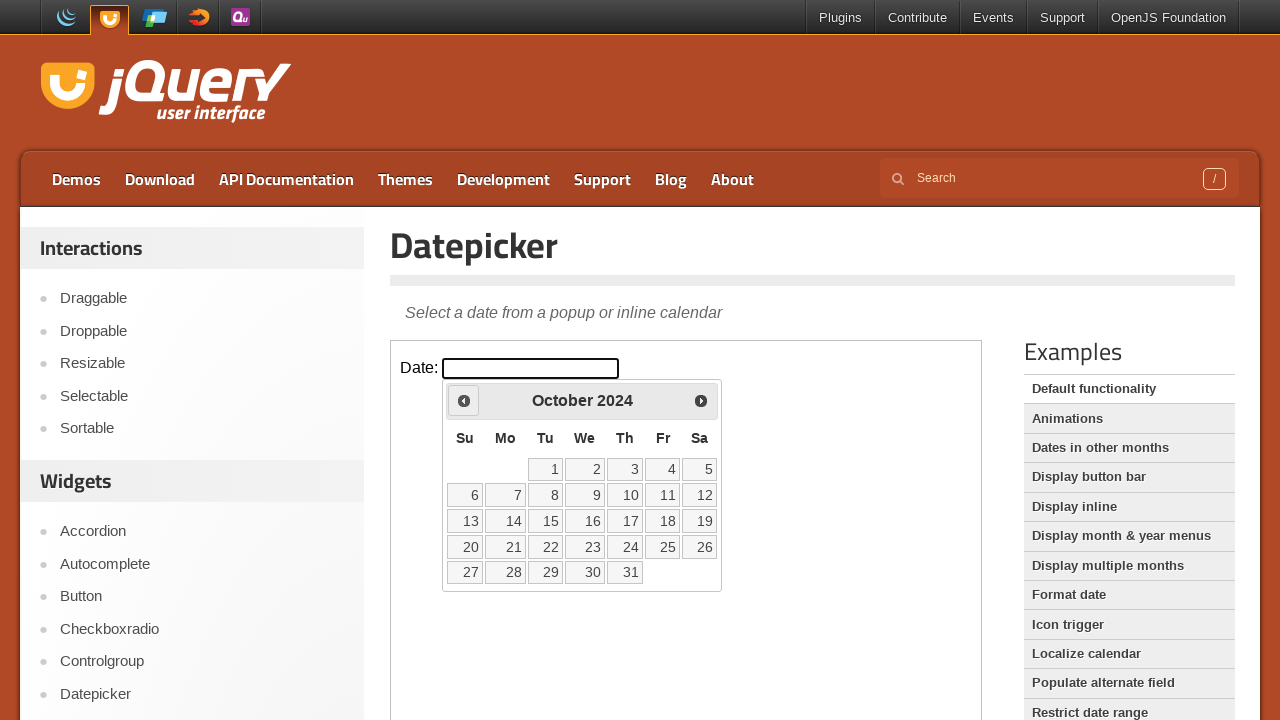

Retrieved current year: 2024
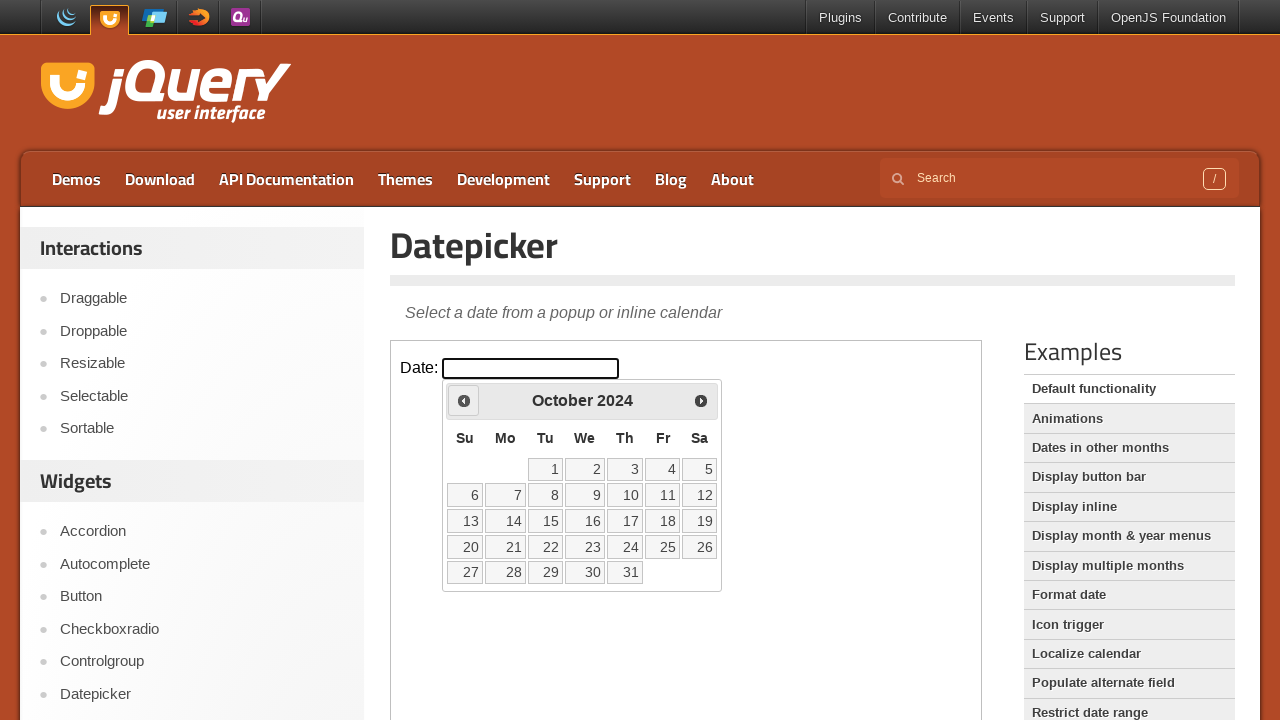

Clicked previous month navigation arrow at (464, 400) on iframe >> nth=0 >> internal:control=enter-frame >> span.ui-icon.ui-icon-circle-t
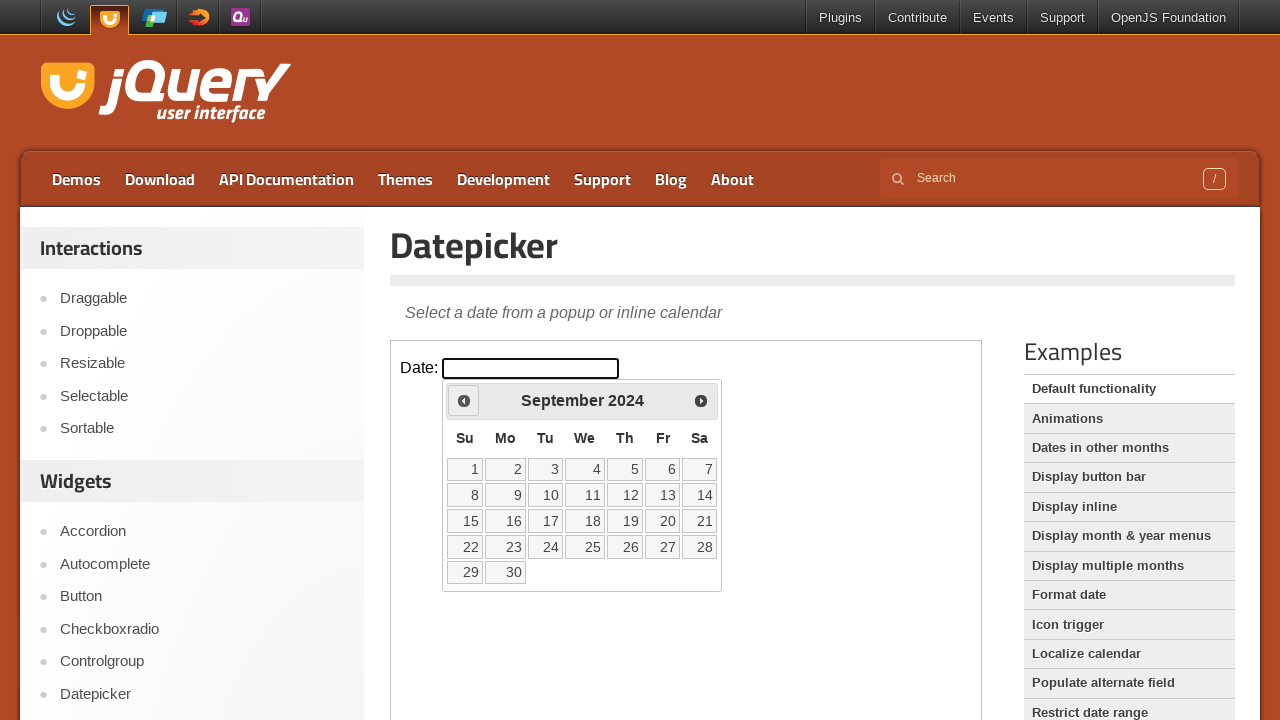

Waited 500ms for calendar animation
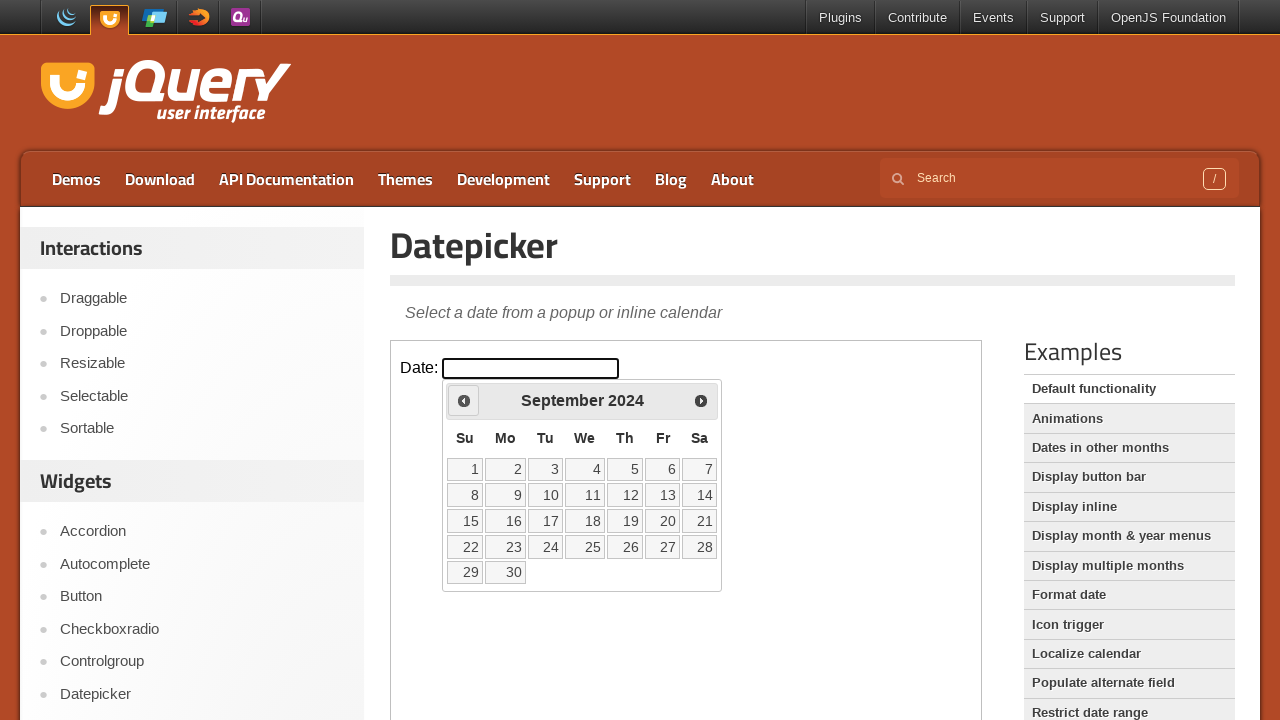

Retrieved current month: September
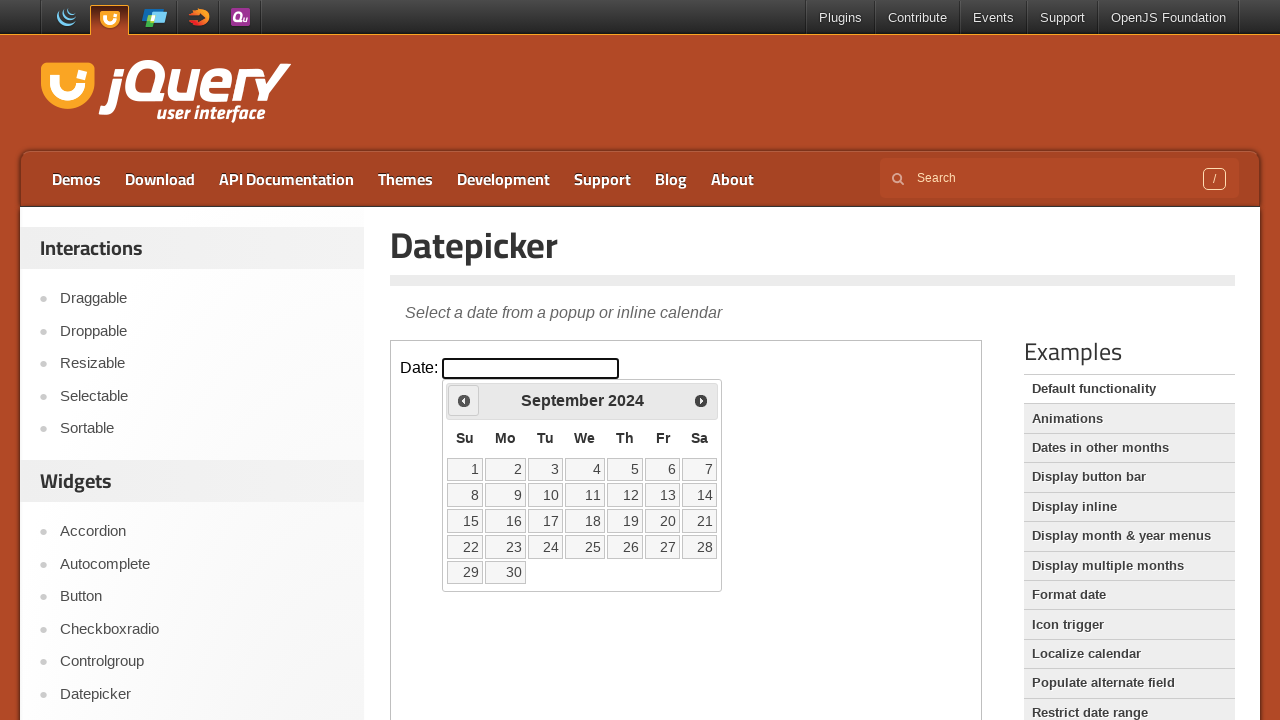

Retrieved current year: 2024
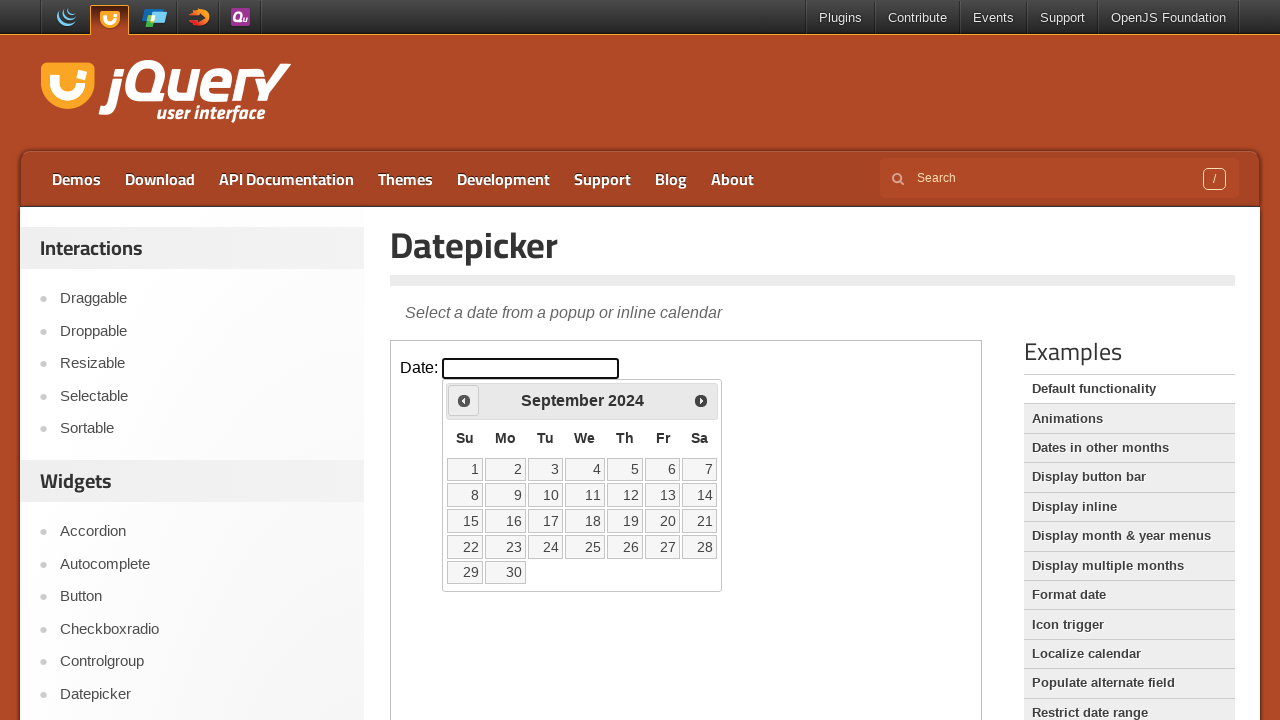

Clicked previous month navigation arrow at (464, 400) on iframe >> nth=0 >> internal:control=enter-frame >> span.ui-icon.ui-icon-circle-t
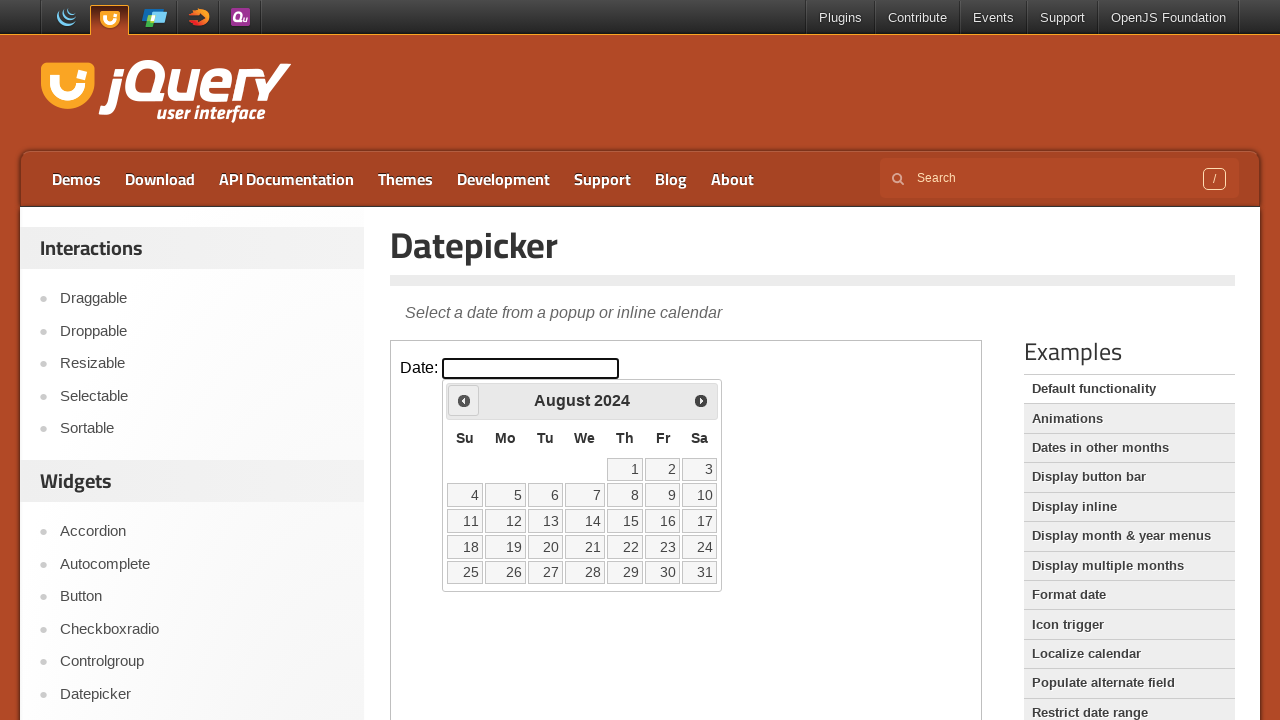

Waited 500ms for calendar animation
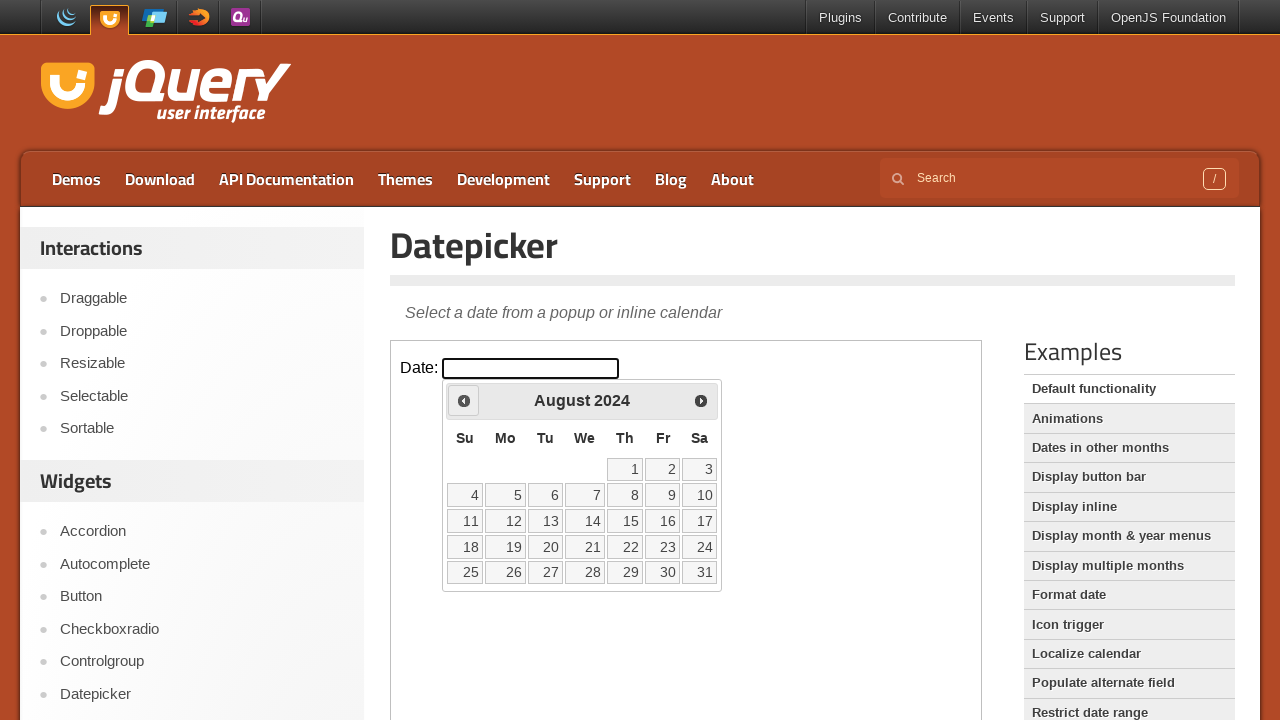

Retrieved current month: August
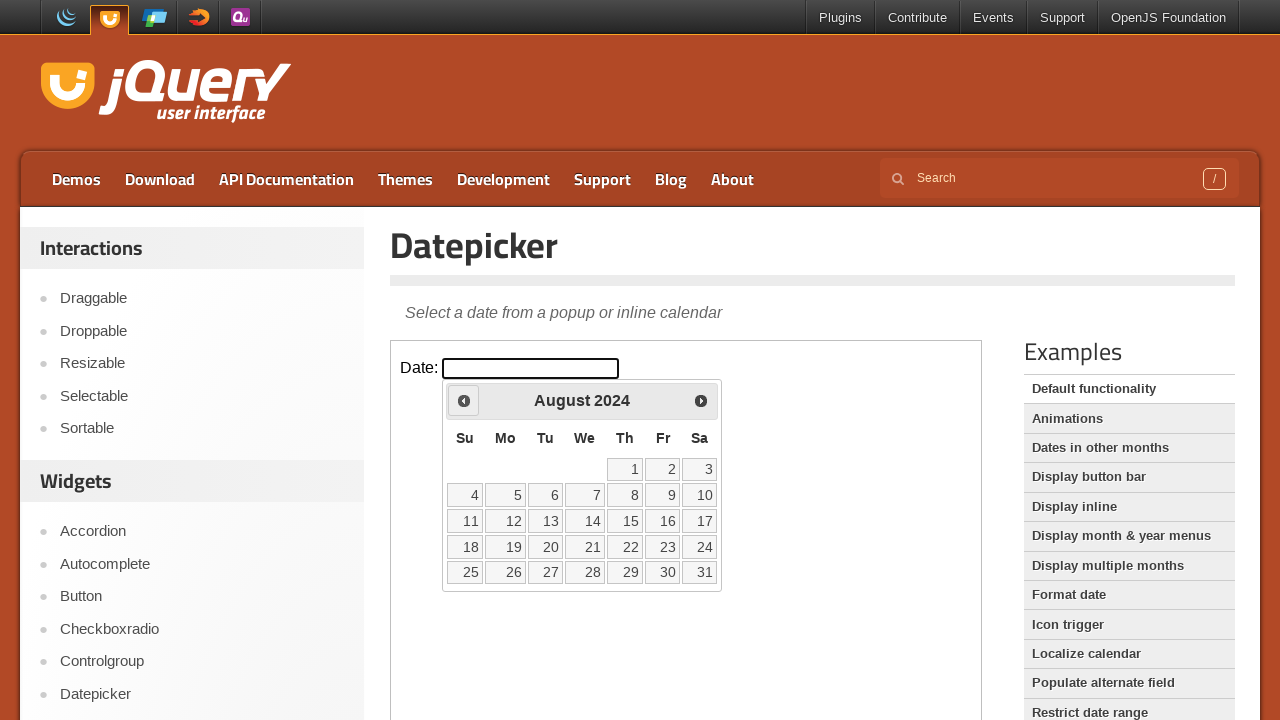

Retrieved current year: 2024
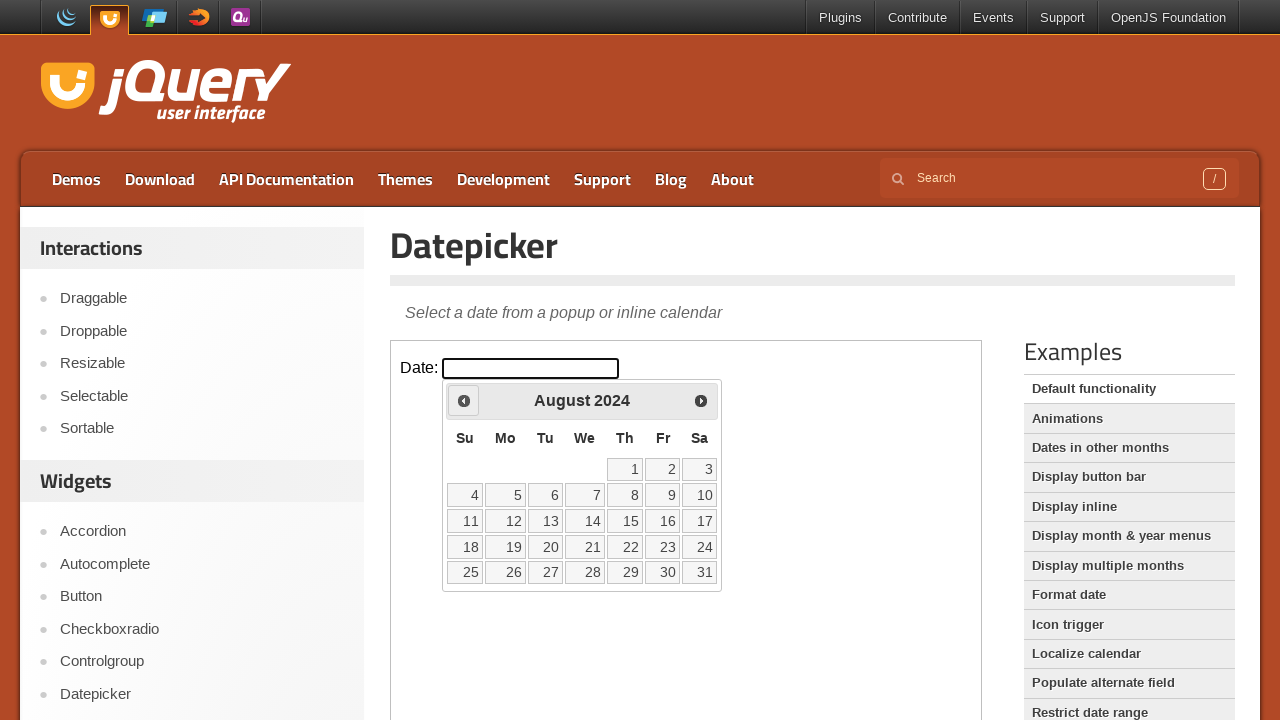

Clicked previous month navigation arrow at (464, 400) on iframe >> nth=0 >> internal:control=enter-frame >> span.ui-icon.ui-icon-circle-t
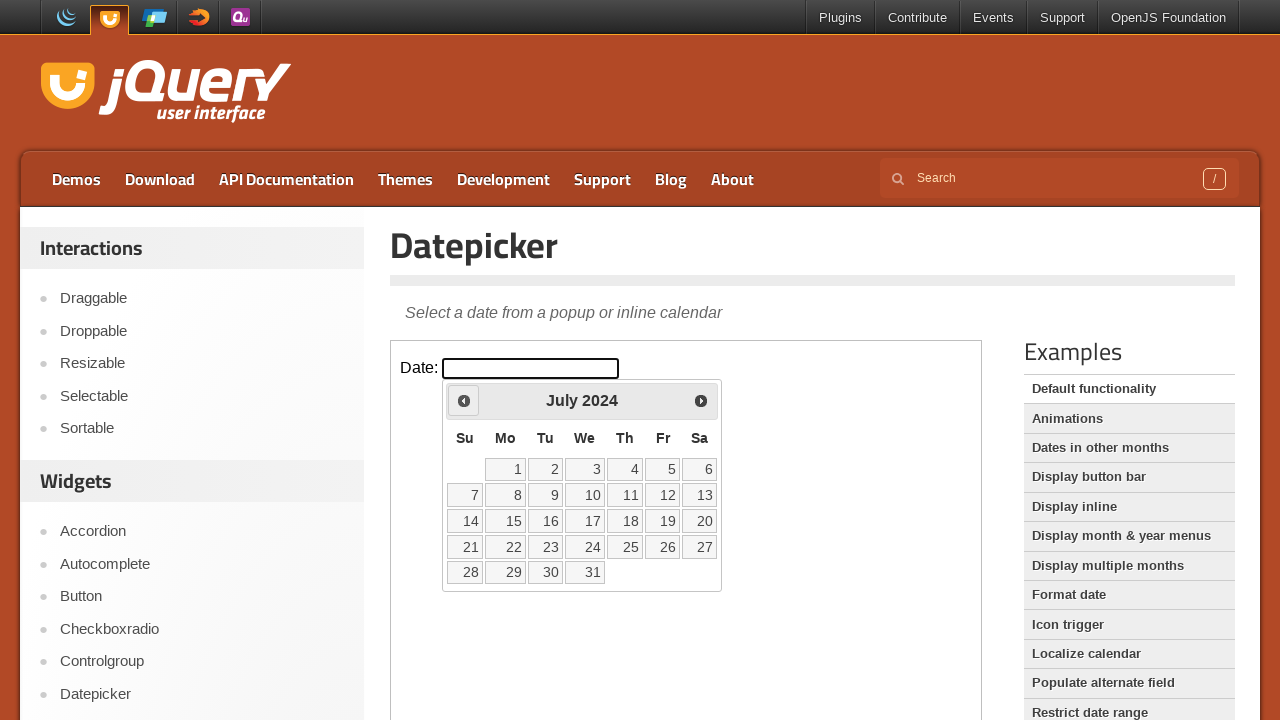

Waited 500ms for calendar animation
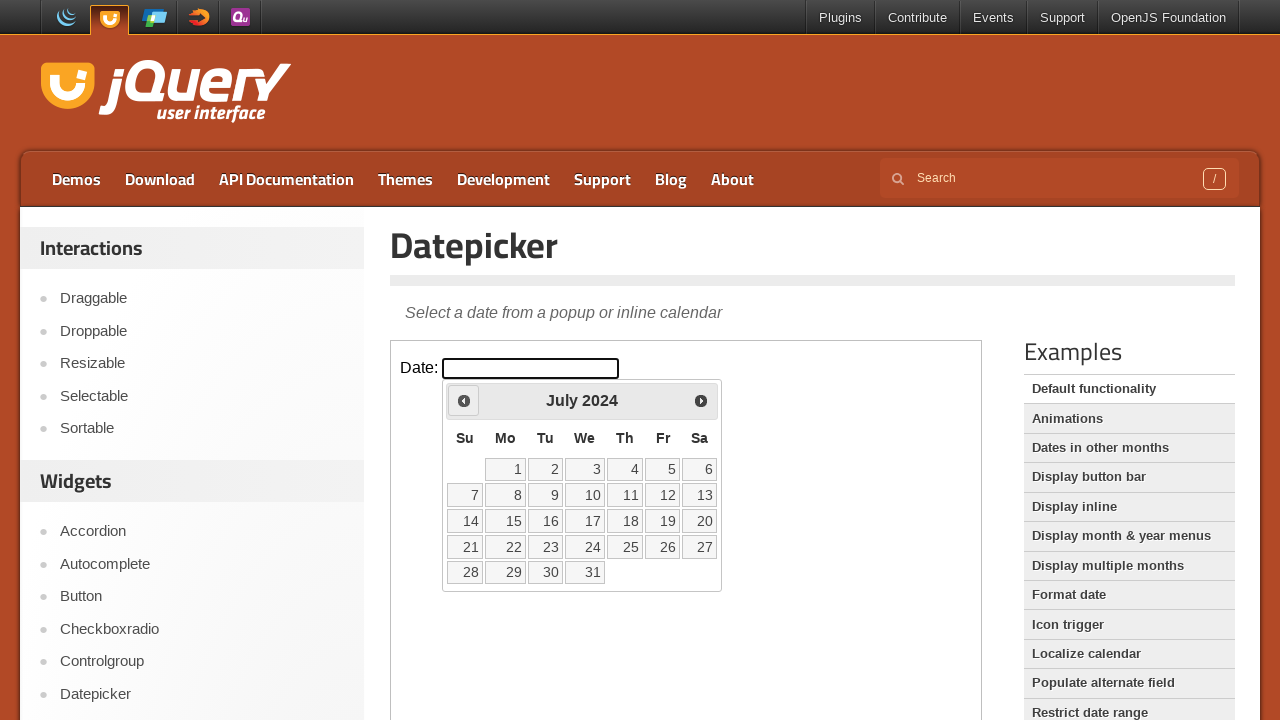

Retrieved current month: July
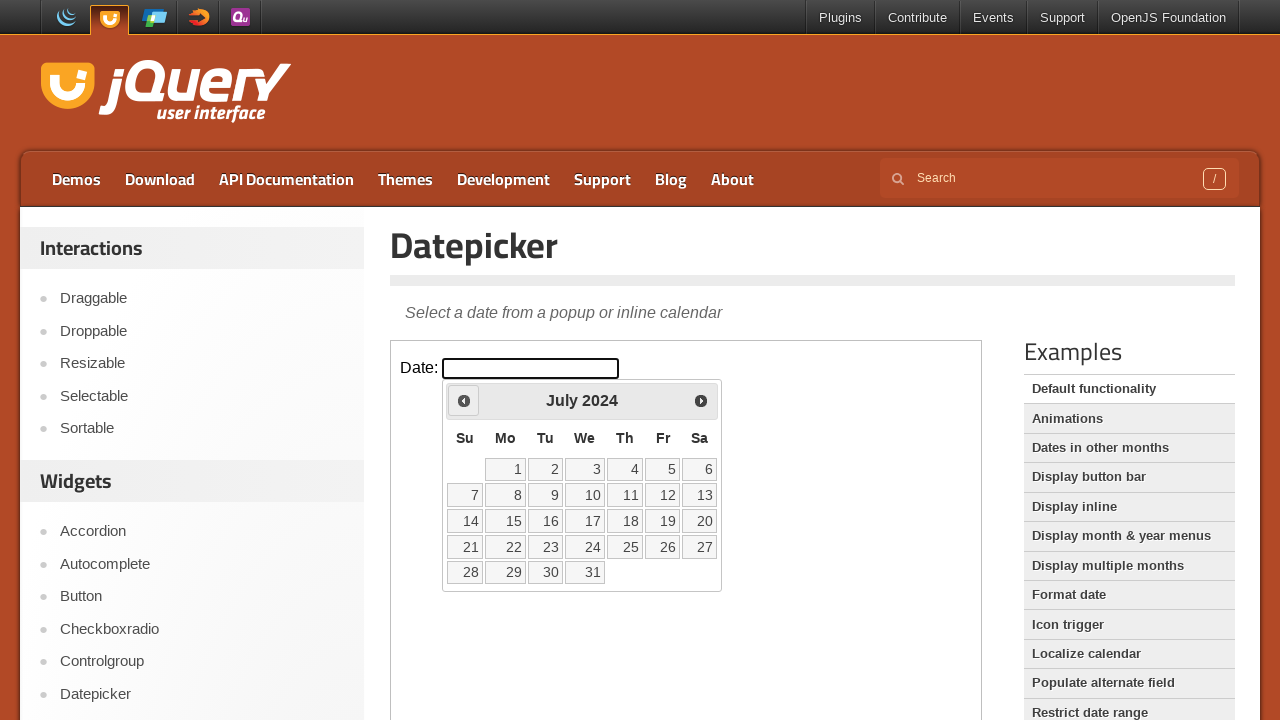

Retrieved current year: 2024
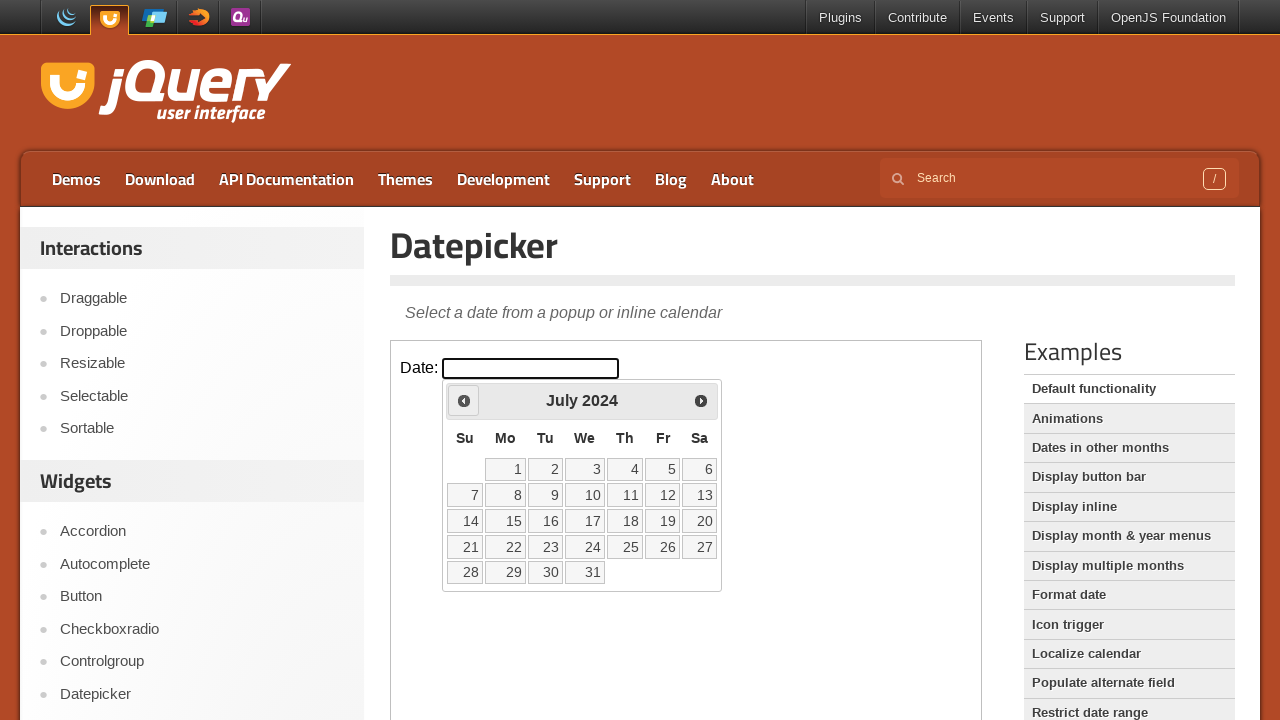

Clicked previous month navigation arrow at (464, 400) on iframe >> nth=0 >> internal:control=enter-frame >> span.ui-icon.ui-icon-circle-t
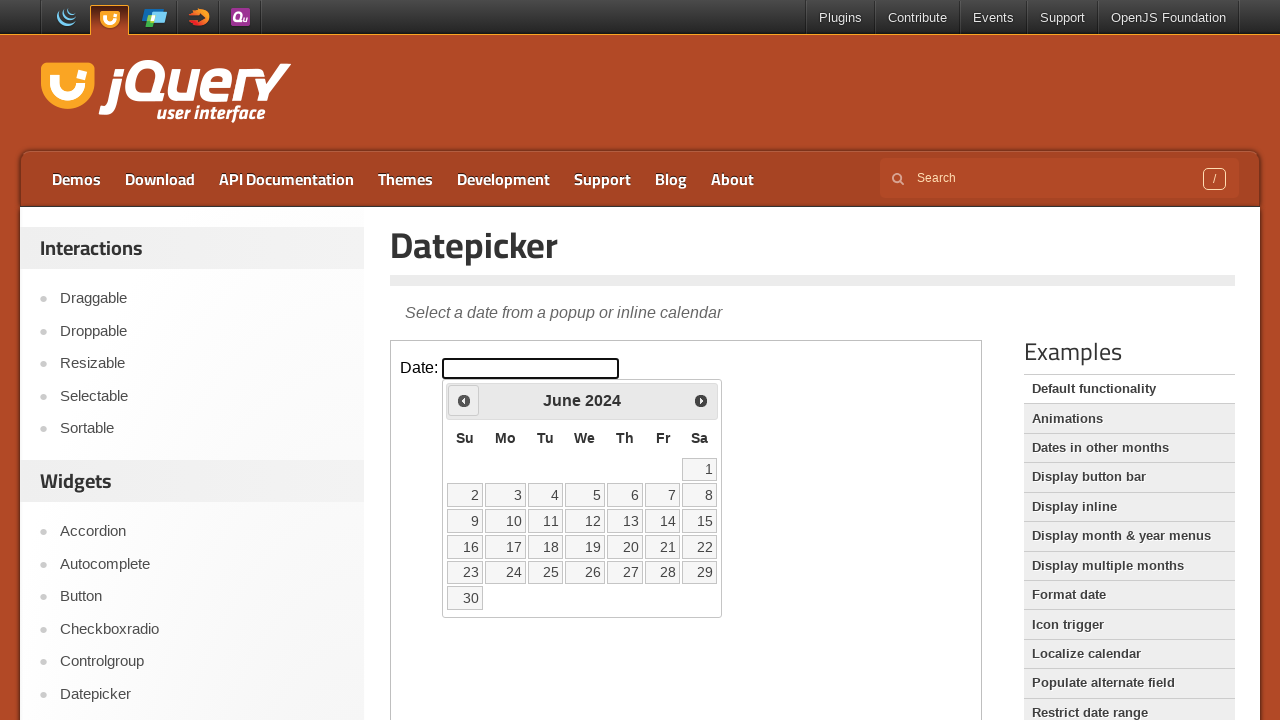

Waited 500ms for calendar animation
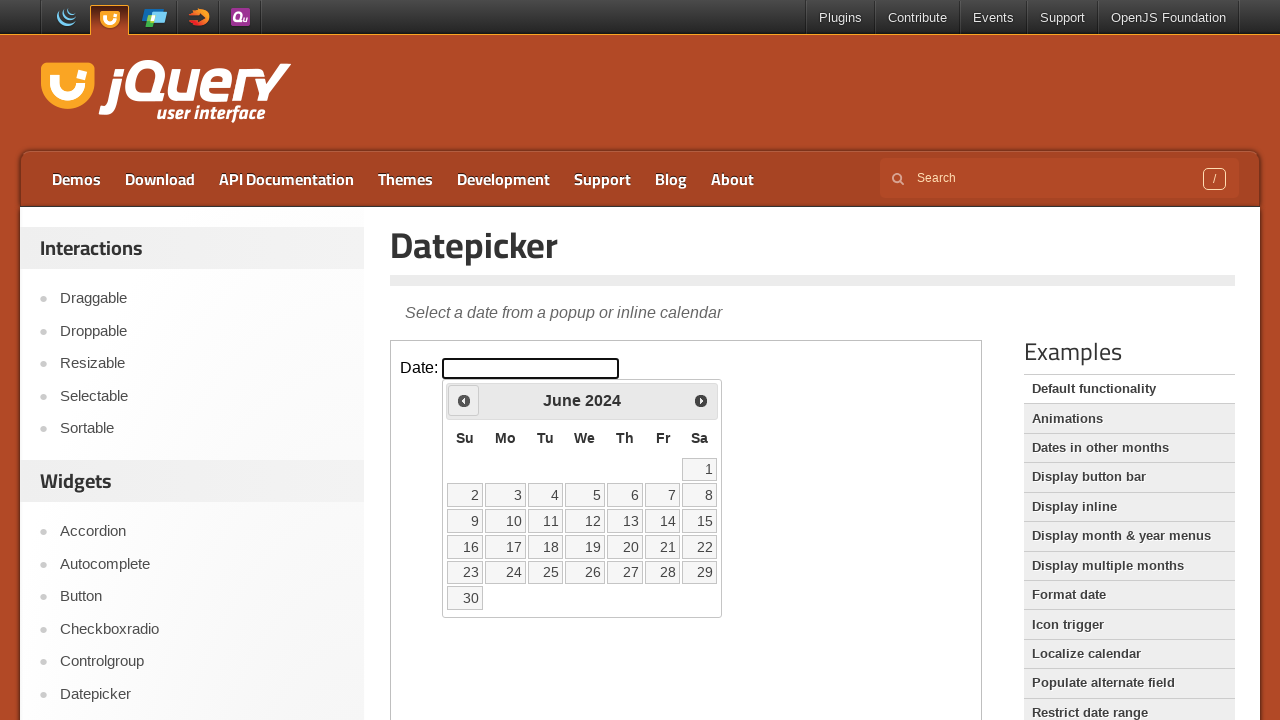

Retrieved current month: June
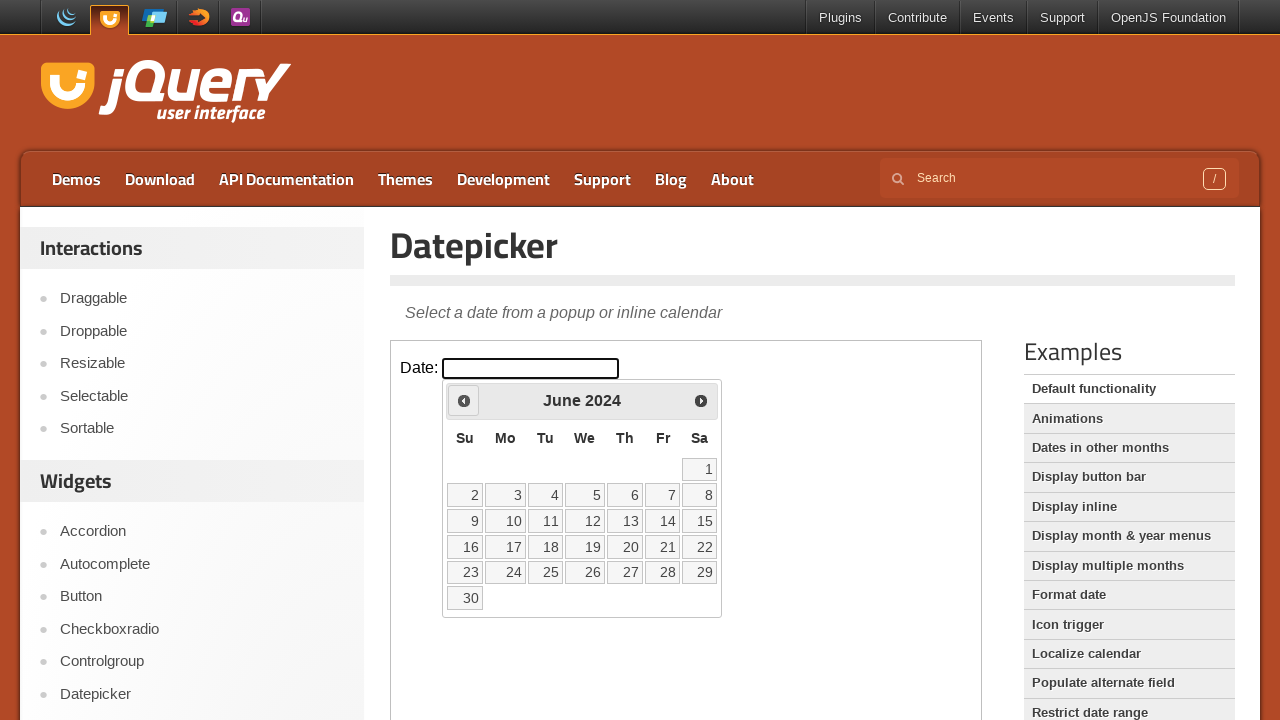

Retrieved current year: 2024
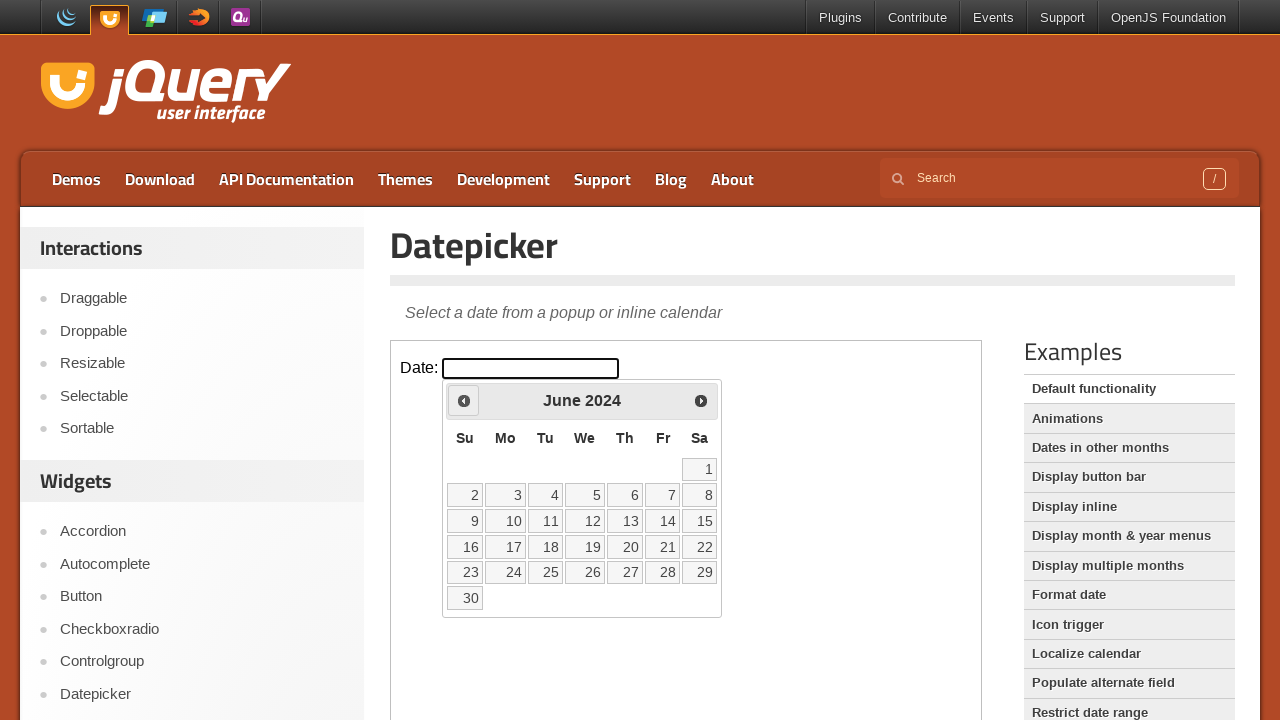

Clicked previous month navigation arrow at (464, 400) on iframe >> nth=0 >> internal:control=enter-frame >> span.ui-icon.ui-icon-circle-t
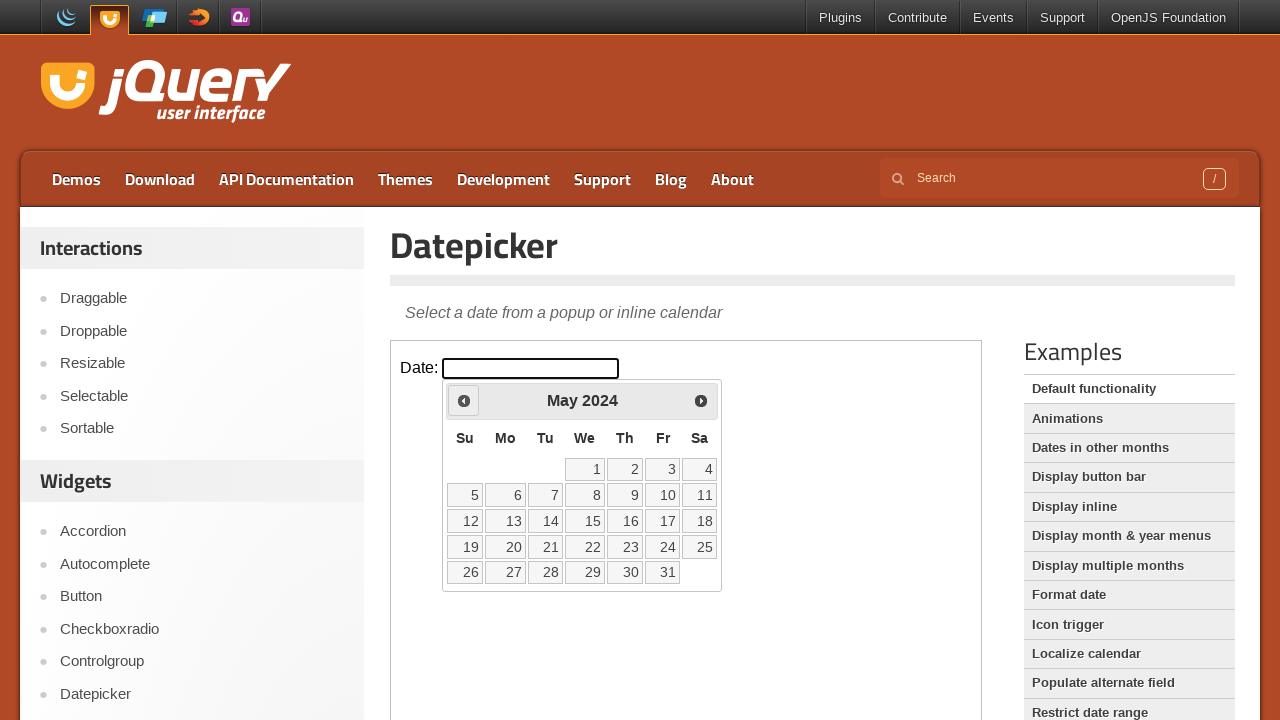

Waited 500ms for calendar animation
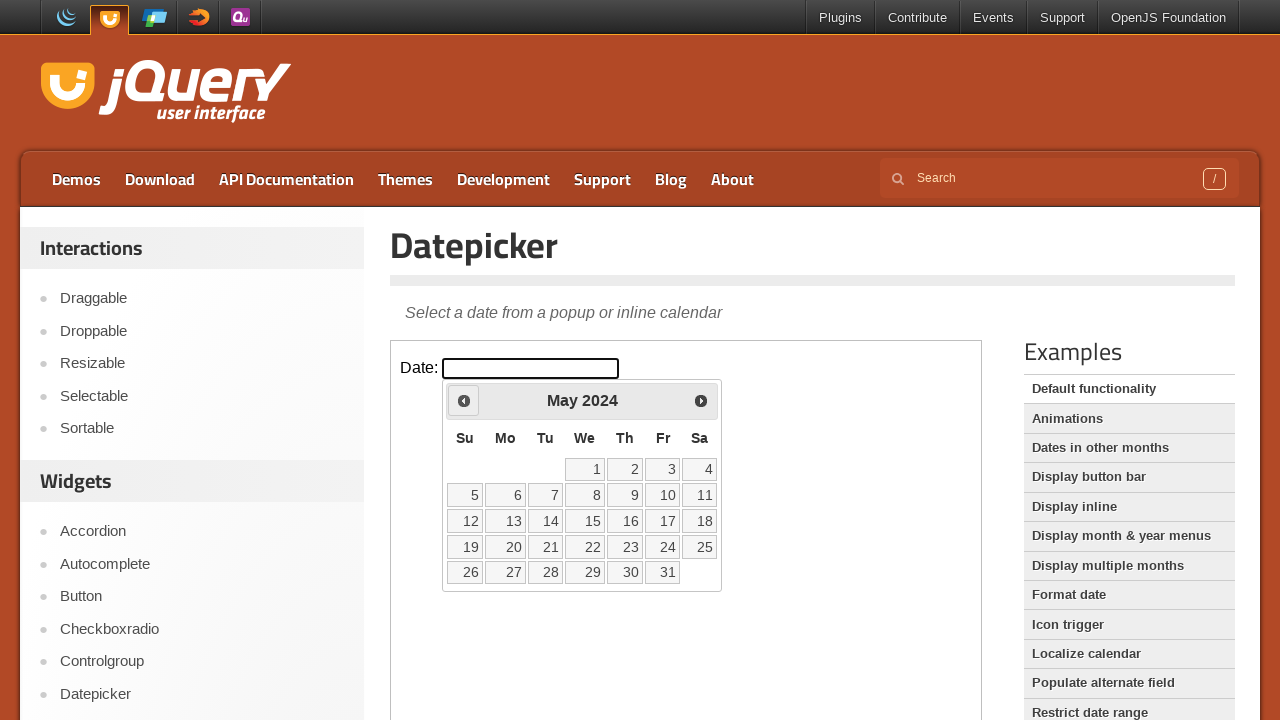

Retrieved current month: May
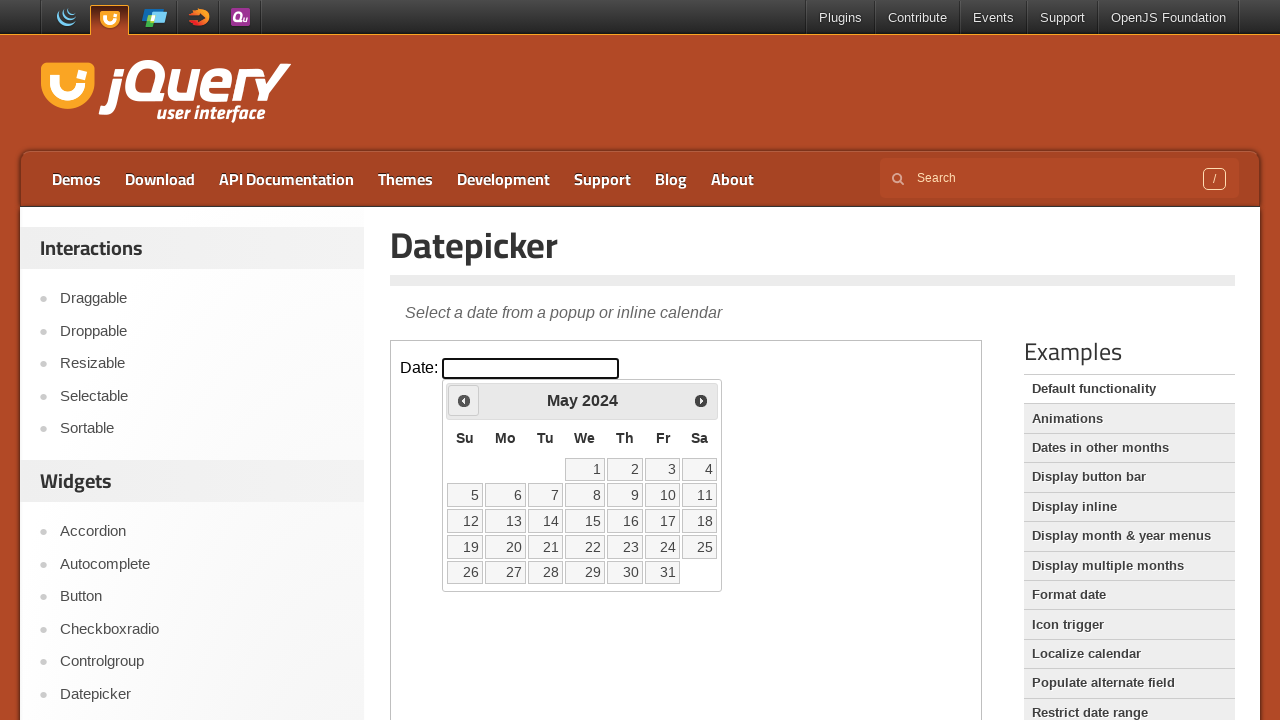

Retrieved current year: 2024
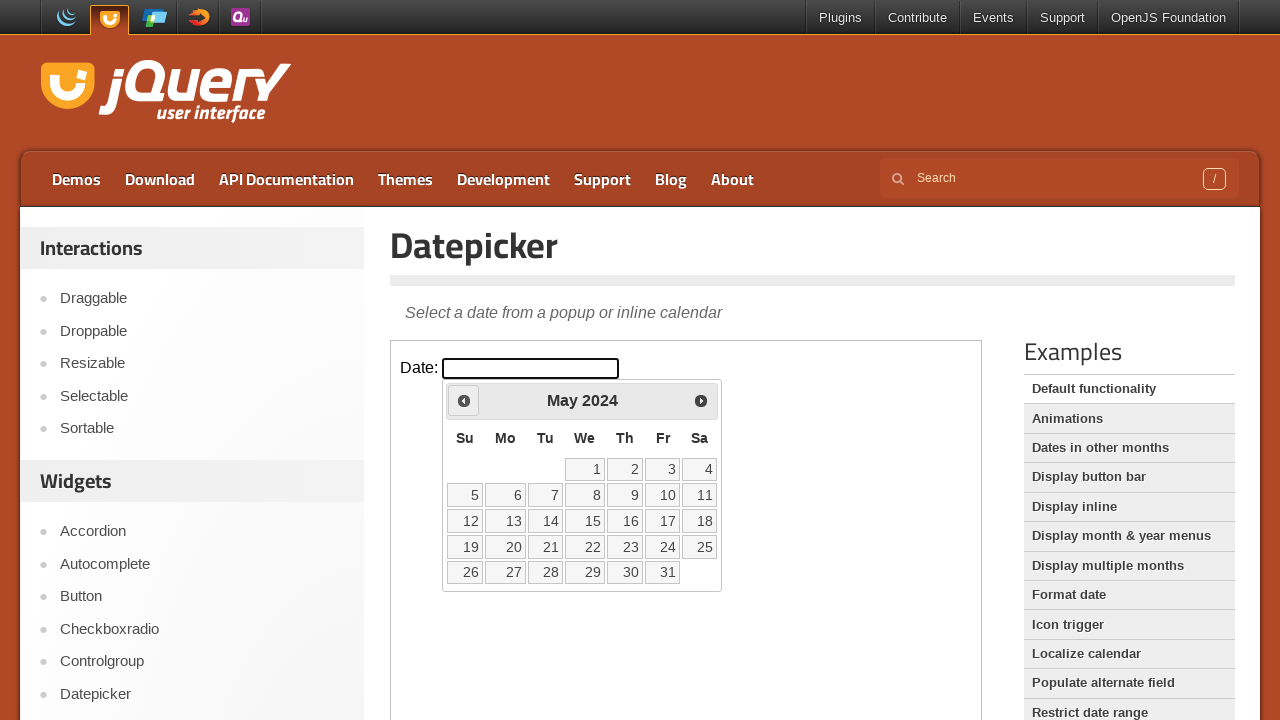

Clicked previous month navigation arrow at (464, 400) on iframe >> nth=0 >> internal:control=enter-frame >> span.ui-icon.ui-icon-circle-t
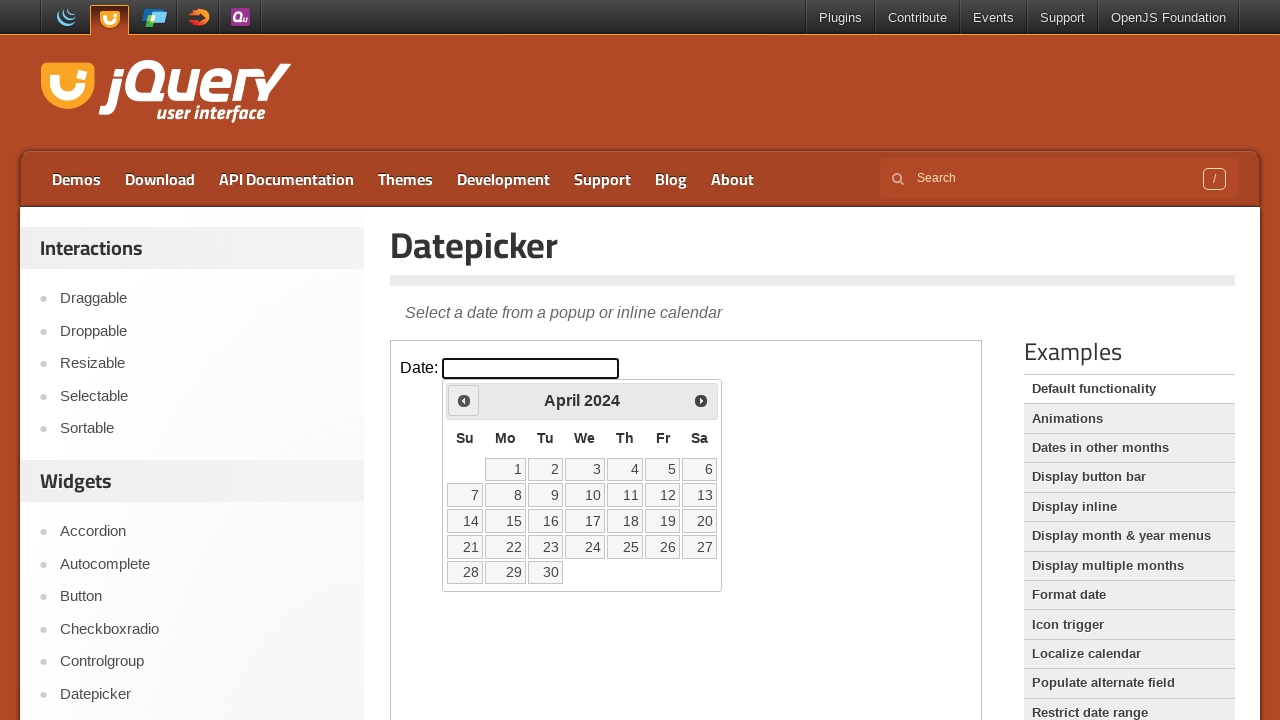

Waited 500ms for calendar animation
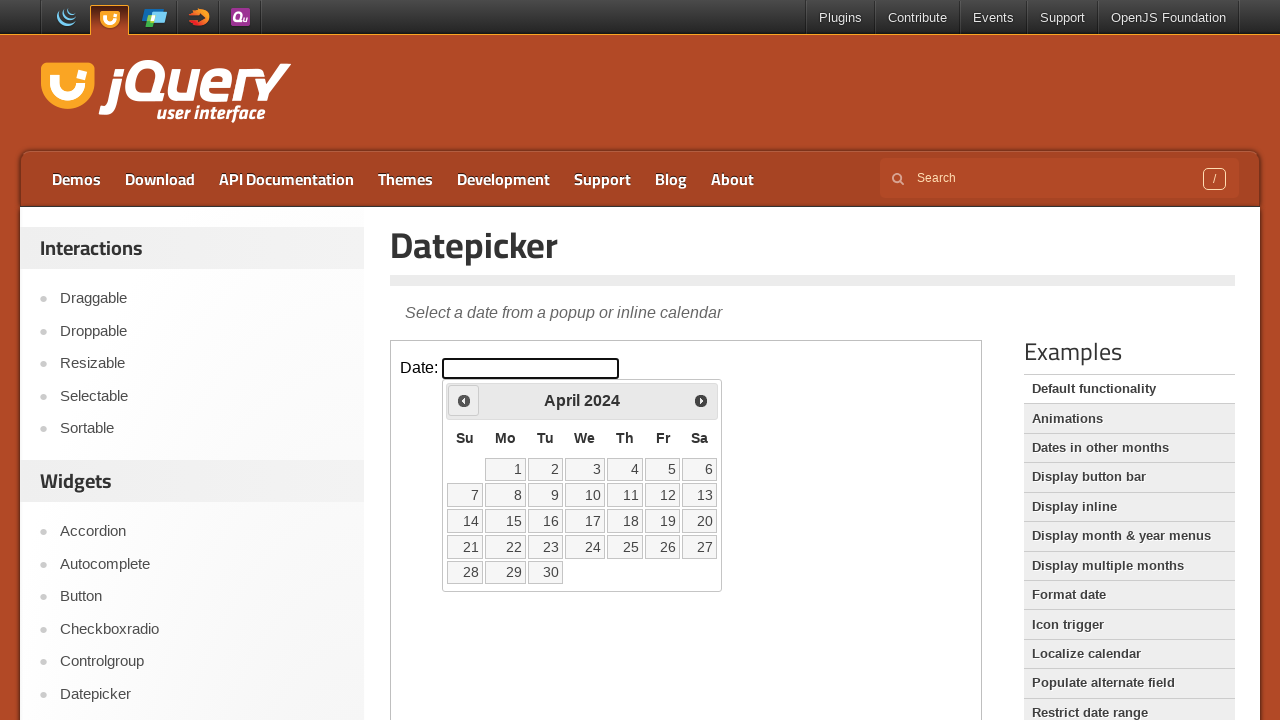

Retrieved current month: April
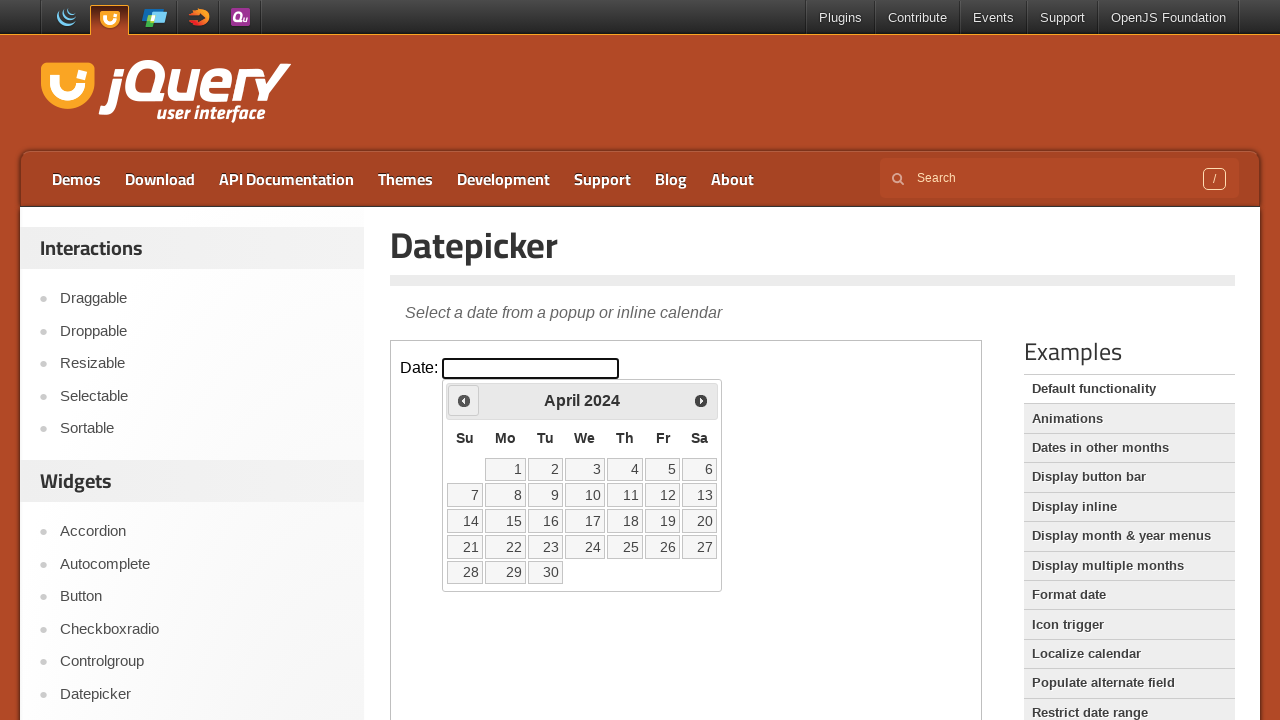

Retrieved current year: 2024
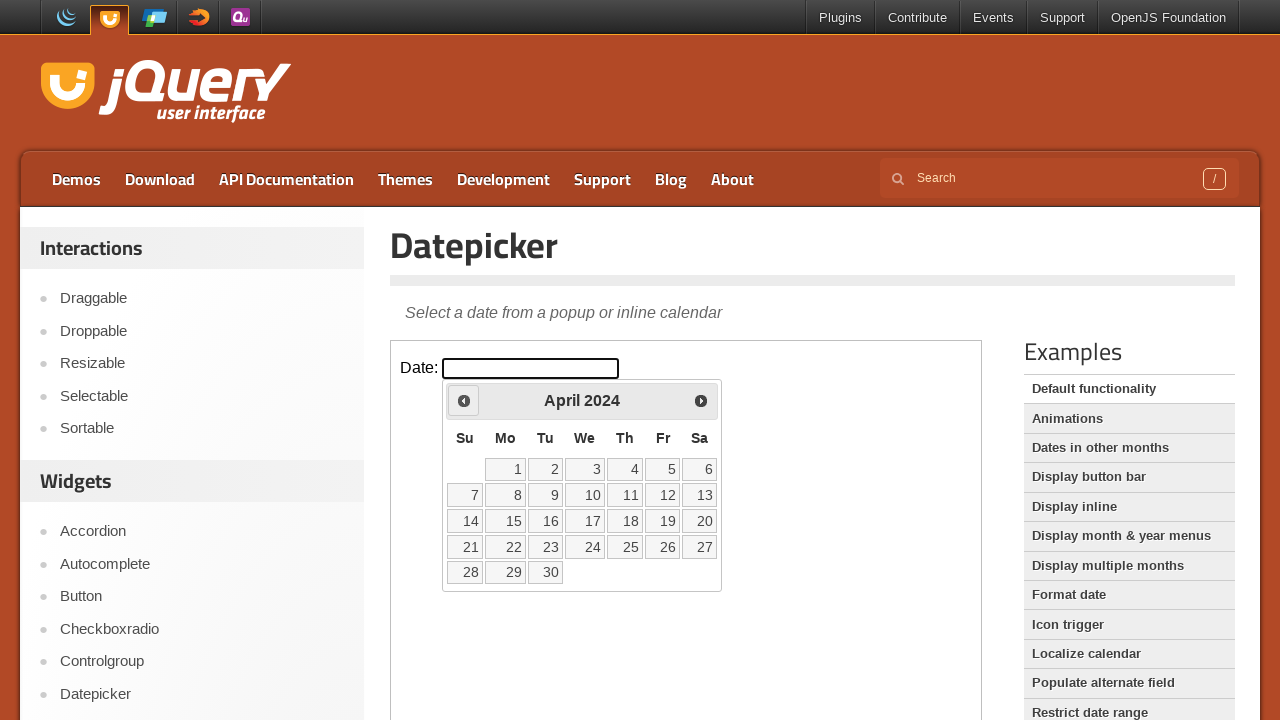

Clicked previous month navigation arrow at (464, 400) on iframe >> nth=0 >> internal:control=enter-frame >> span.ui-icon.ui-icon-circle-t
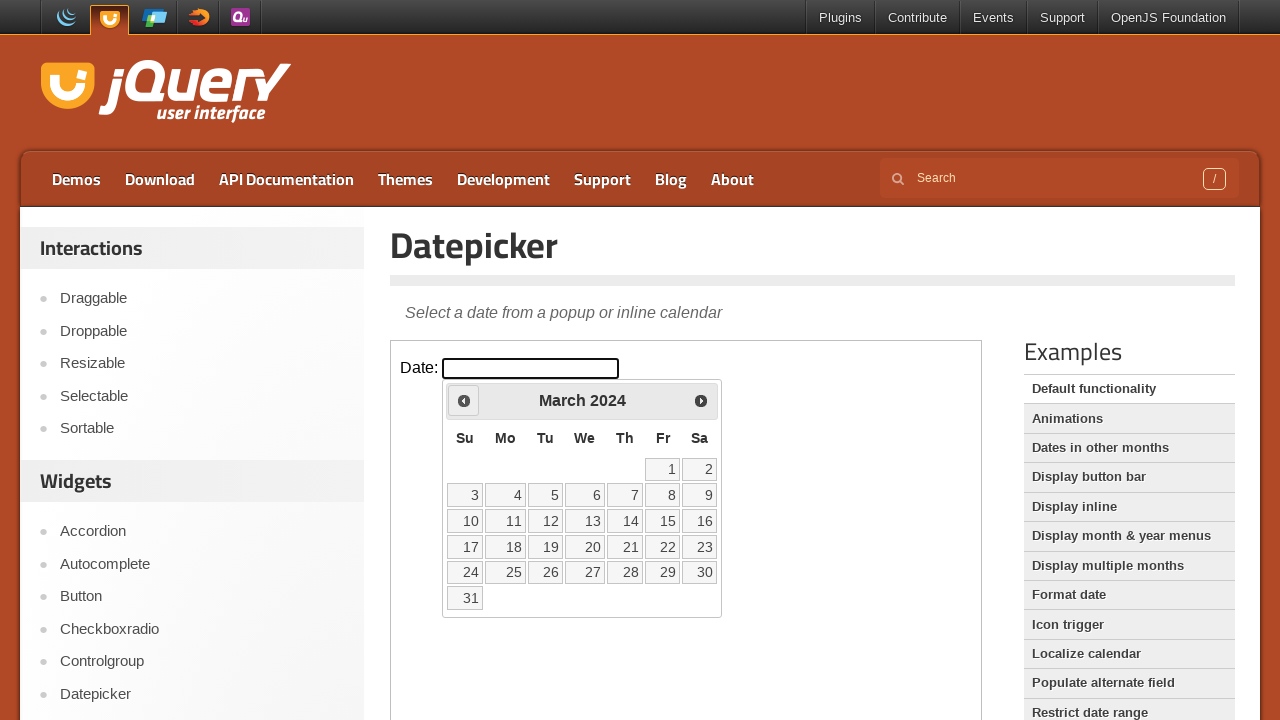

Waited 500ms for calendar animation
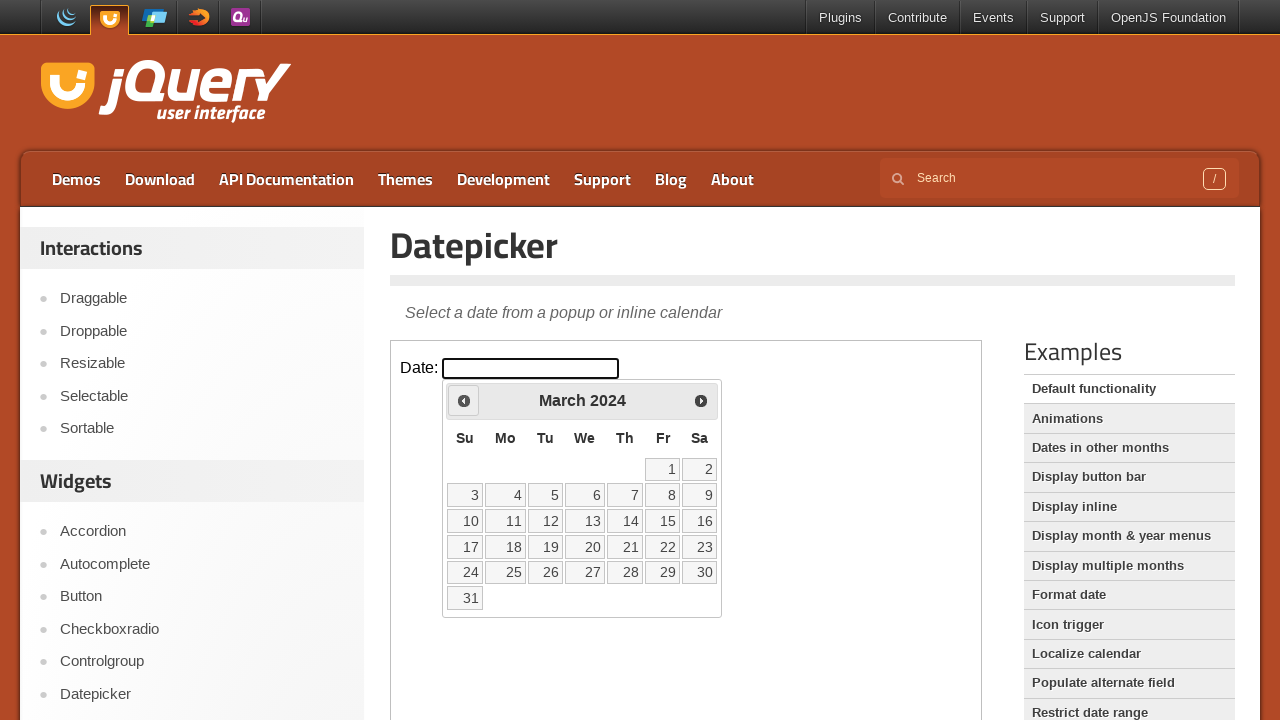

Retrieved current month: March
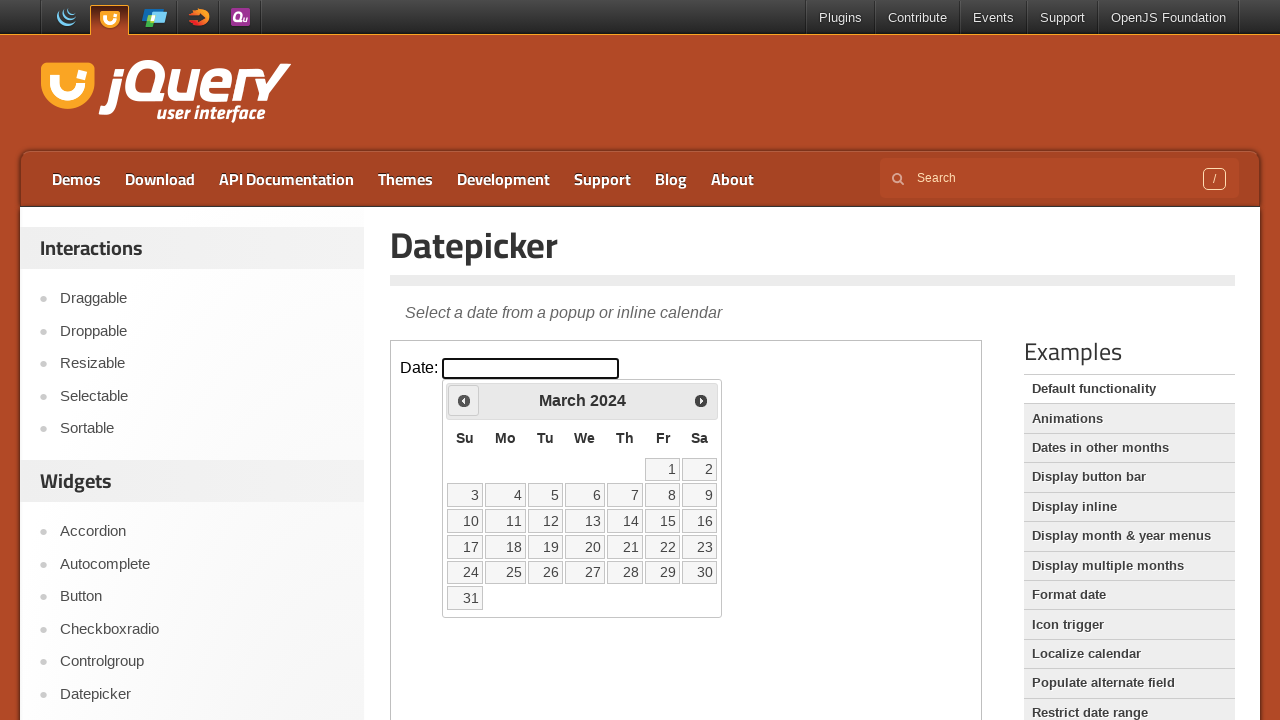

Retrieved current year: 2024
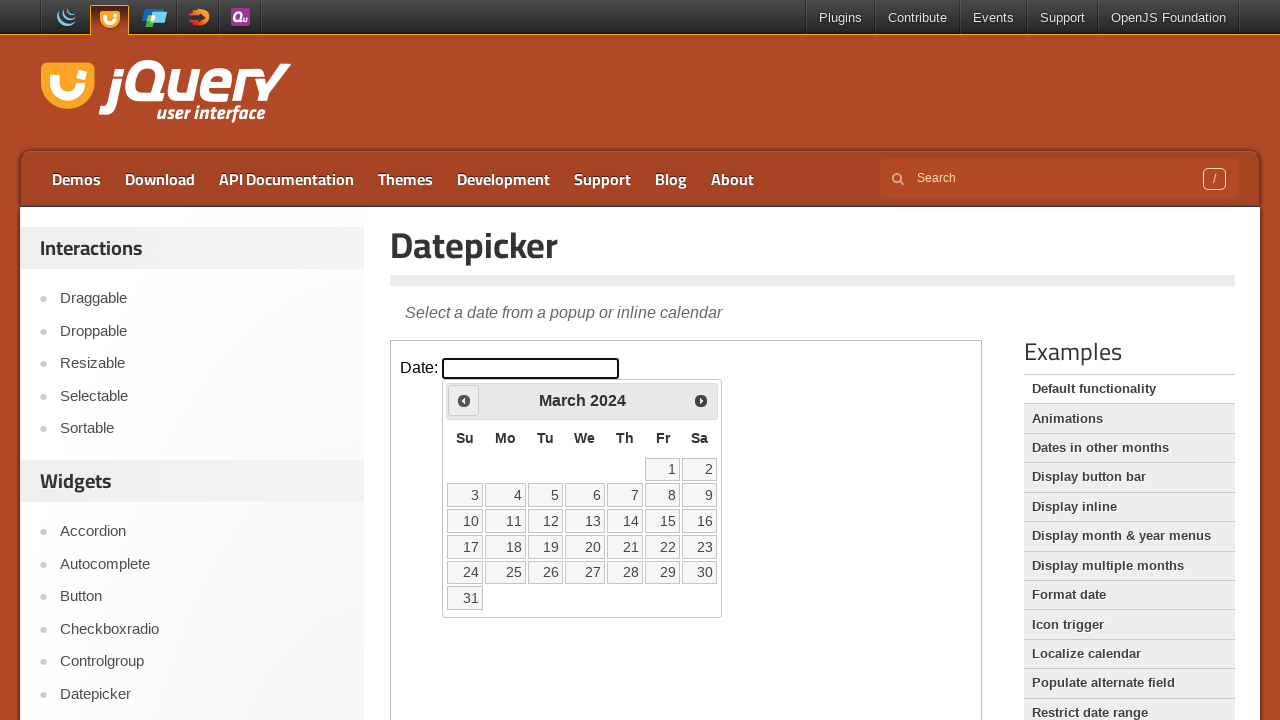

Clicked previous month navigation arrow at (464, 400) on iframe >> nth=0 >> internal:control=enter-frame >> span.ui-icon.ui-icon-circle-t
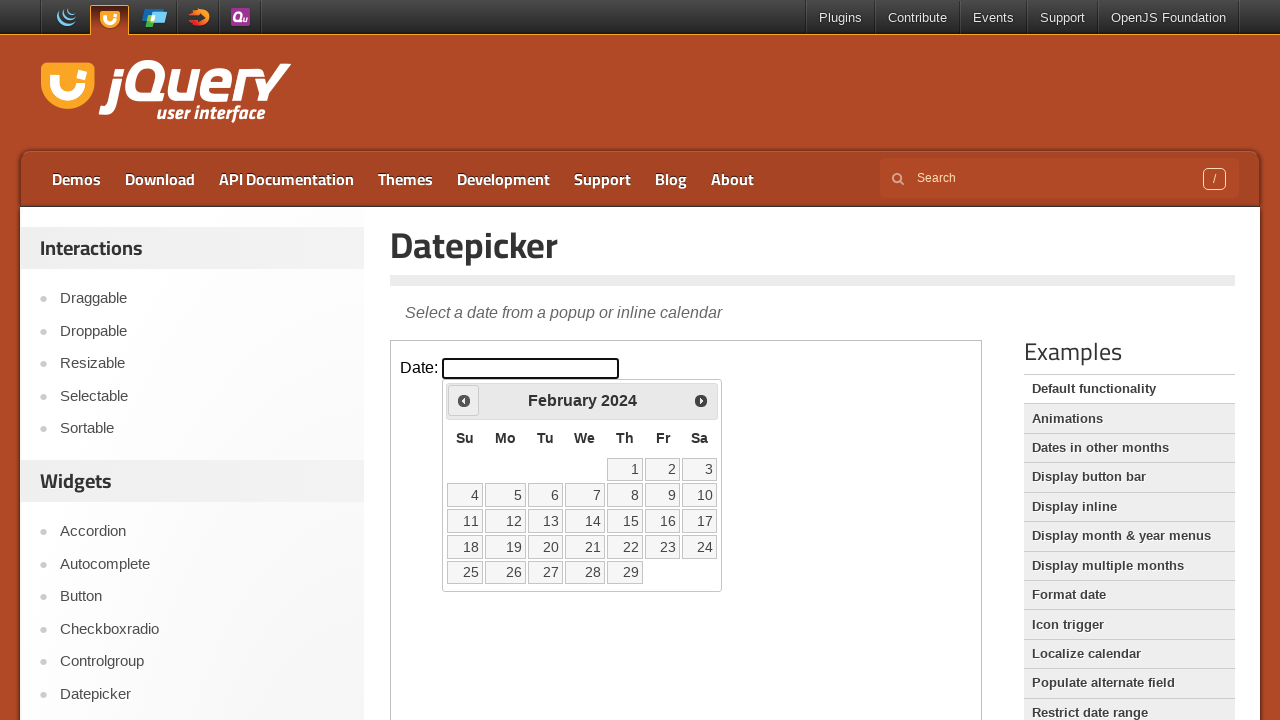

Waited 500ms for calendar animation
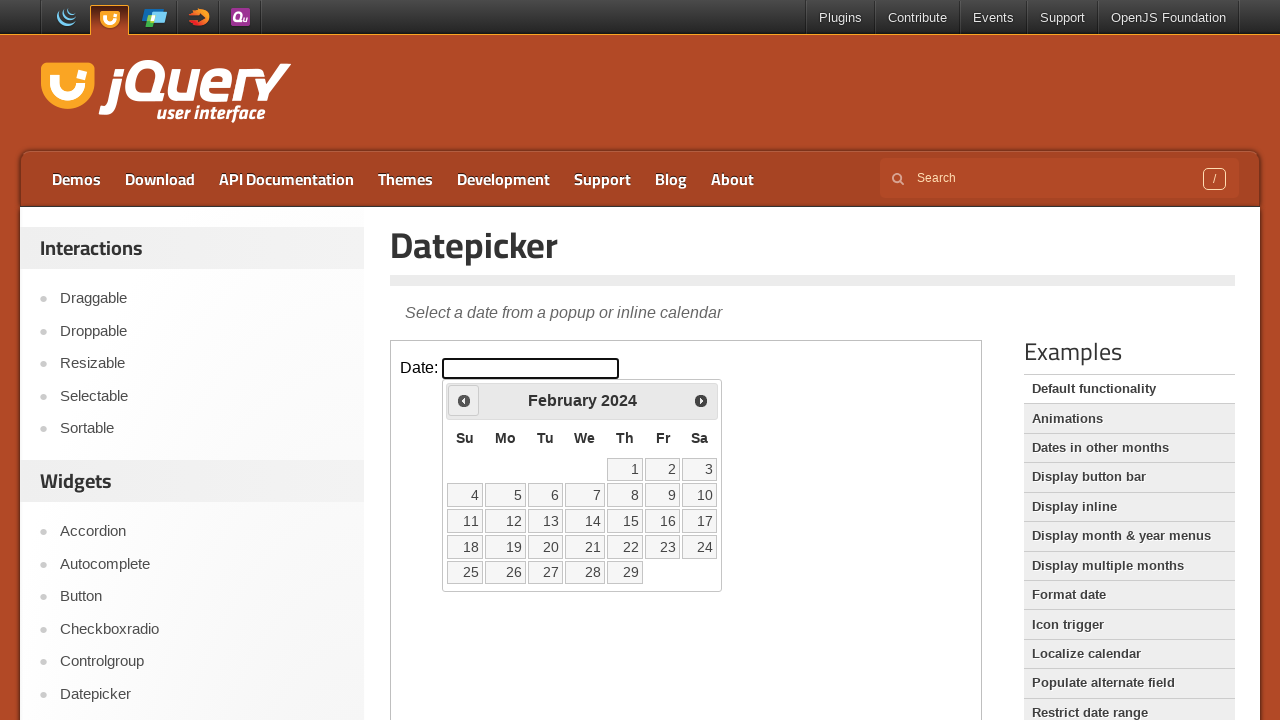

Retrieved current month: February
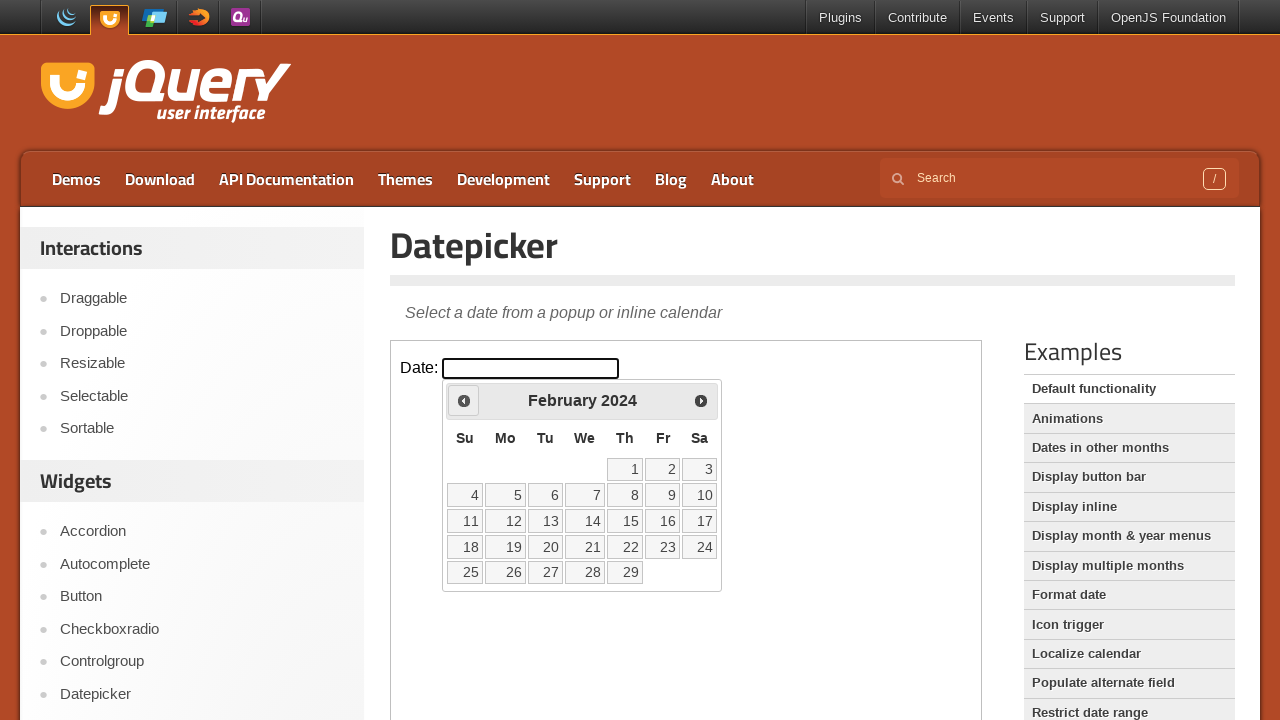

Retrieved current year: 2024
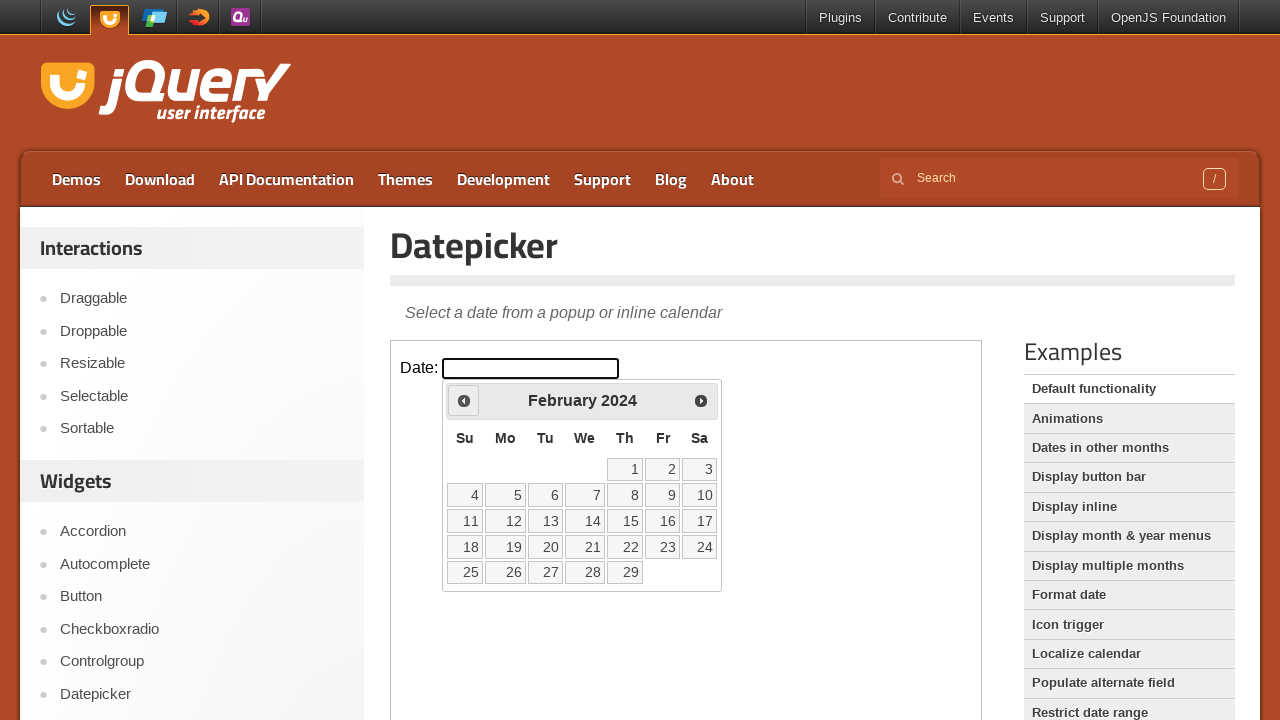

Clicked previous month navigation arrow at (464, 400) on iframe >> nth=0 >> internal:control=enter-frame >> span.ui-icon.ui-icon-circle-t
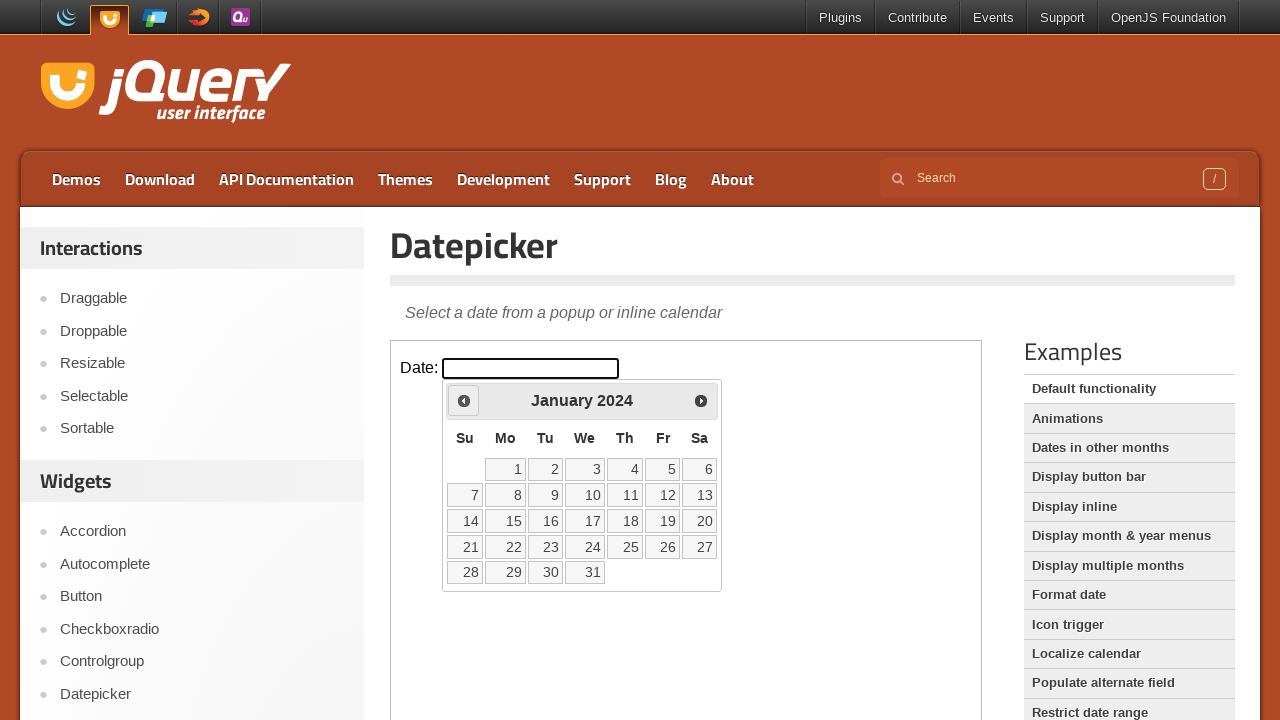

Waited 500ms for calendar animation
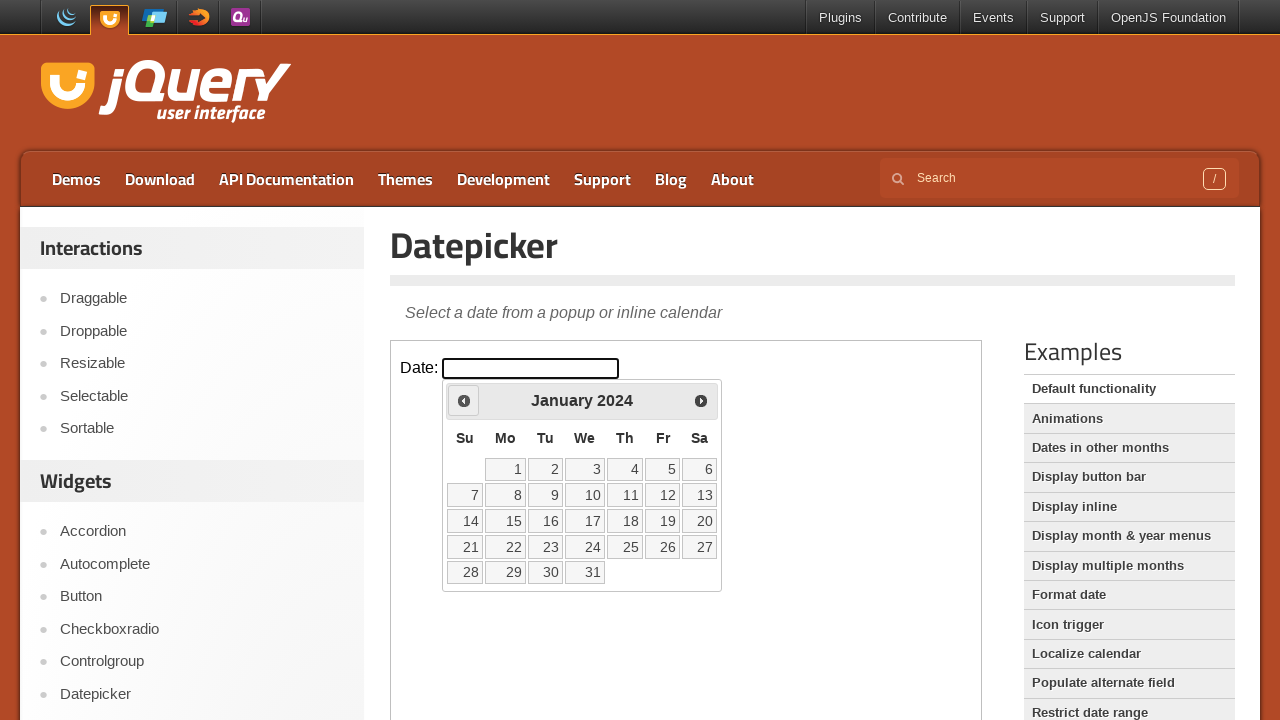

Retrieved current month: January
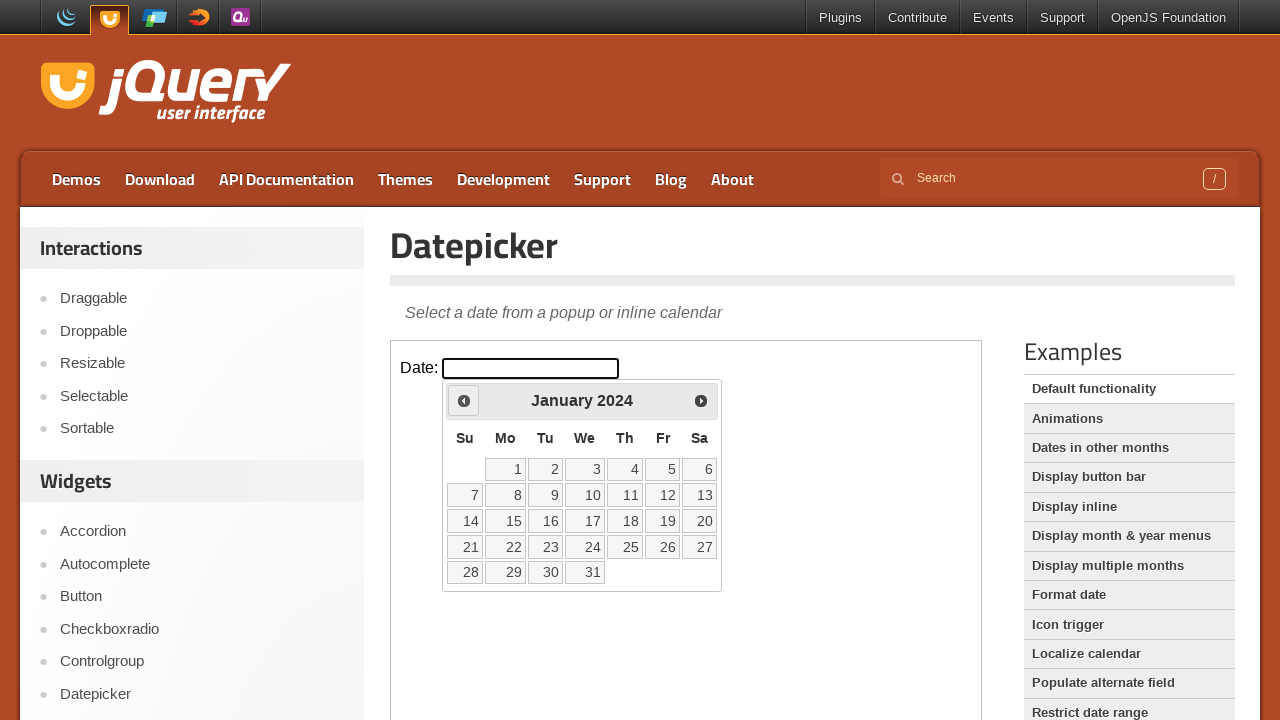

Retrieved current year: 2024
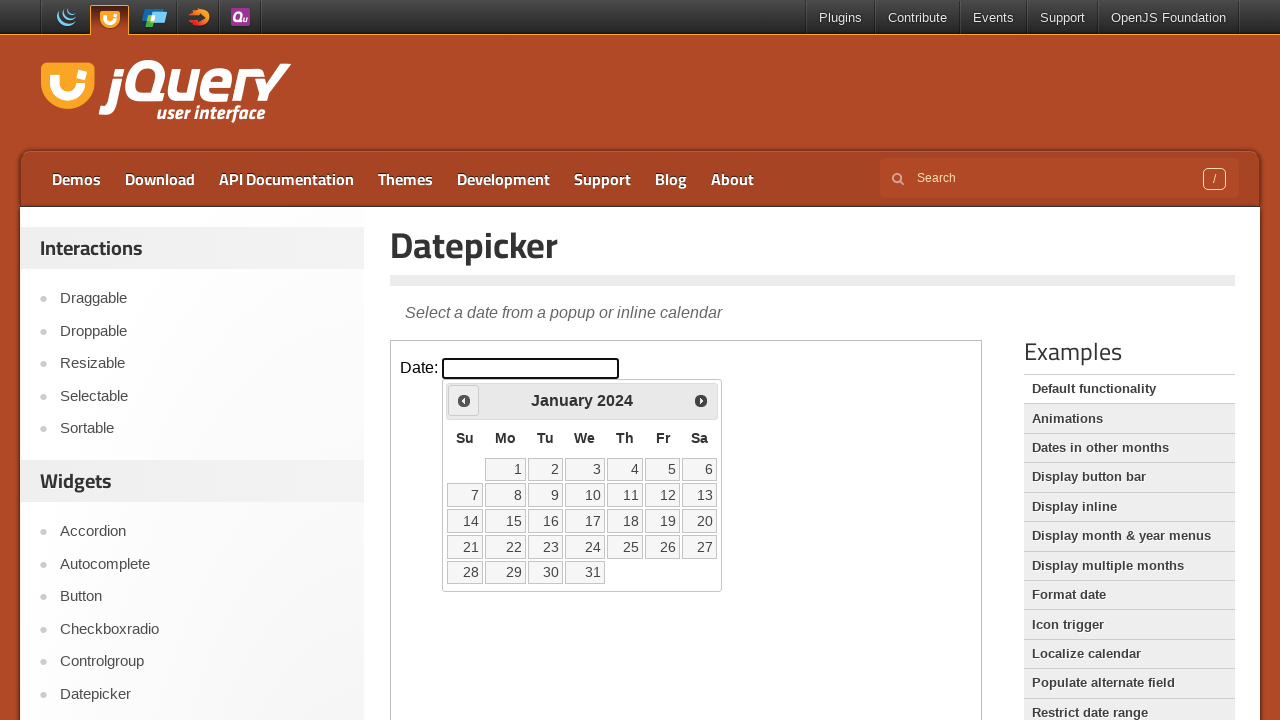

Clicked previous month navigation arrow at (464, 400) on iframe >> nth=0 >> internal:control=enter-frame >> span.ui-icon.ui-icon-circle-t
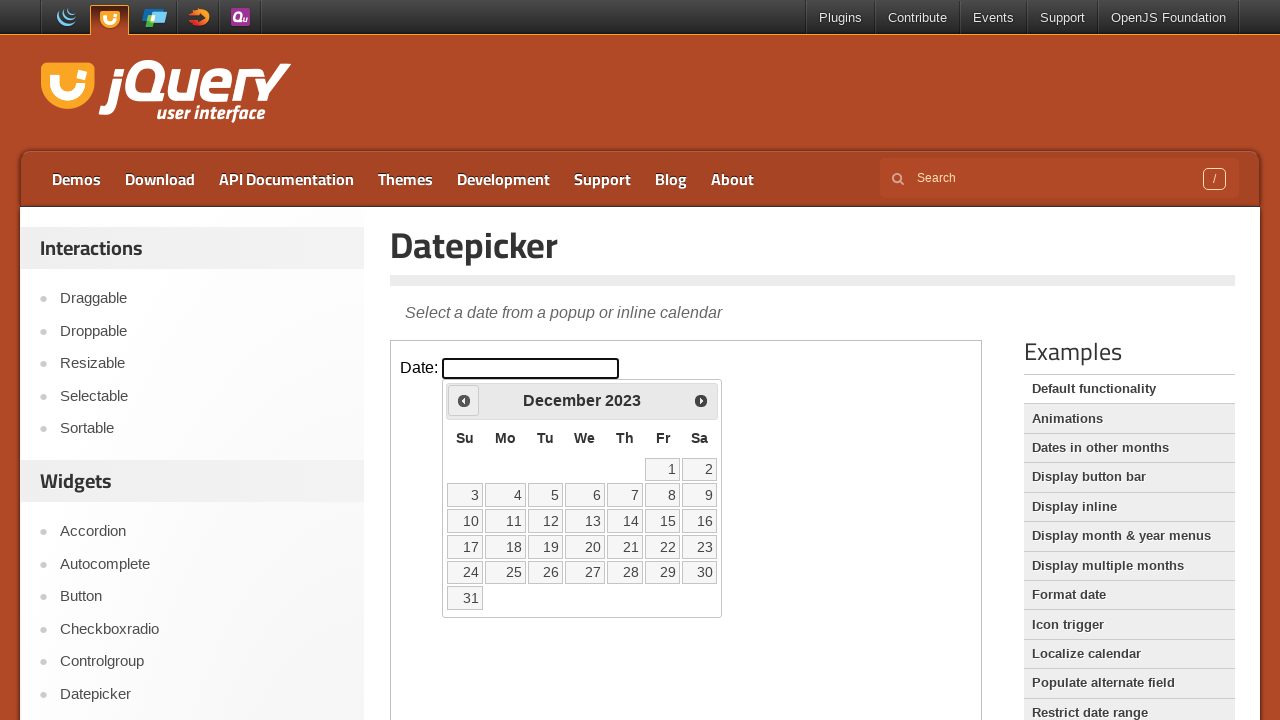

Waited 500ms for calendar animation
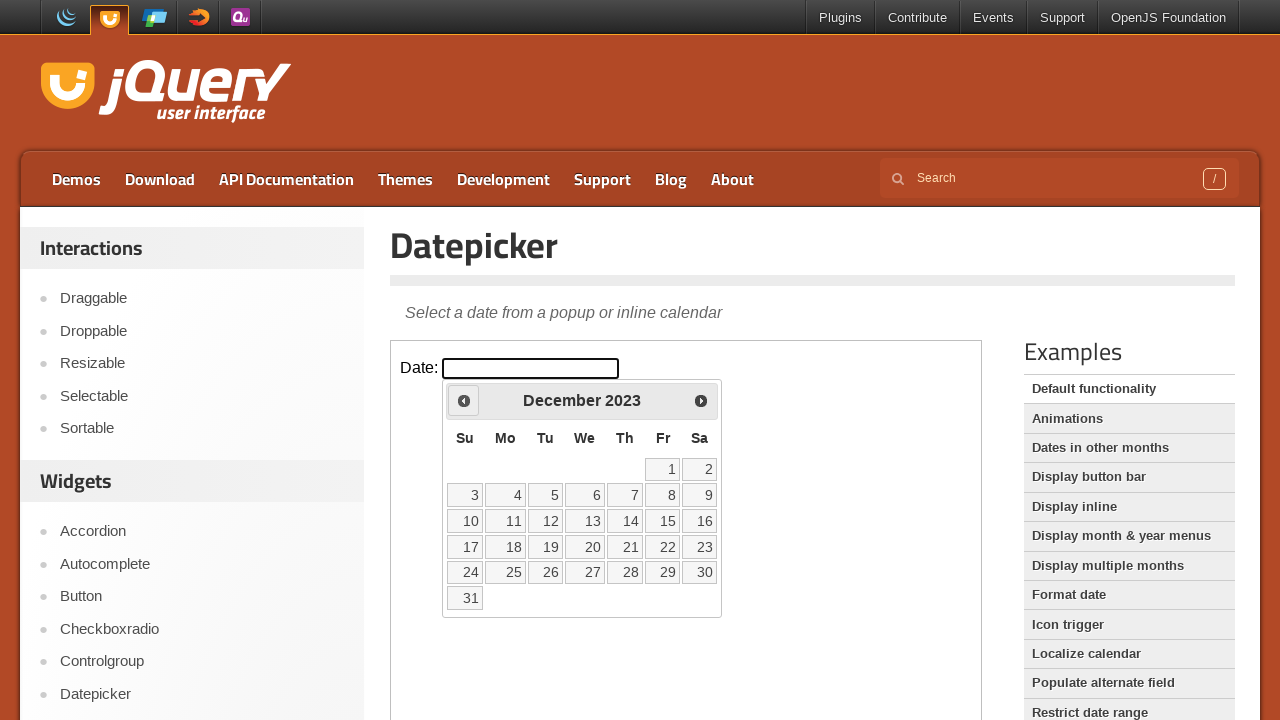

Retrieved current month: December
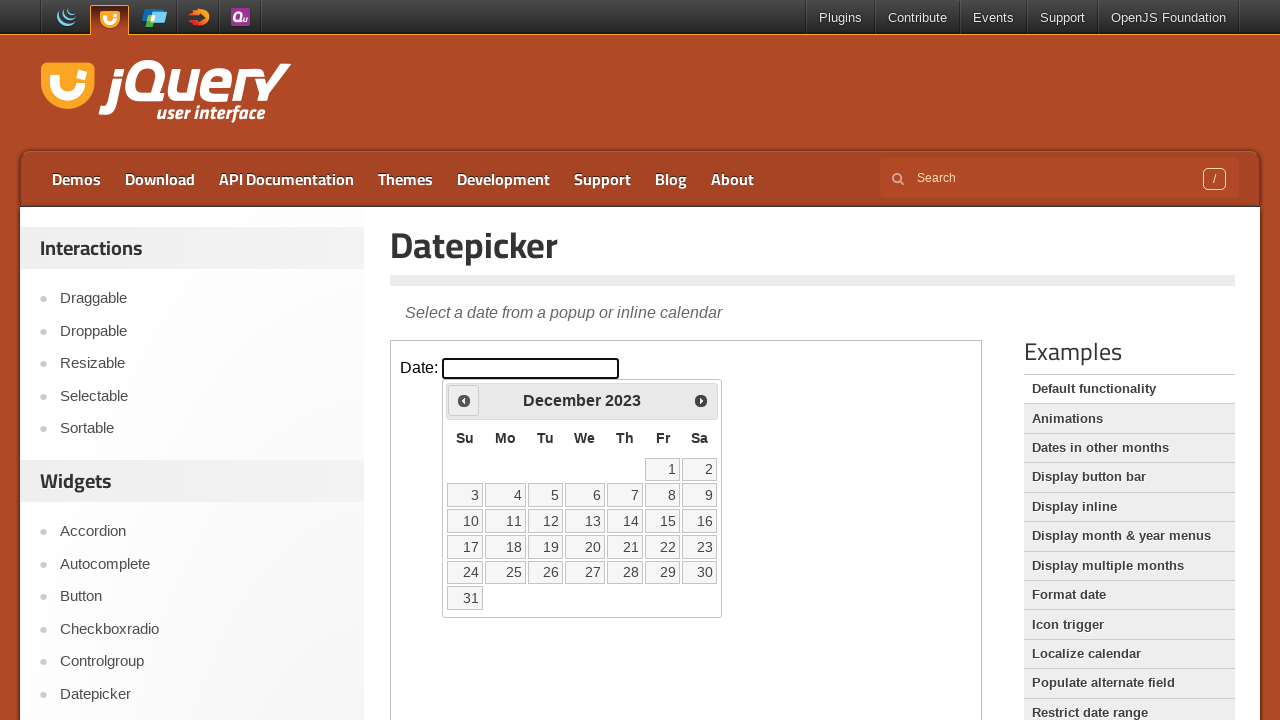

Retrieved current year: 2023
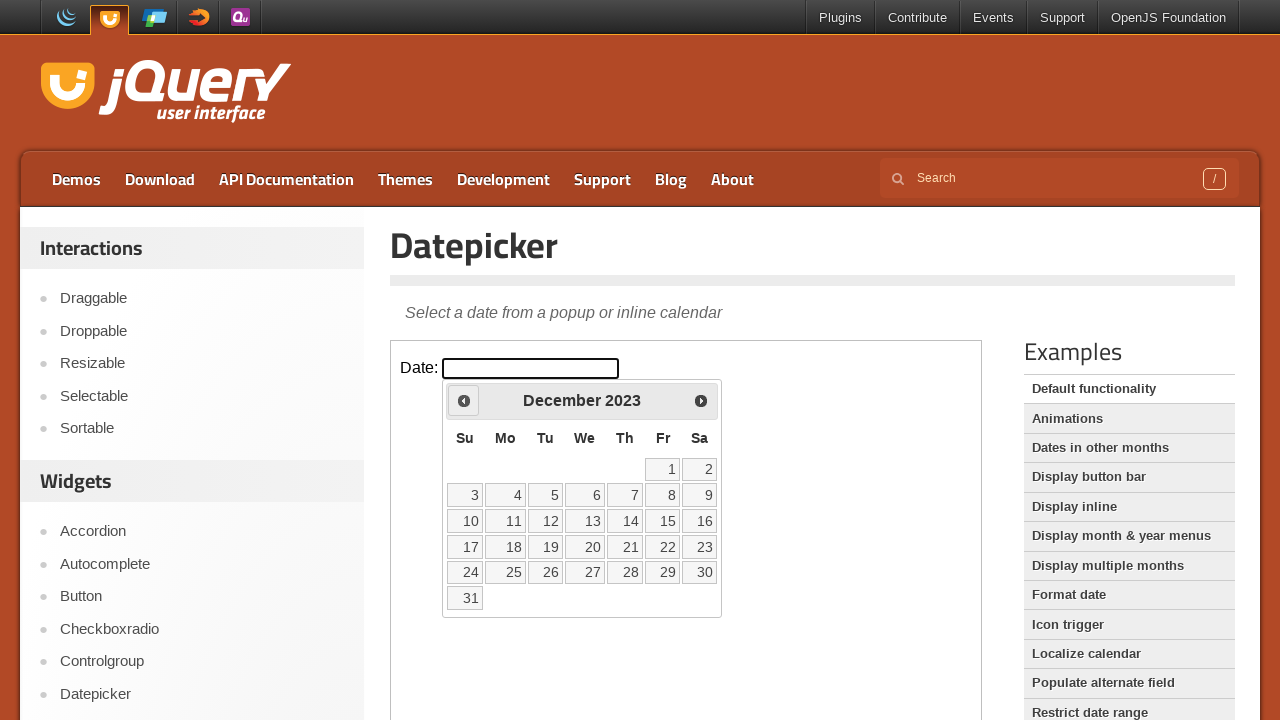

Clicked previous month navigation arrow at (464, 400) on iframe >> nth=0 >> internal:control=enter-frame >> span.ui-icon.ui-icon-circle-t
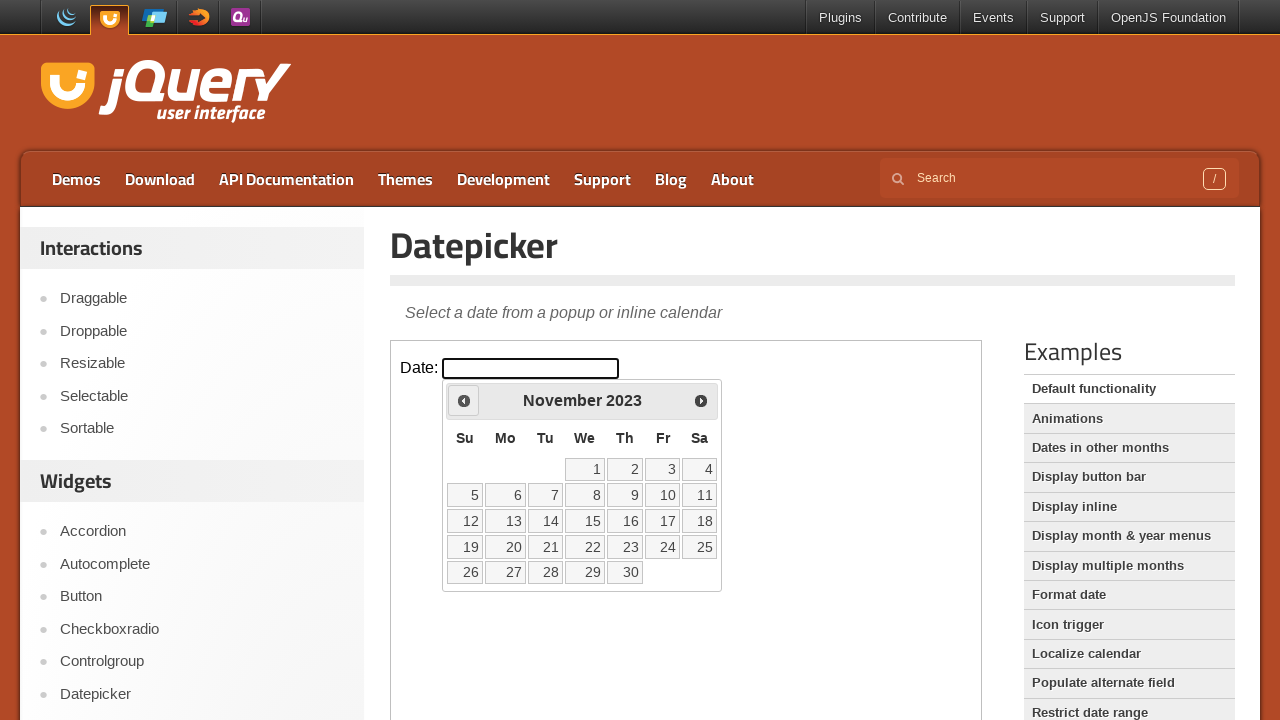

Waited 500ms for calendar animation
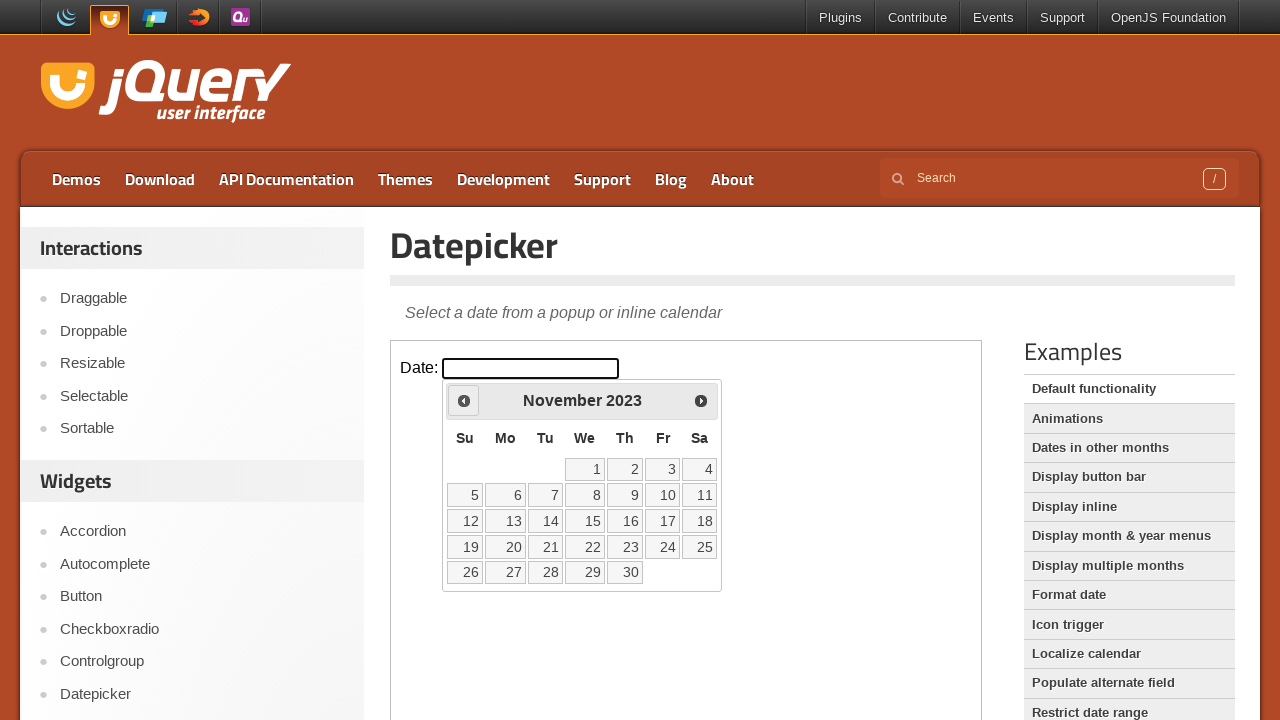

Retrieved current month: November
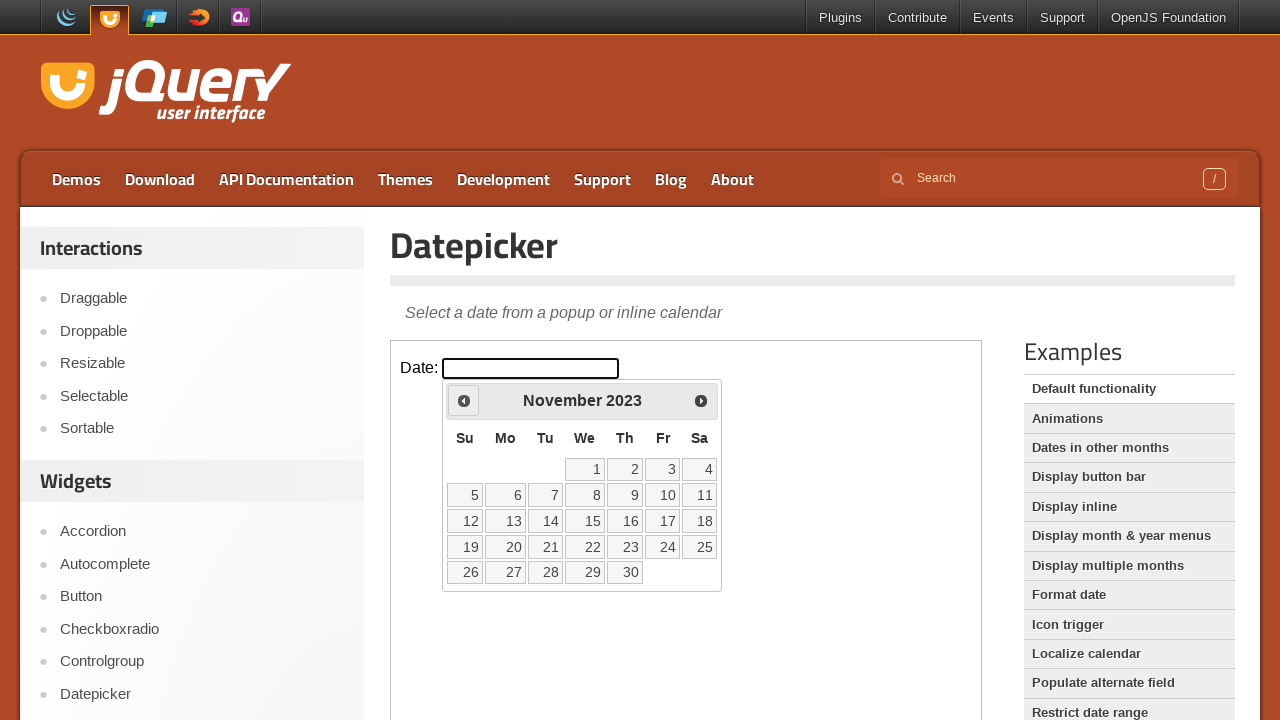

Retrieved current year: 2023
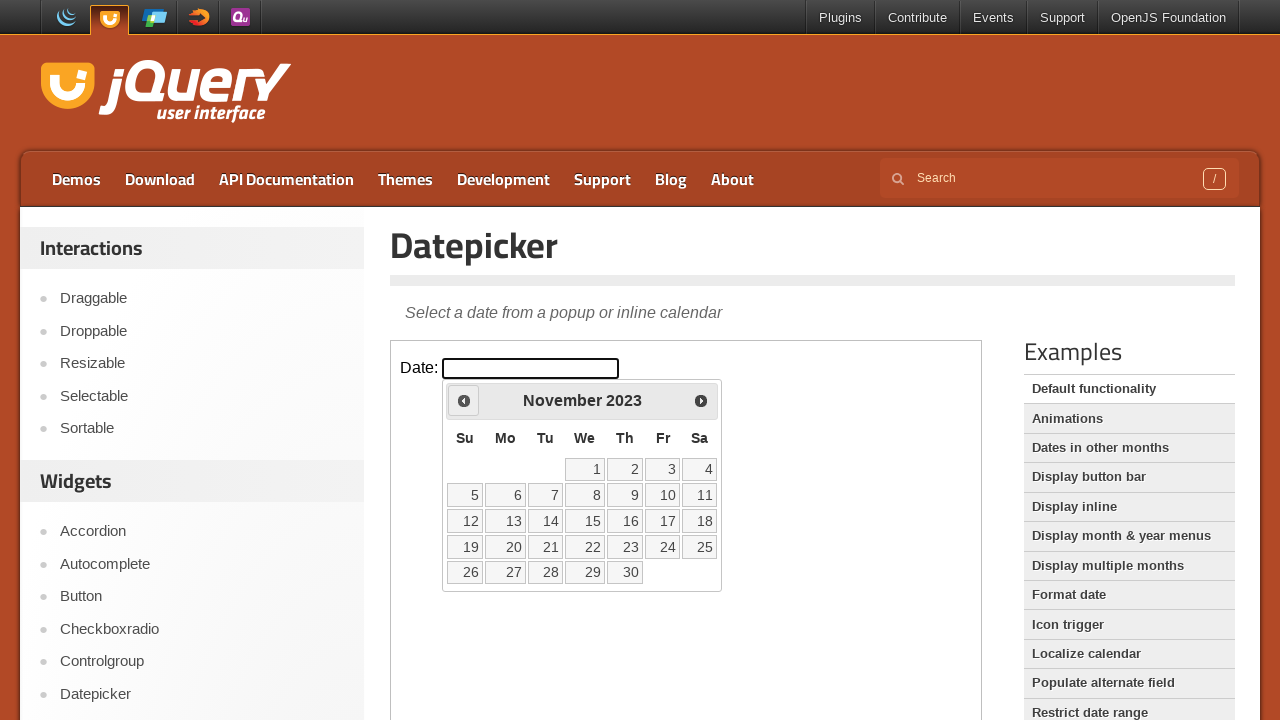

Clicked previous month navigation arrow at (464, 400) on iframe >> nth=0 >> internal:control=enter-frame >> span.ui-icon.ui-icon-circle-t
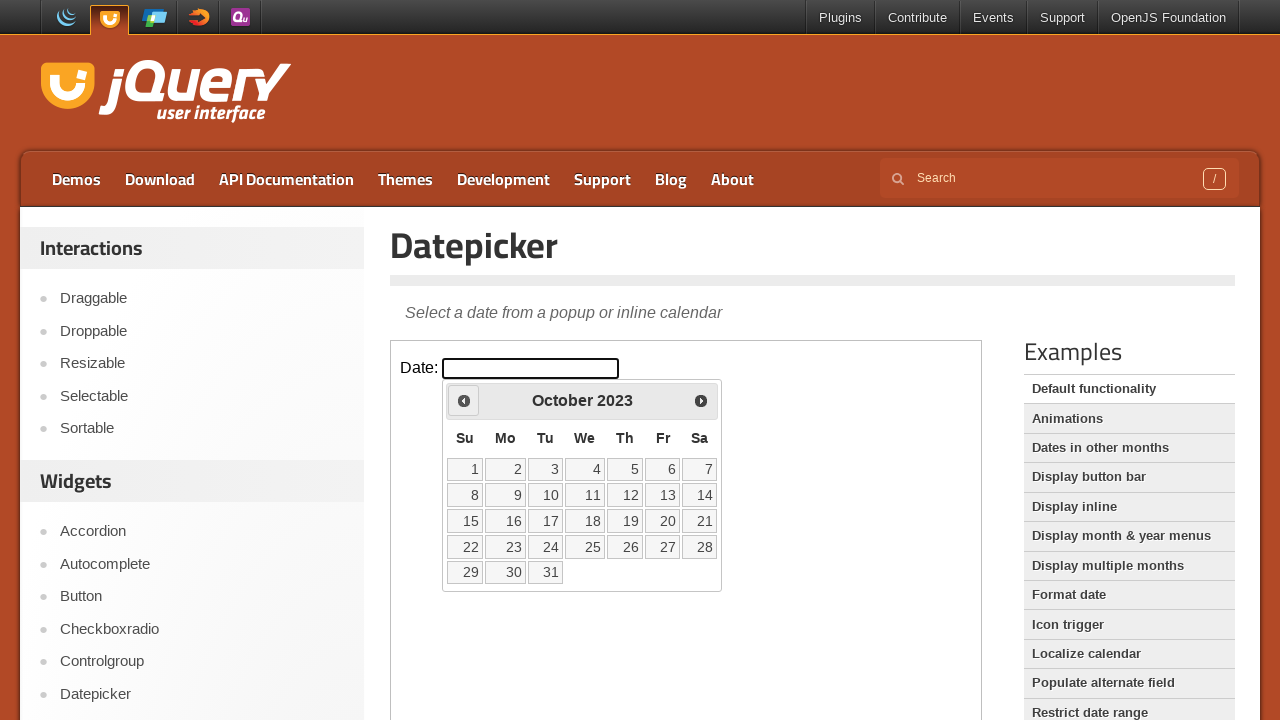

Waited 500ms for calendar animation
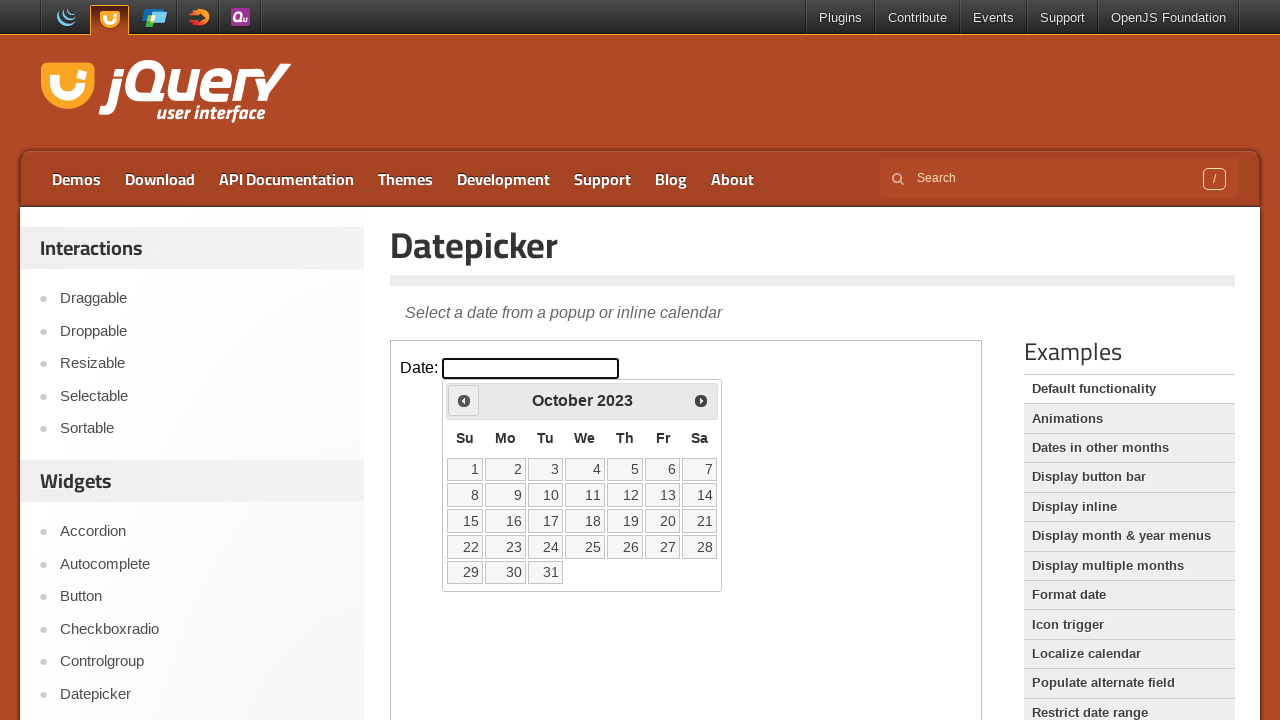

Retrieved current month: October
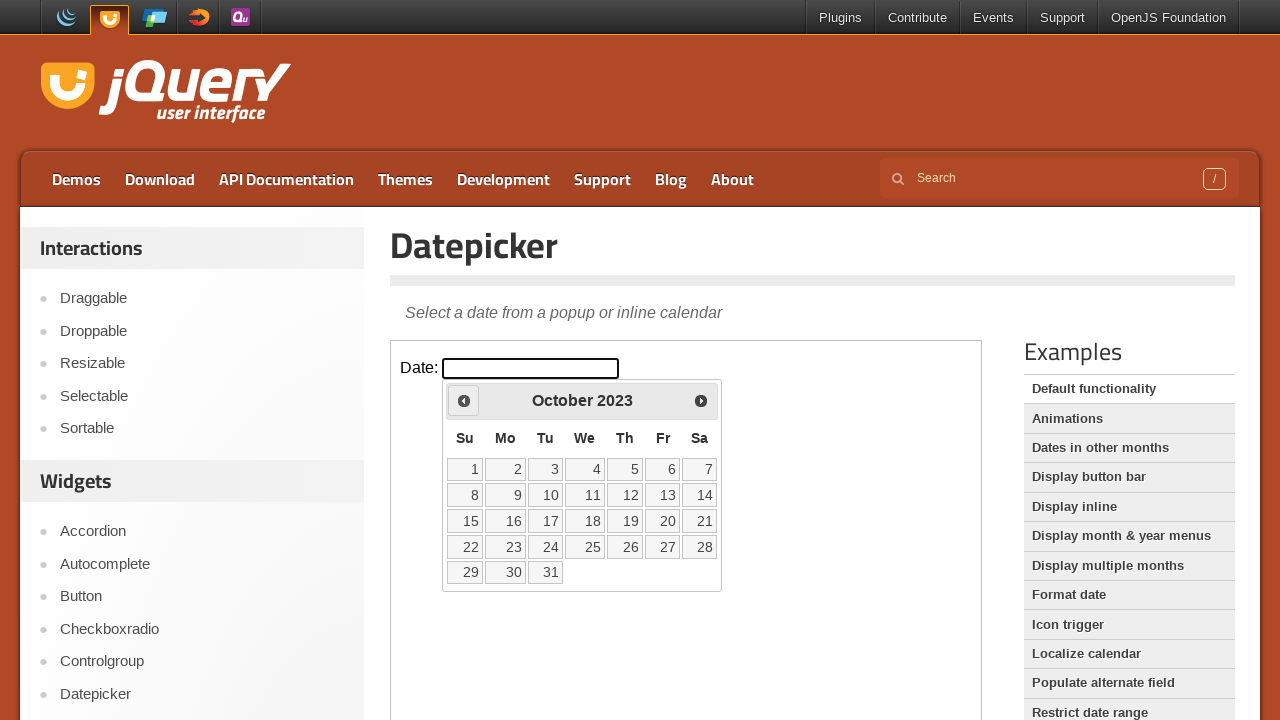

Retrieved current year: 2023
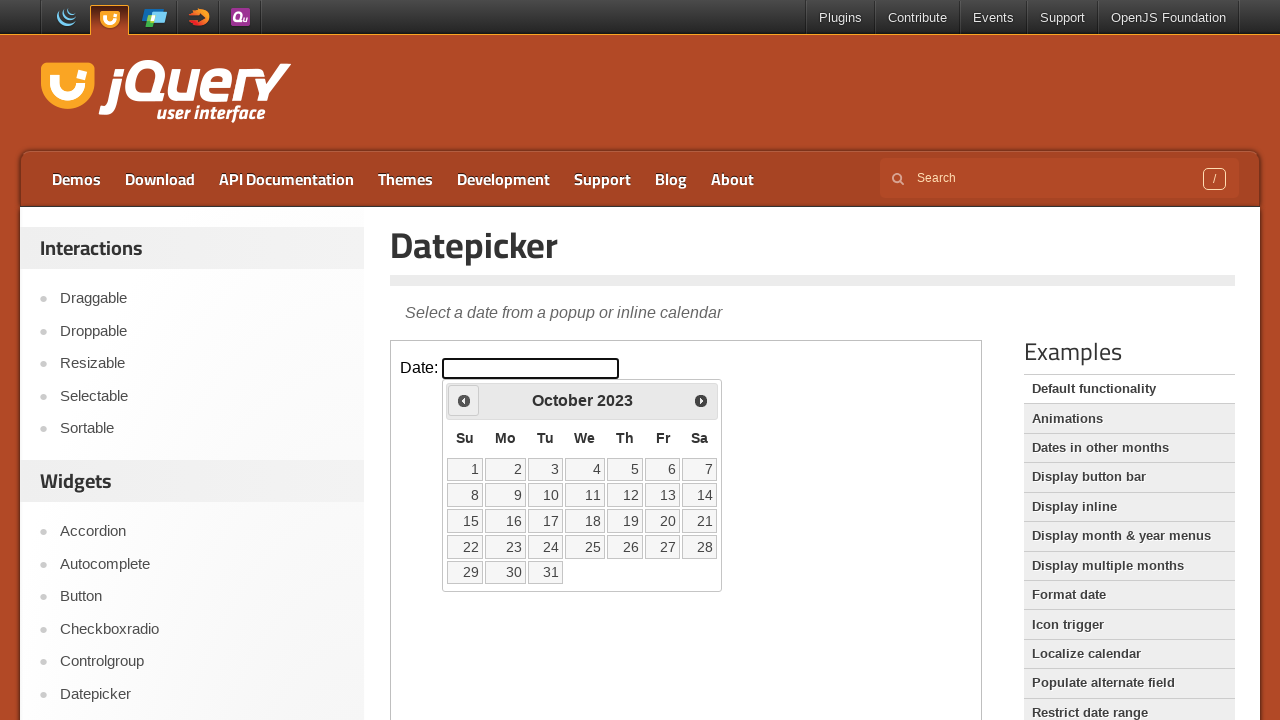

Clicked previous month navigation arrow at (464, 400) on iframe >> nth=0 >> internal:control=enter-frame >> span.ui-icon.ui-icon-circle-t
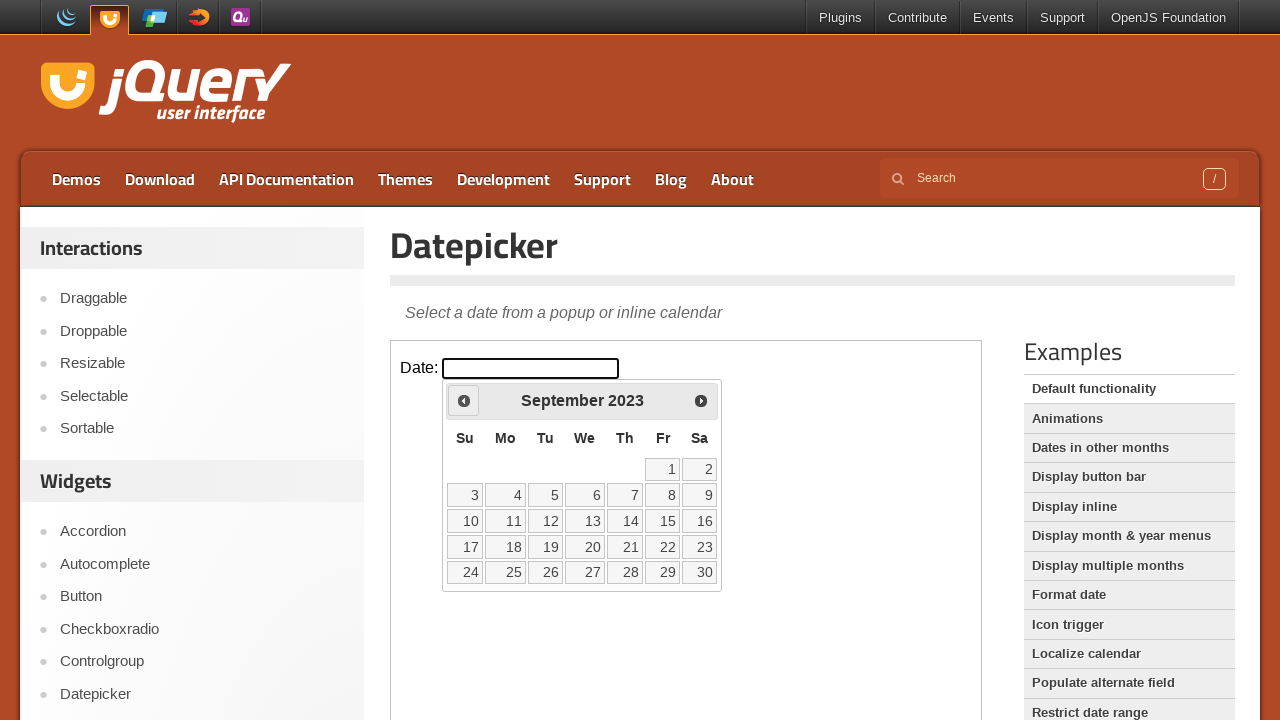

Waited 500ms for calendar animation
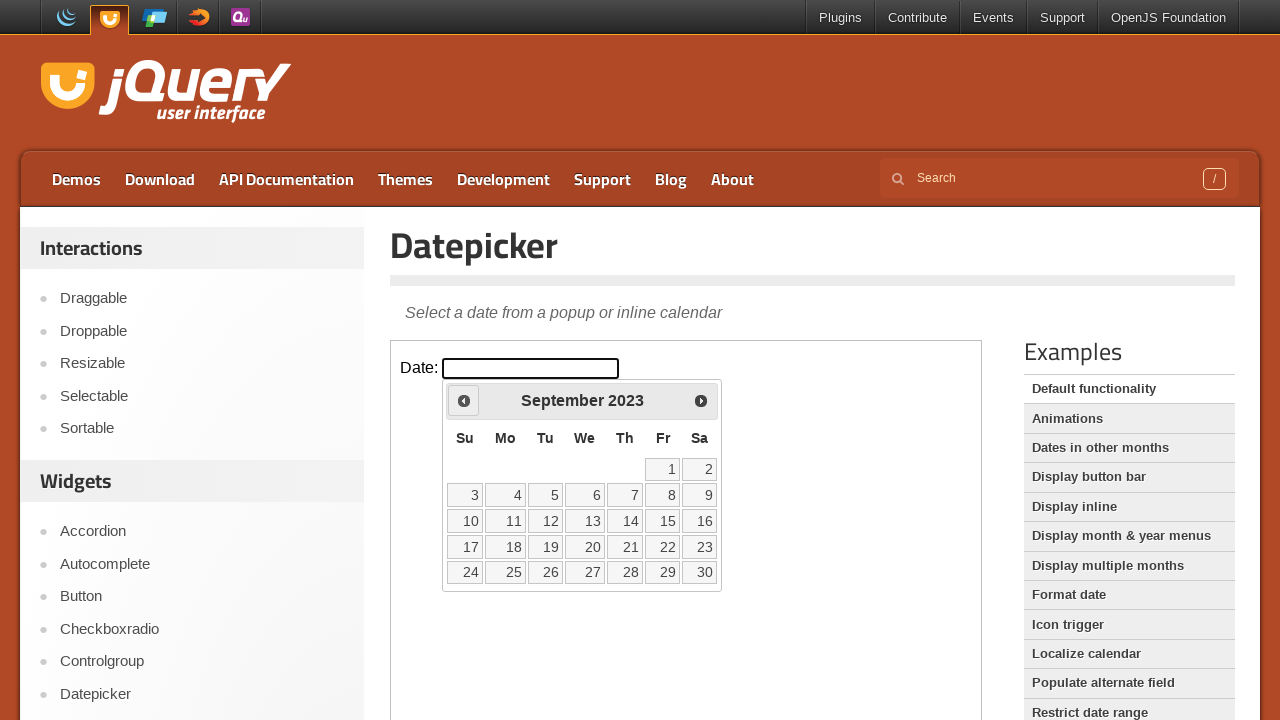

Retrieved current month: September
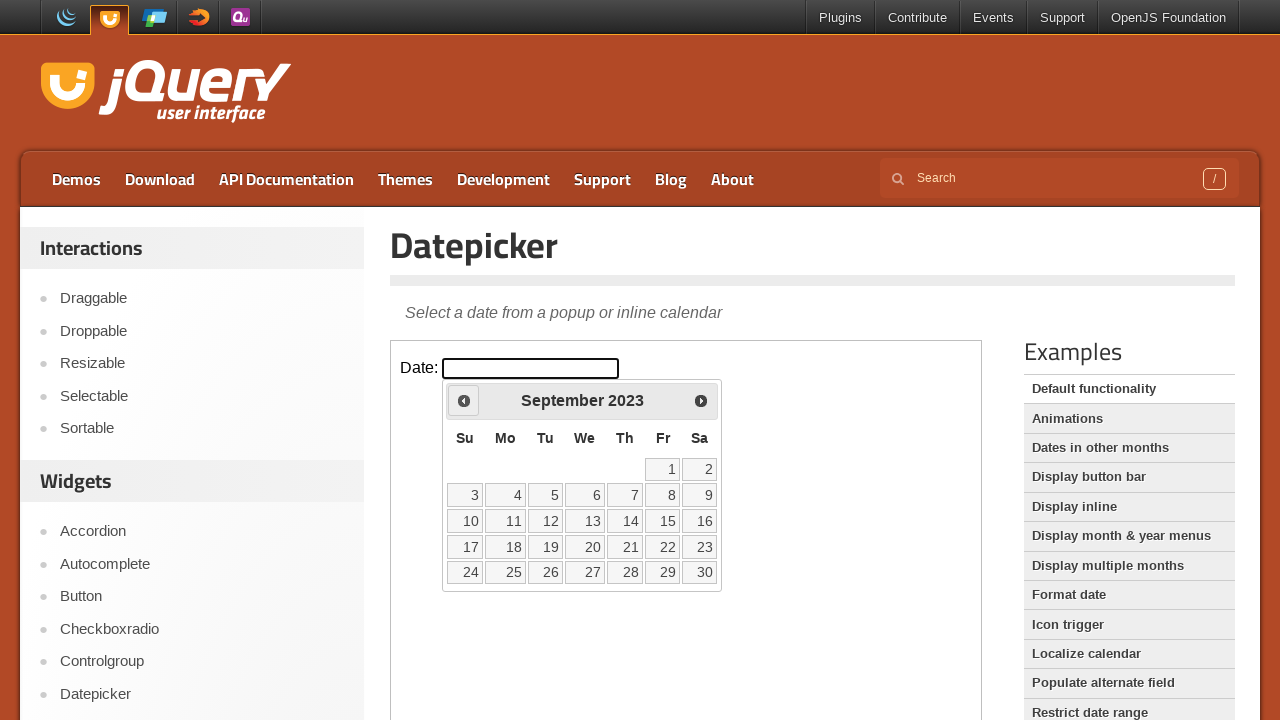

Retrieved current year: 2023
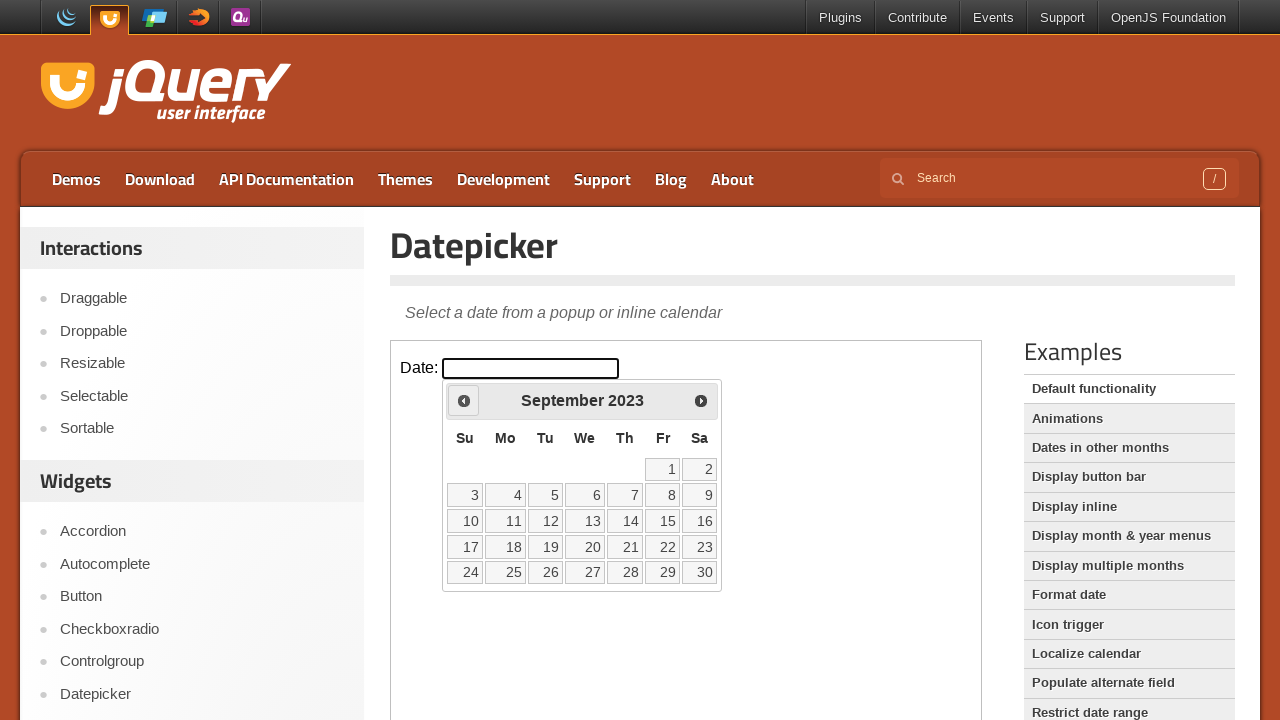

Clicked previous month navigation arrow at (464, 400) on iframe >> nth=0 >> internal:control=enter-frame >> span.ui-icon.ui-icon-circle-t
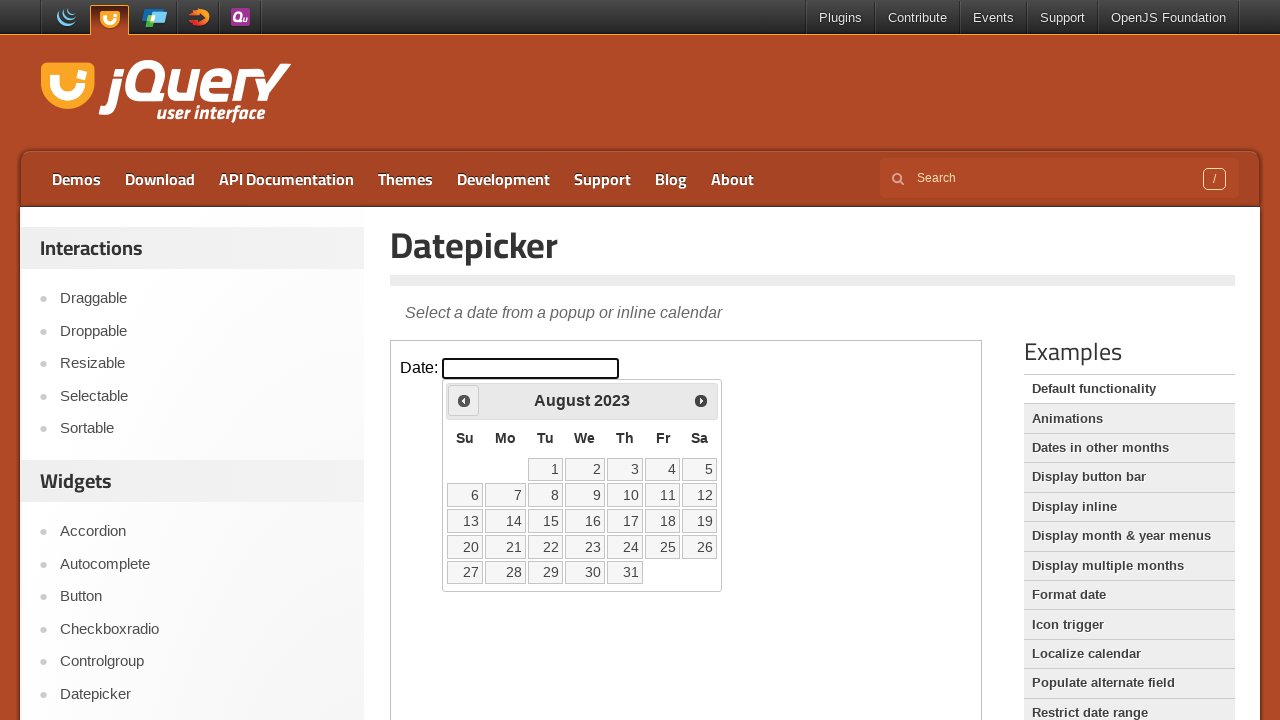

Waited 500ms for calendar animation
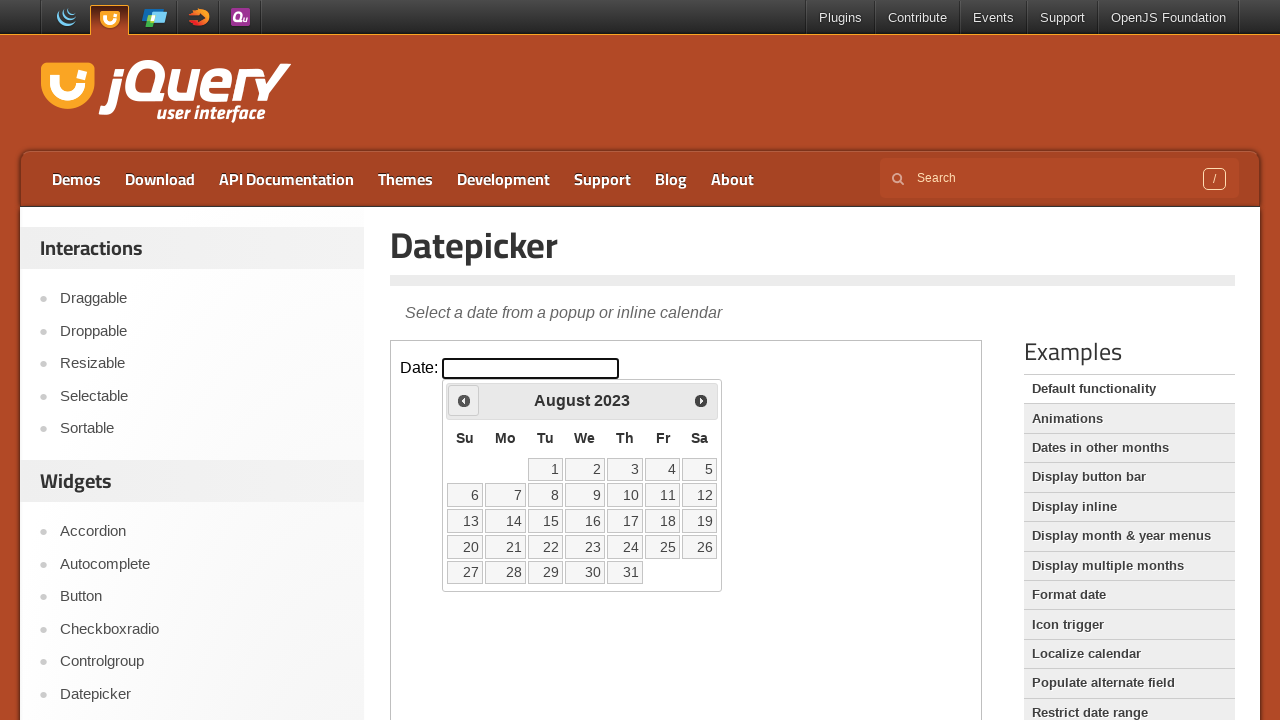

Retrieved current month: August
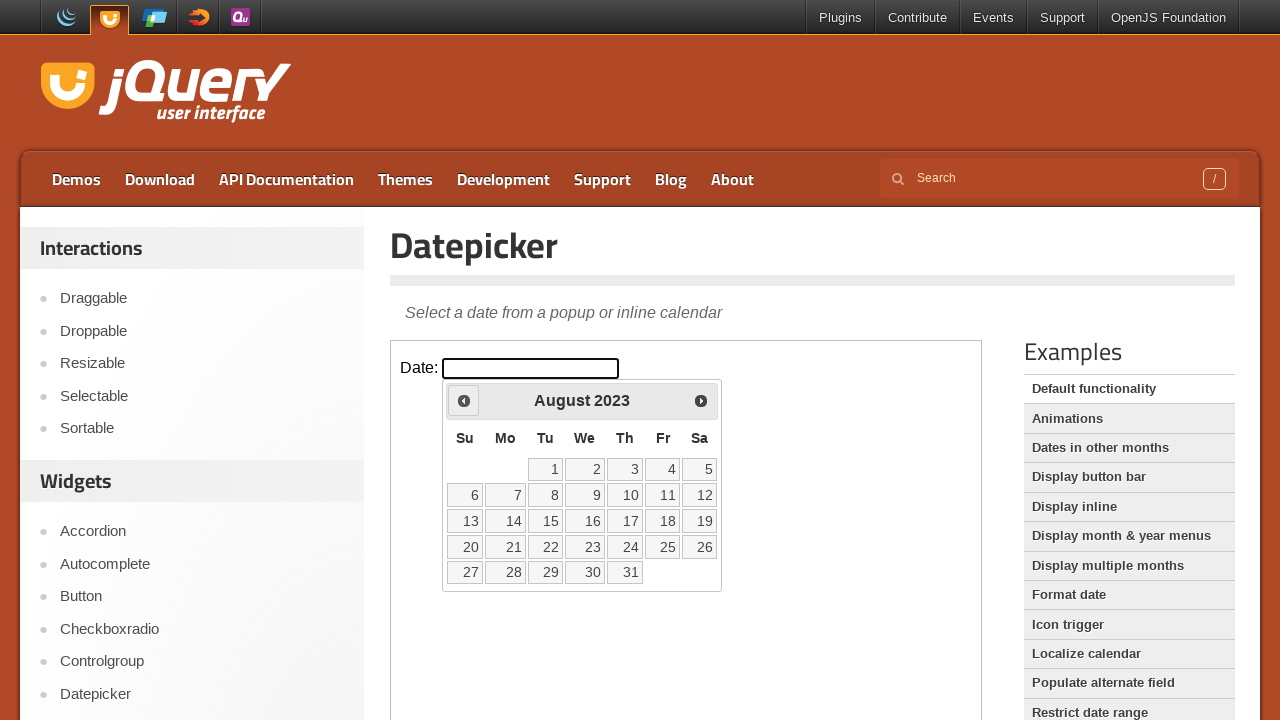

Retrieved current year: 2023
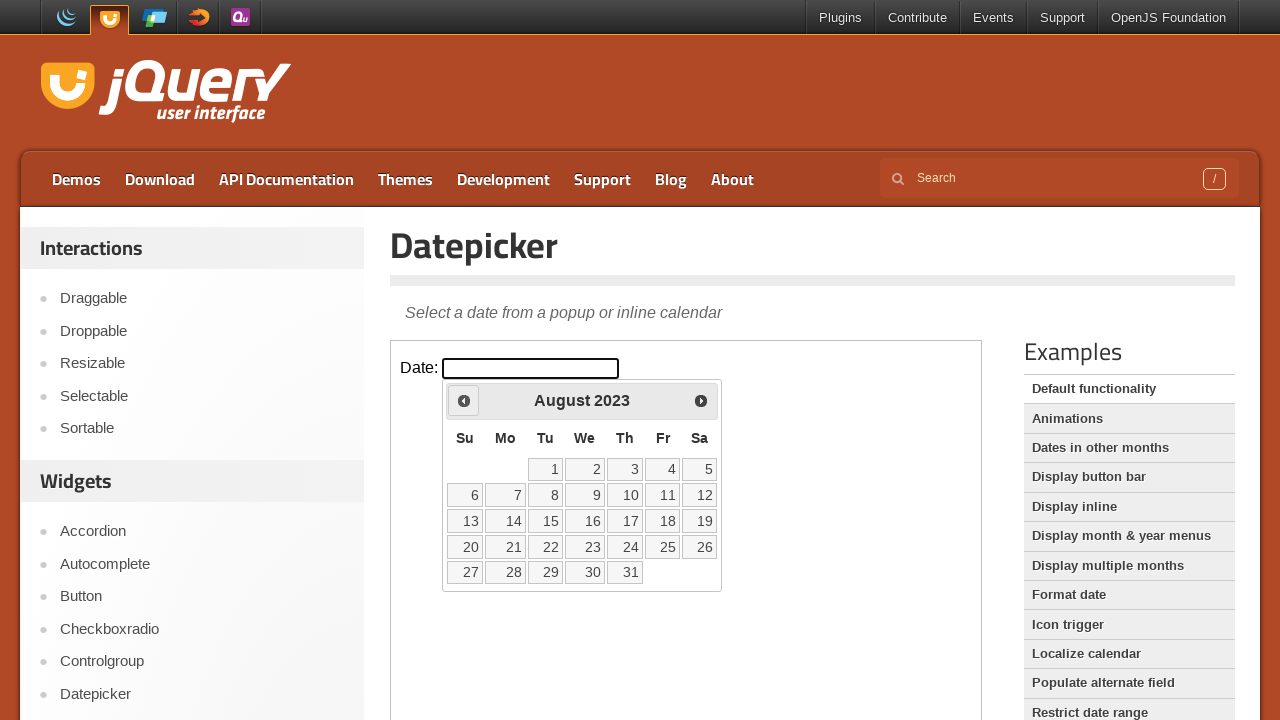

Clicked previous month navigation arrow at (464, 400) on iframe >> nth=0 >> internal:control=enter-frame >> span.ui-icon.ui-icon-circle-t
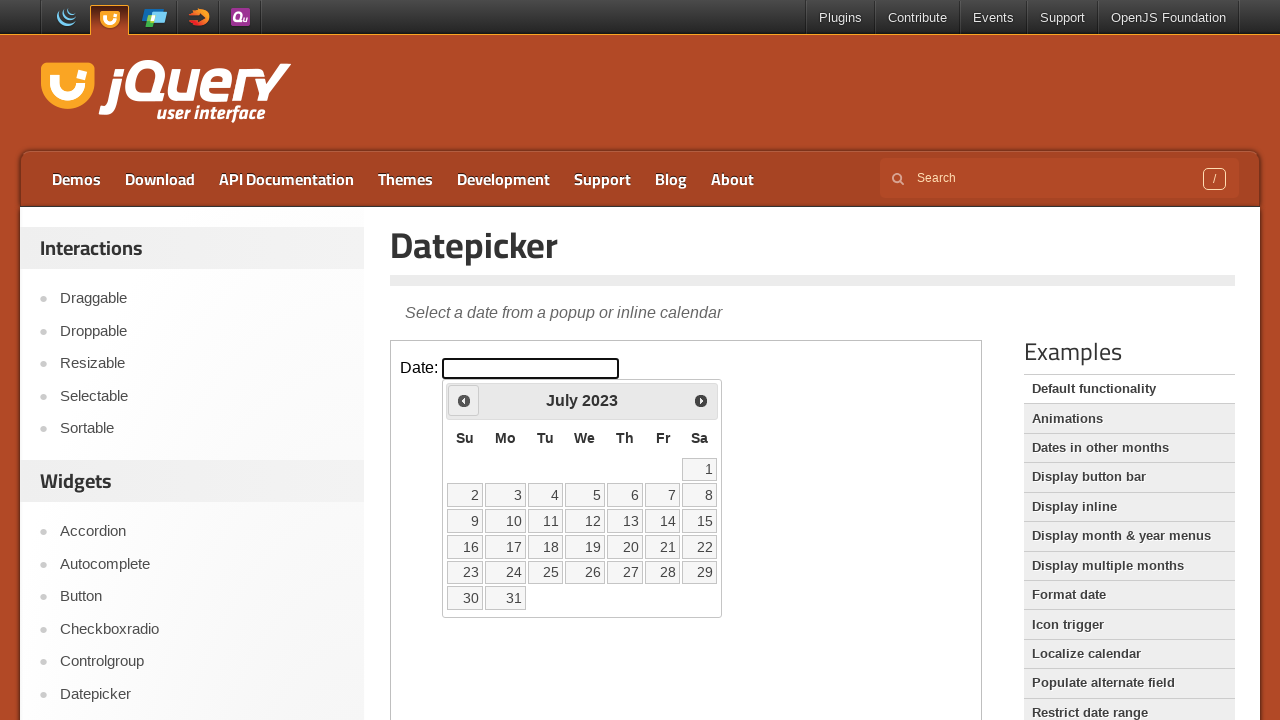

Waited 500ms for calendar animation
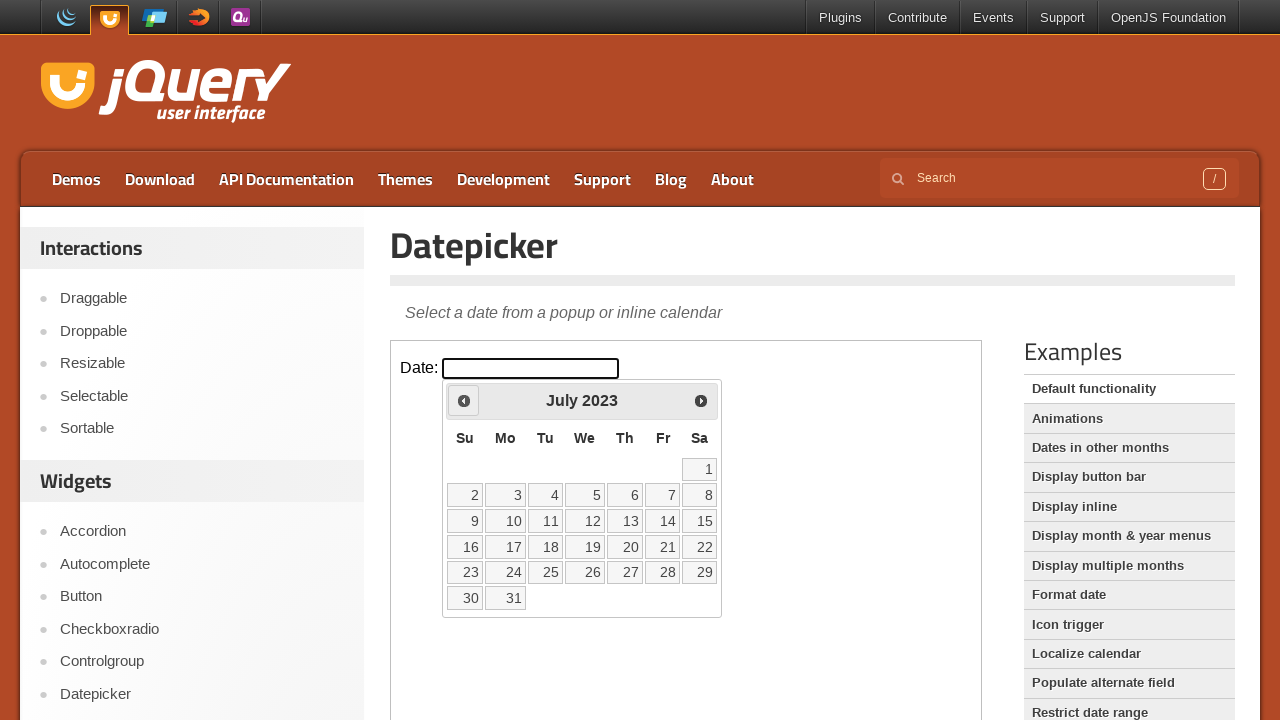

Retrieved current month: July
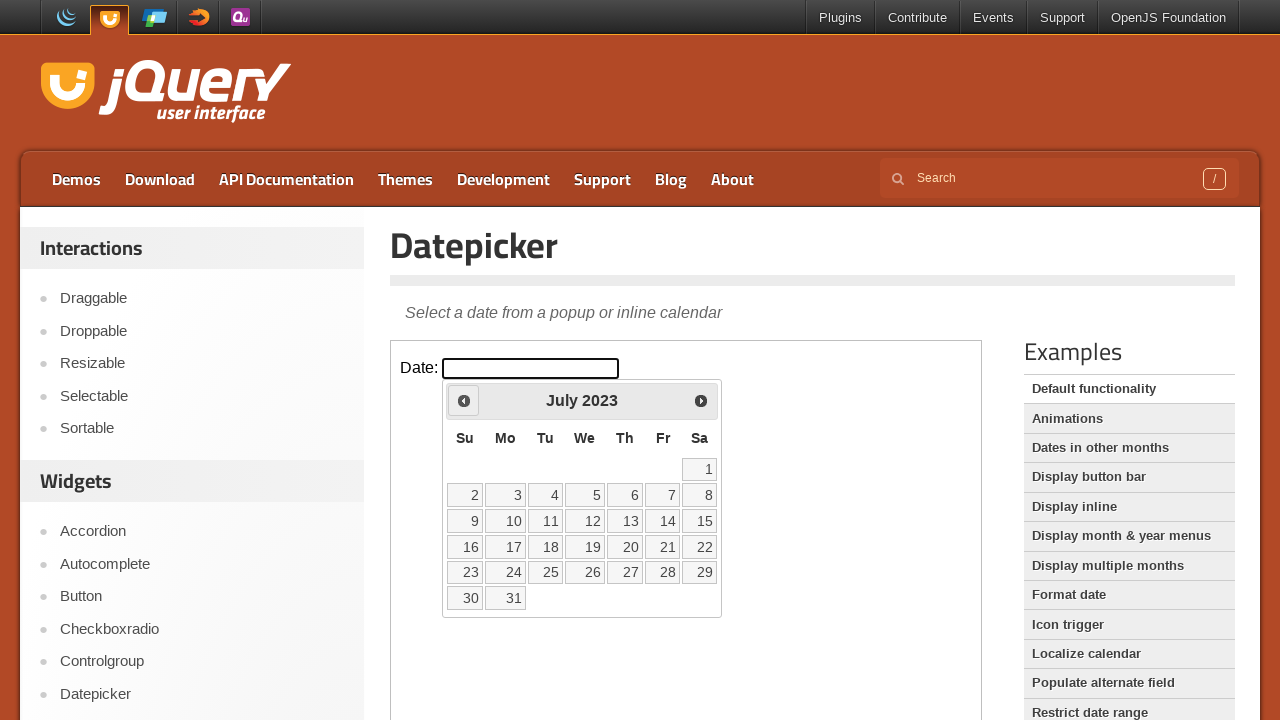

Retrieved current year: 2023
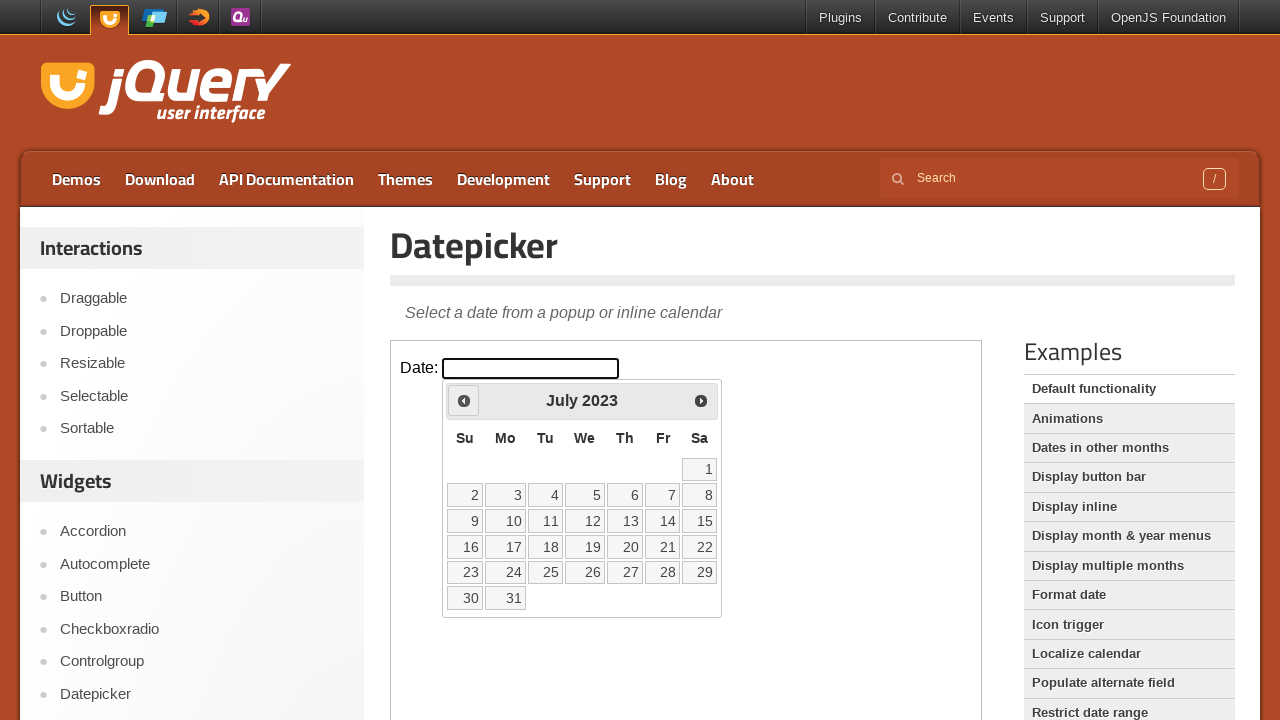

Clicked previous month navigation arrow at (464, 400) on iframe >> nth=0 >> internal:control=enter-frame >> span.ui-icon.ui-icon-circle-t
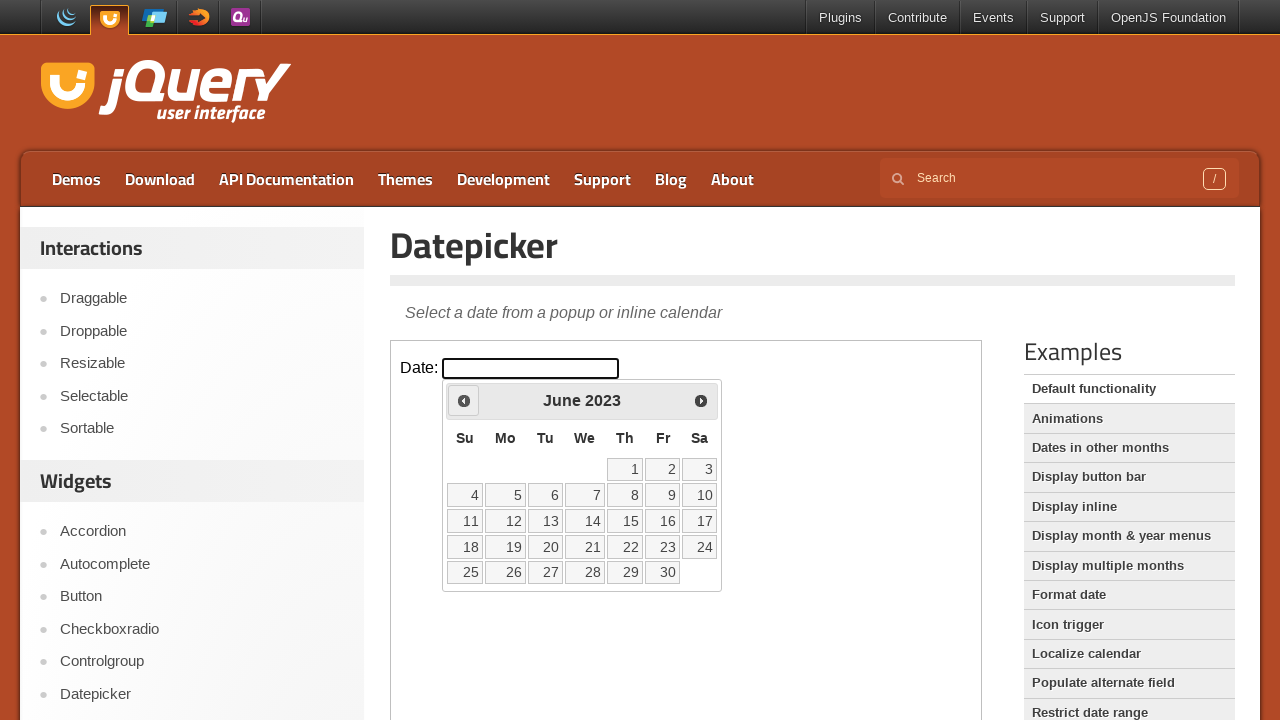

Waited 500ms for calendar animation
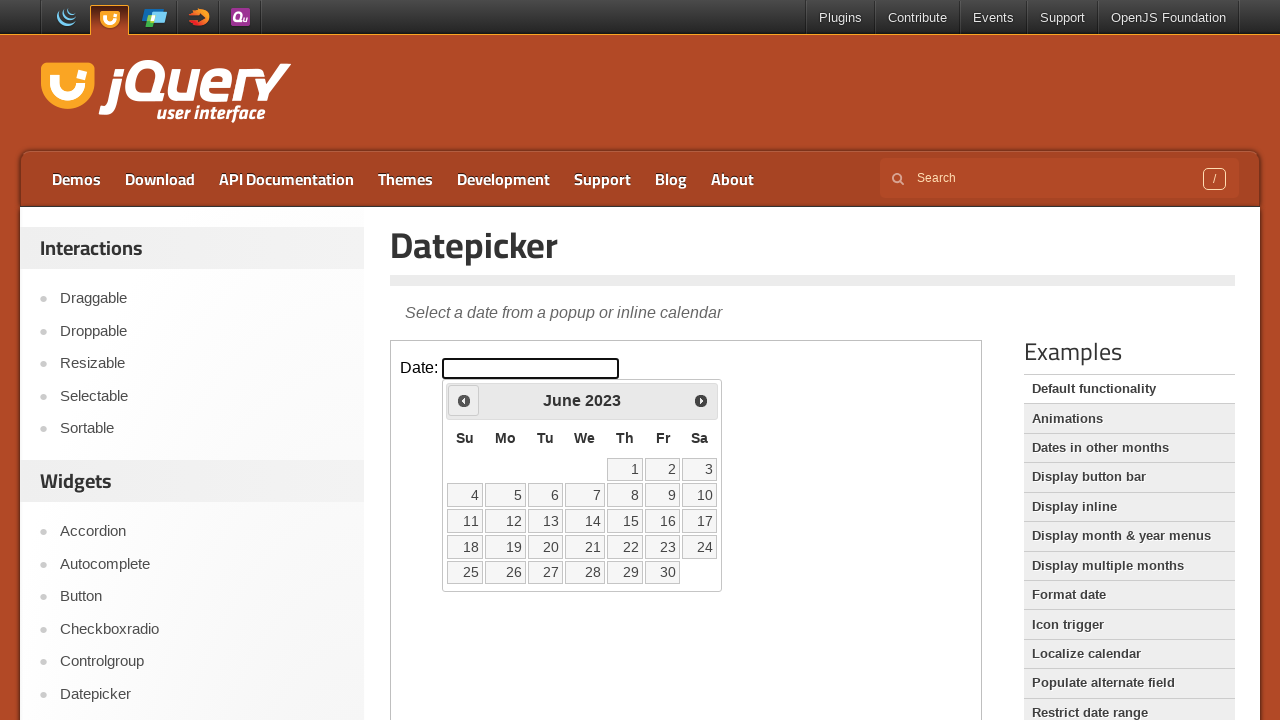

Retrieved current month: June
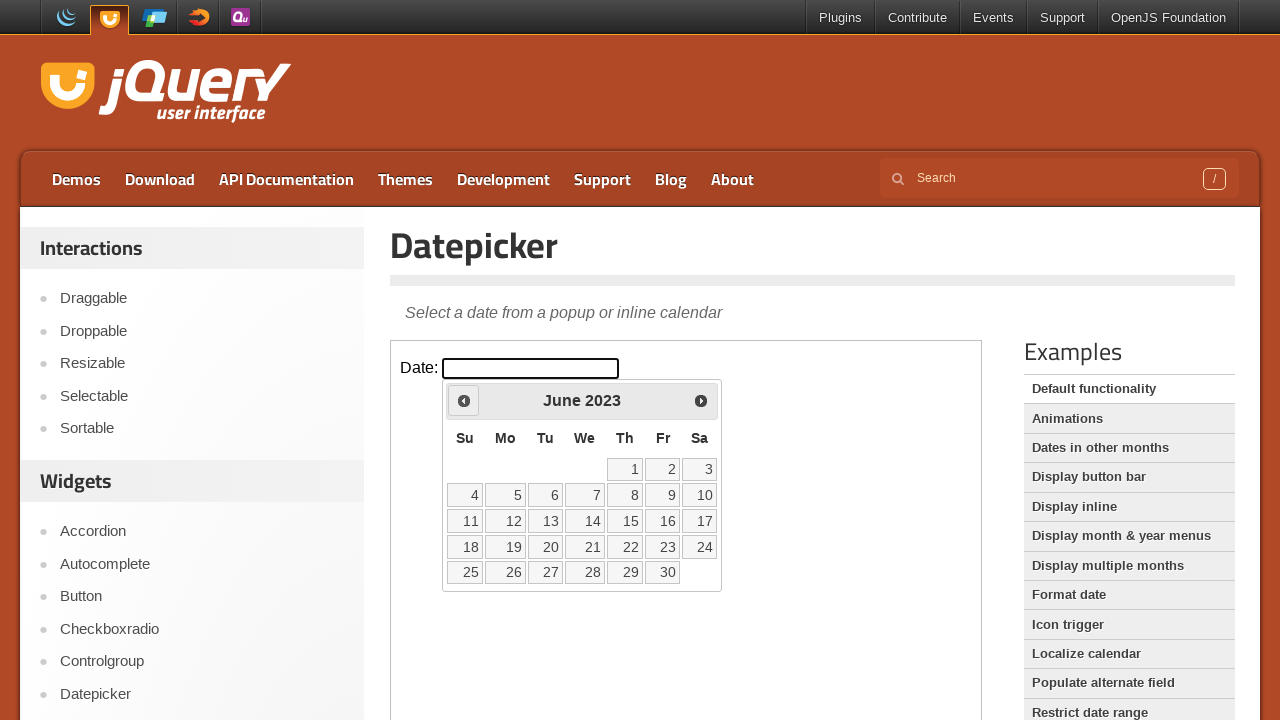

Retrieved current year: 2023
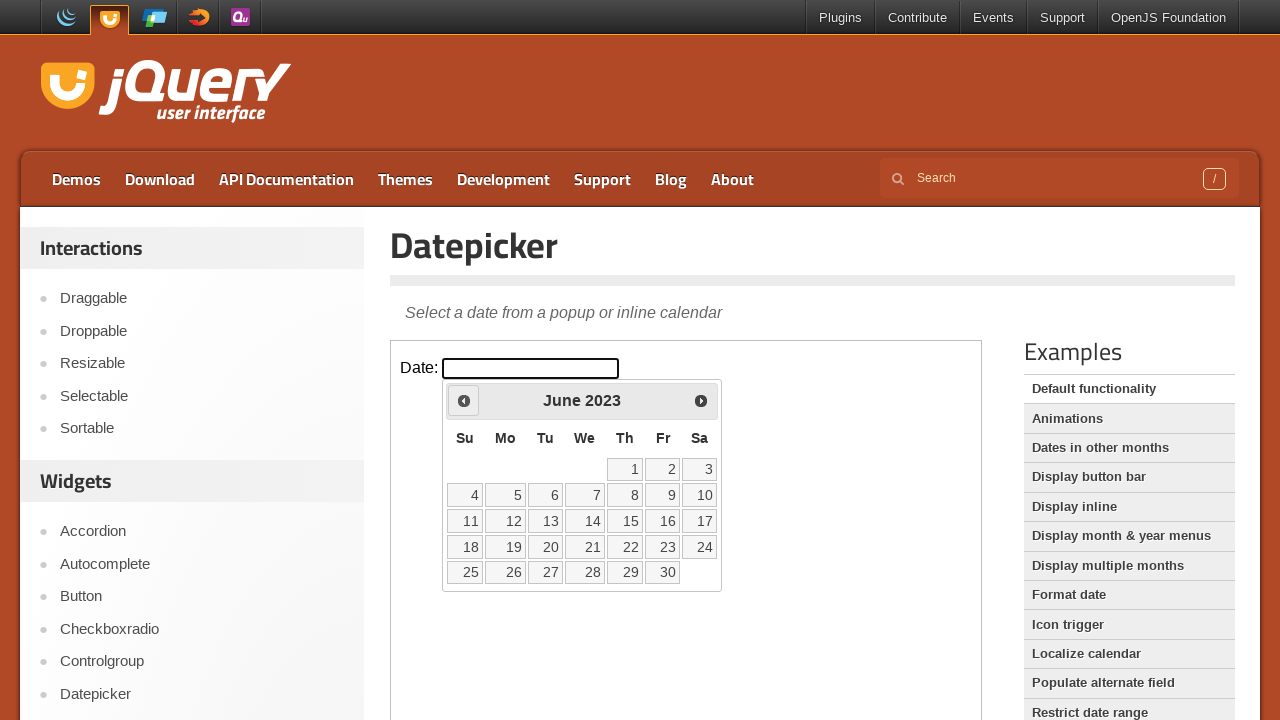

Clicked previous month navigation arrow at (464, 400) on iframe >> nth=0 >> internal:control=enter-frame >> span.ui-icon.ui-icon-circle-t
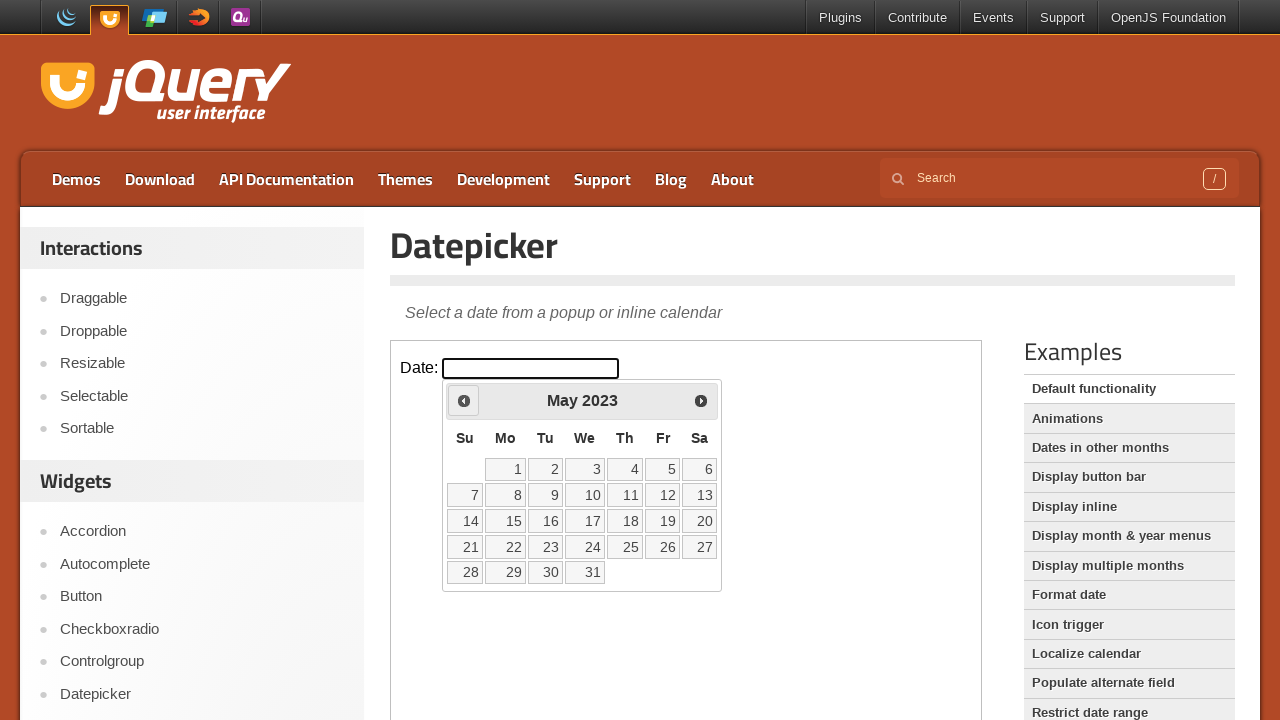

Waited 500ms for calendar animation
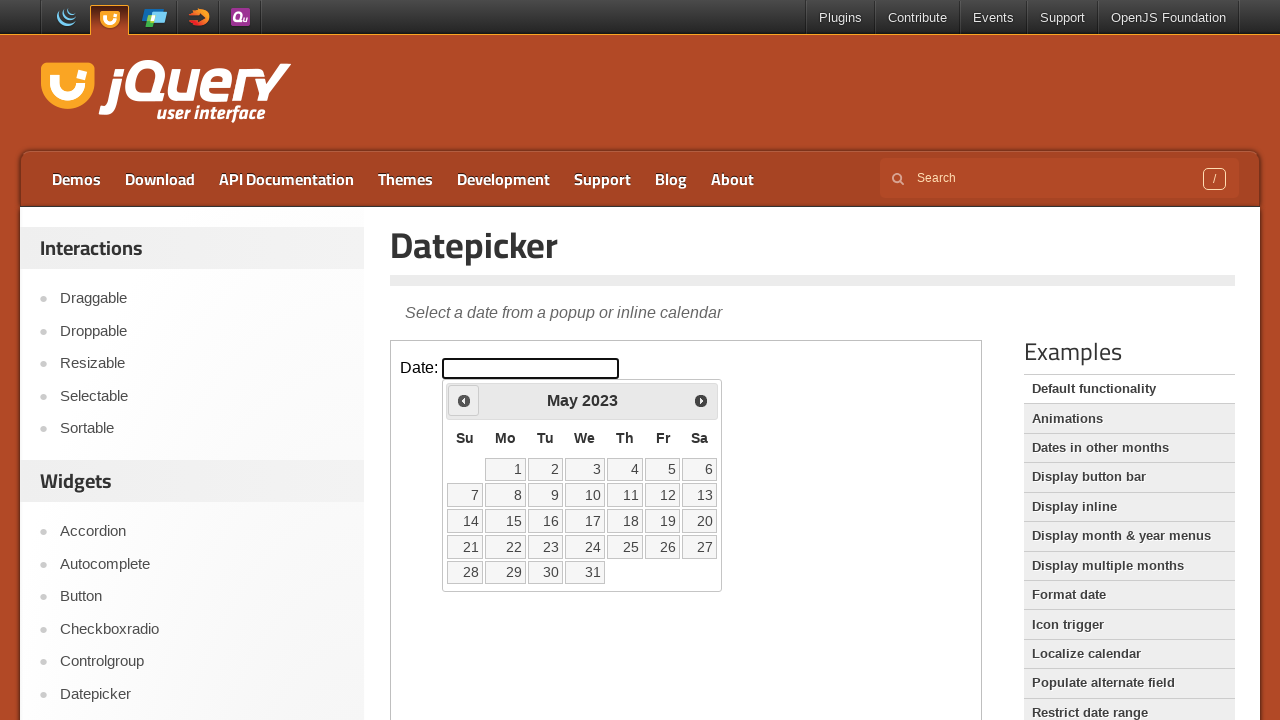

Retrieved current month: May
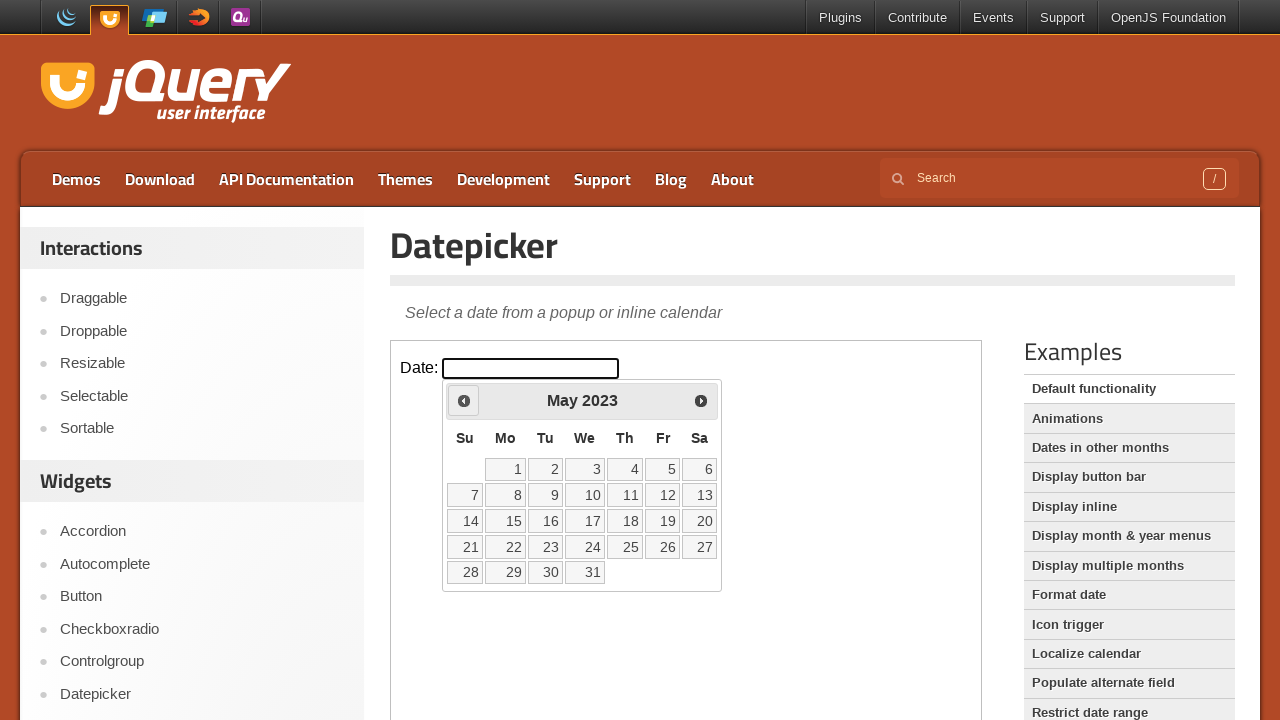

Retrieved current year: 2023
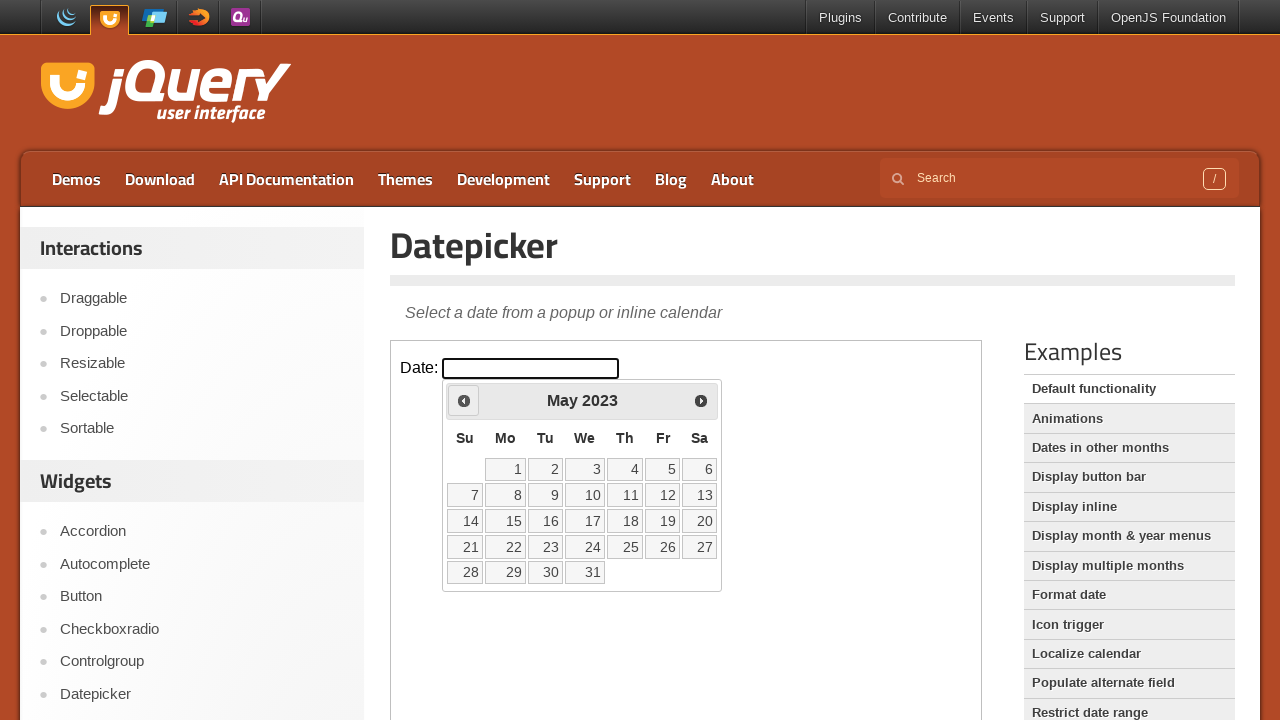

Clicked previous month navigation arrow at (464, 400) on iframe >> nth=0 >> internal:control=enter-frame >> span.ui-icon.ui-icon-circle-t
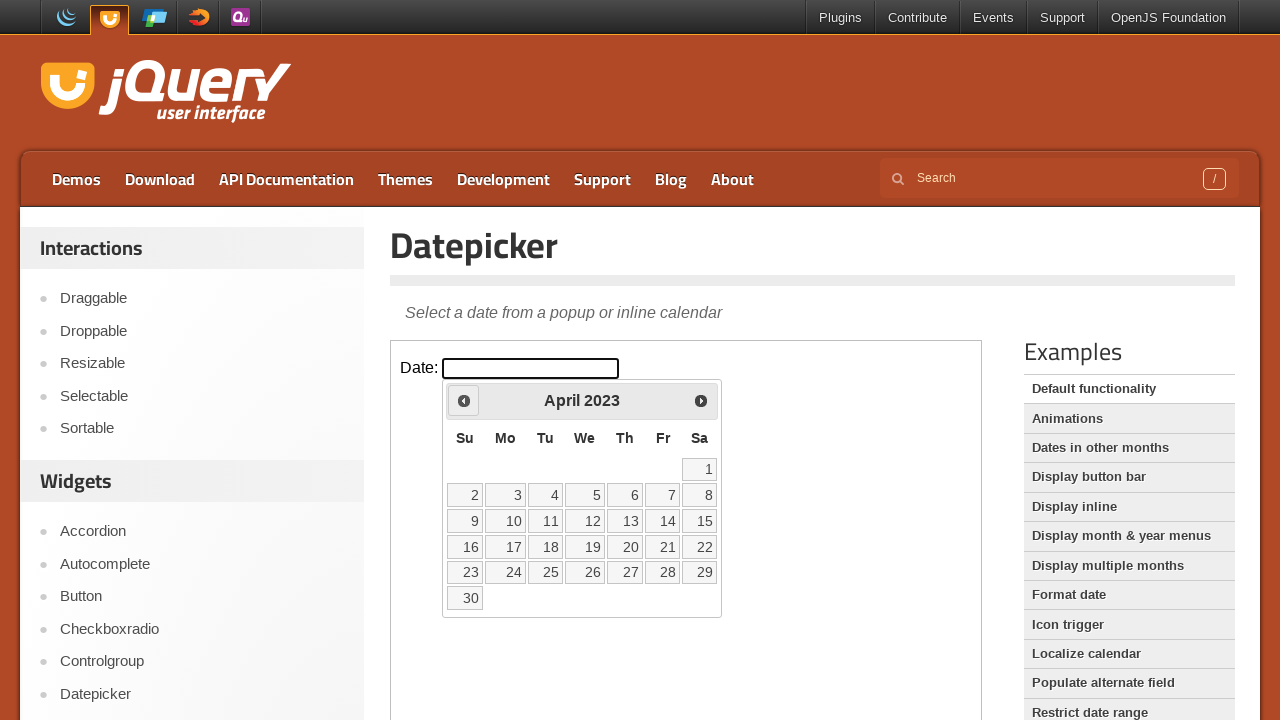

Waited 500ms for calendar animation
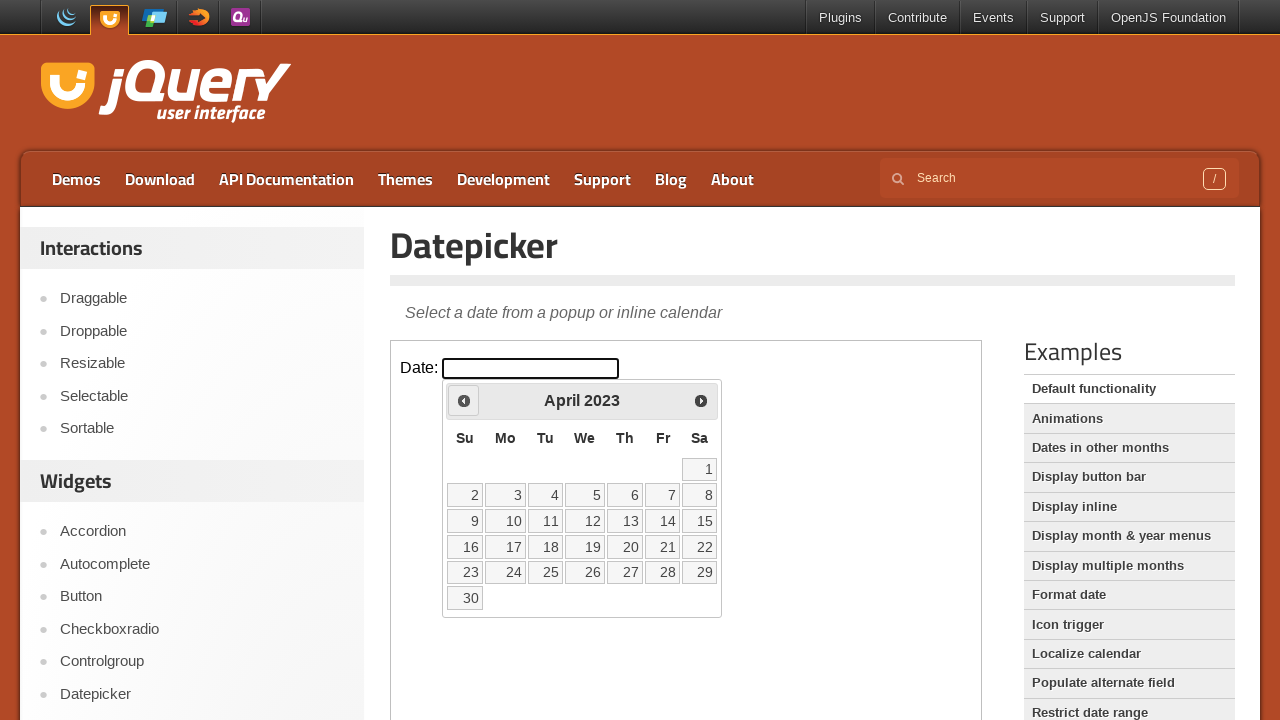

Retrieved current month: April
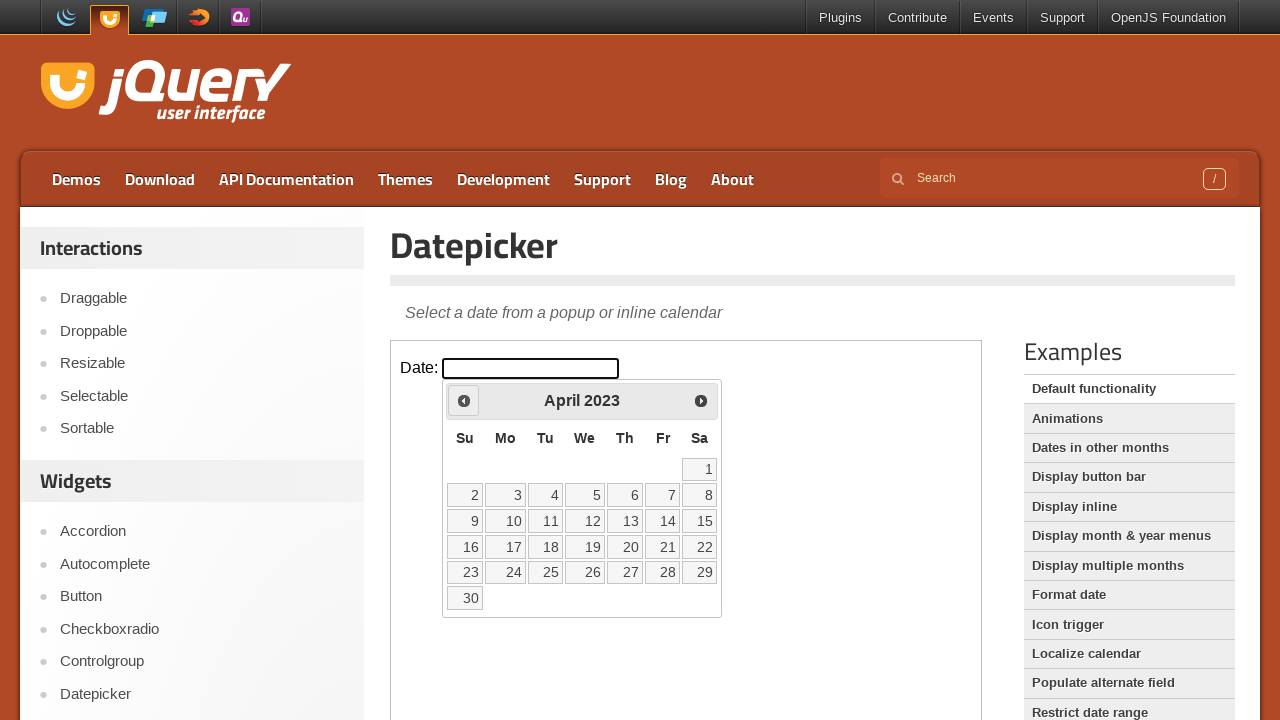

Retrieved current year: 2023
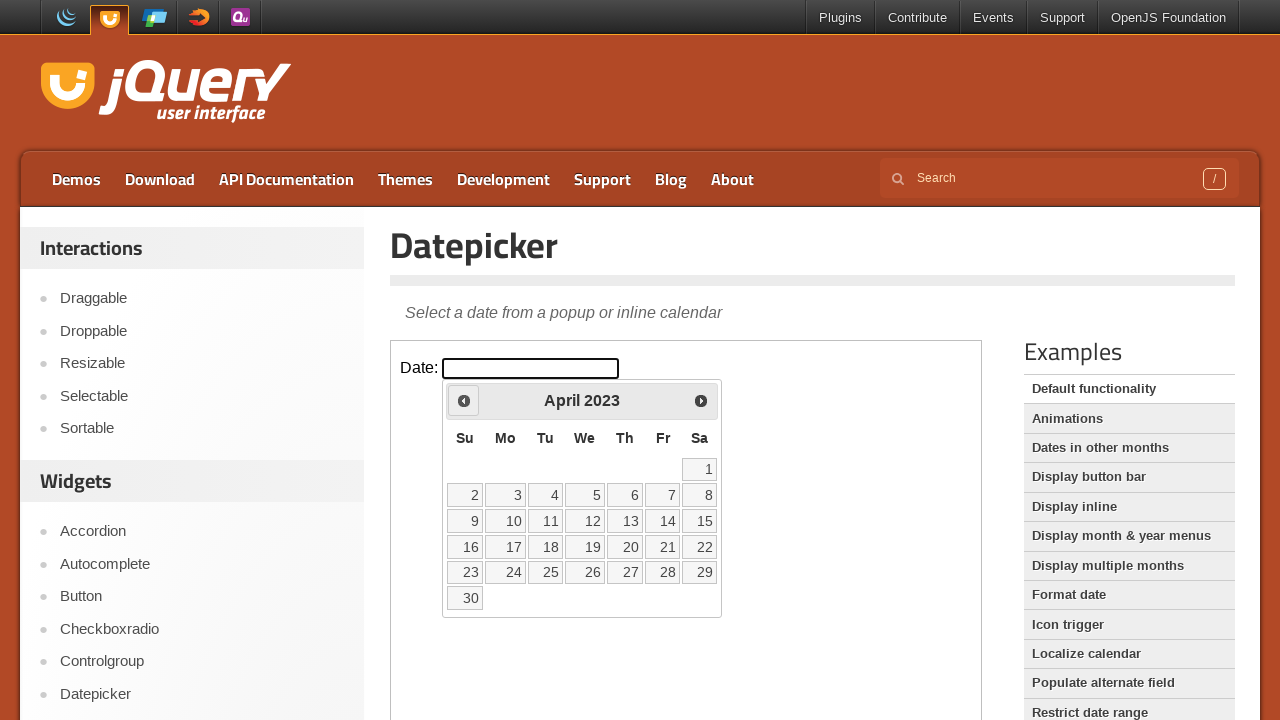

Clicked previous month navigation arrow at (464, 400) on iframe >> nth=0 >> internal:control=enter-frame >> span.ui-icon.ui-icon-circle-t
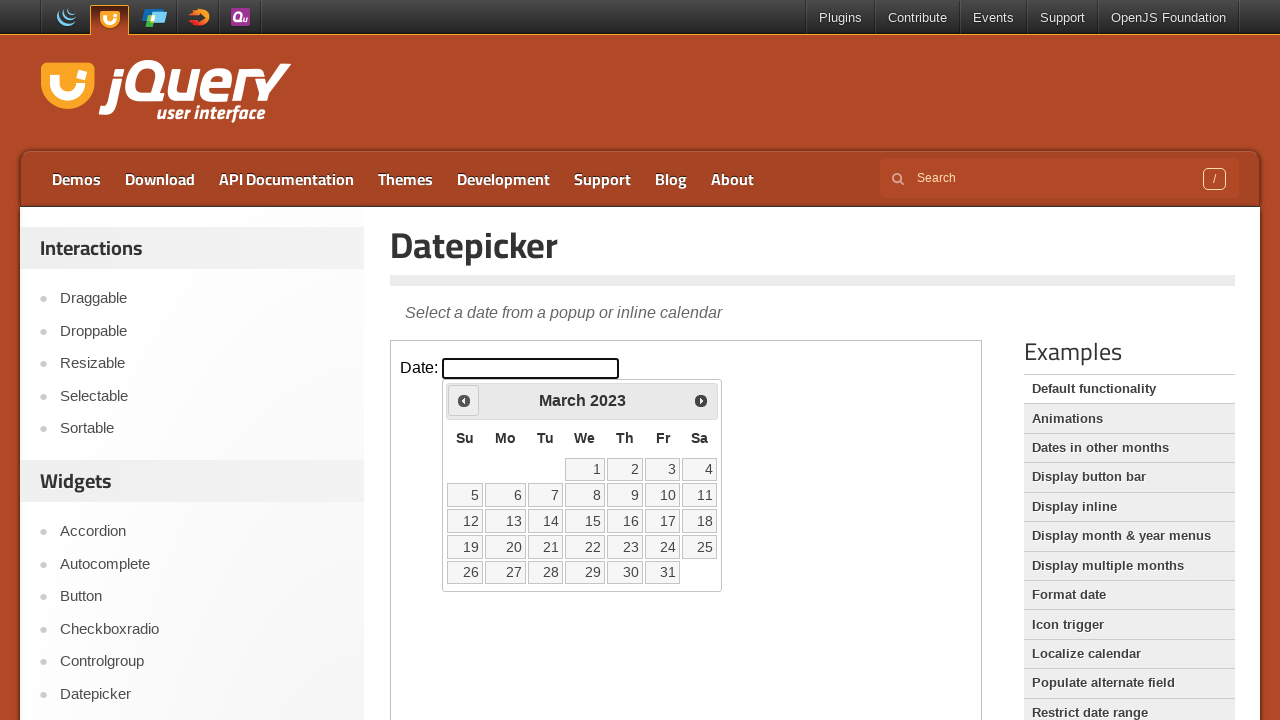

Waited 500ms for calendar animation
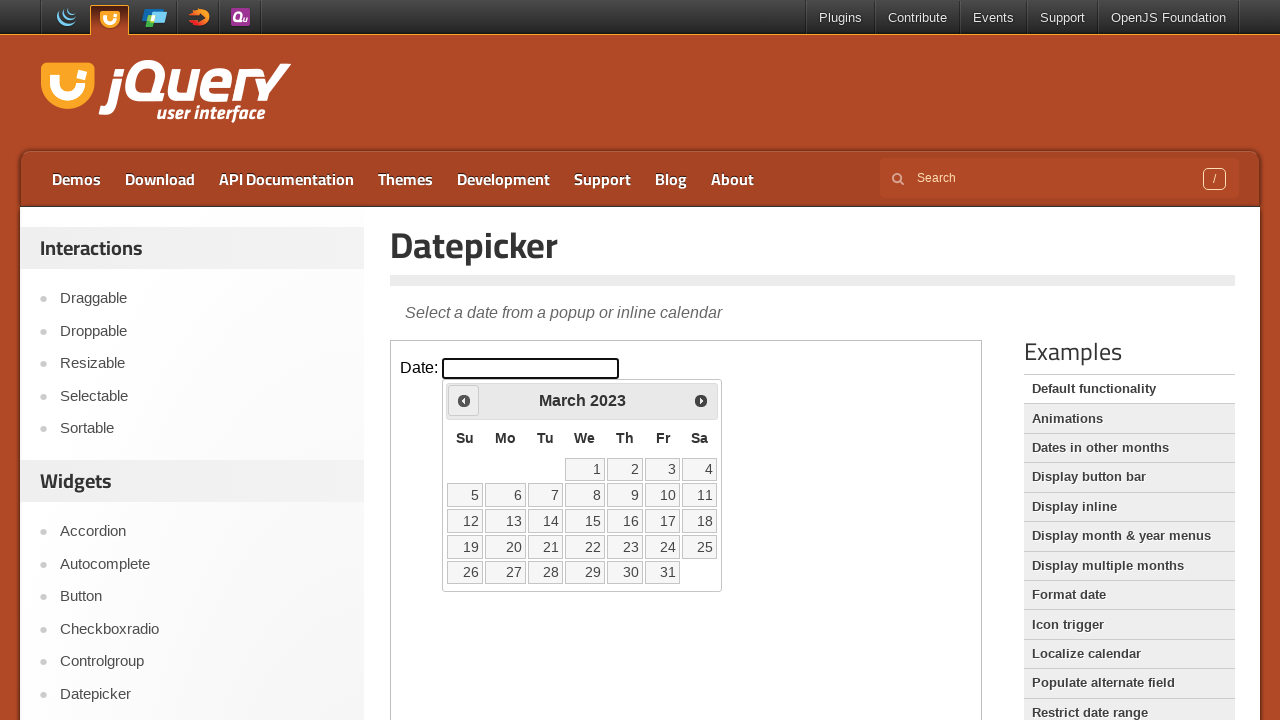

Retrieved current month: March
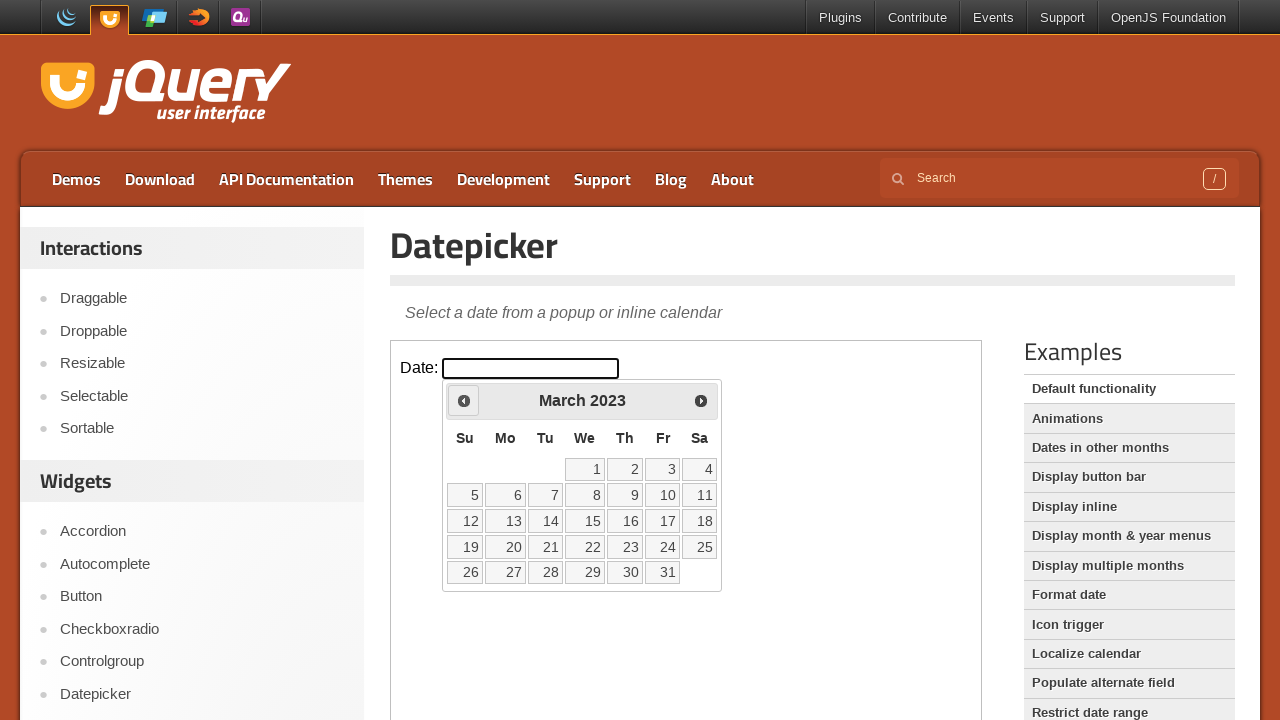

Retrieved current year: 2023
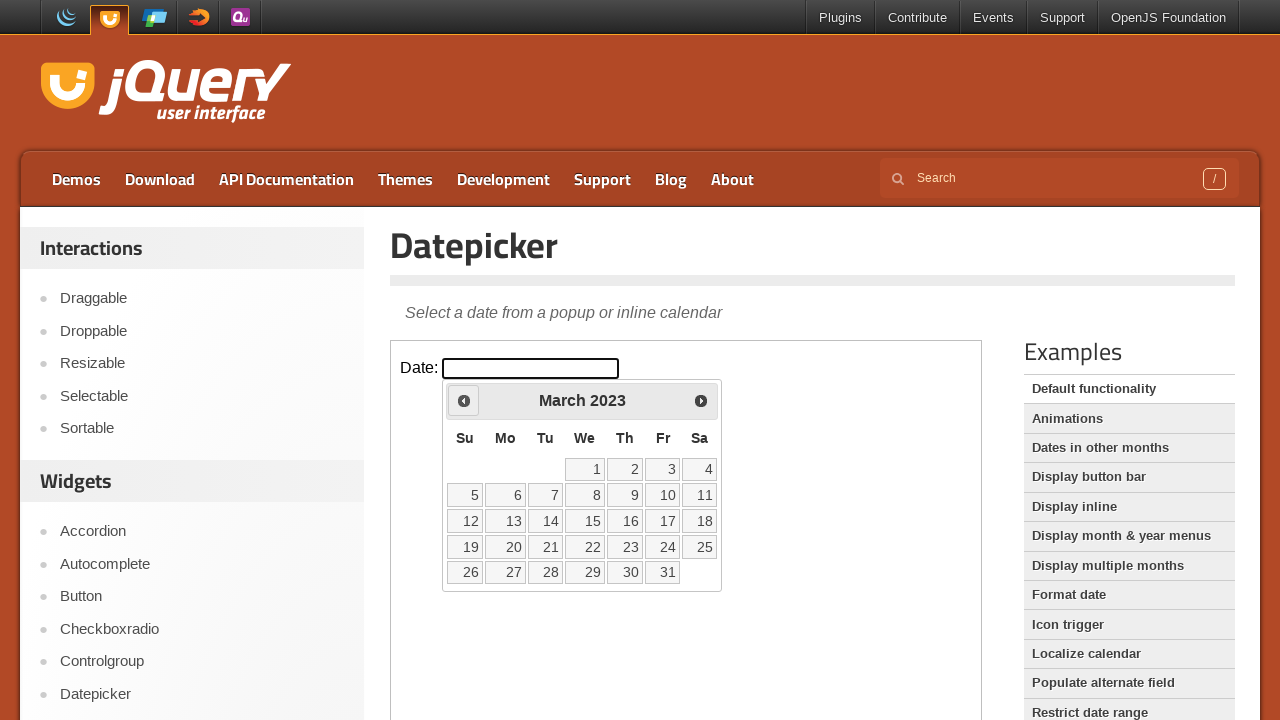

Clicked previous month navigation arrow at (464, 400) on iframe >> nth=0 >> internal:control=enter-frame >> span.ui-icon.ui-icon-circle-t
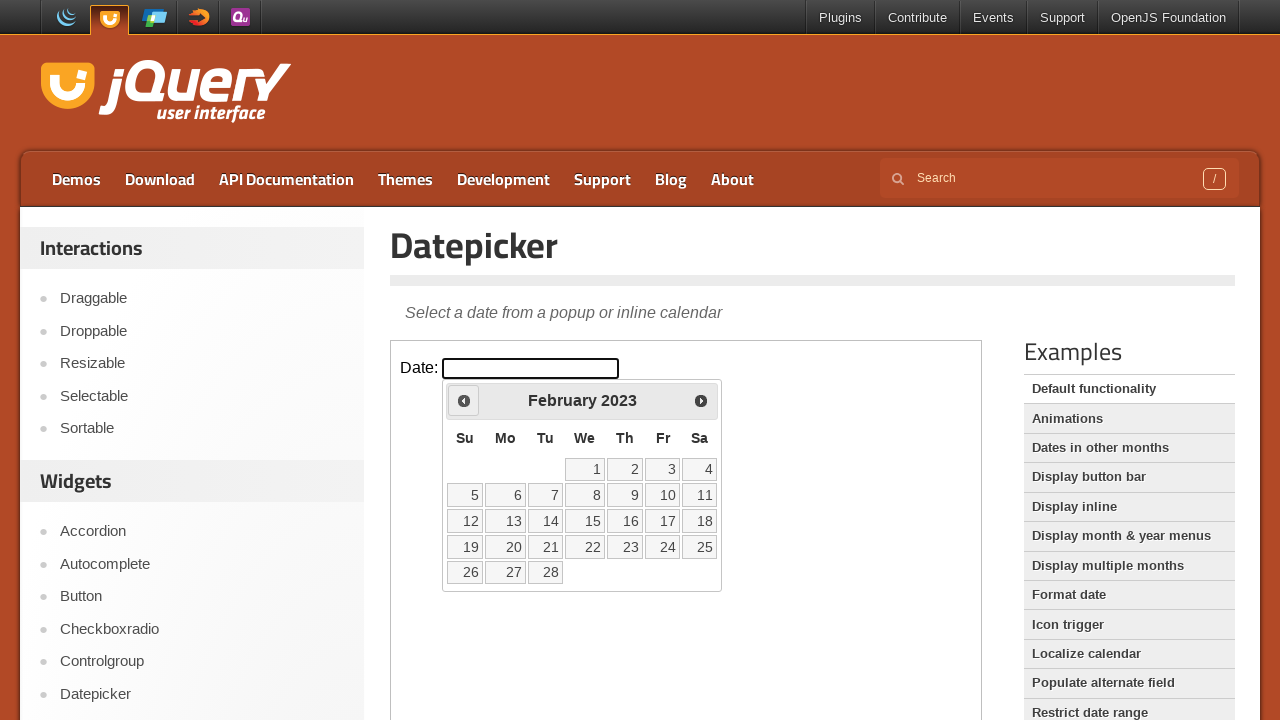

Waited 500ms for calendar animation
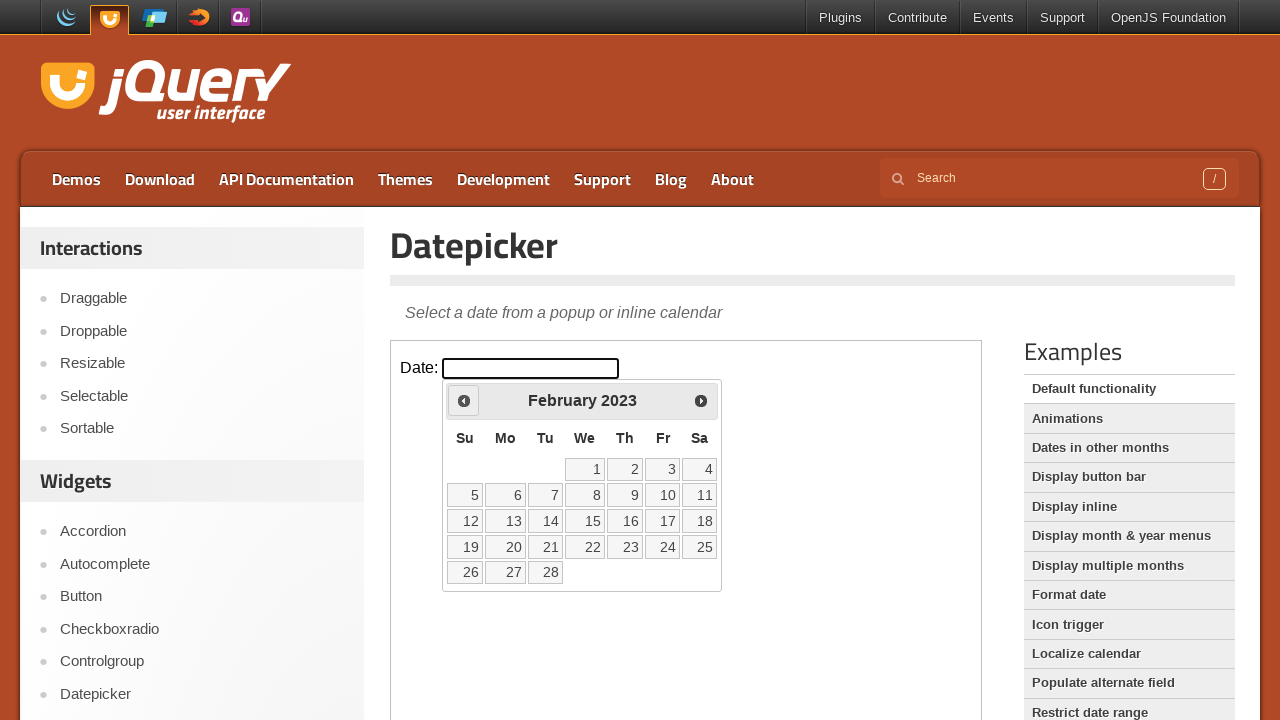

Retrieved current month: February
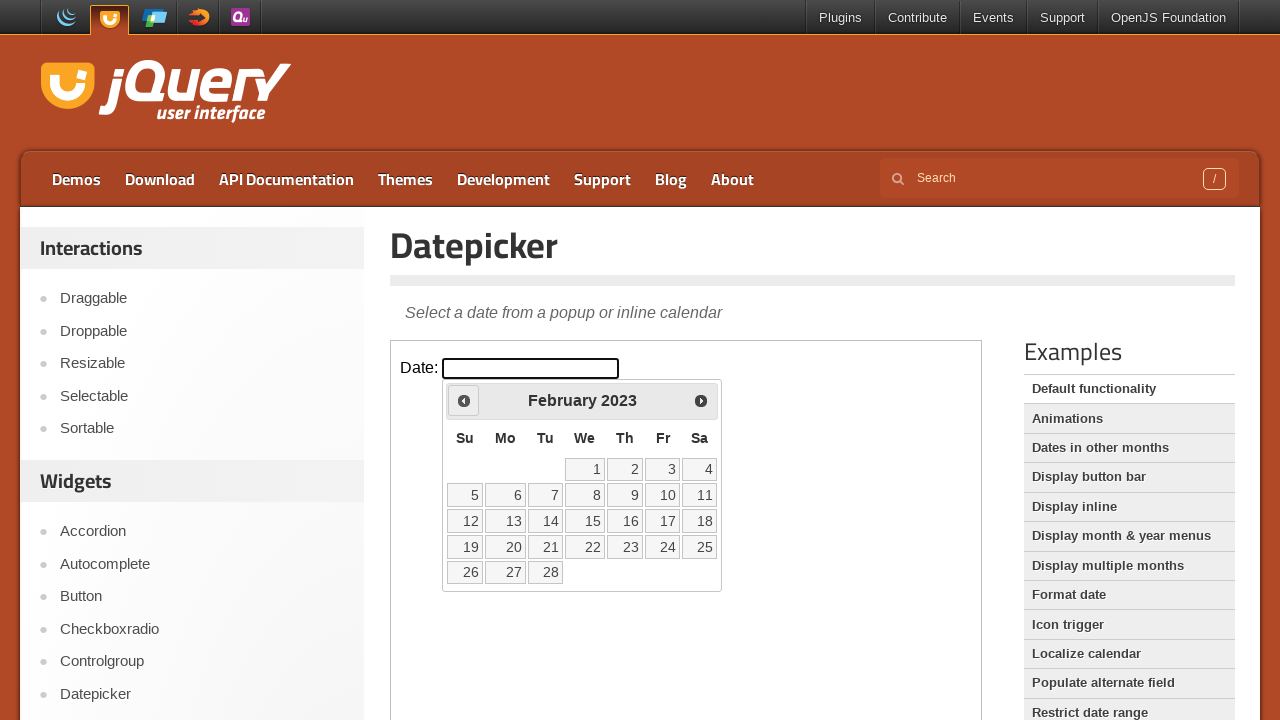

Retrieved current year: 2023
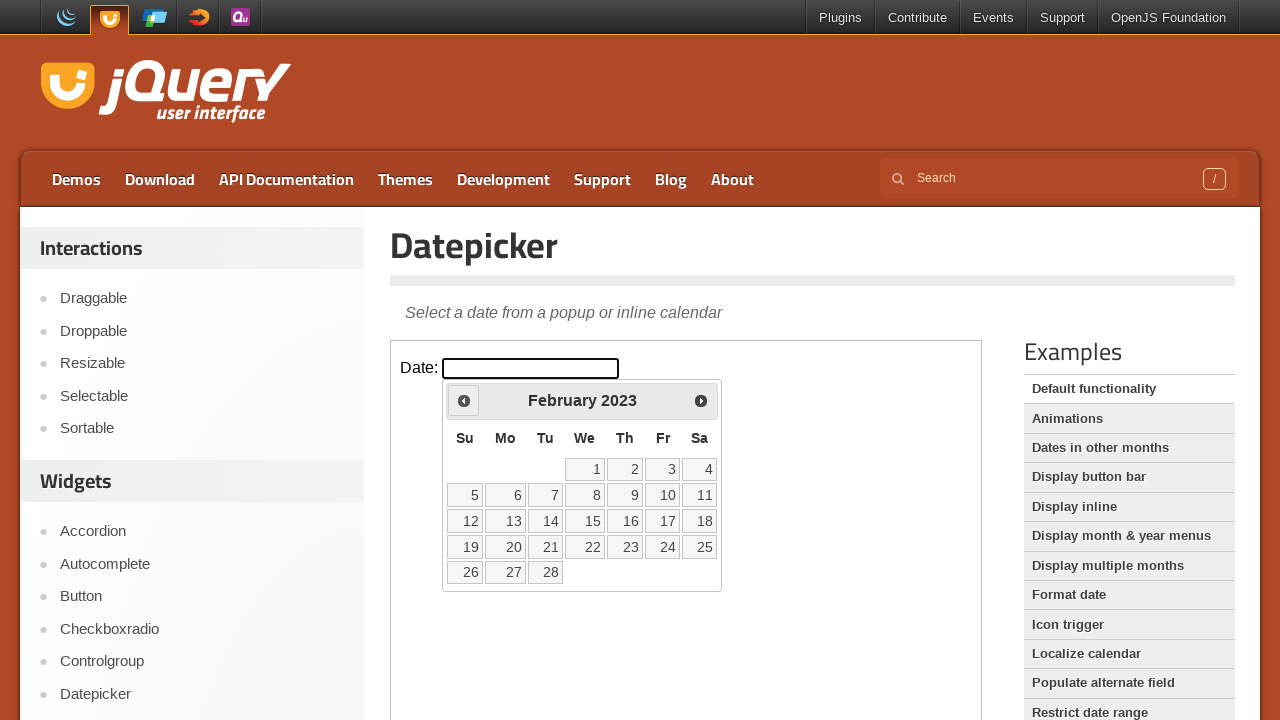

Clicked previous month navigation arrow at (464, 400) on iframe >> nth=0 >> internal:control=enter-frame >> span.ui-icon.ui-icon-circle-t
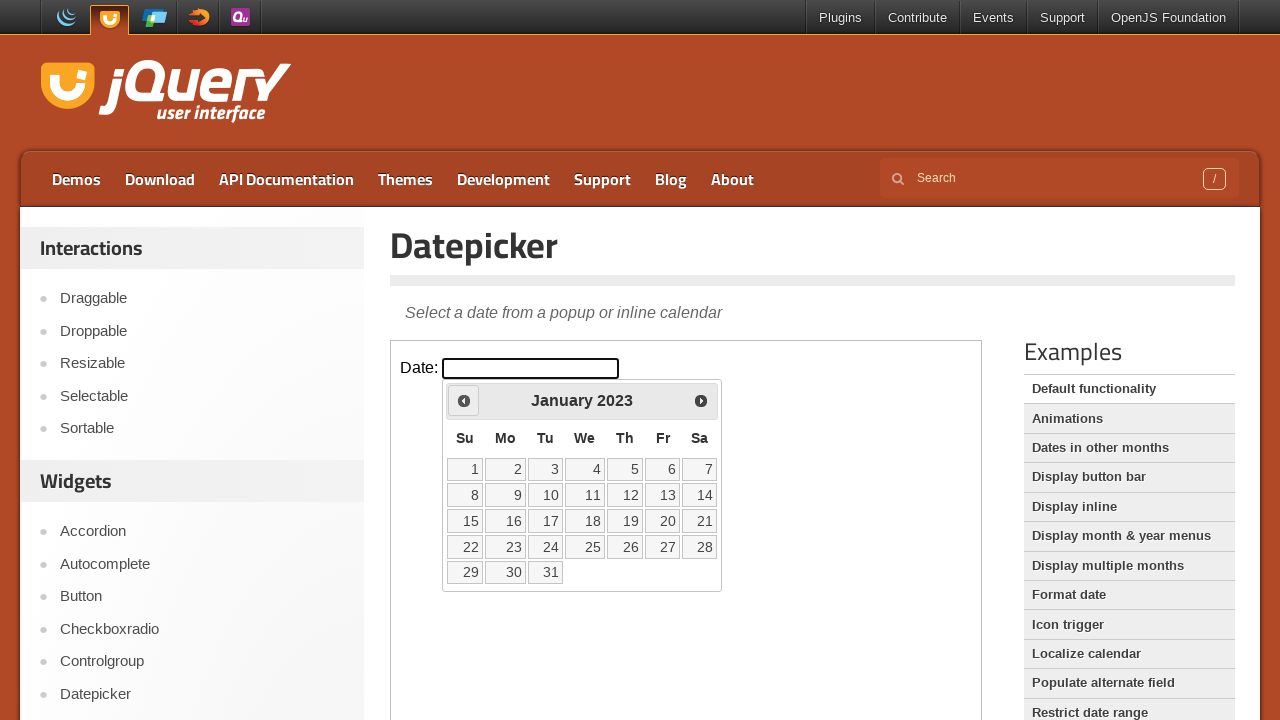

Waited 500ms for calendar animation
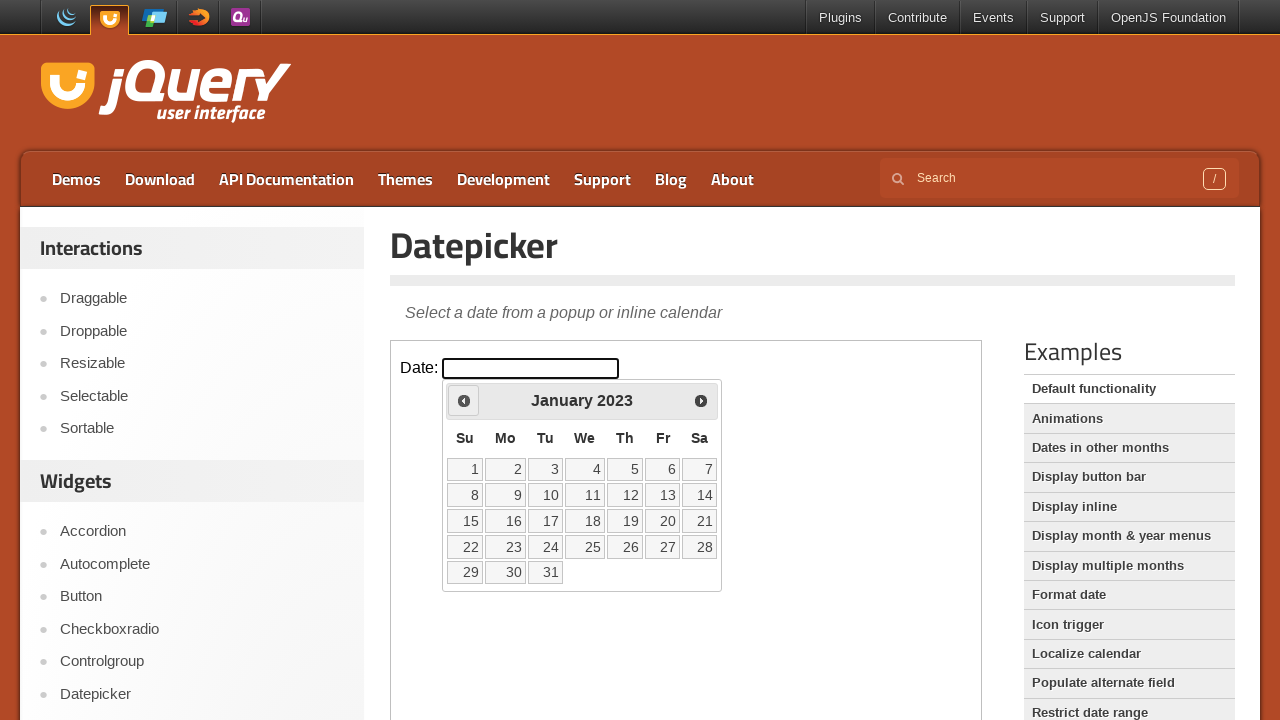

Retrieved current month: January
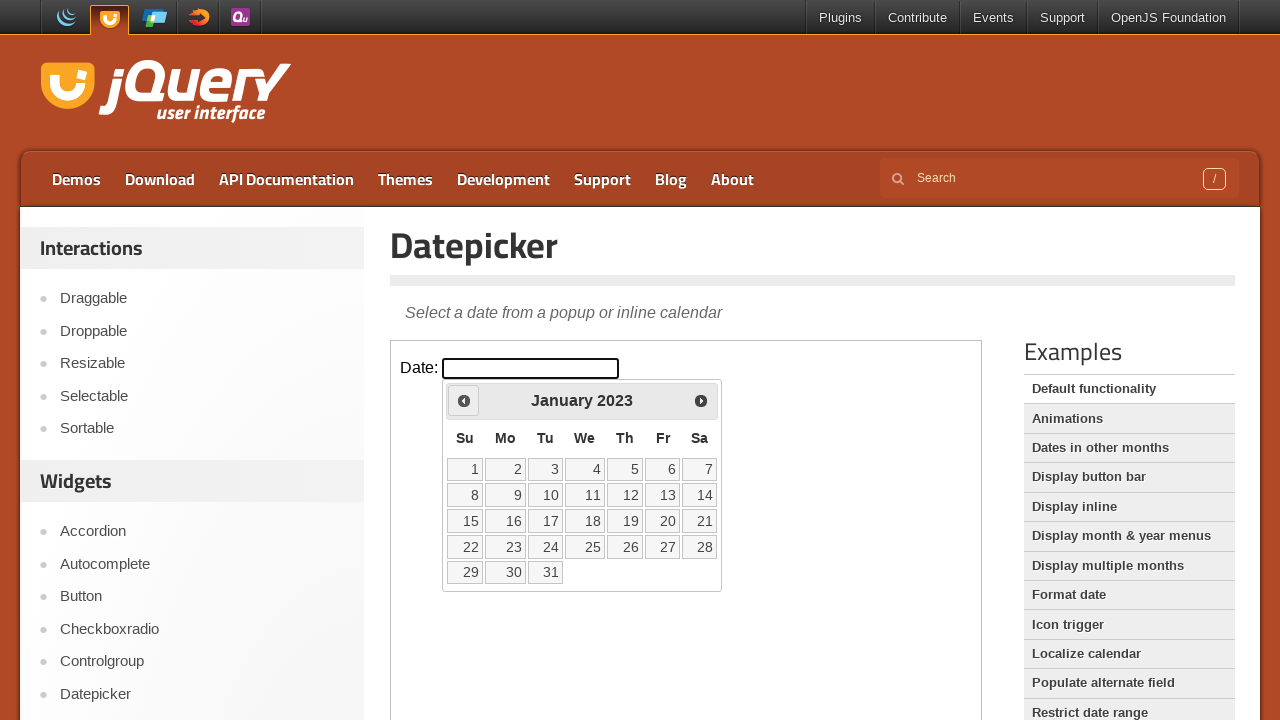

Retrieved current year: 2023
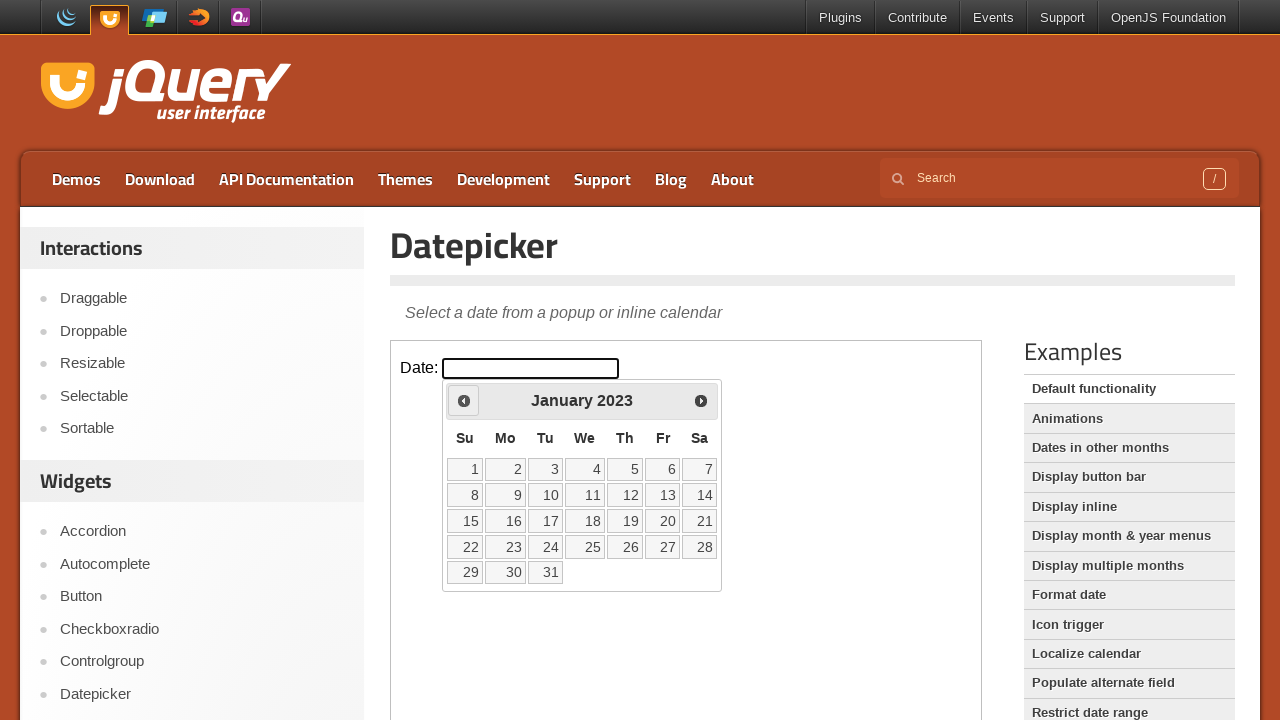

Clicked previous month navigation arrow at (464, 400) on iframe >> nth=0 >> internal:control=enter-frame >> span.ui-icon.ui-icon-circle-t
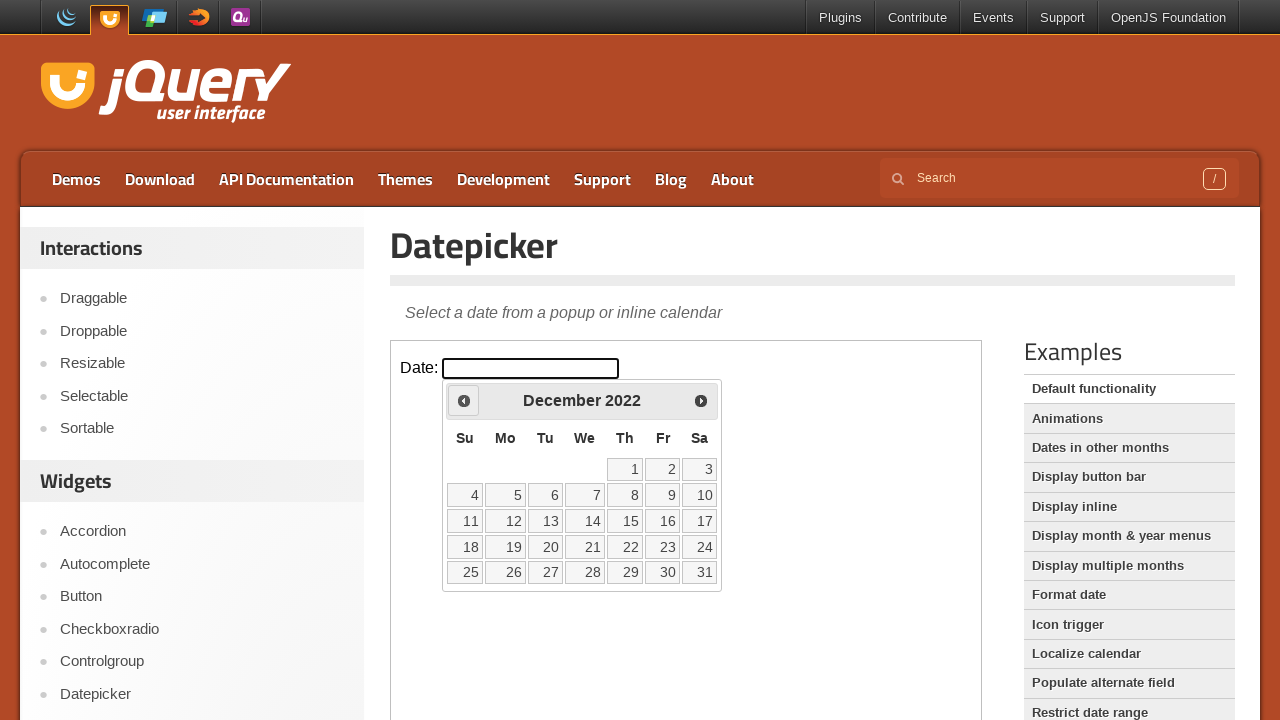

Waited 500ms for calendar animation
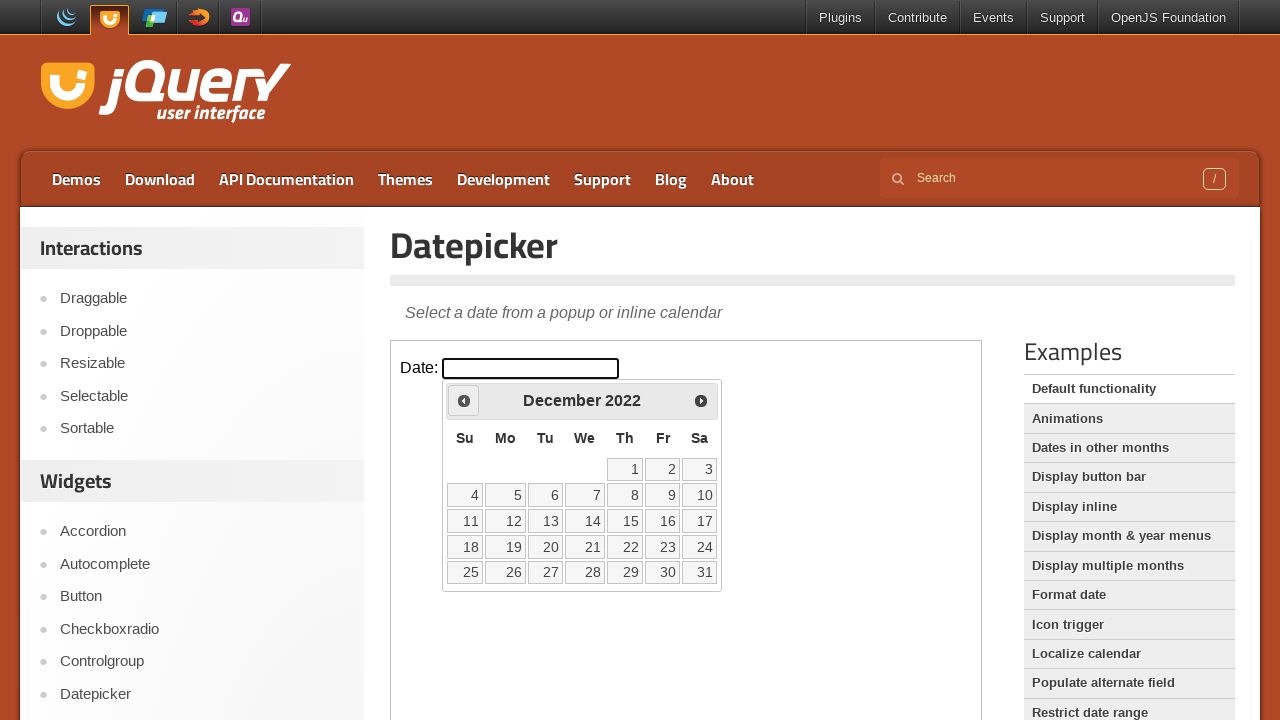

Retrieved current month: December
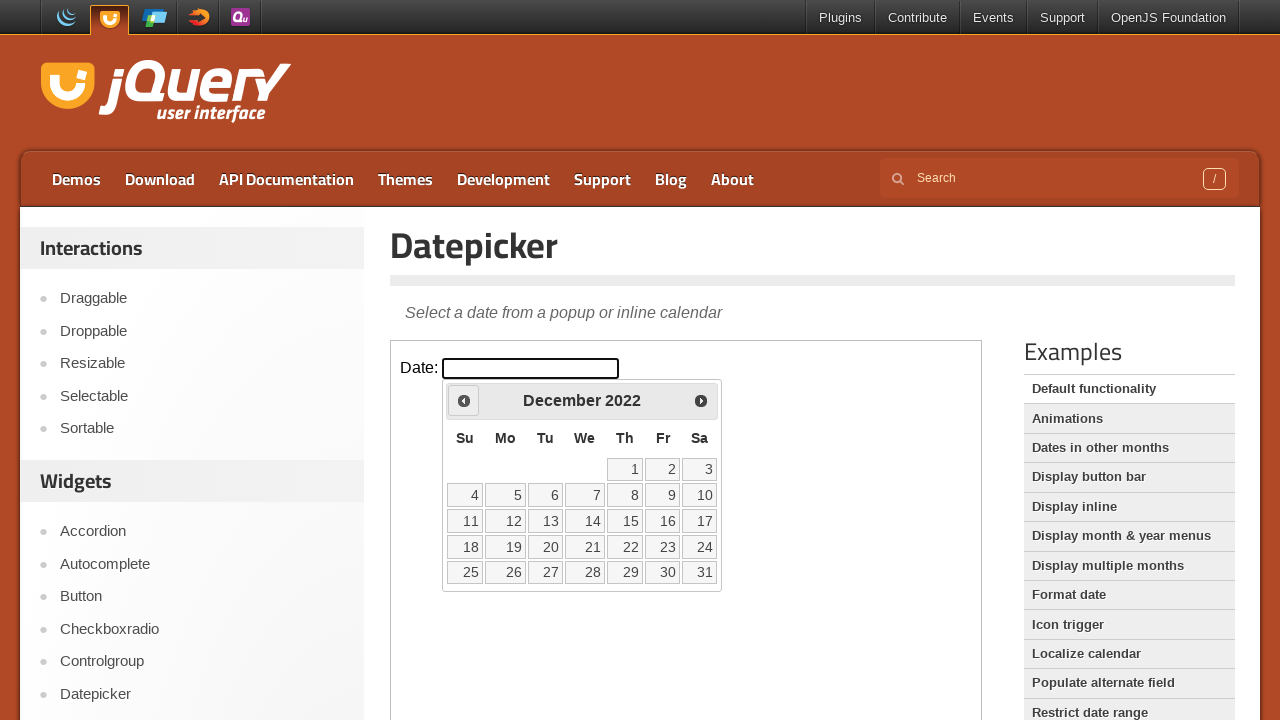

Retrieved current year: 2022
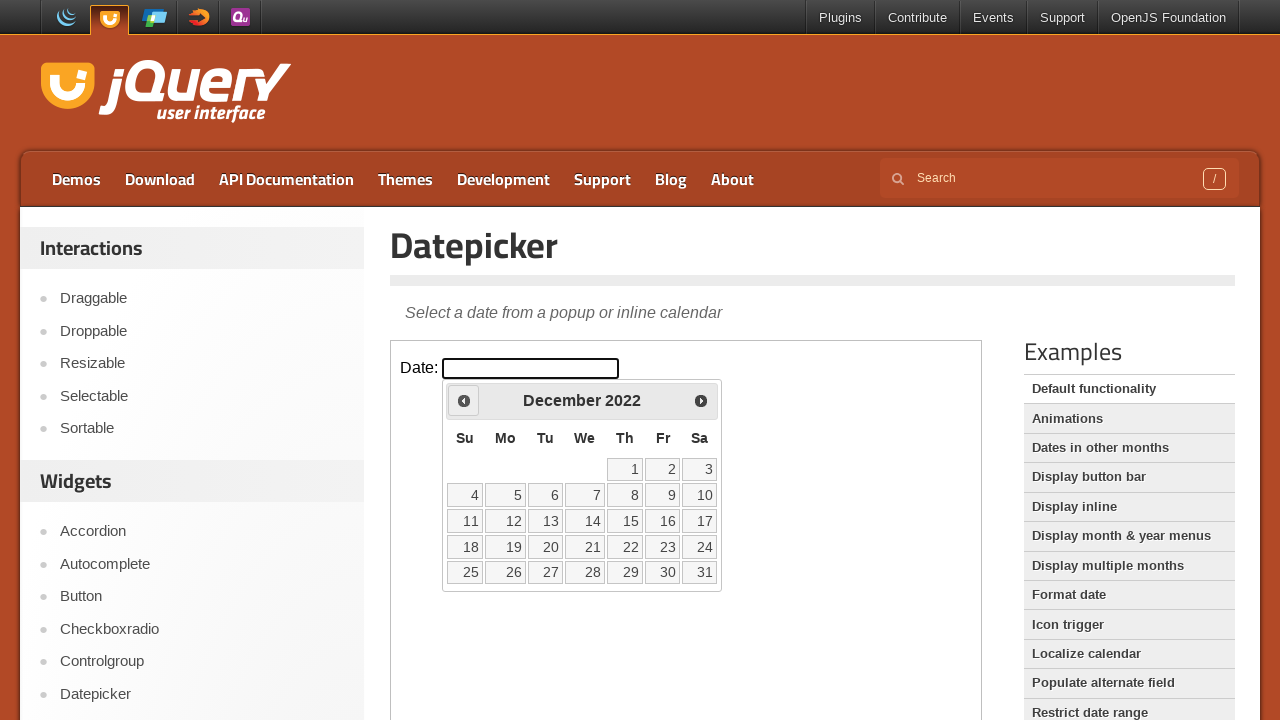

Clicked previous month navigation arrow at (464, 400) on iframe >> nth=0 >> internal:control=enter-frame >> span.ui-icon.ui-icon-circle-t
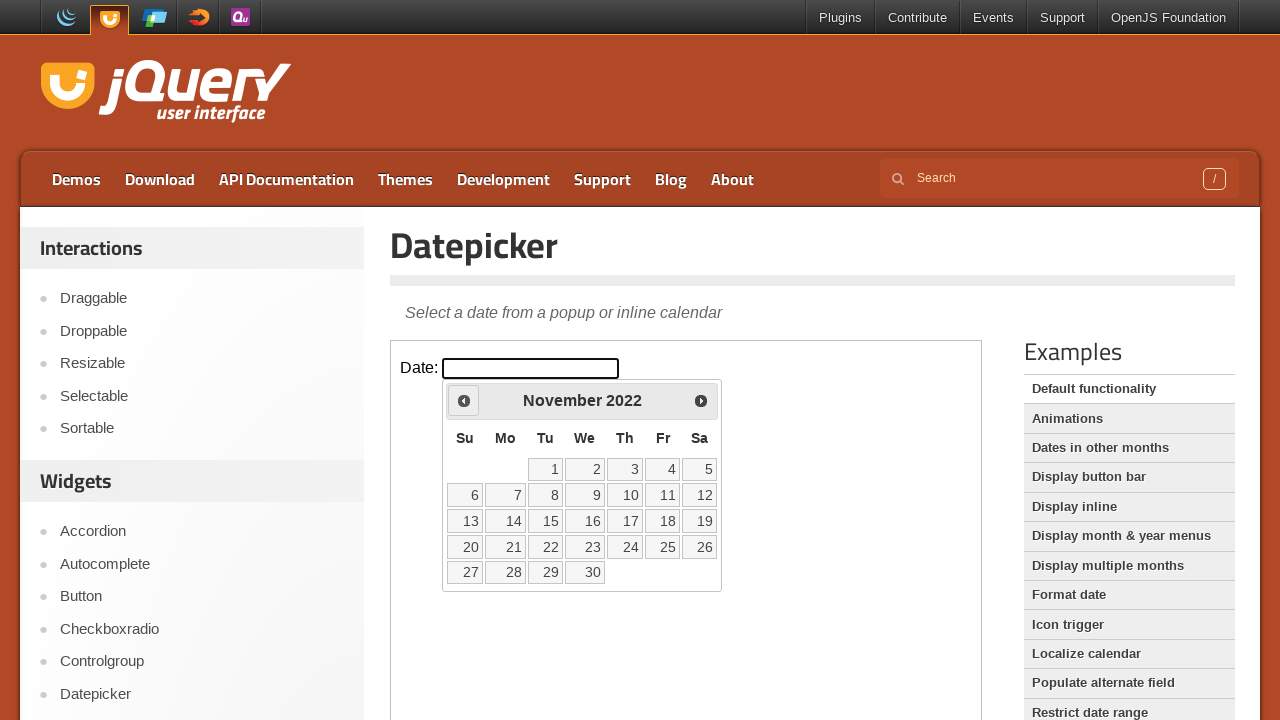

Waited 500ms for calendar animation
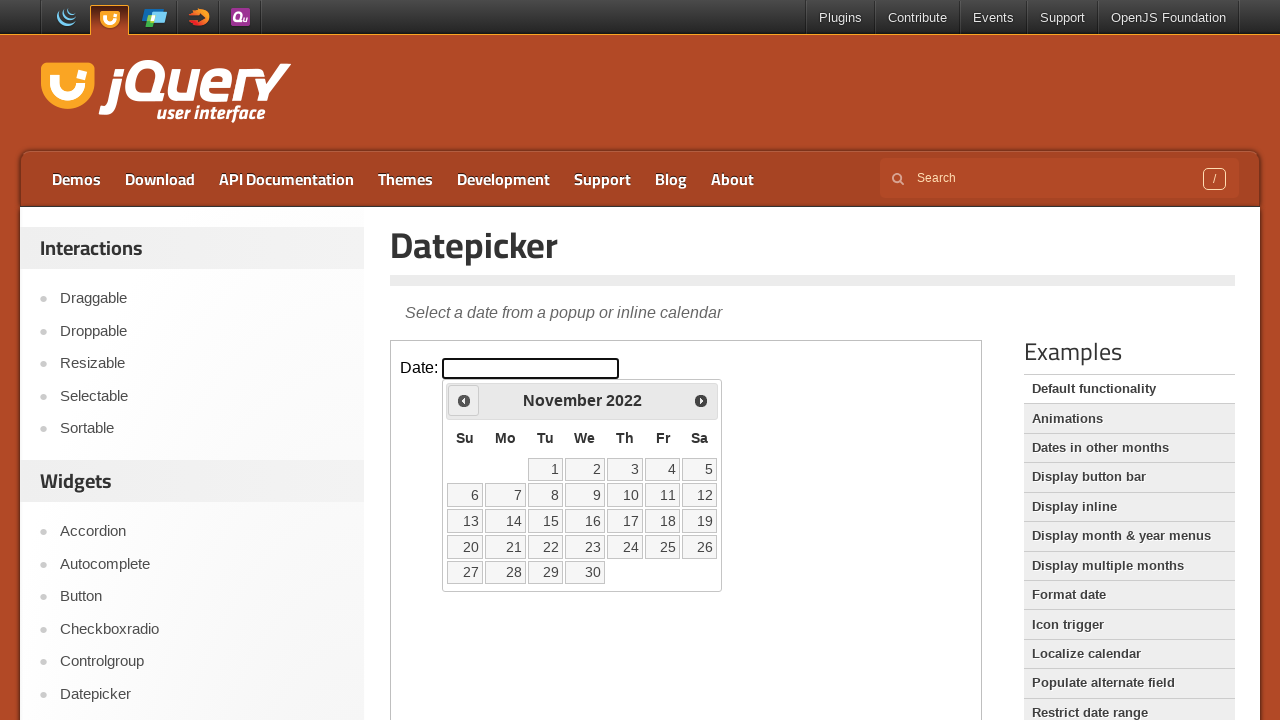

Retrieved current month: November
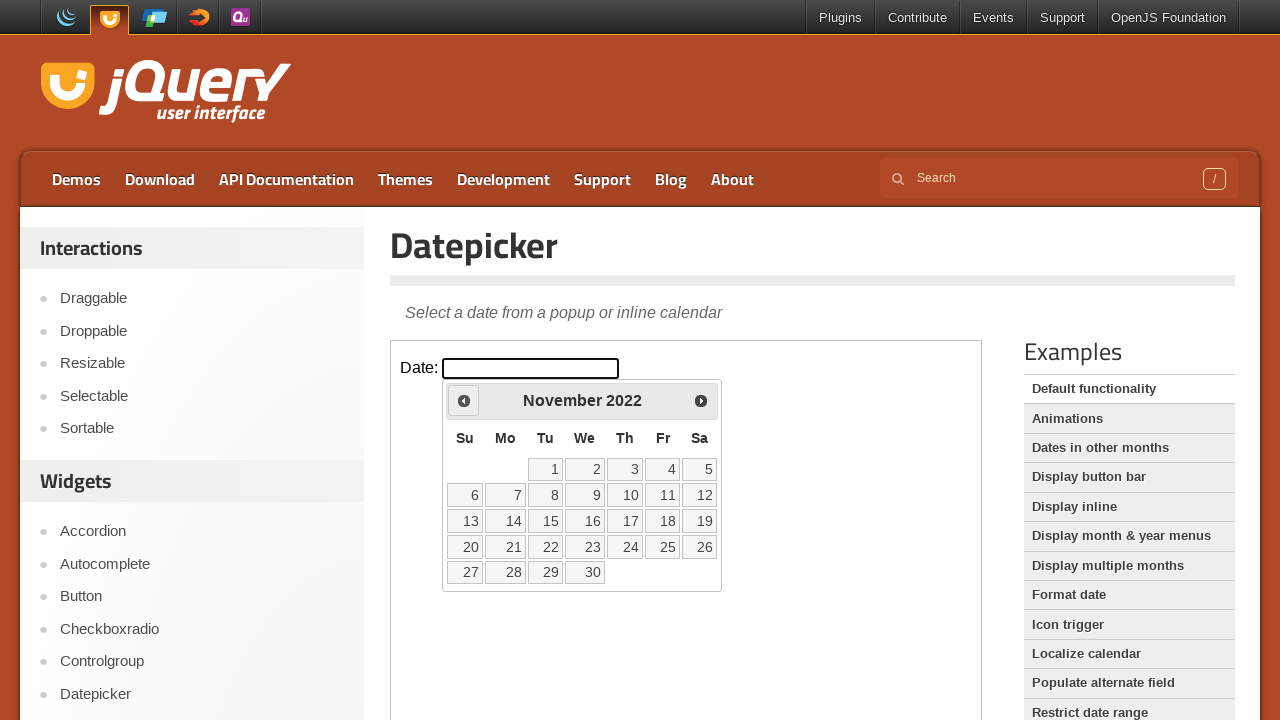

Retrieved current year: 2022
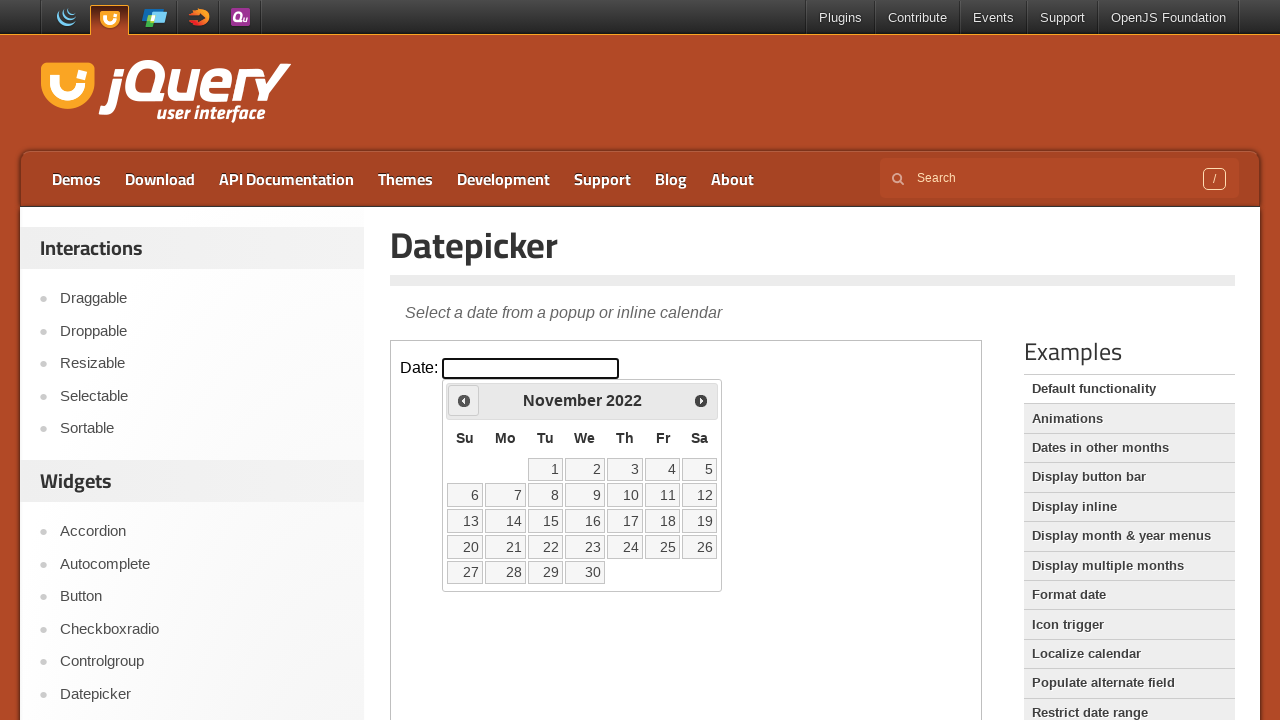

Clicked previous month navigation arrow at (464, 400) on iframe >> nth=0 >> internal:control=enter-frame >> span.ui-icon.ui-icon-circle-t
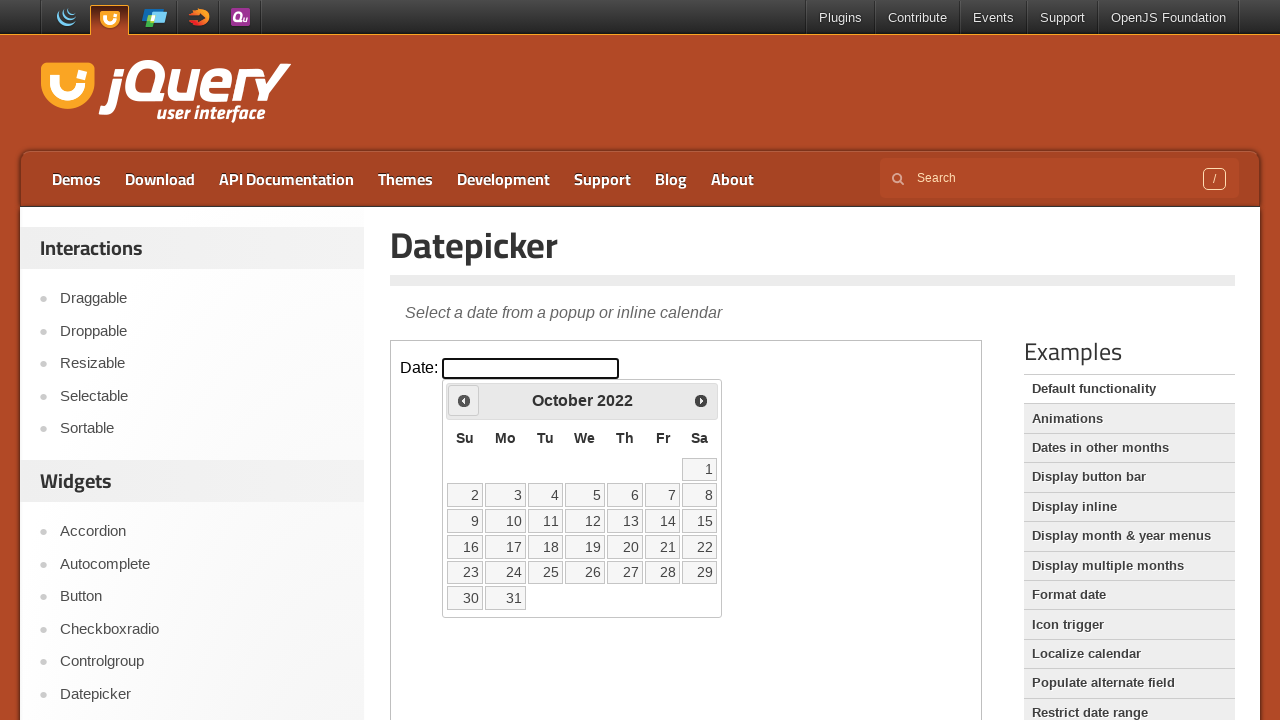

Waited 500ms for calendar animation
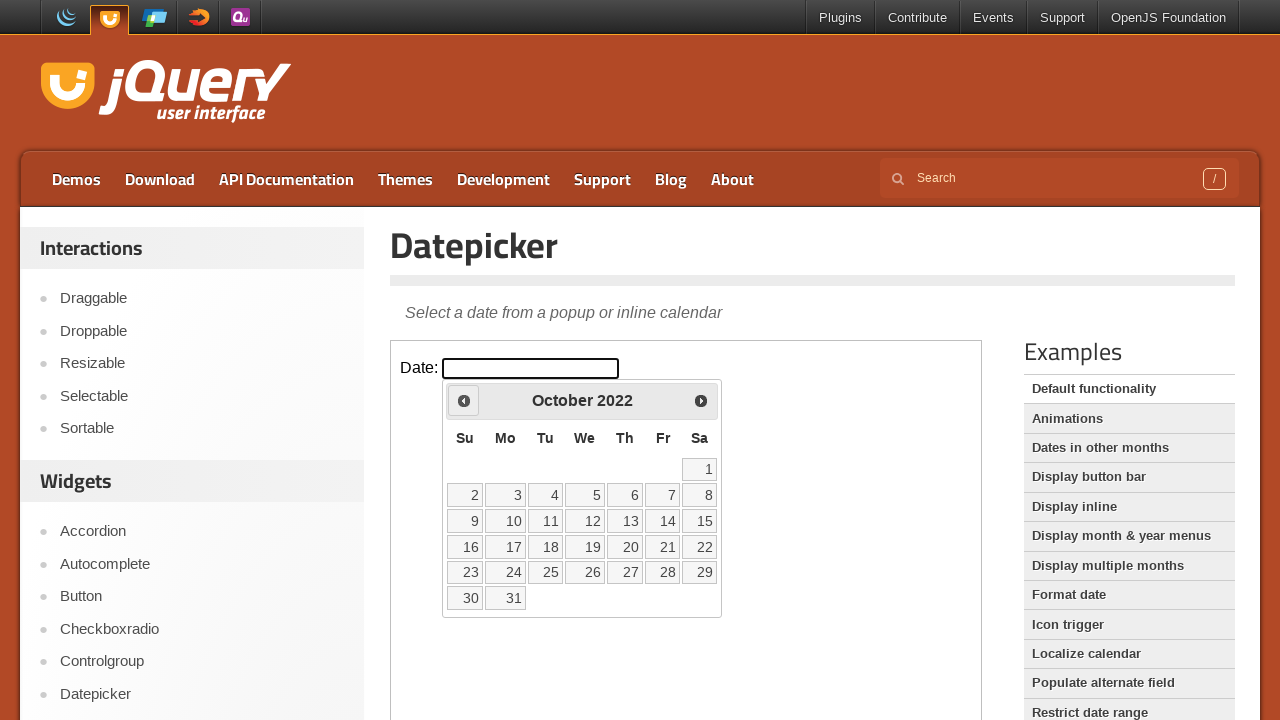

Retrieved current month: October
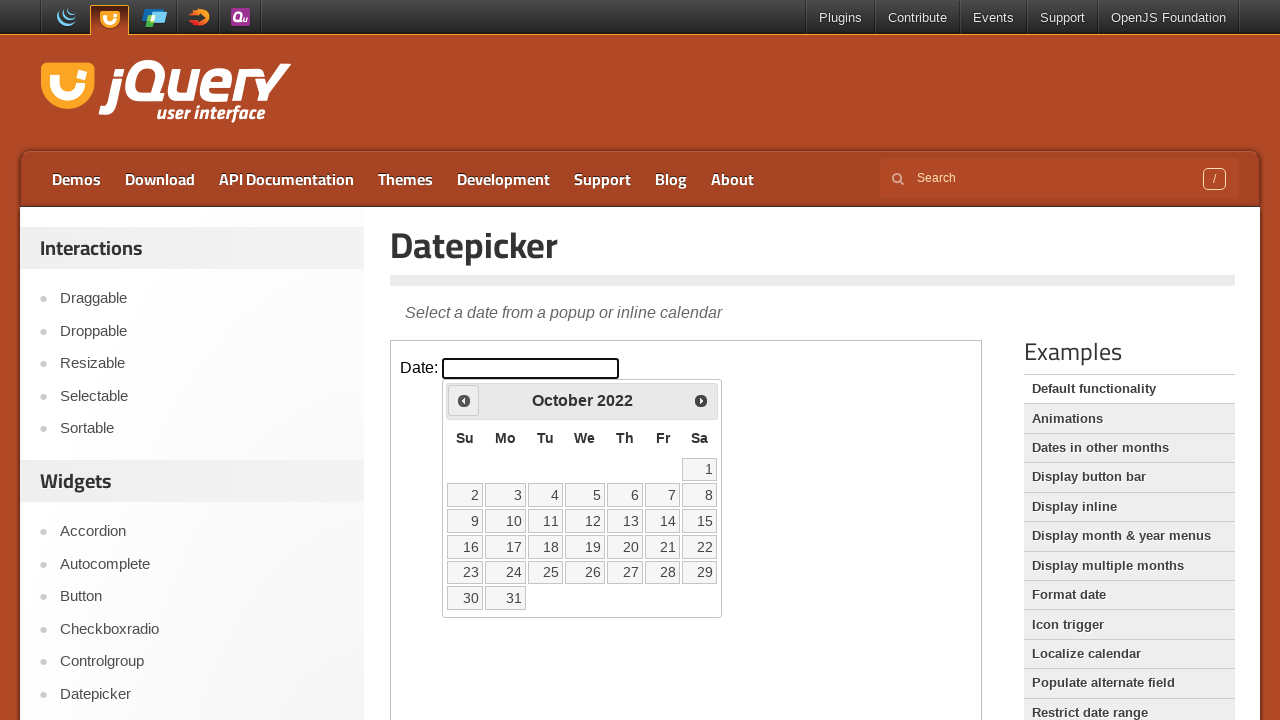

Retrieved current year: 2022
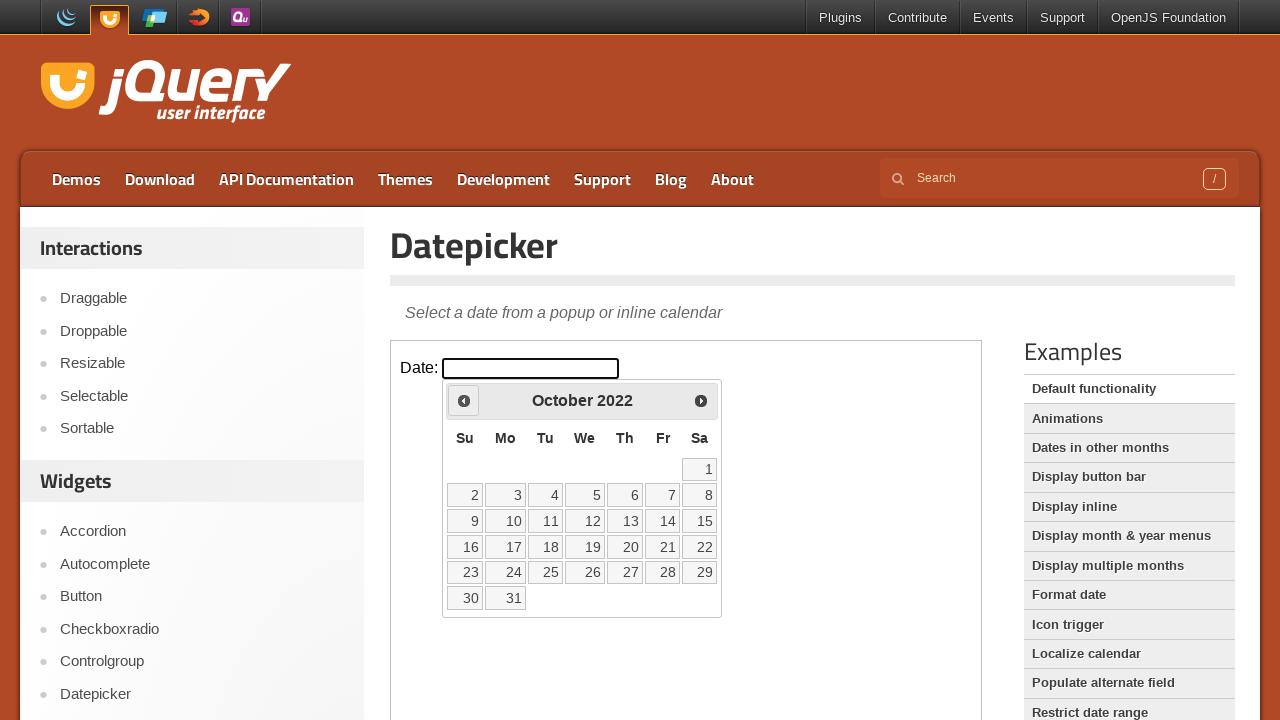

Clicked previous month navigation arrow at (464, 400) on iframe >> nth=0 >> internal:control=enter-frame >> span.ui-icon.ui-icon-circle-t
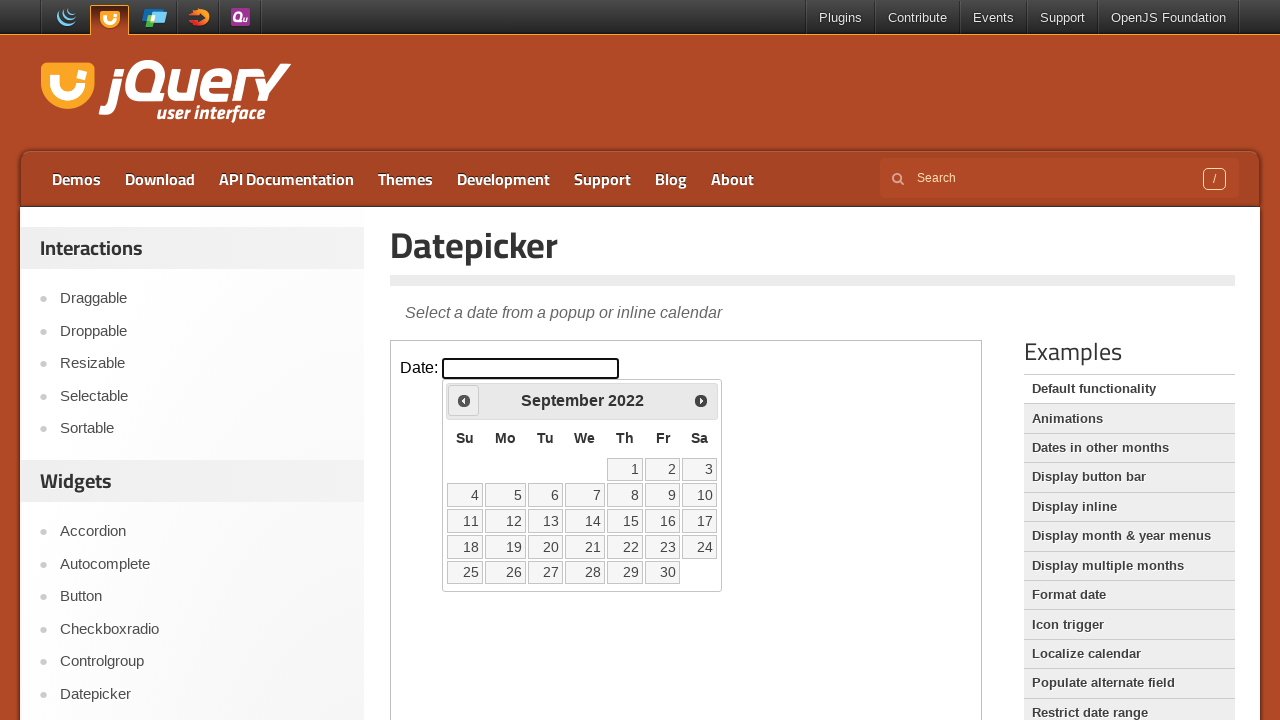

Waited 500ms for calendar animation
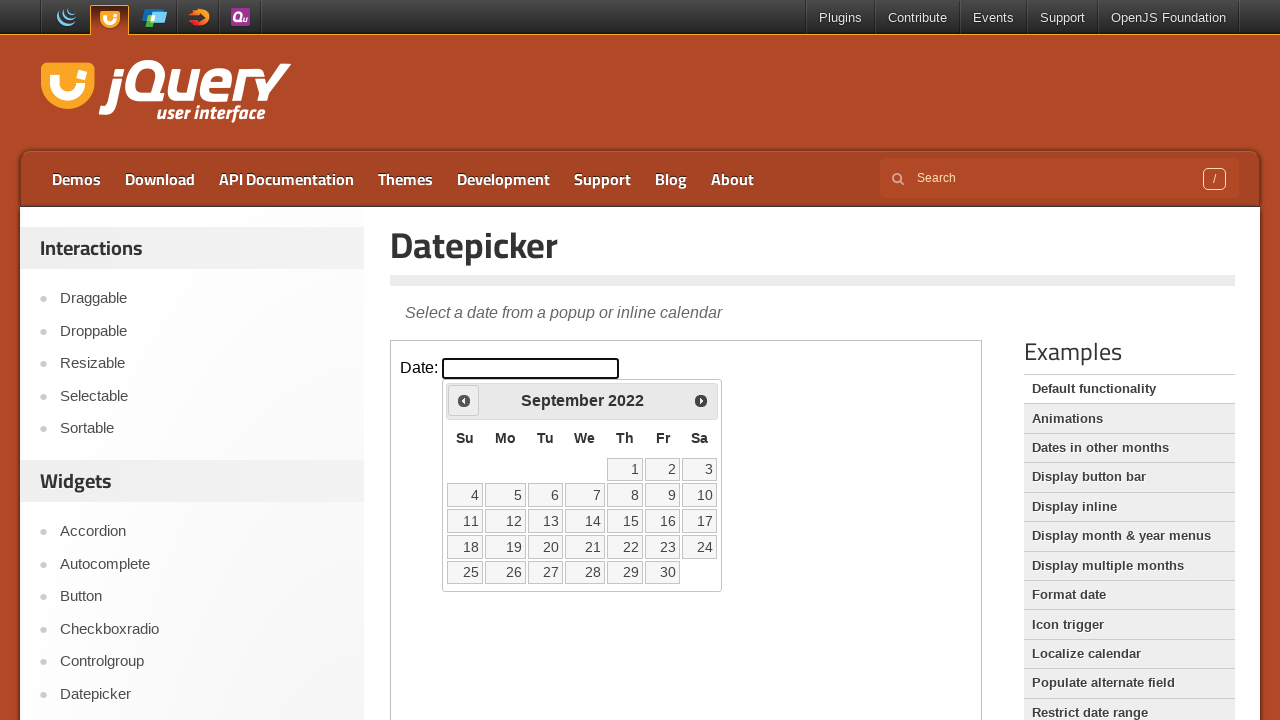

Retrieved current month: September
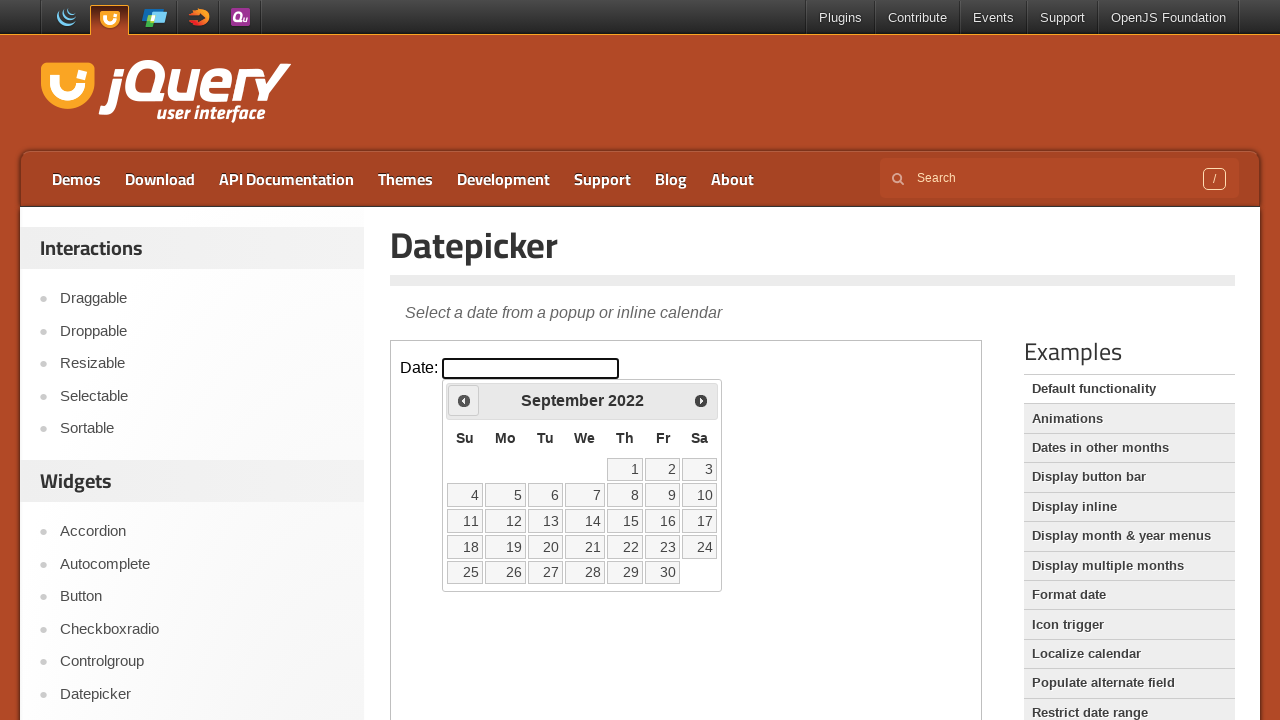

Retrieved current year: 2022
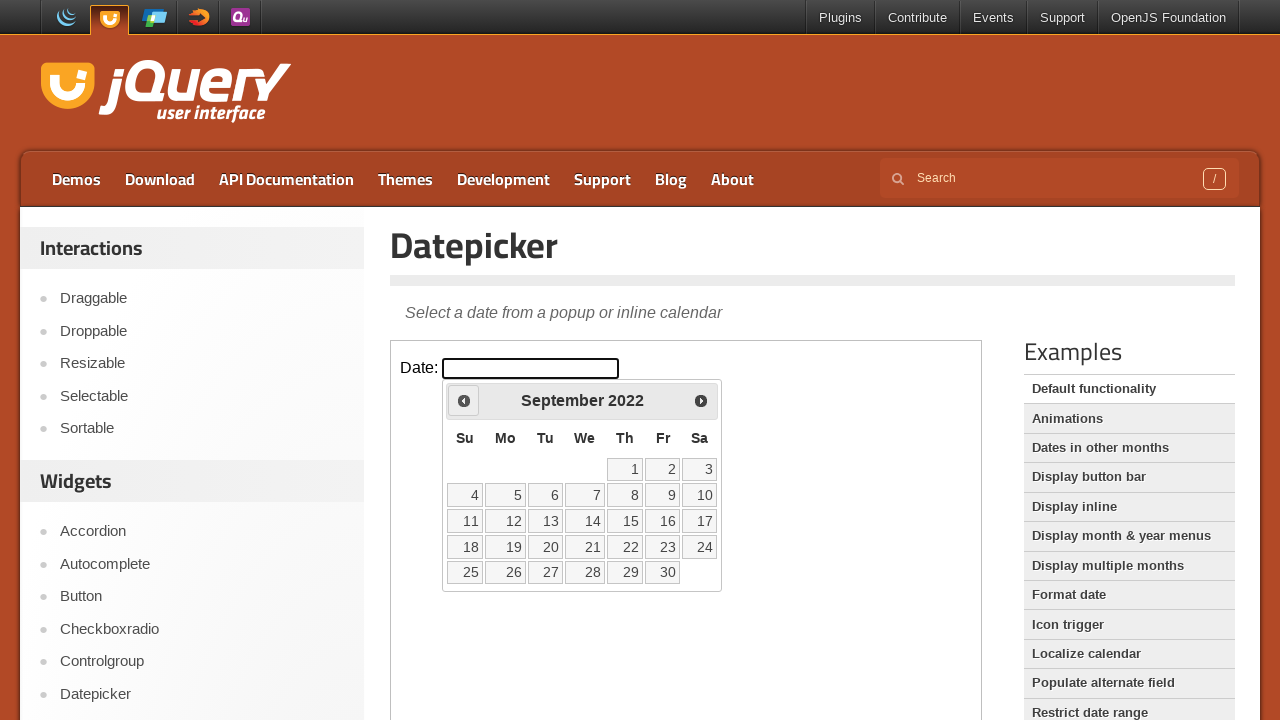

Clicked previous month navigation arrow at (464, 400) on iframe >> nth=0 >> internal:control=enter-frame >> span.ui-icon.ui-icon-circle-t
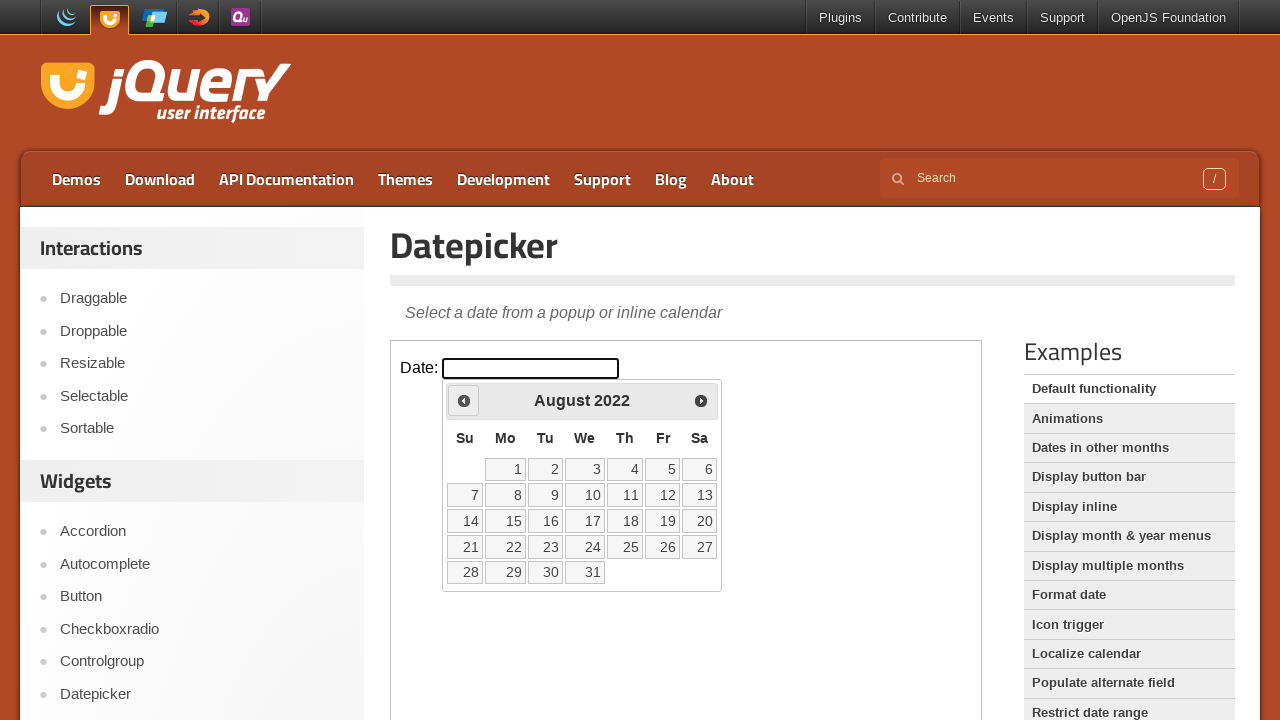

Waited 500ms for calendar animation
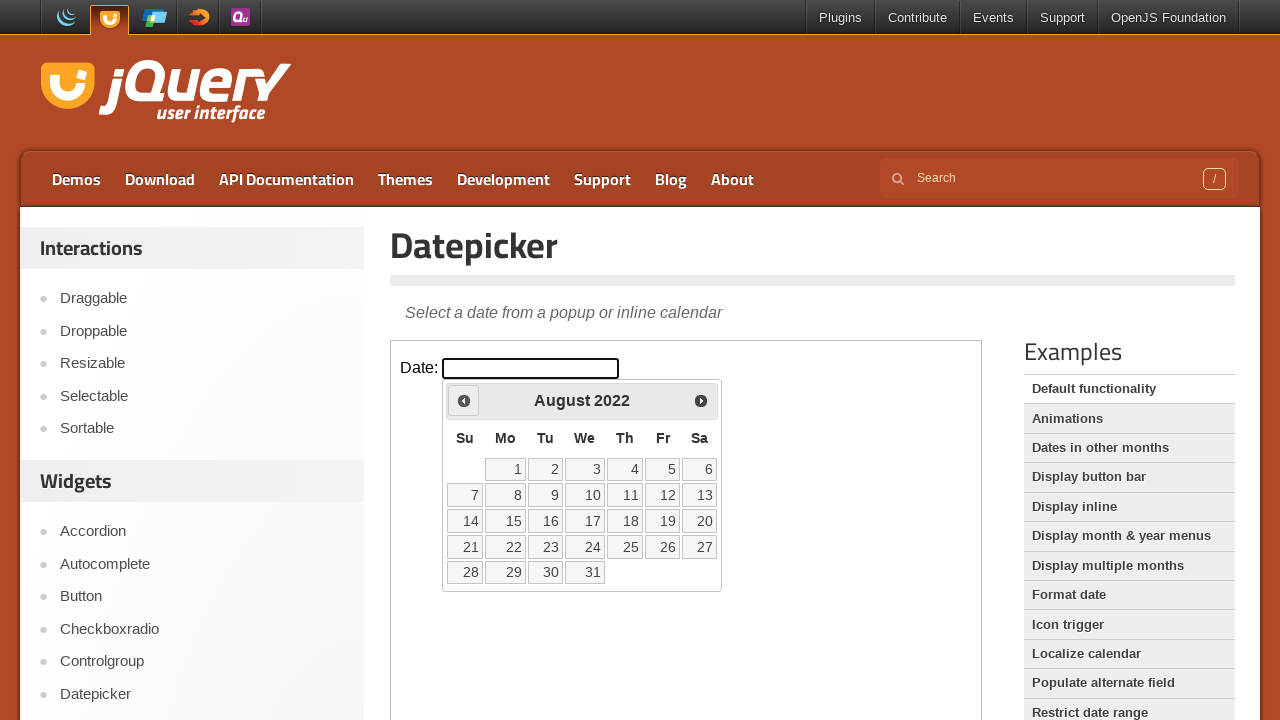

Retrieved current month: August
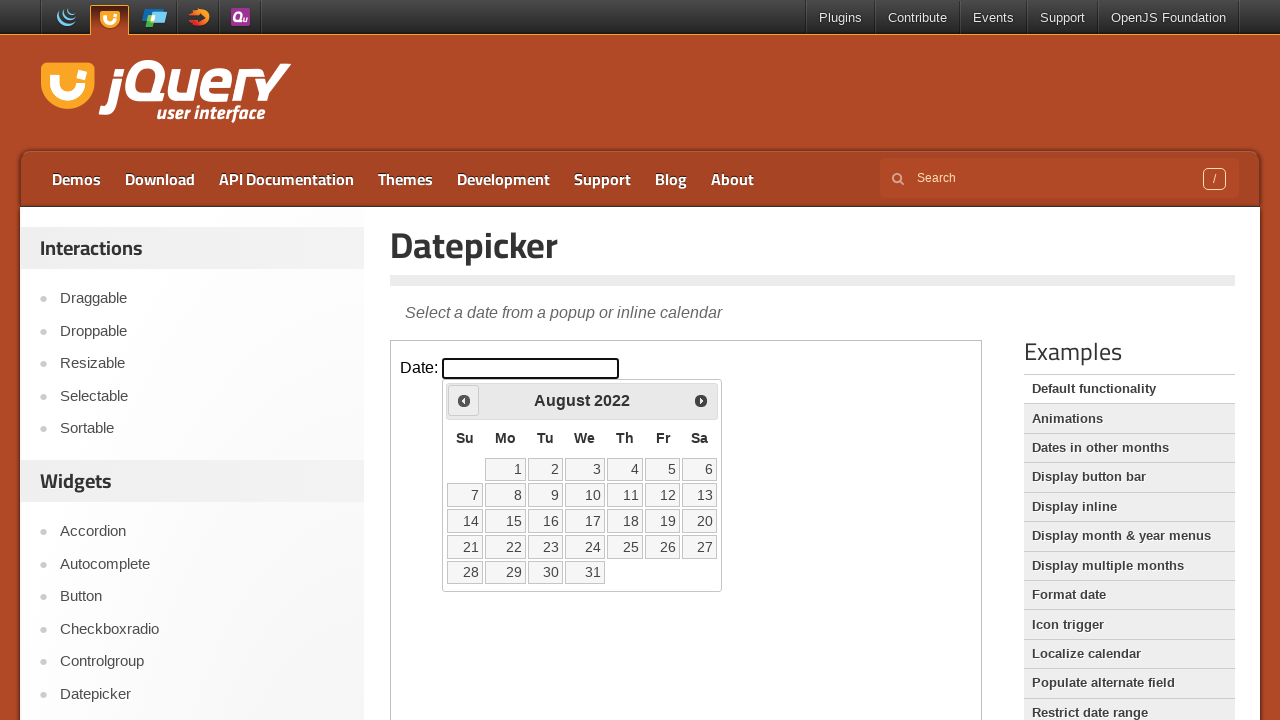

Retrieved current year: 2022
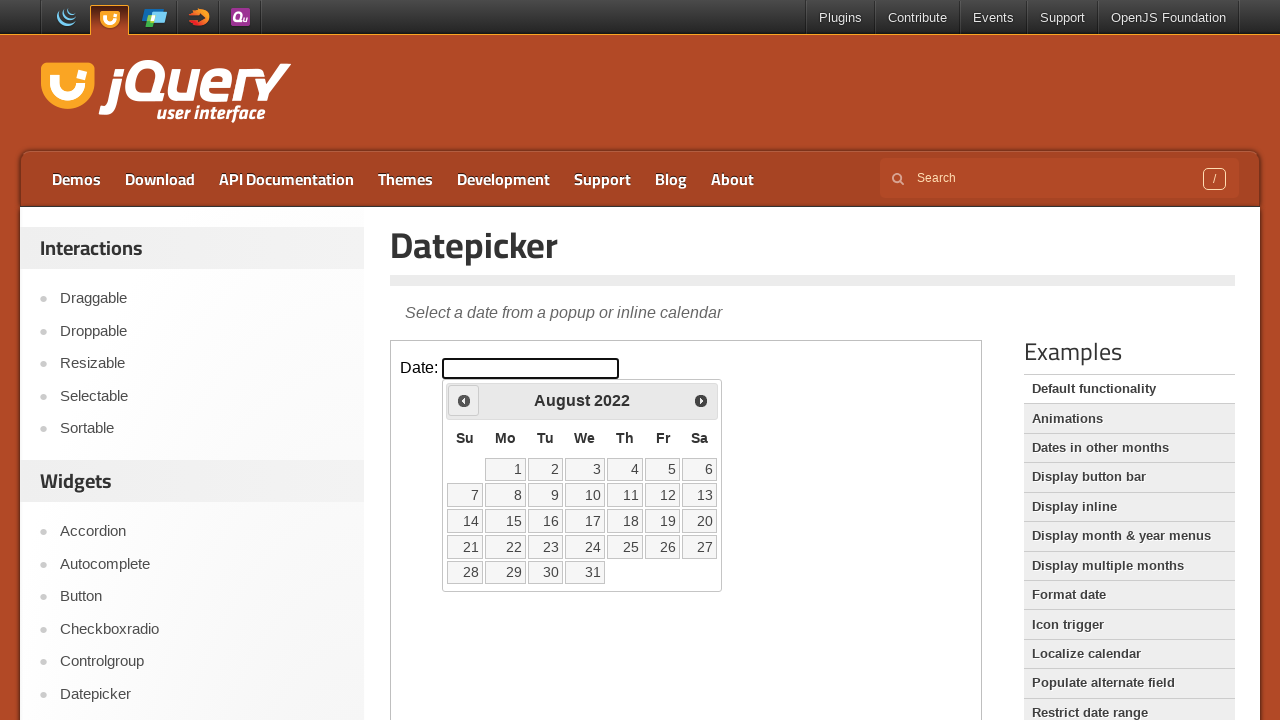

Clicked previous month navigation arrow at (464, 400) on iframe >> nth=0 >> internal:control=enter-frame >> span.ui-icon.ui-icon-circle-t
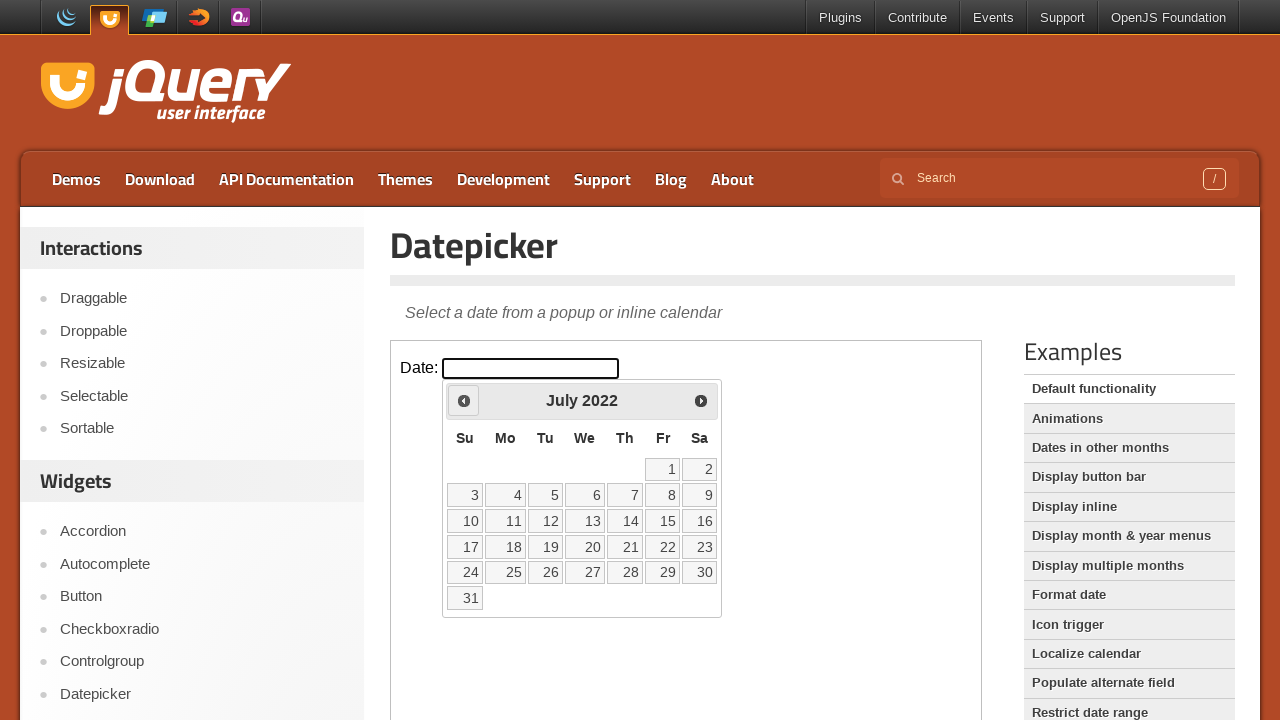

Waited 500ms for calendar animation
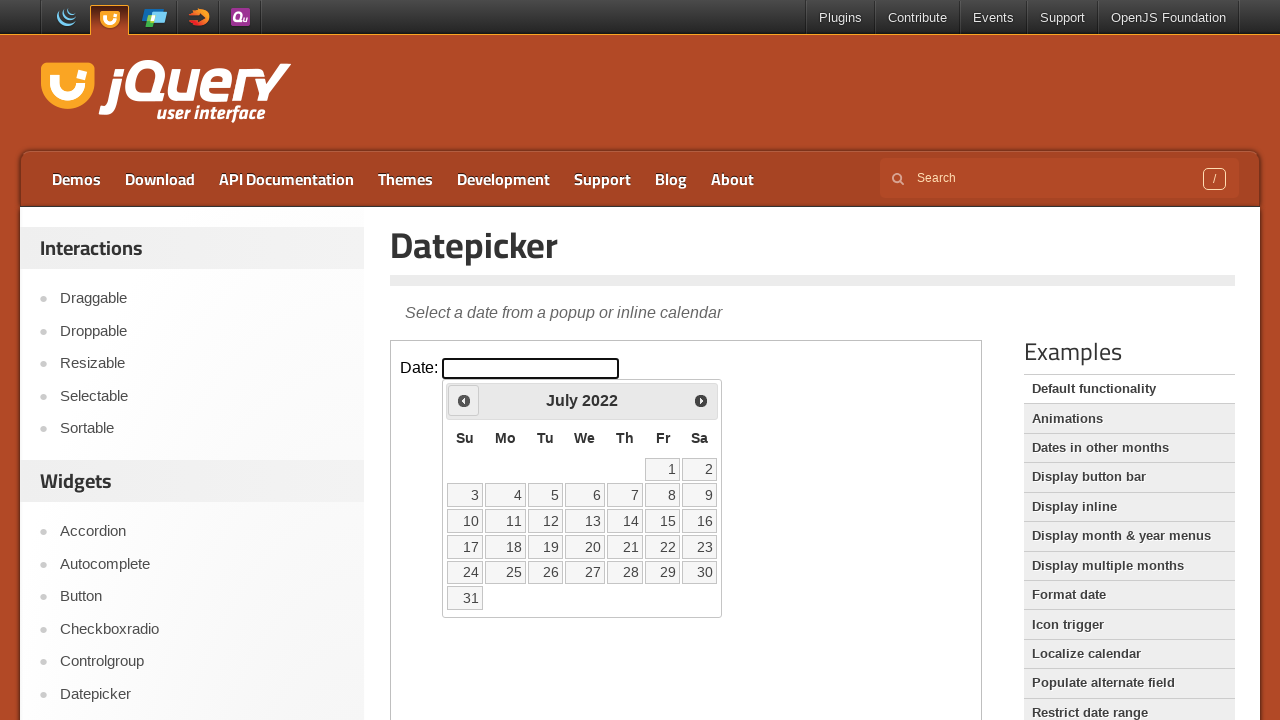

Retrieved current month: July
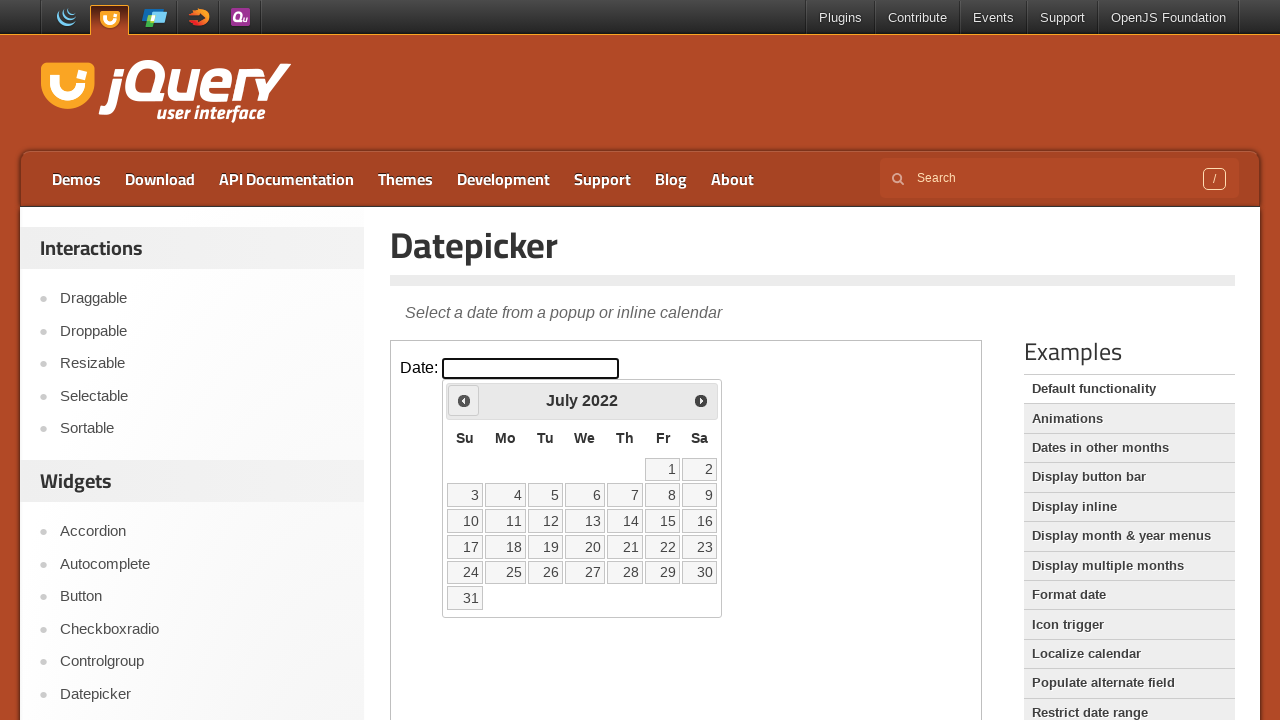

Retrieved current year: 2022
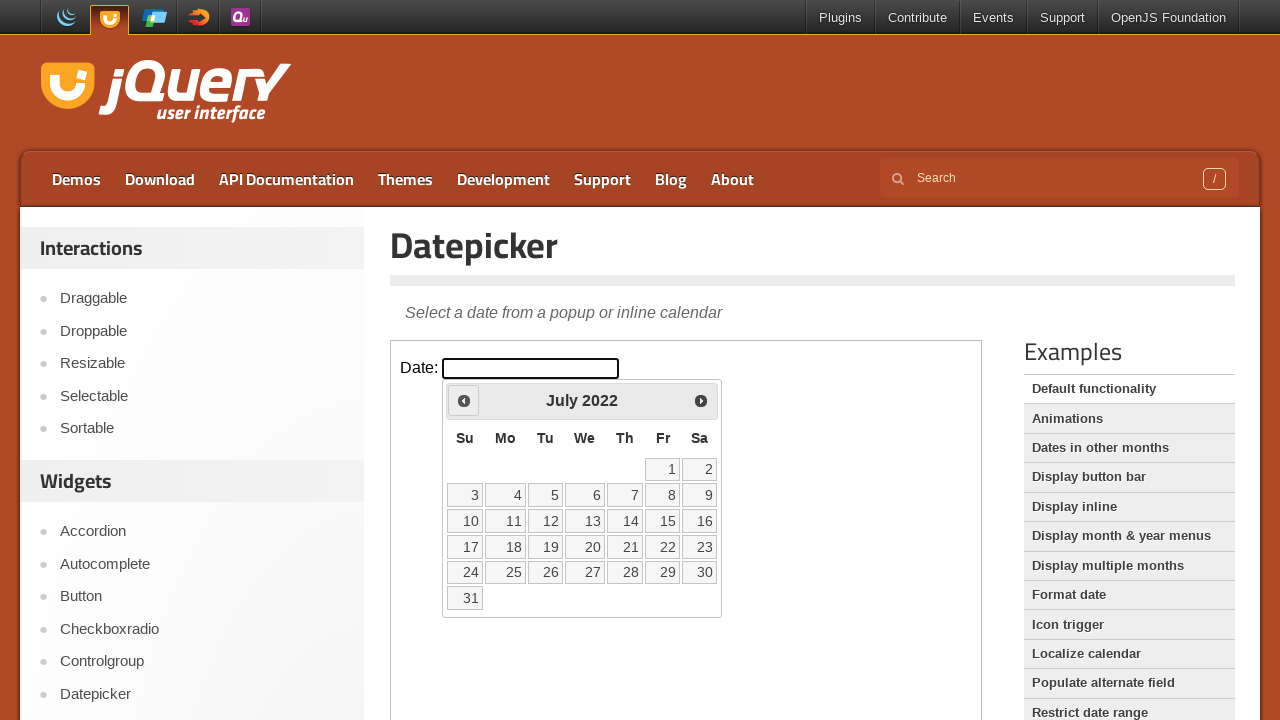

Clicked previous month navigation arrow at (464, 400) on iframe >> nth=0 >> internal:control=enter-frame >> span.ui-icon.ui-icon-circle-t
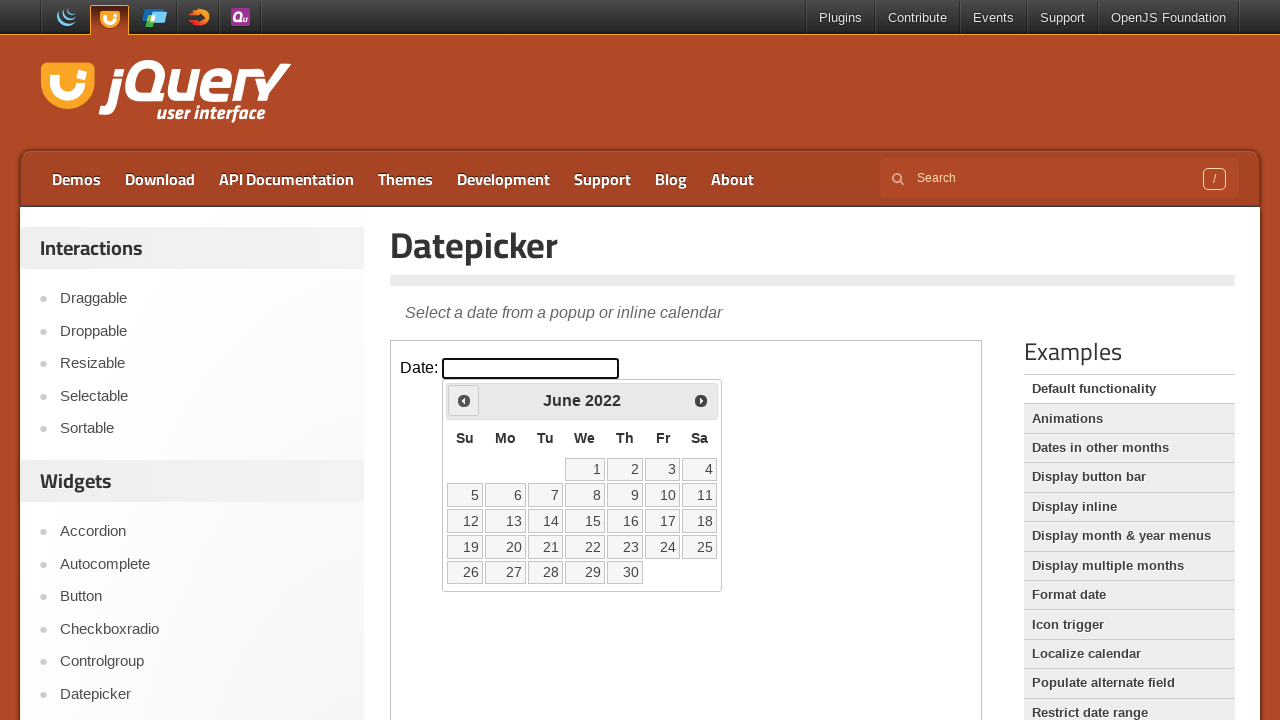

Waited 500ms for calendar animation
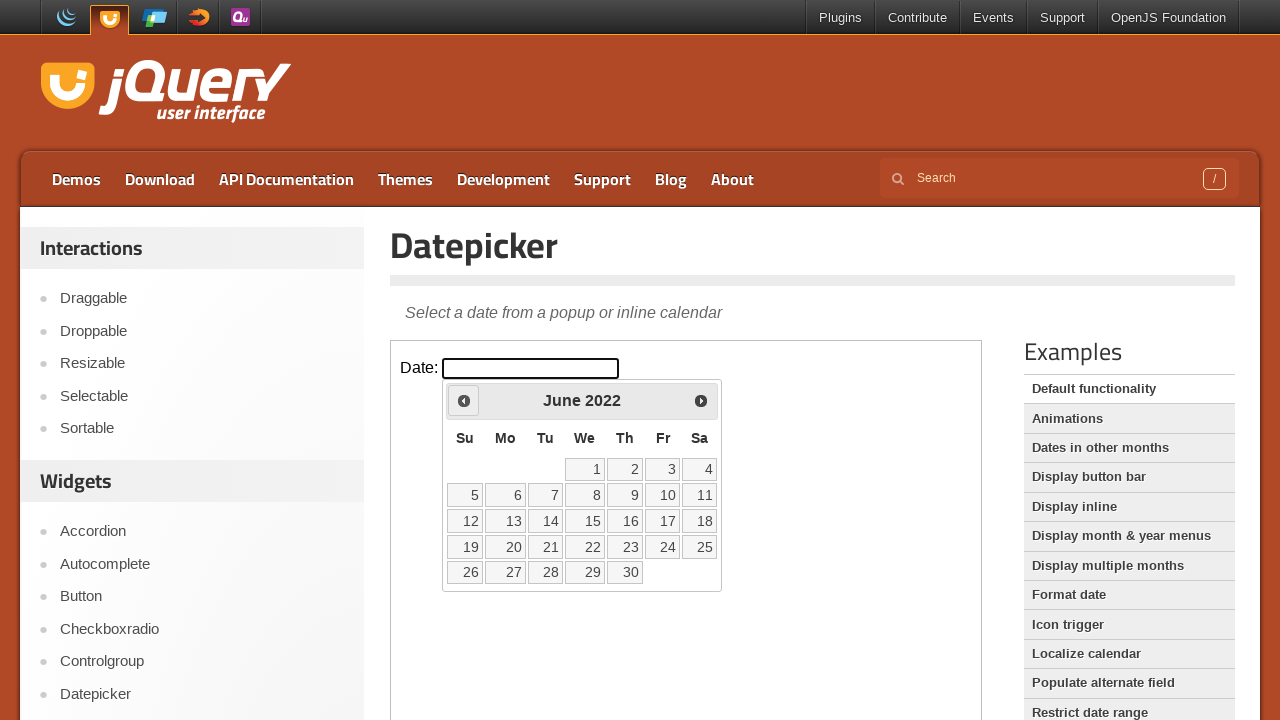

Retrieved current month: June
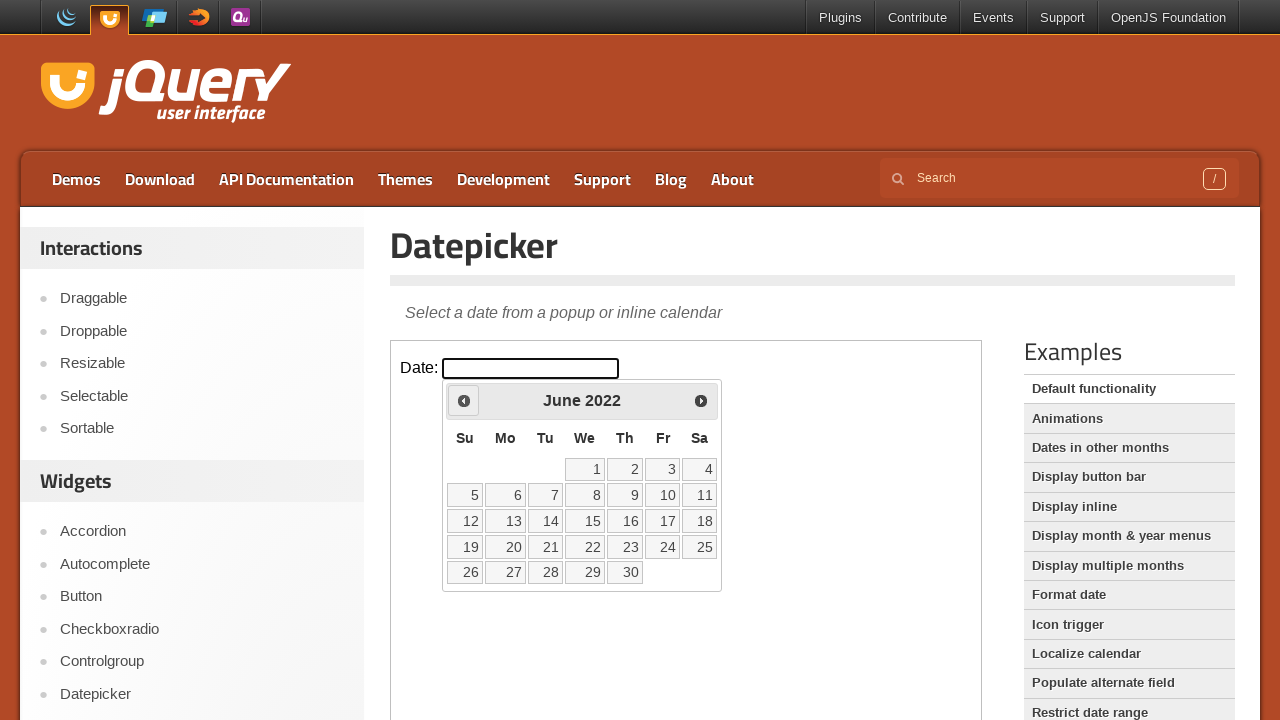

Retrieved current year: 2022
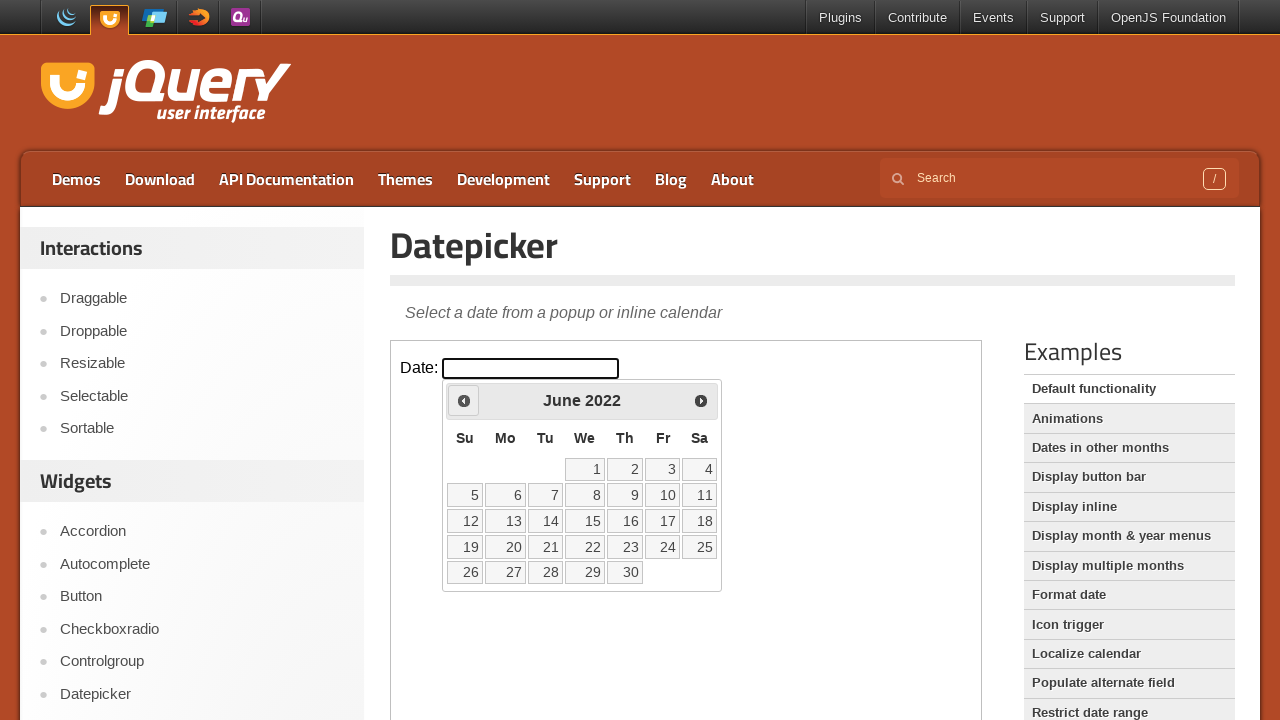

Clicked previous month navigation arrow at (464, 400) on iframe >> nth=0 >> internal:control=enter-frame >> span.ui-icon.ui-icon-circle-t
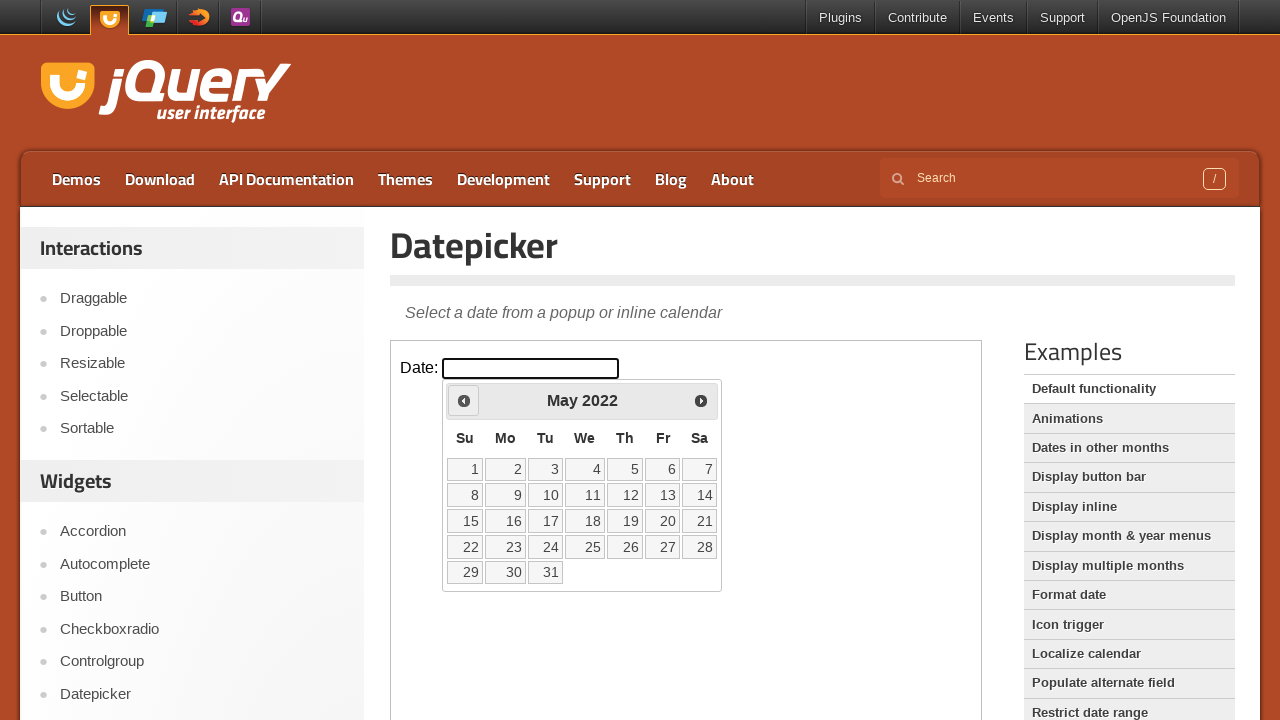

Waited 500ms for calendar animation
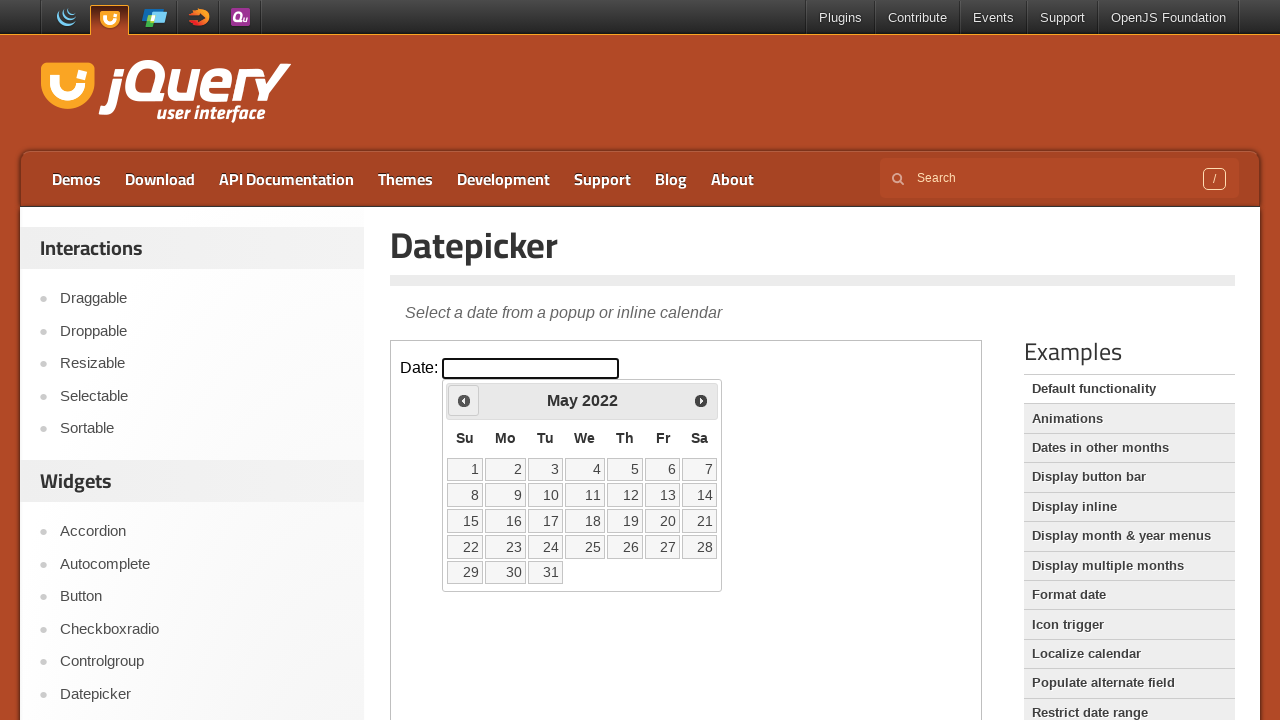

Retrieved current month: May
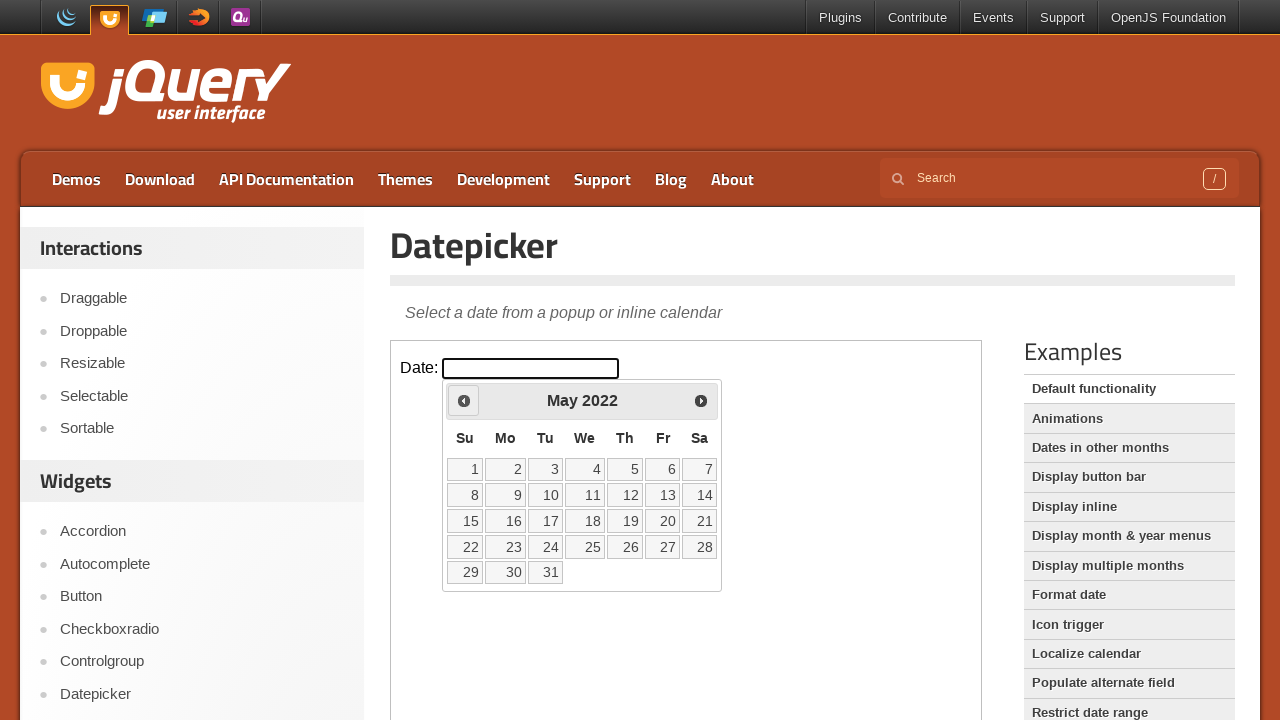

Retrieved current year: 2022
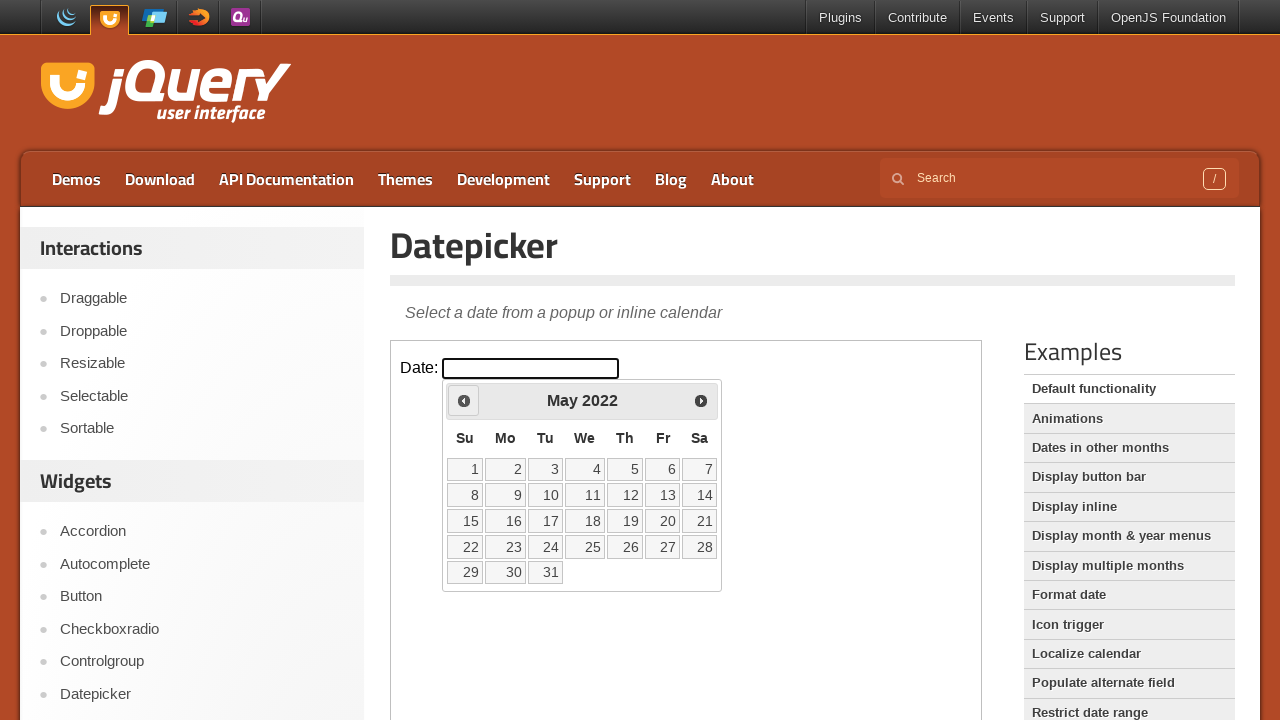

Clicked previous month navigation arrow at (464, 400) on iframe >> nth=0 >> internal:control=enter-frame >> span.ui-icon.ui-icon-circle-t
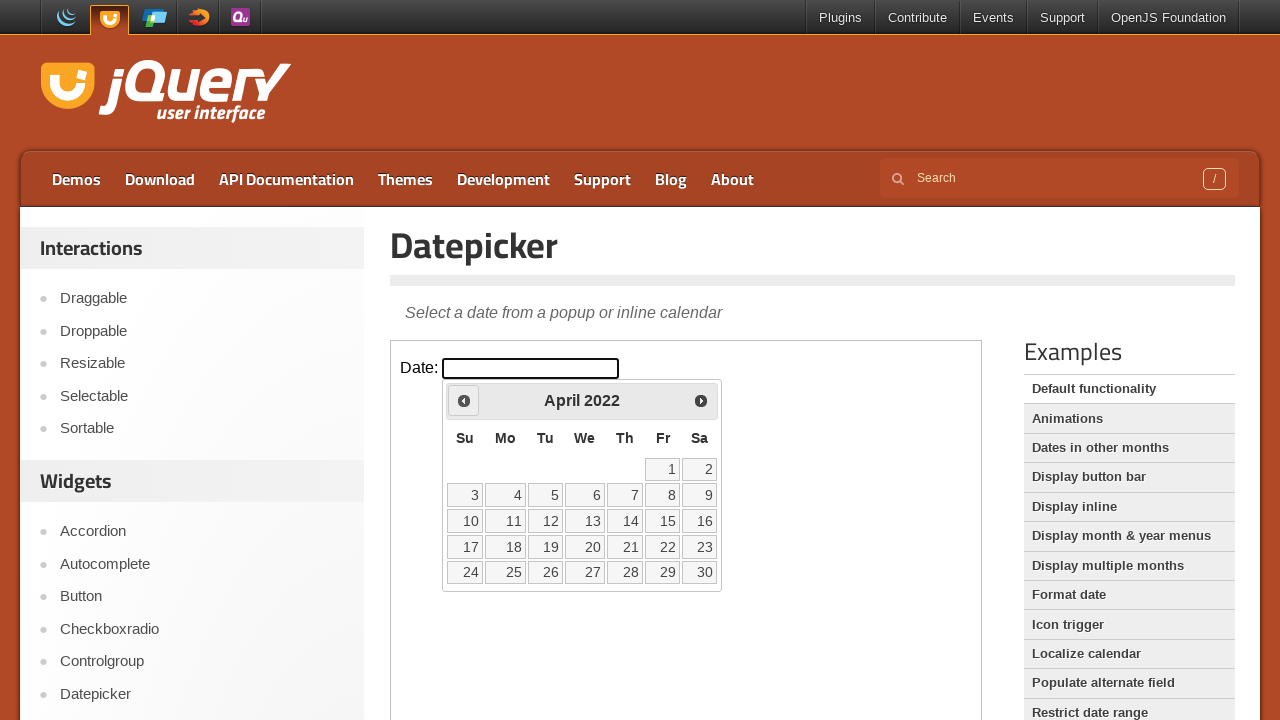

Waited 500ms for calendar animation
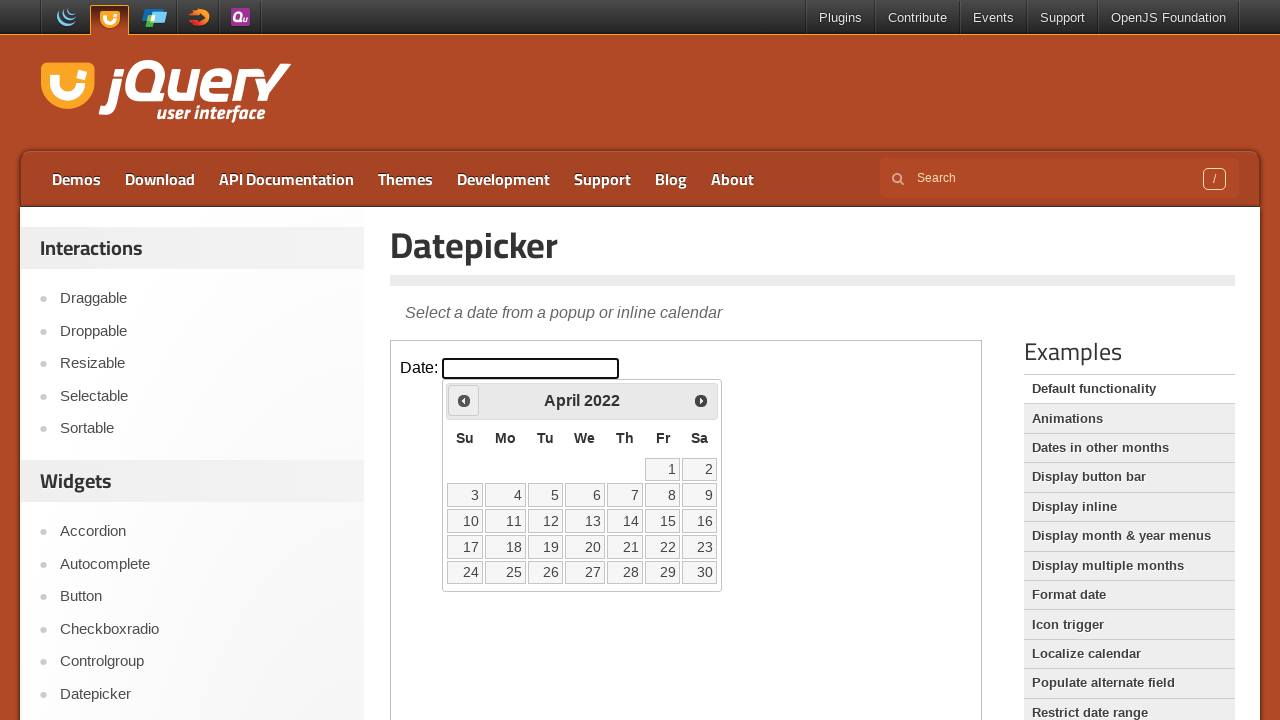

Retrieved current month: April
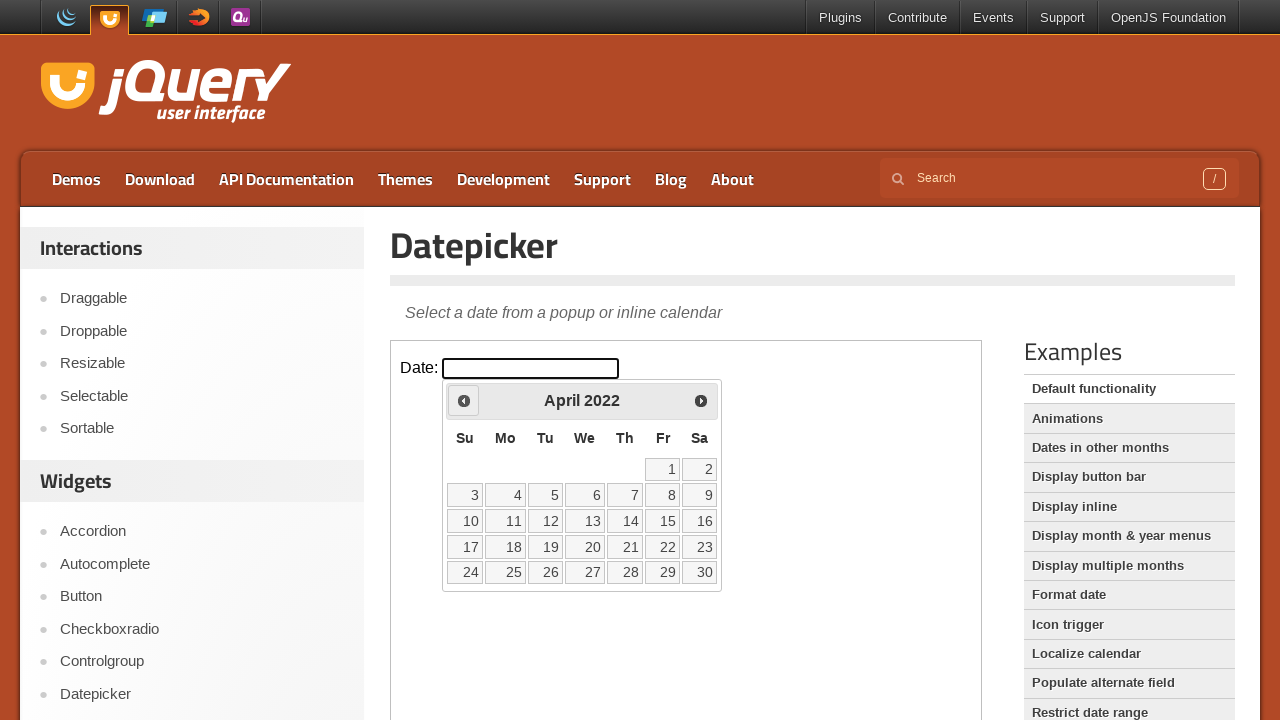

Retrieved current year: 2022
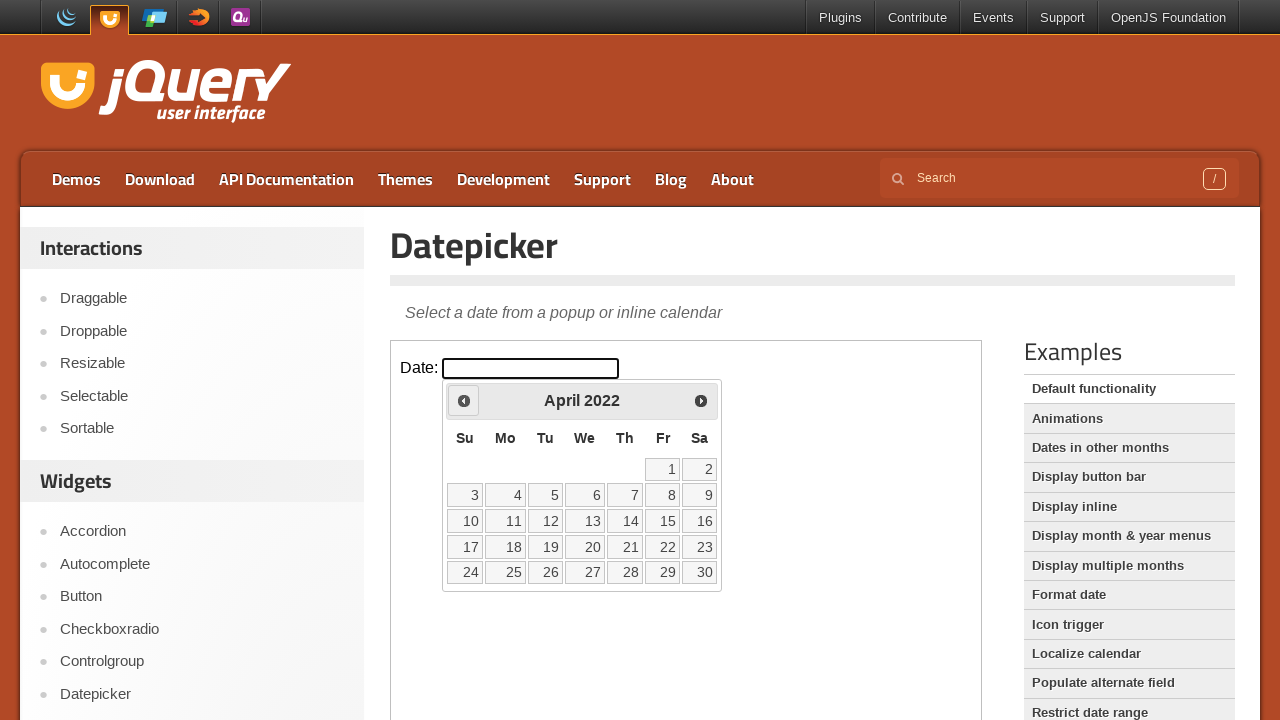

Clicked previous month navigation arrow at (464, 400) on iframe >> nth=0 >> internal:control=enter-frame >> span.ui-icon.ui-icon-circle-t
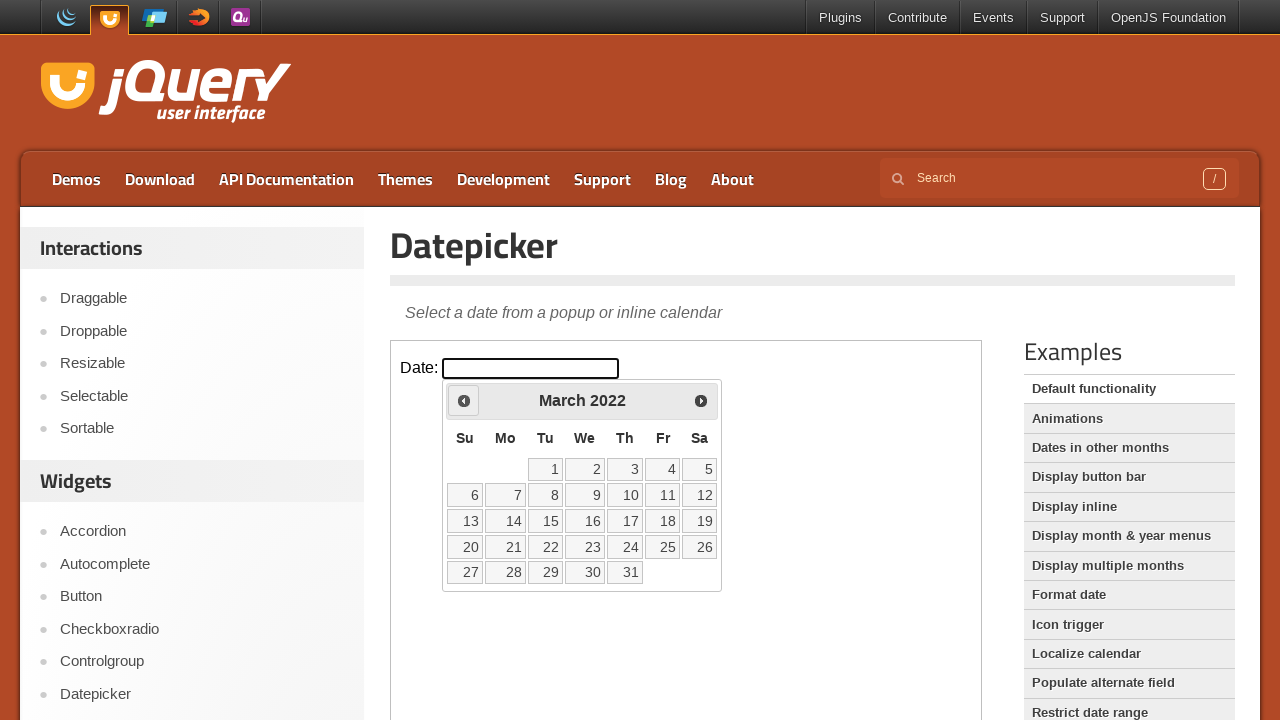

Waited 500ms for calendar animation
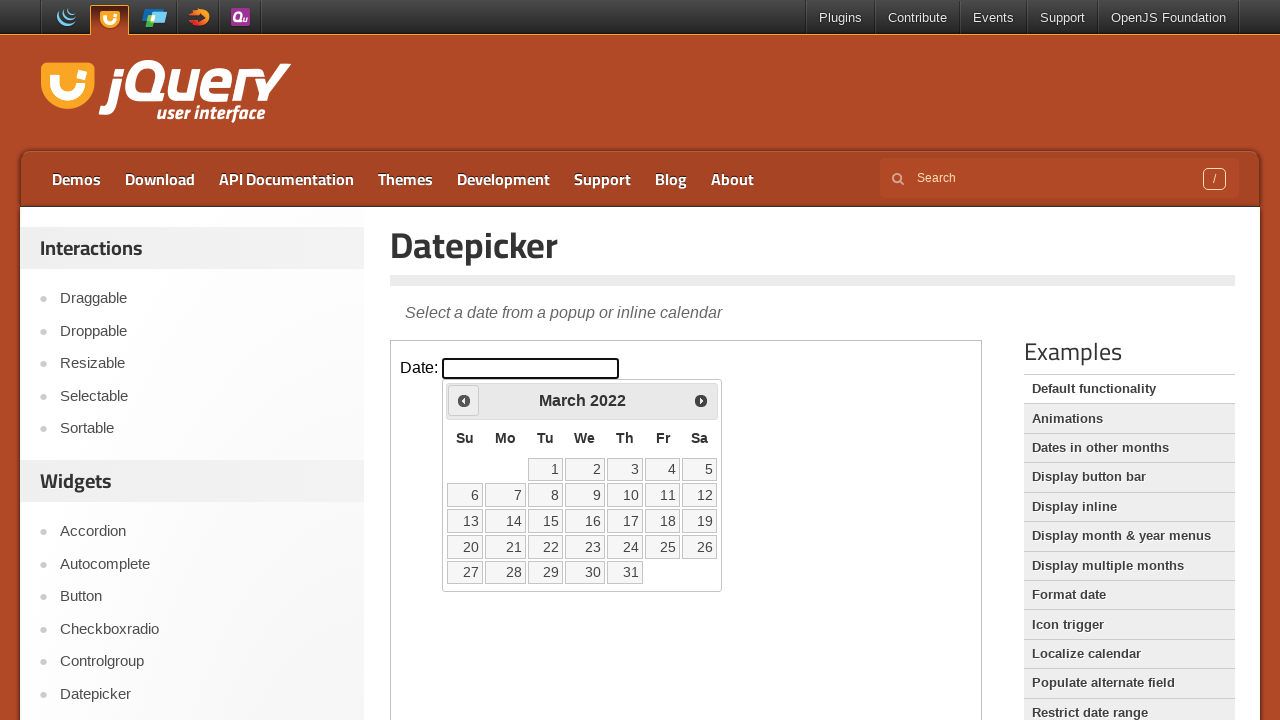

Retrieved current month: March
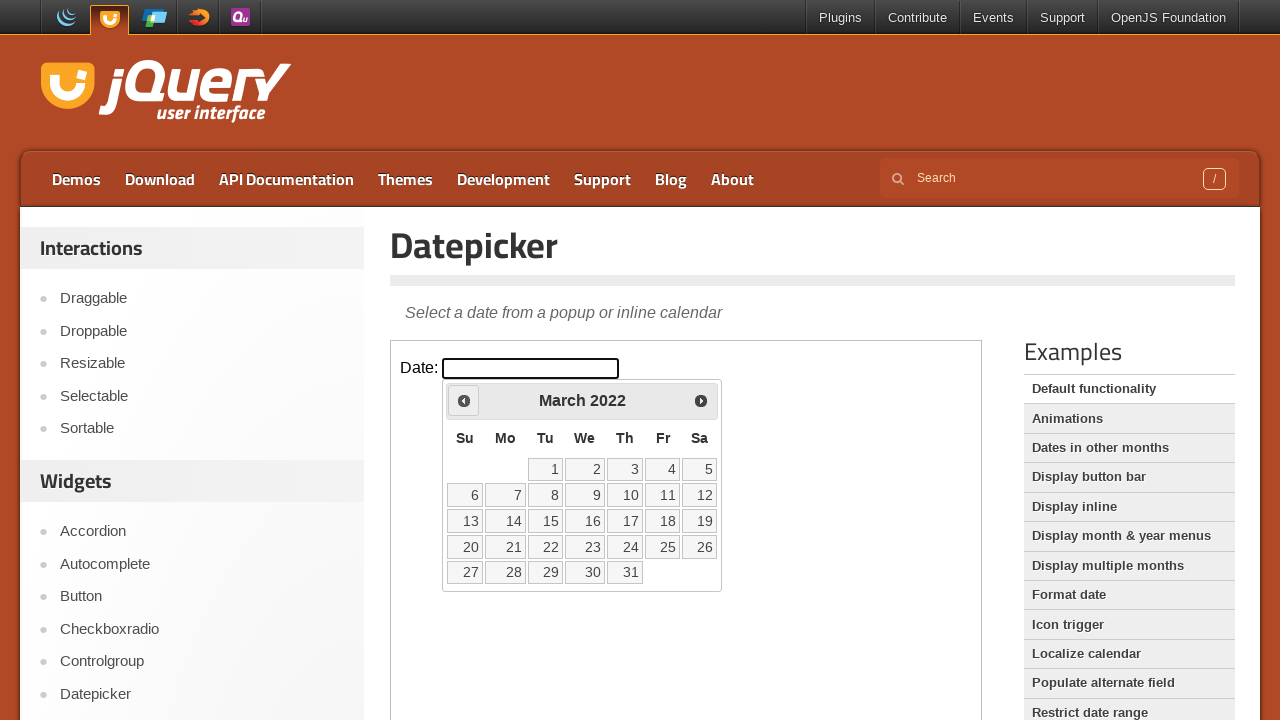

Retrieved current year: 2022
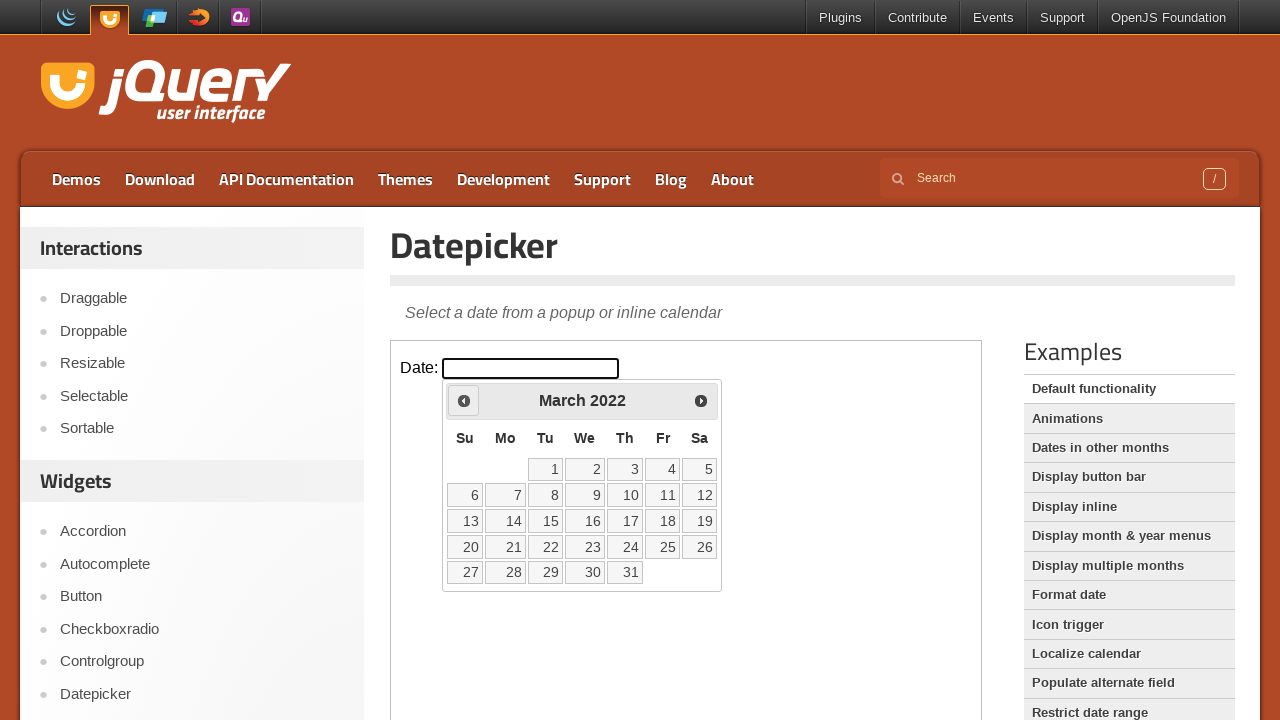

Clicked previous month navigation arrow at (464, 400) on iframe >> nth=0 >> internal:control=enter-frame >> span.ui-icon.ui-icon-circle-t
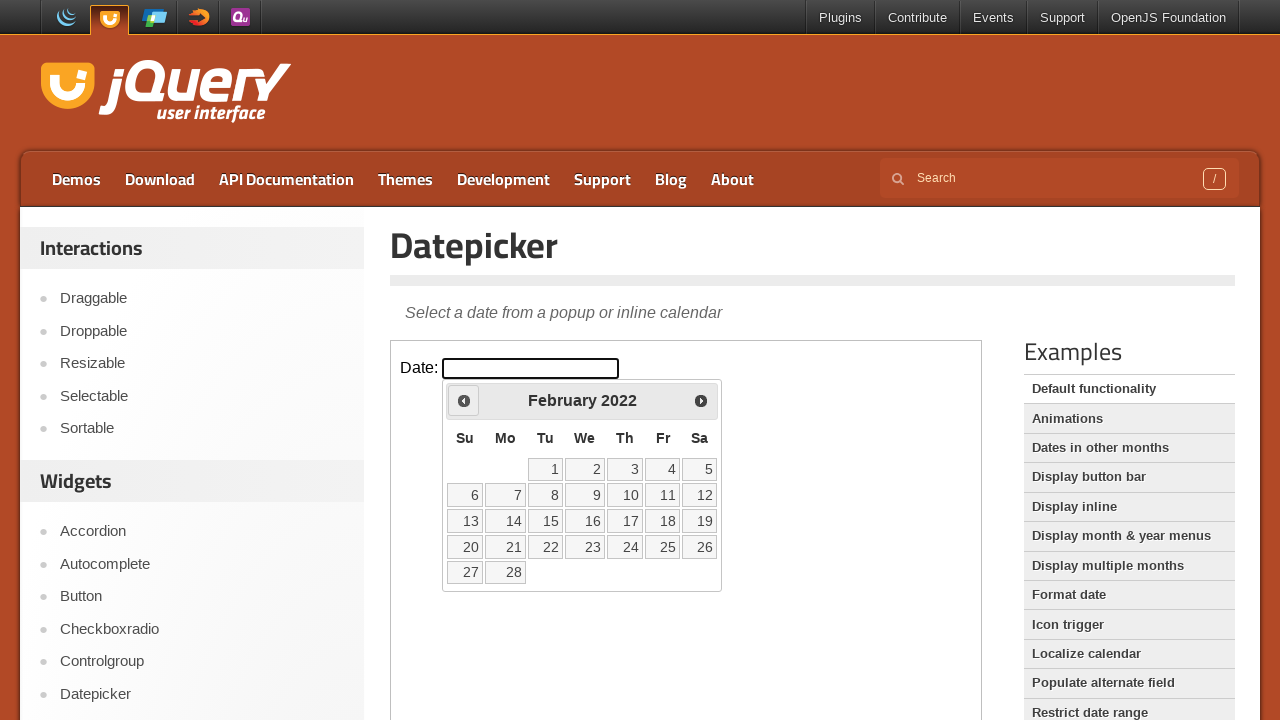

Waited 500ms for calendar animation
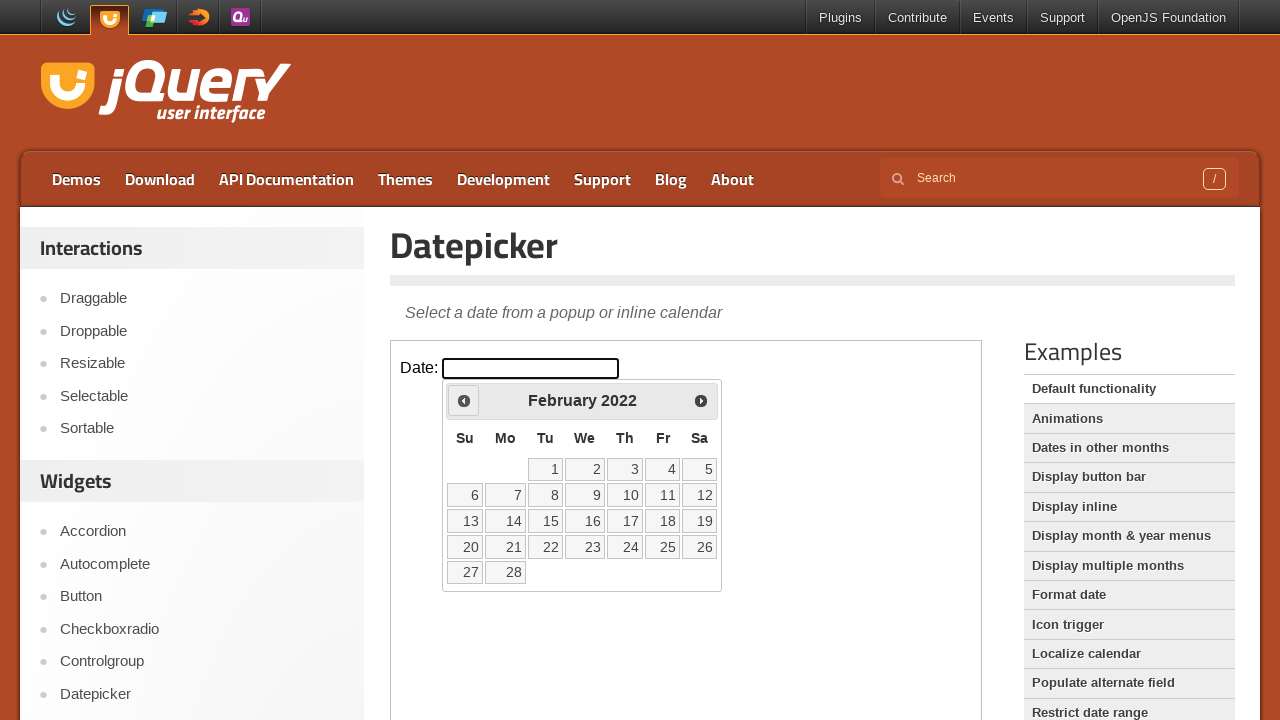

Retrieved current month: February
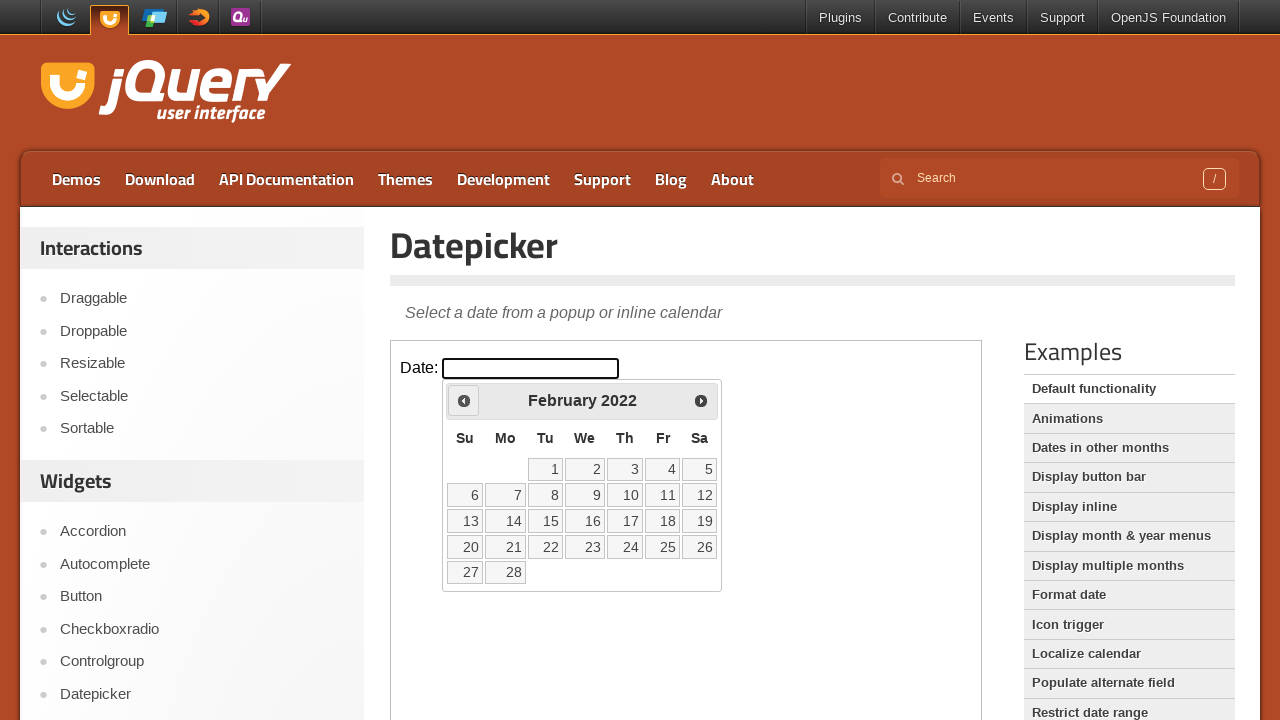

Retrieved current year: 2022
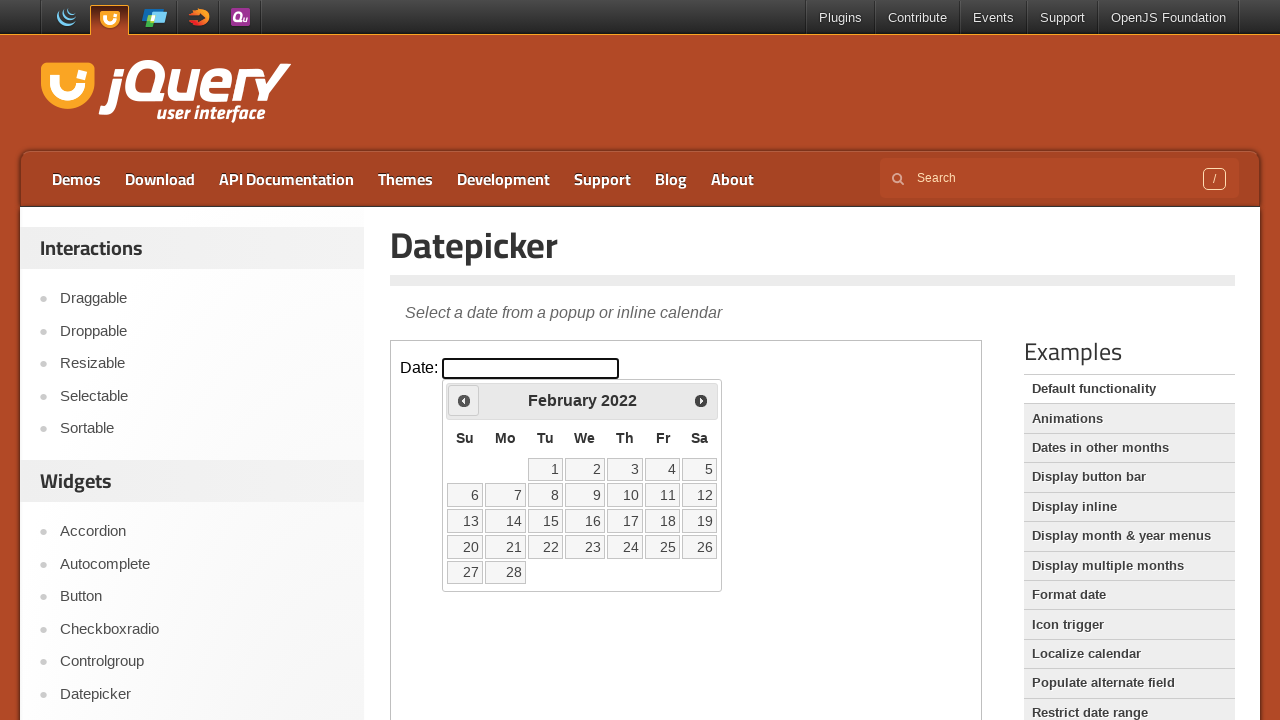

Clicked previous month navigation arrow at (464, 400) on iframe >> nth=0 >> internal:control=enter-frame >> span.ui-icon.ui-icon-circle-t
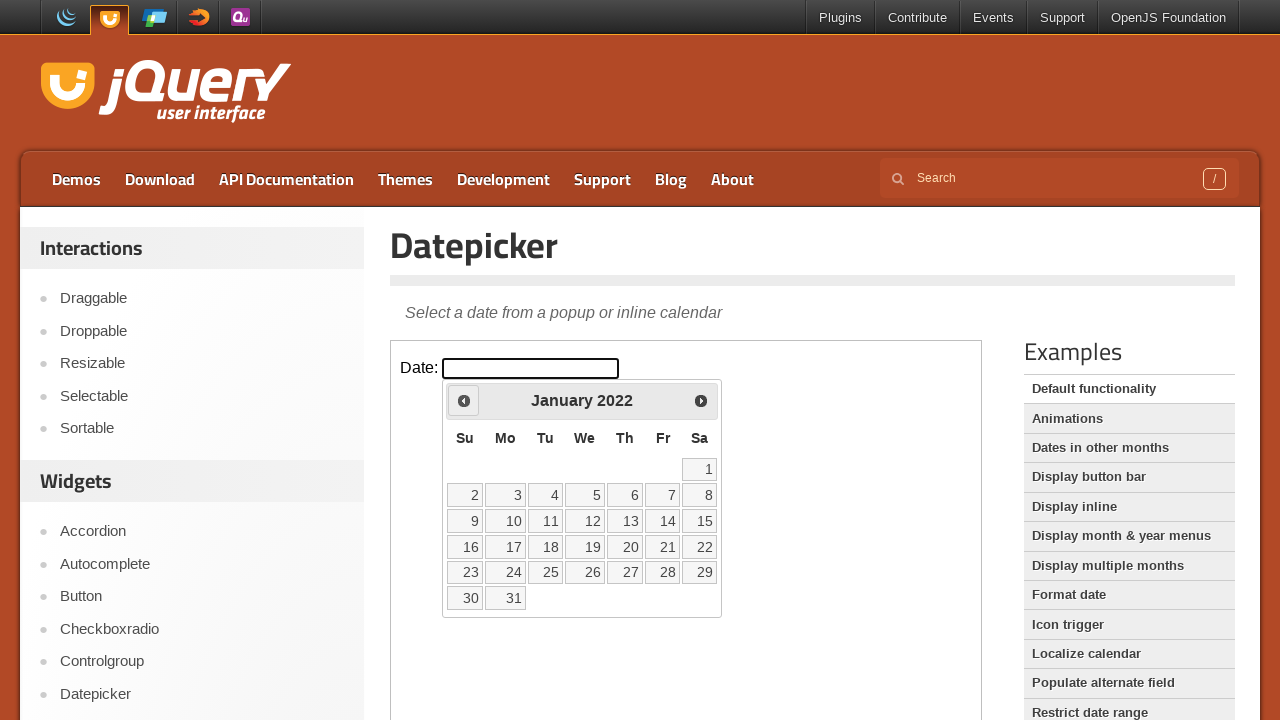

Waited 500ms for calendar animation
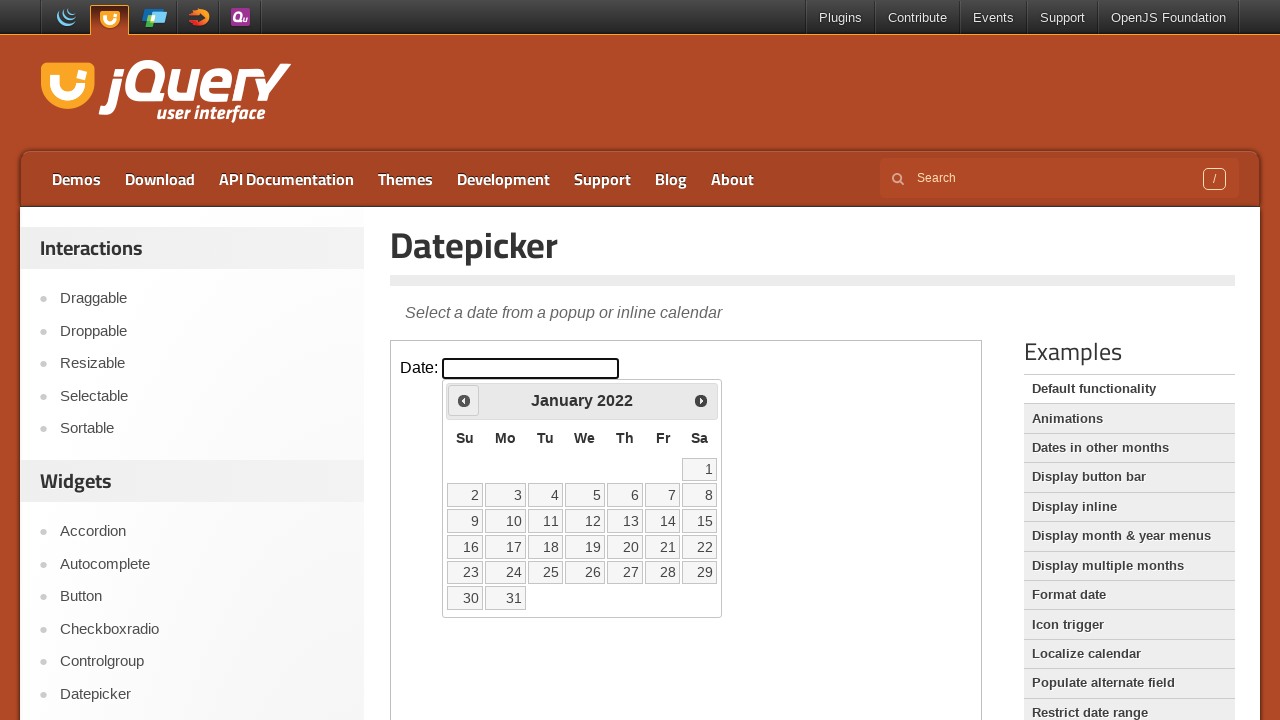

Retrieved current month: January
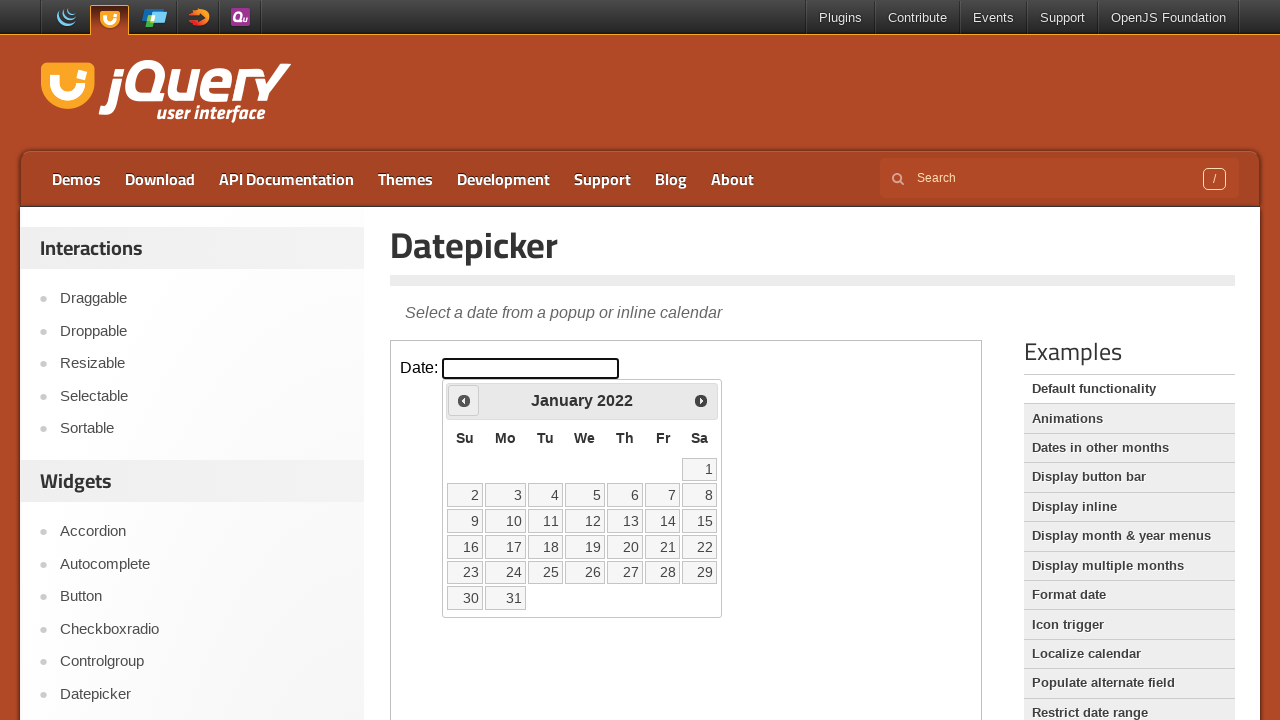

Retrieved current year: 2022
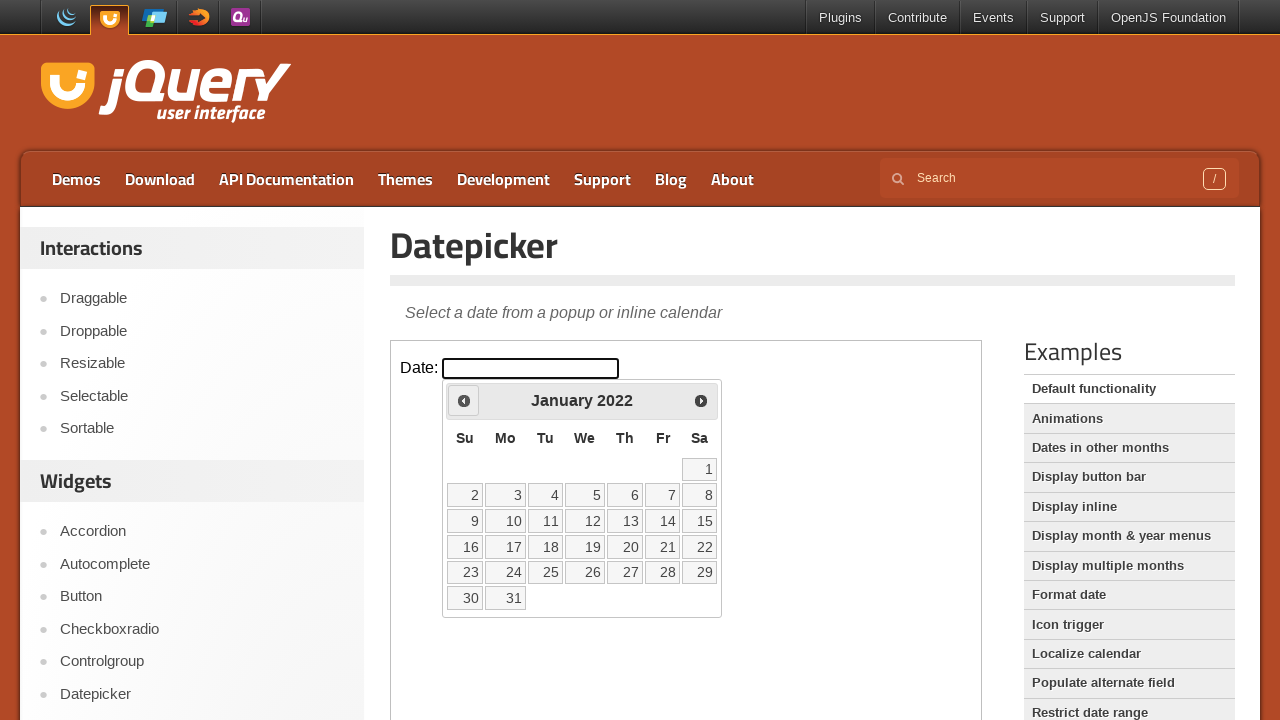

Clicked previous month navigation arrow at (464, 400) on iframe >> nth=0 >> internal:control=enter-frame >> span.ui-icon.ui-icon-circle-t
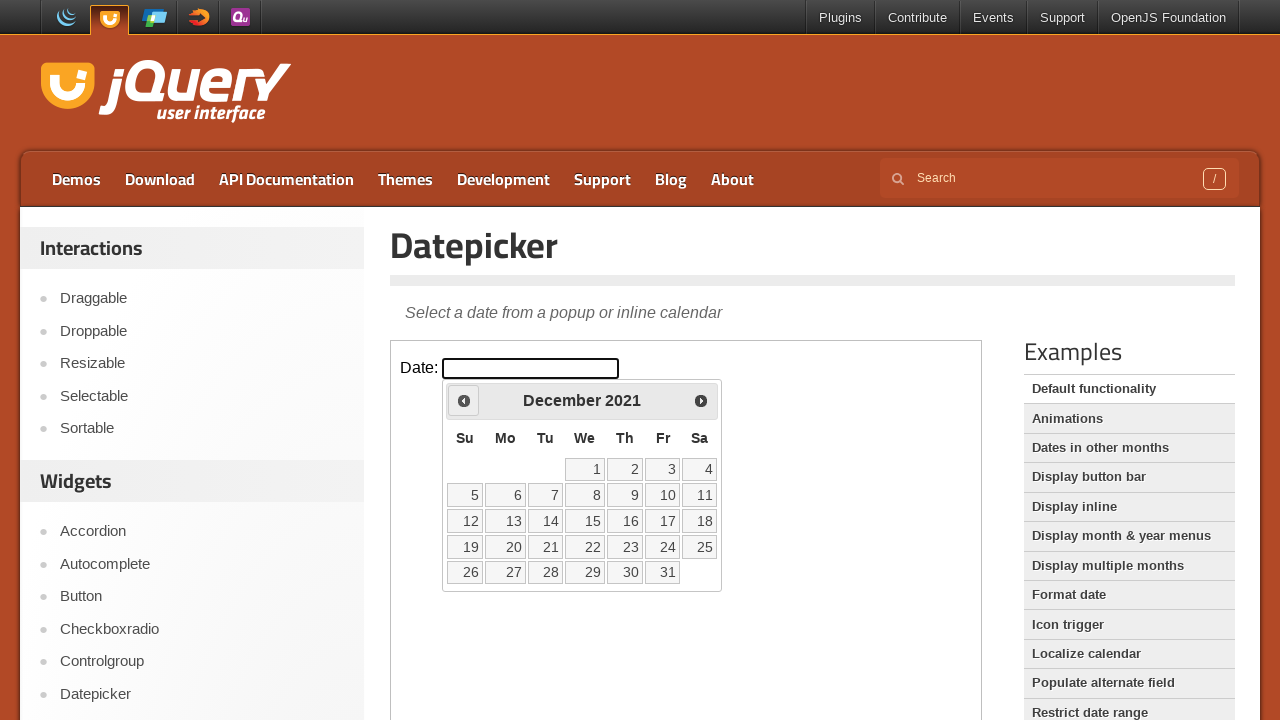

Waited 500ms for calendar animation
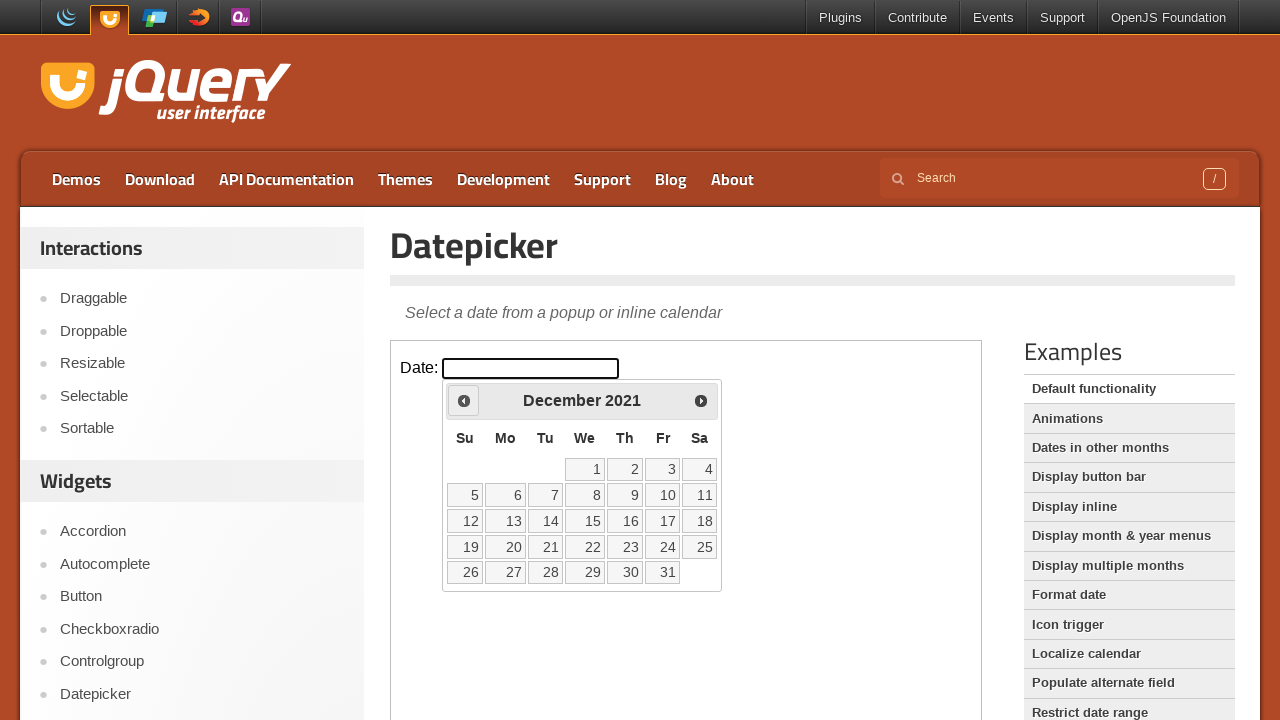

Retrieved current month: December
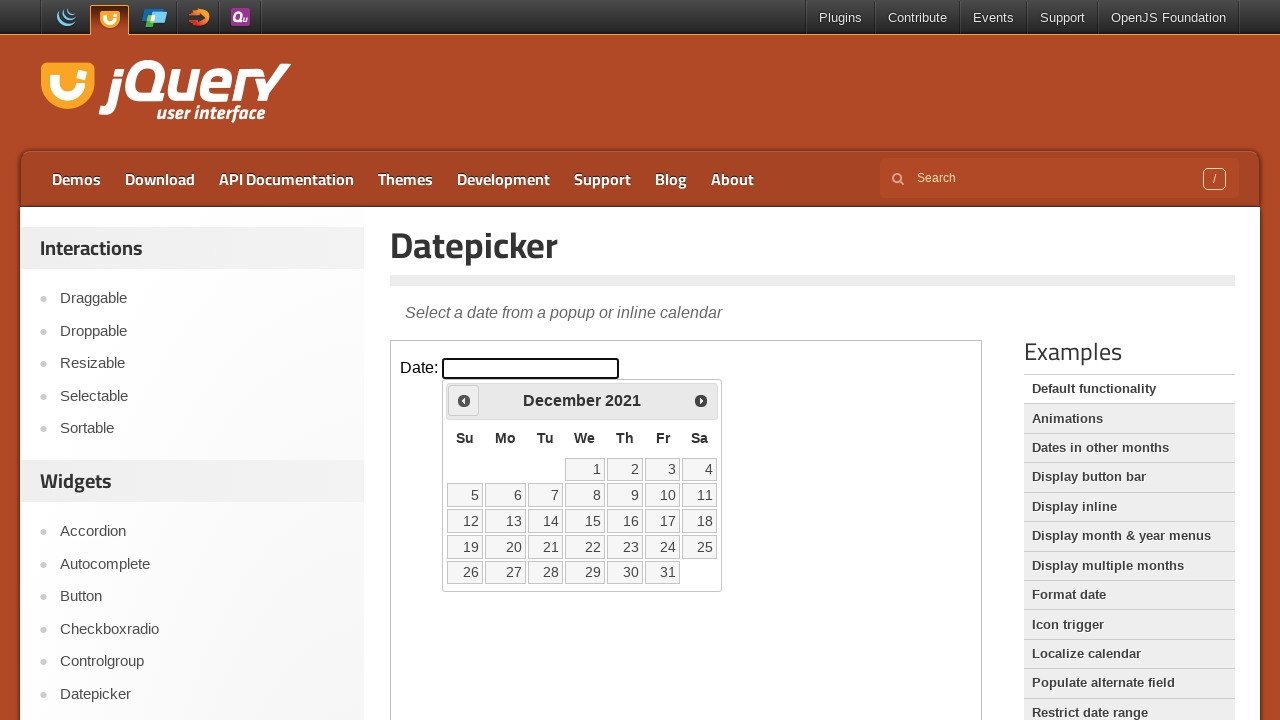

Retrieved current year: 2021
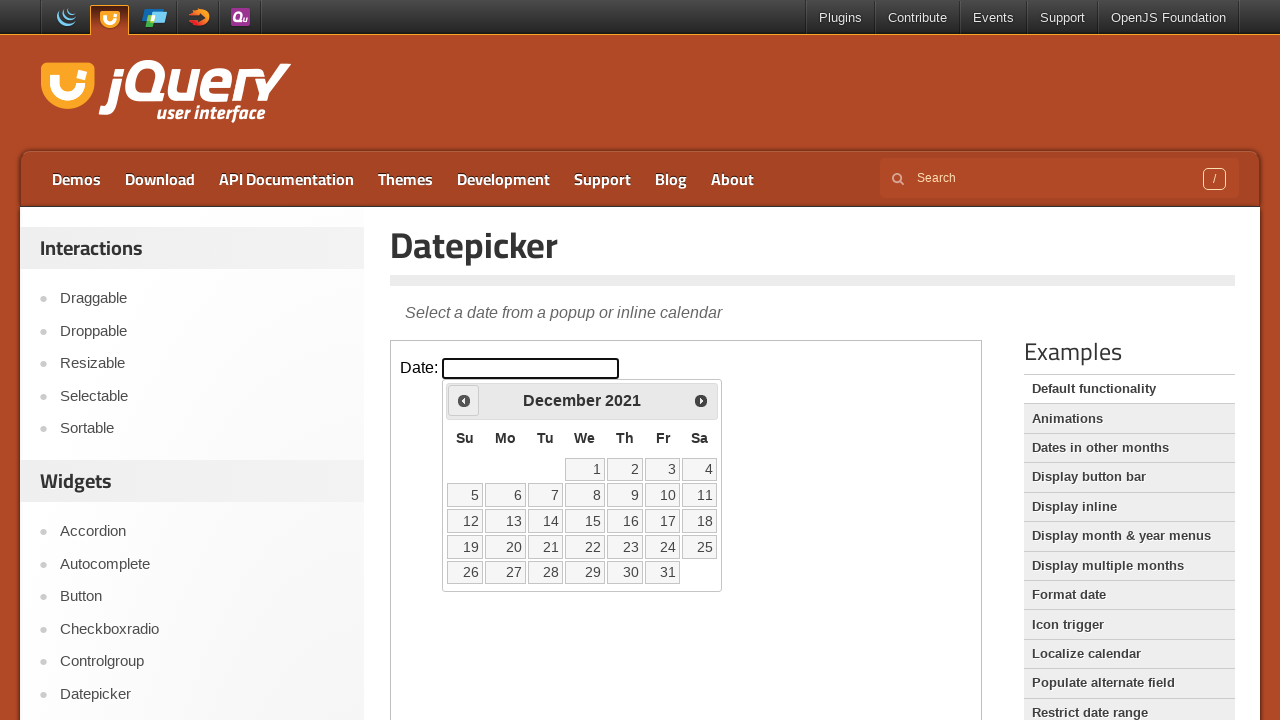

Clicked previous month navigation arrow at (464, 400) on iframe >> nth=0 >> internal:control=enter-frame >> span.ui-icon.ui-icon-circle-t
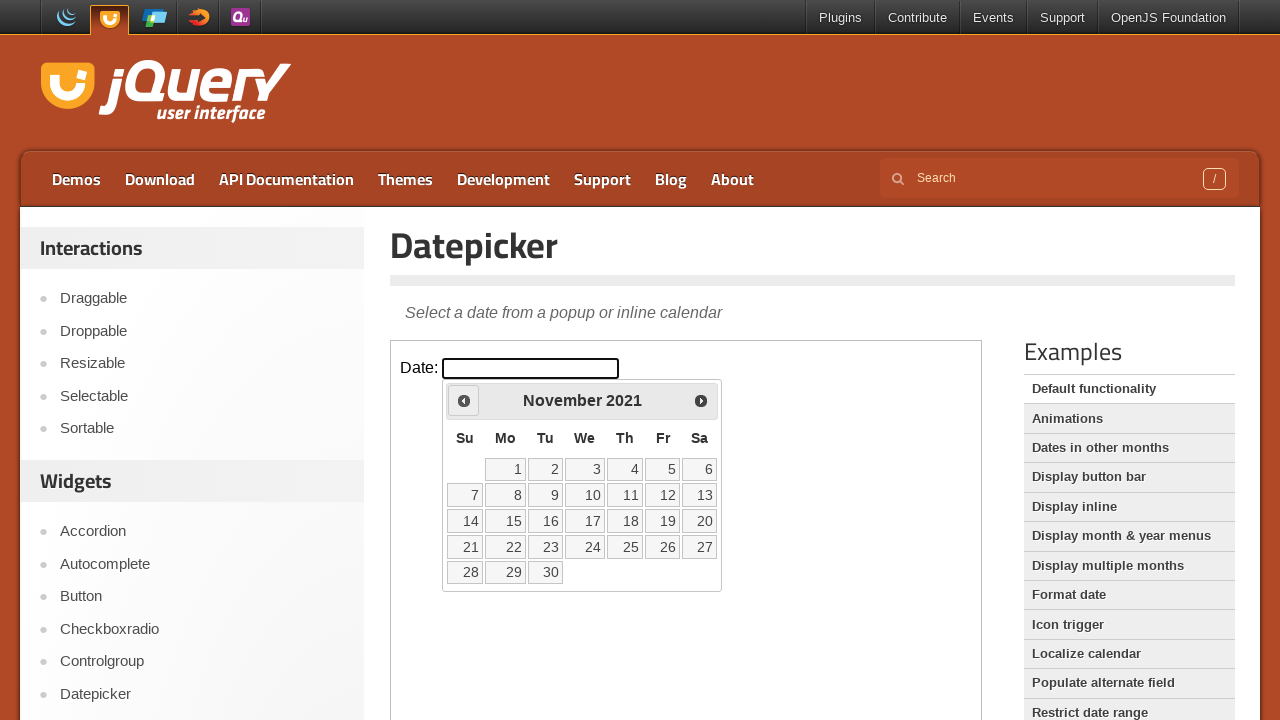

Waited 500ms for calendar animation
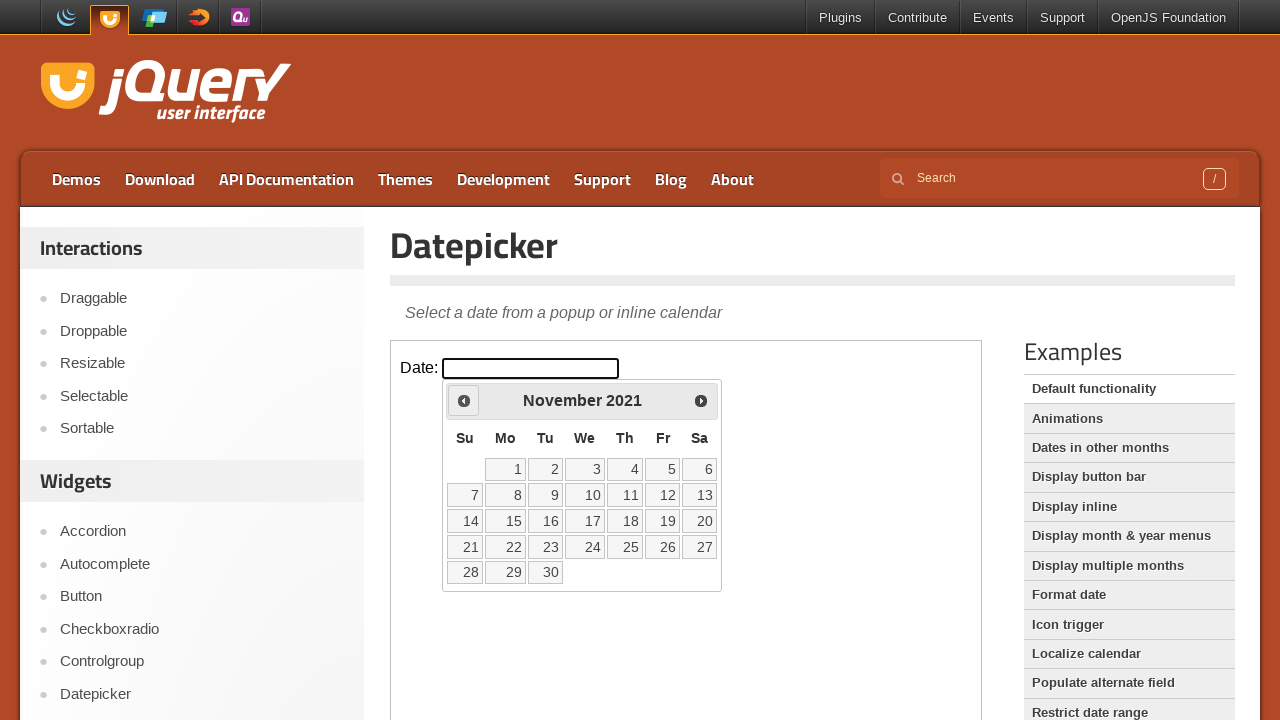

Retrieved current month: November
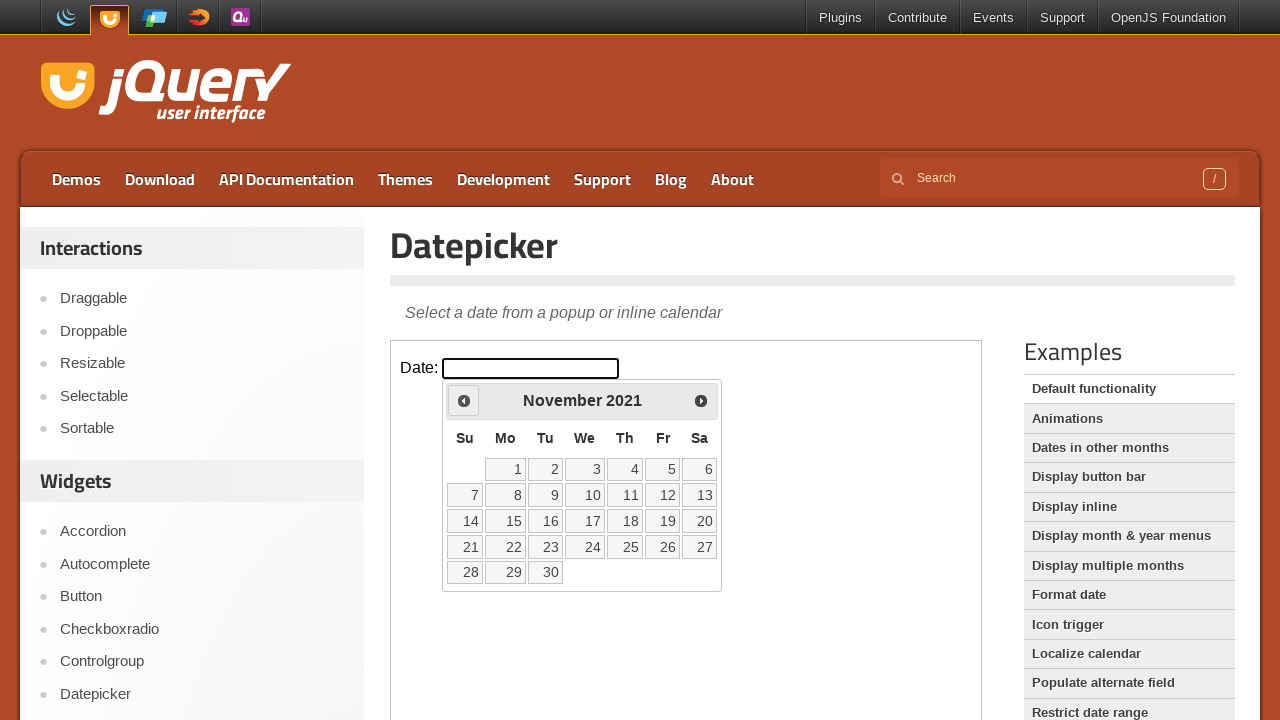

Retrieved current year: 2021
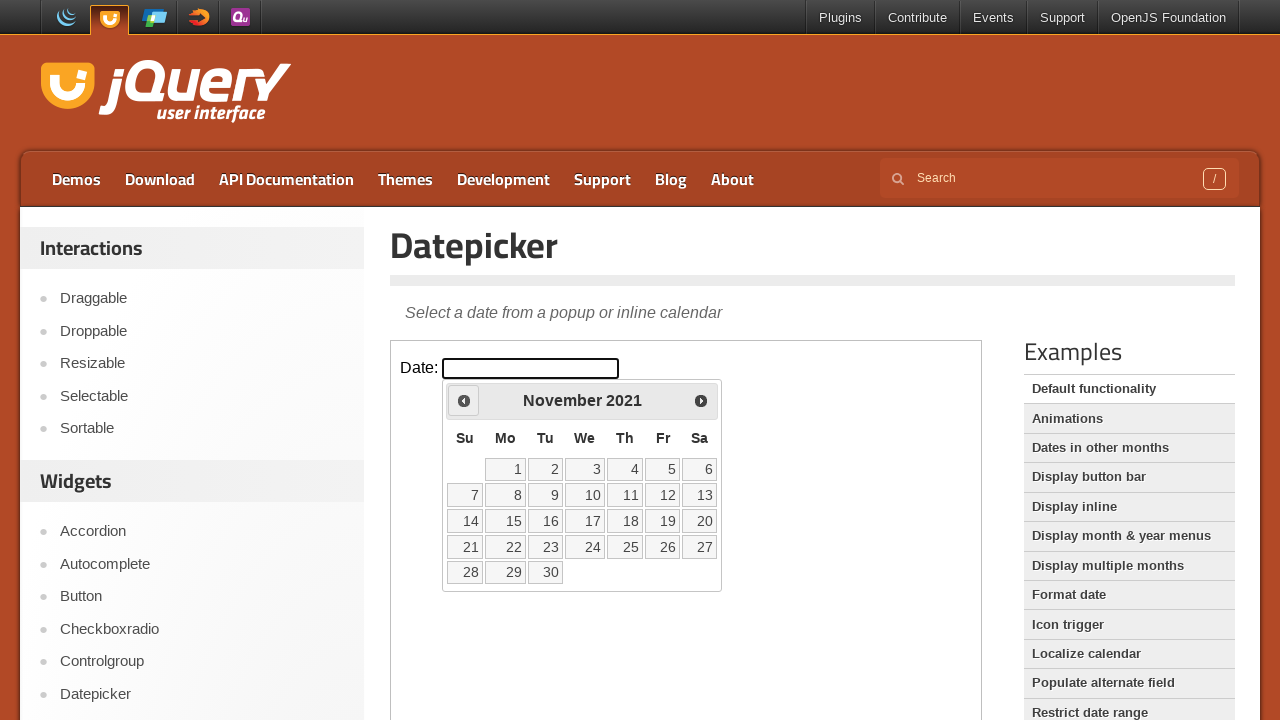

Clicked previous month navigation arrow at (464, 400) on iframe >> nth=0 >> internal:control=enter-frame >> span.ui-icon.ui-icon-circle-t
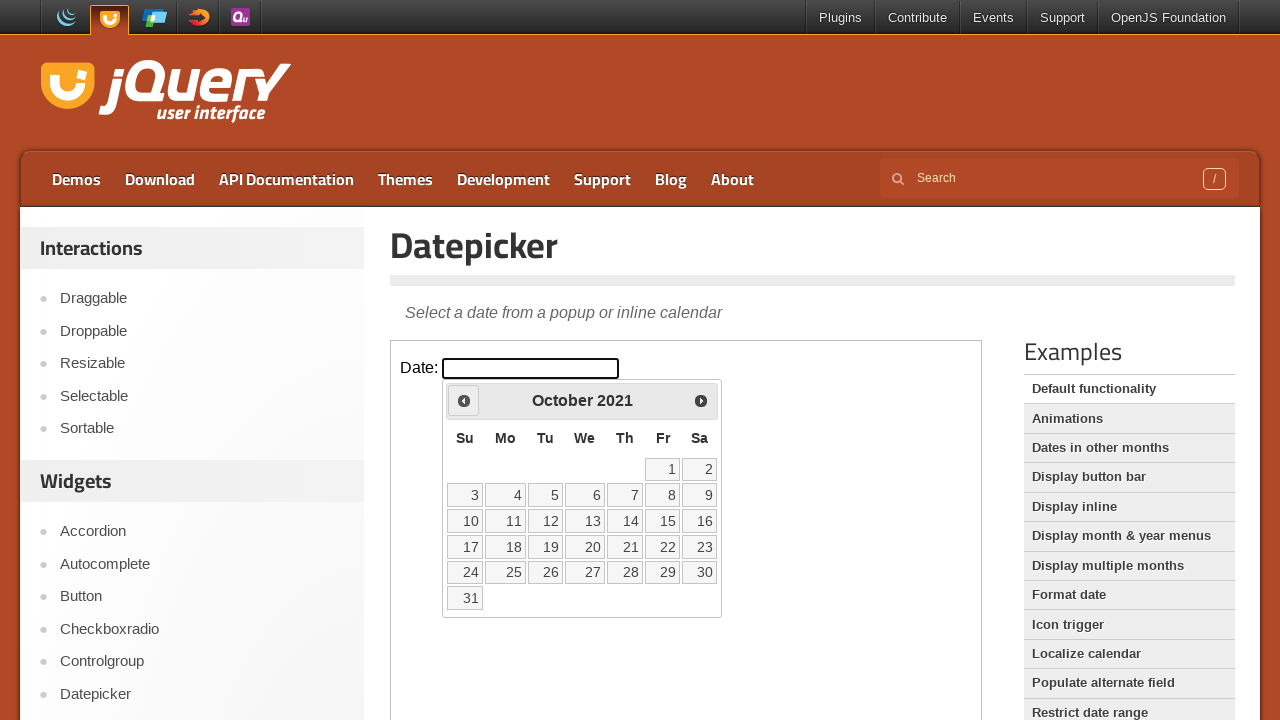

Waited 500ms for calendar animation
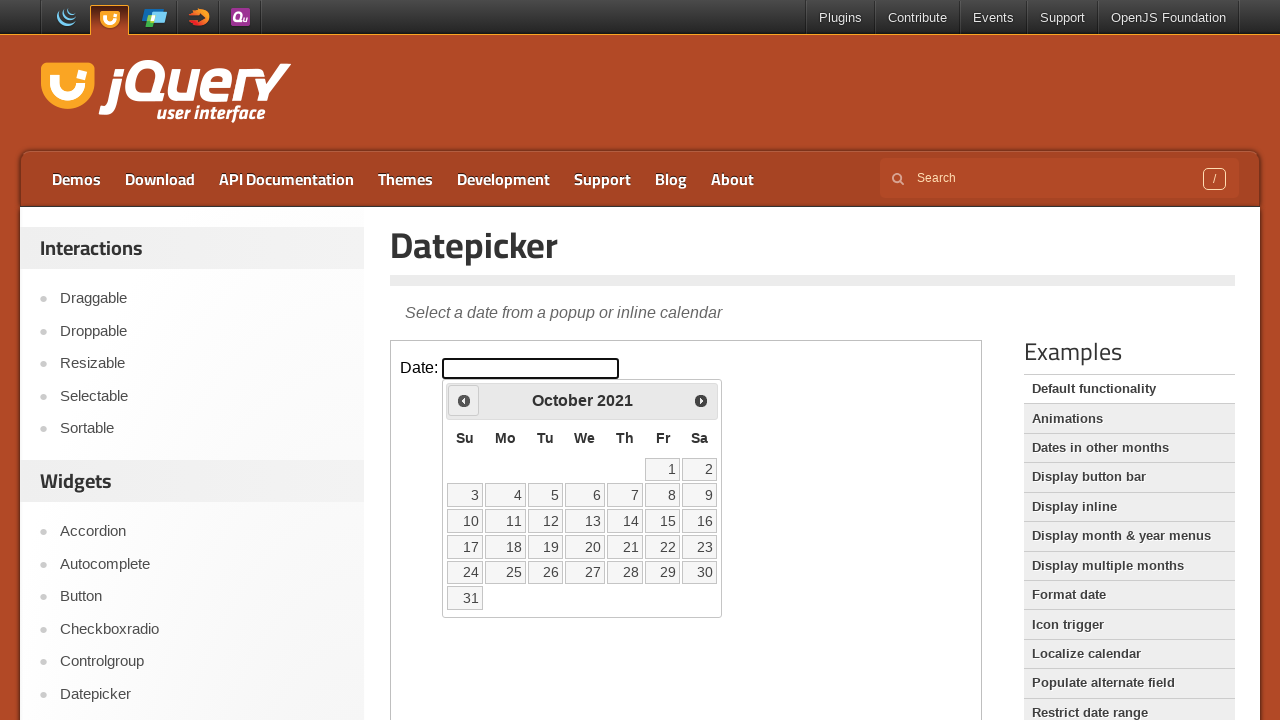

Retrieved current month: October
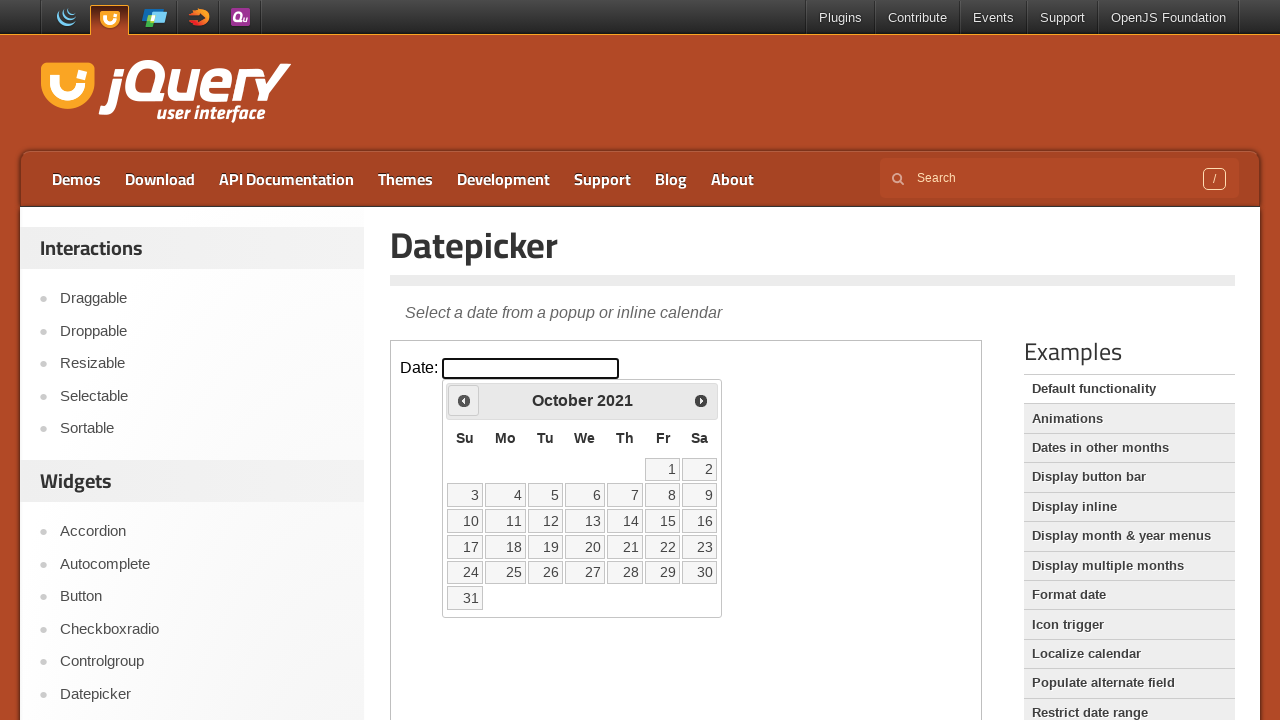

Retrieved current year: 2021
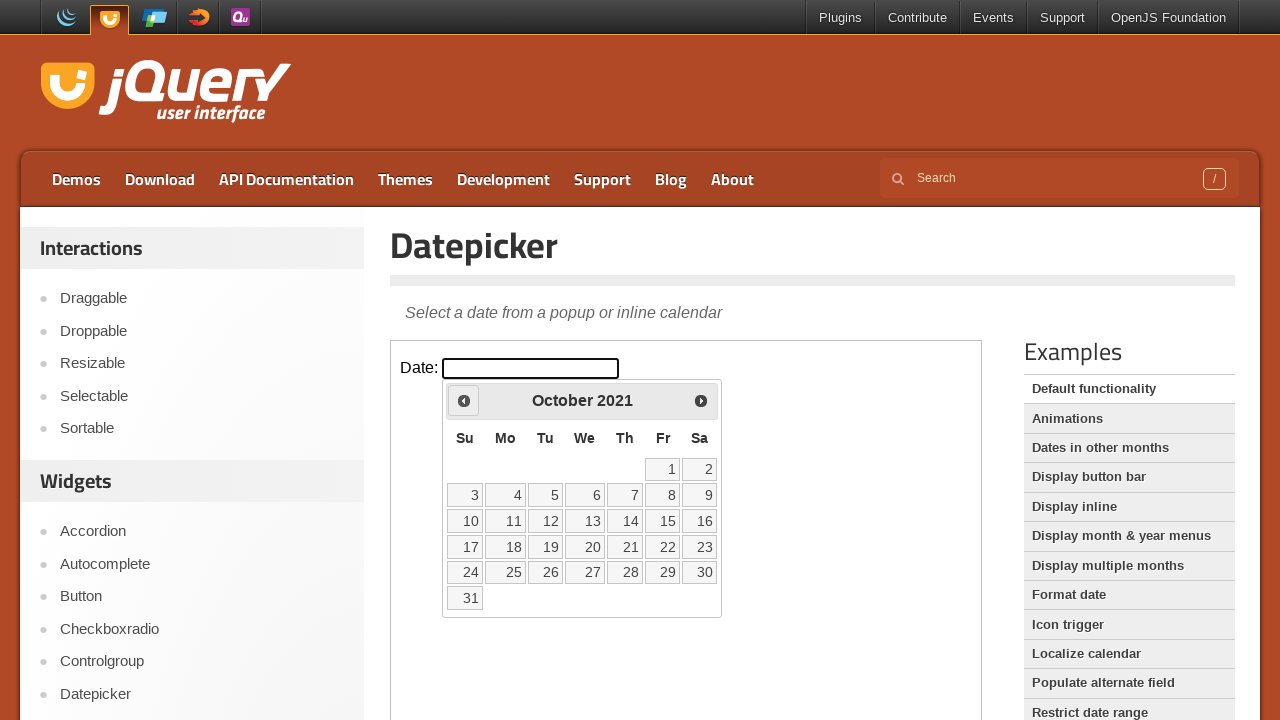

Clicked previous month navigation arrow at (464, 400) on iframe >> nth=0 >> internal:control=enter-frame >> span.ui-icon.ui-icon-circle-t
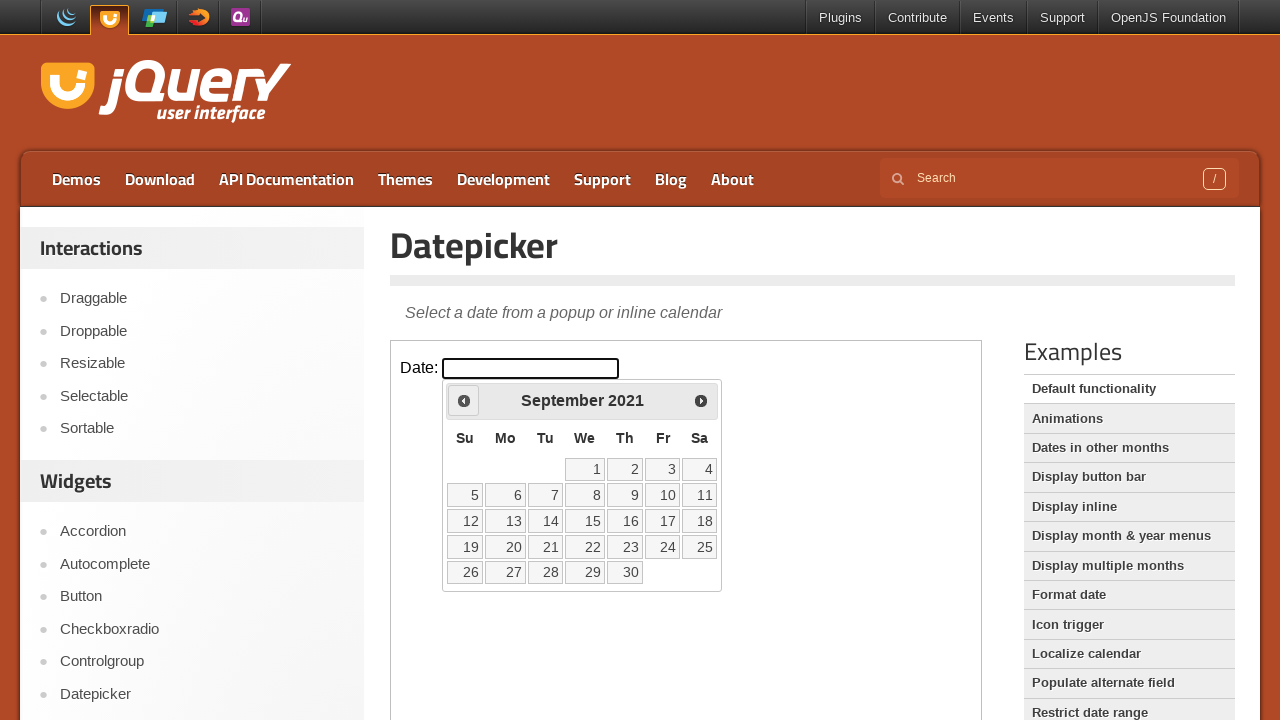

Waited 500ms for calendar animation
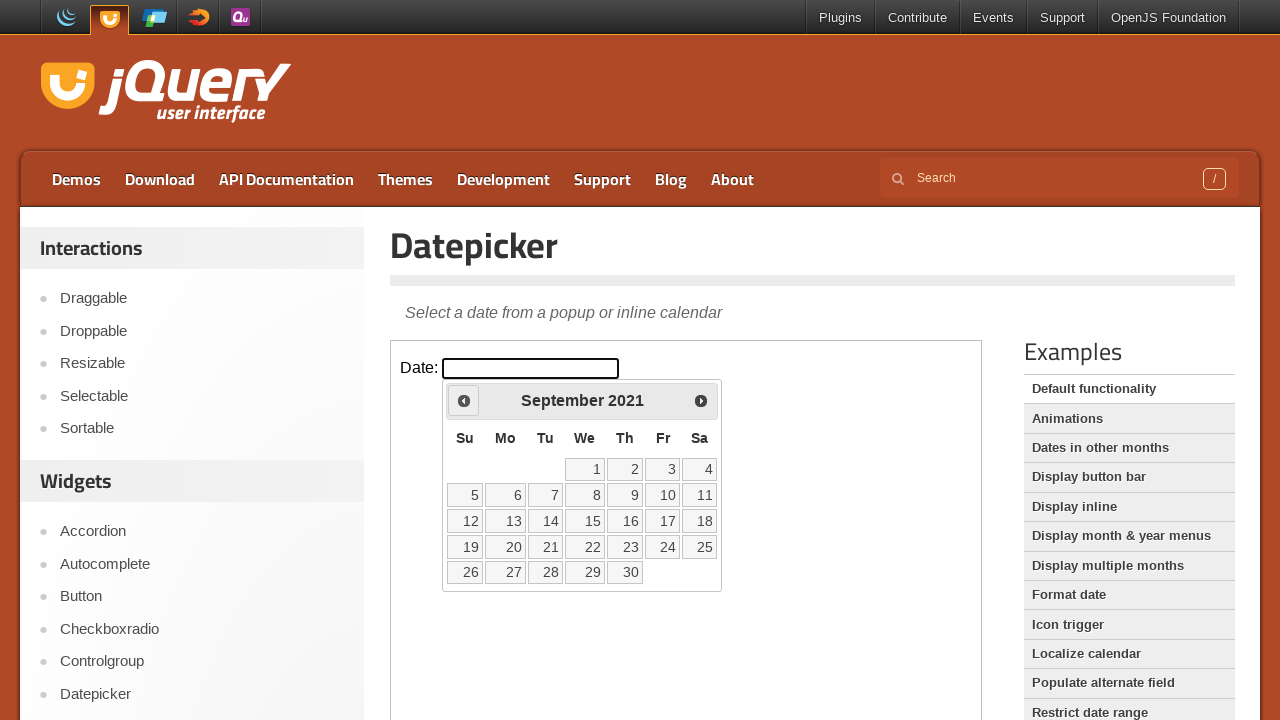

Retrieved current month: September
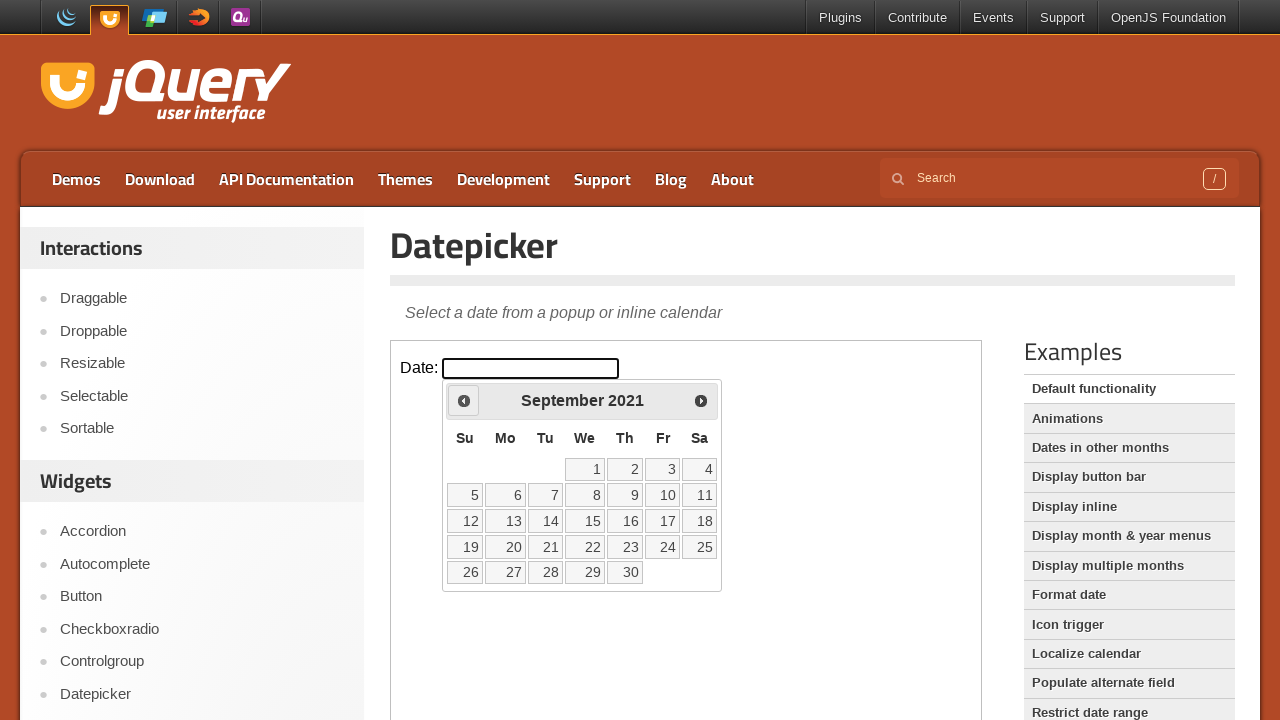

Retrieved current year: 2021
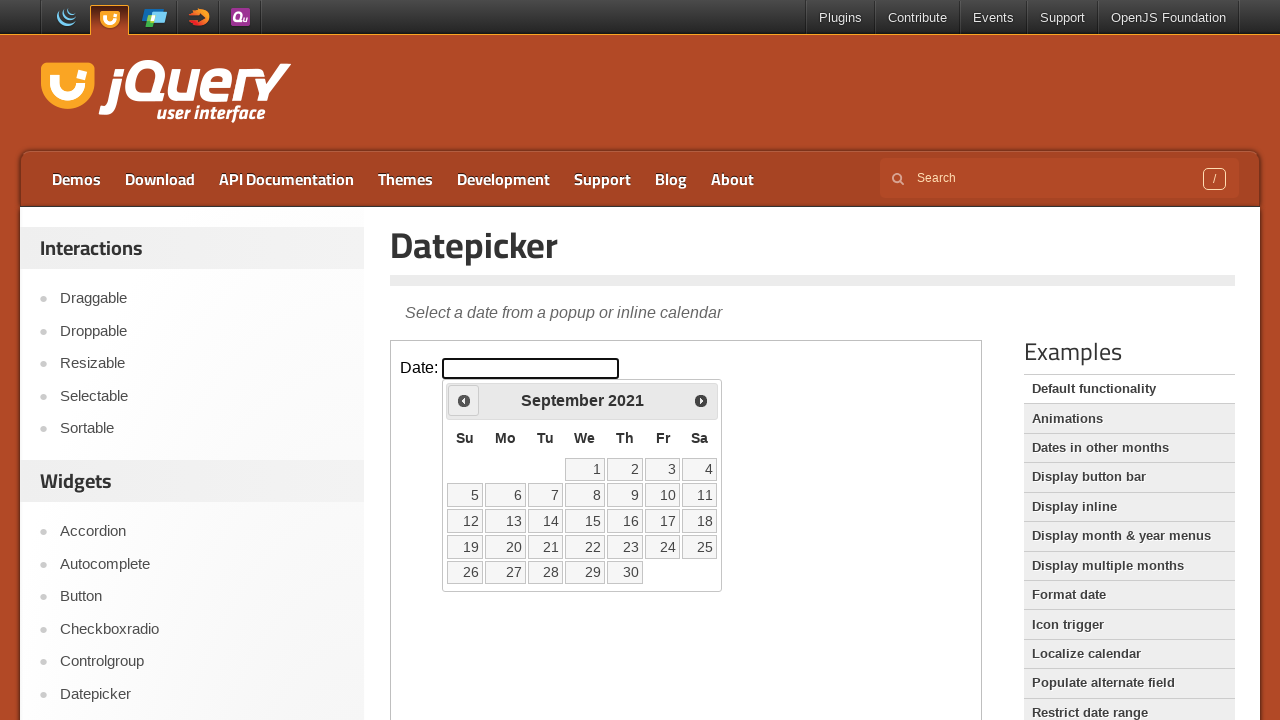

Clicked previous month navigation arrow at (464, 400) on iframe >> nth=0 >> internal:control=enter-frame >> span.ui-icon.ui-icon-circle-t
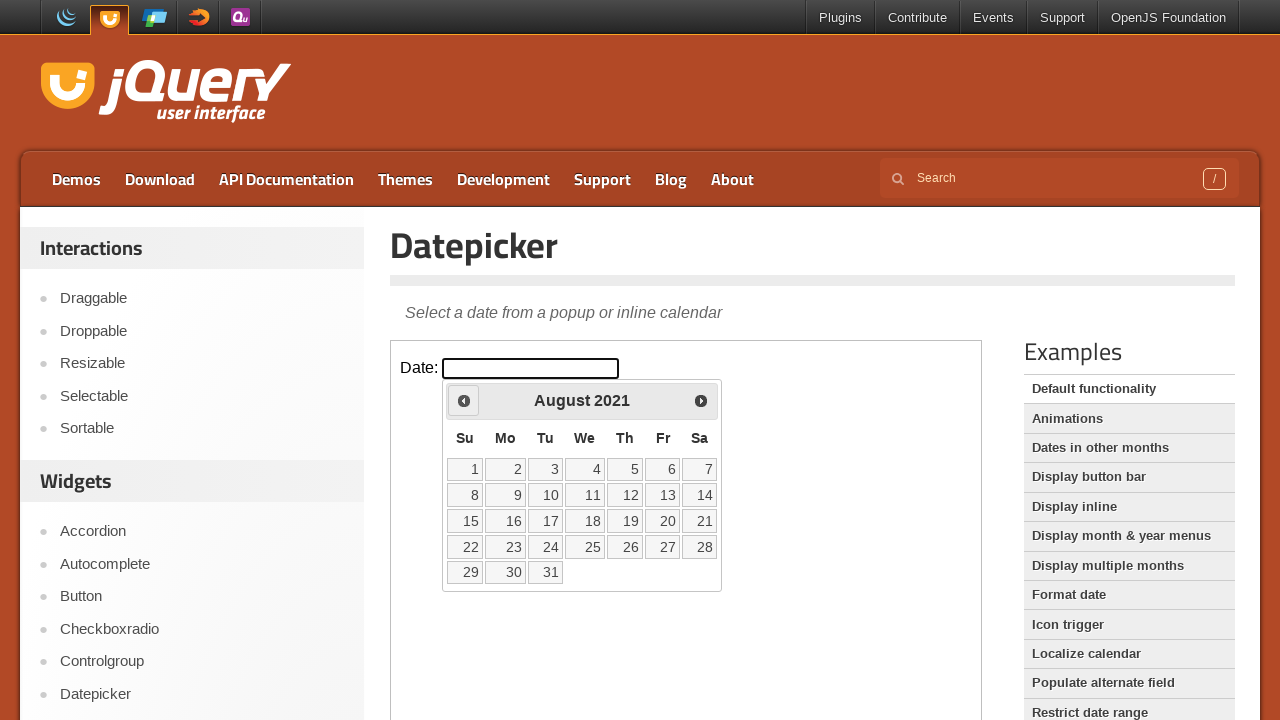

Waited 500ms for calendar animation
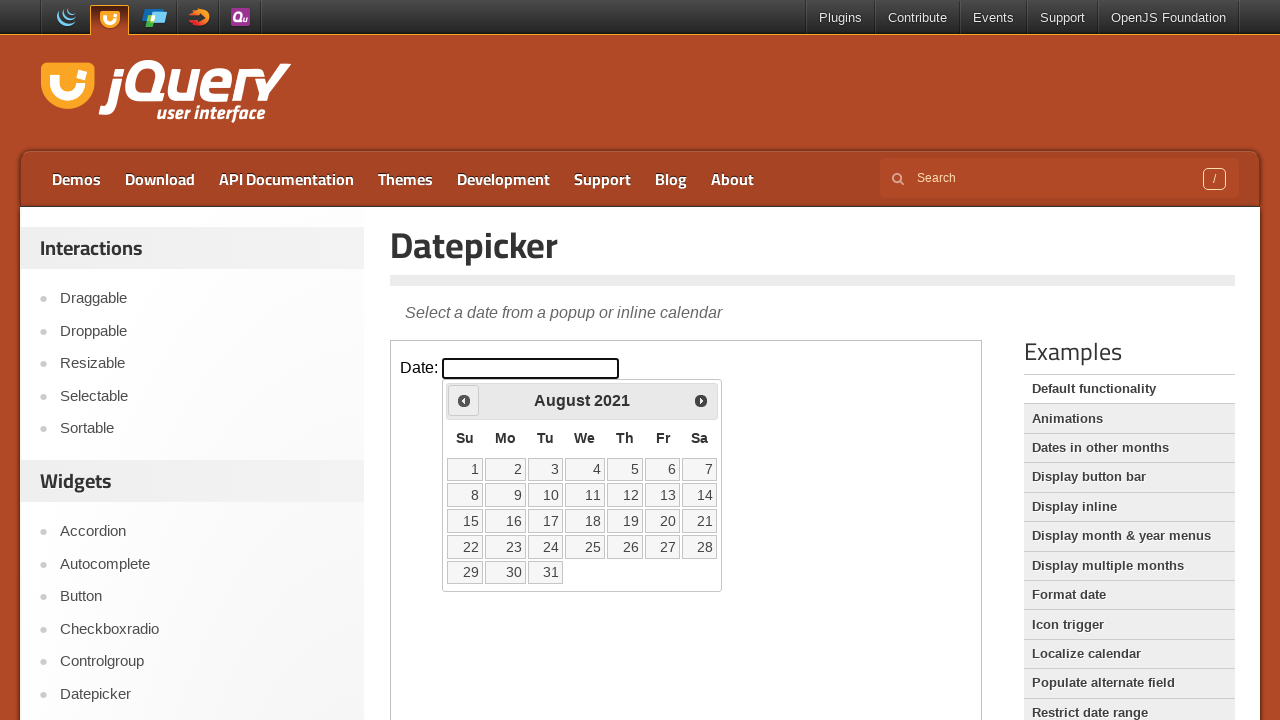

Retrieved current month: August
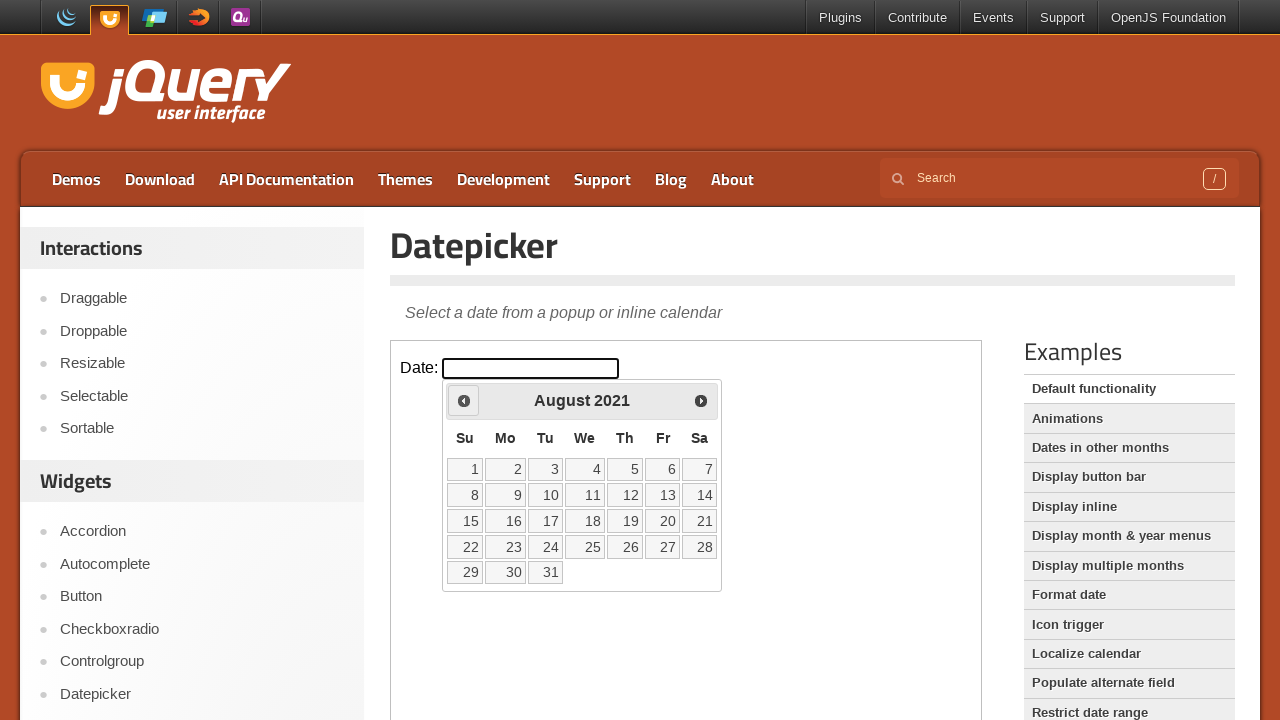

Retrieved current year: 2021
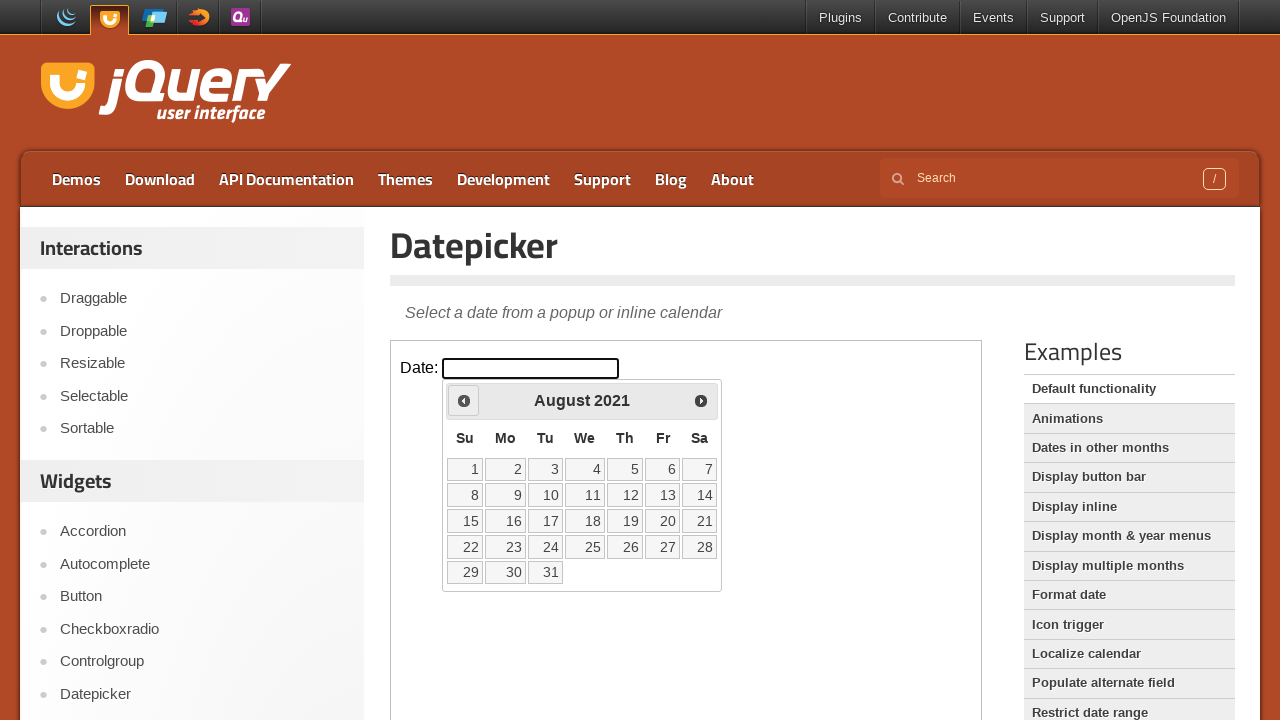

Clicked previous month navigation arrow at (464, 400) on iframe >> nth=0 >> internal:control=enter-frame >> span.ui-icon.ui-icon-circle-t
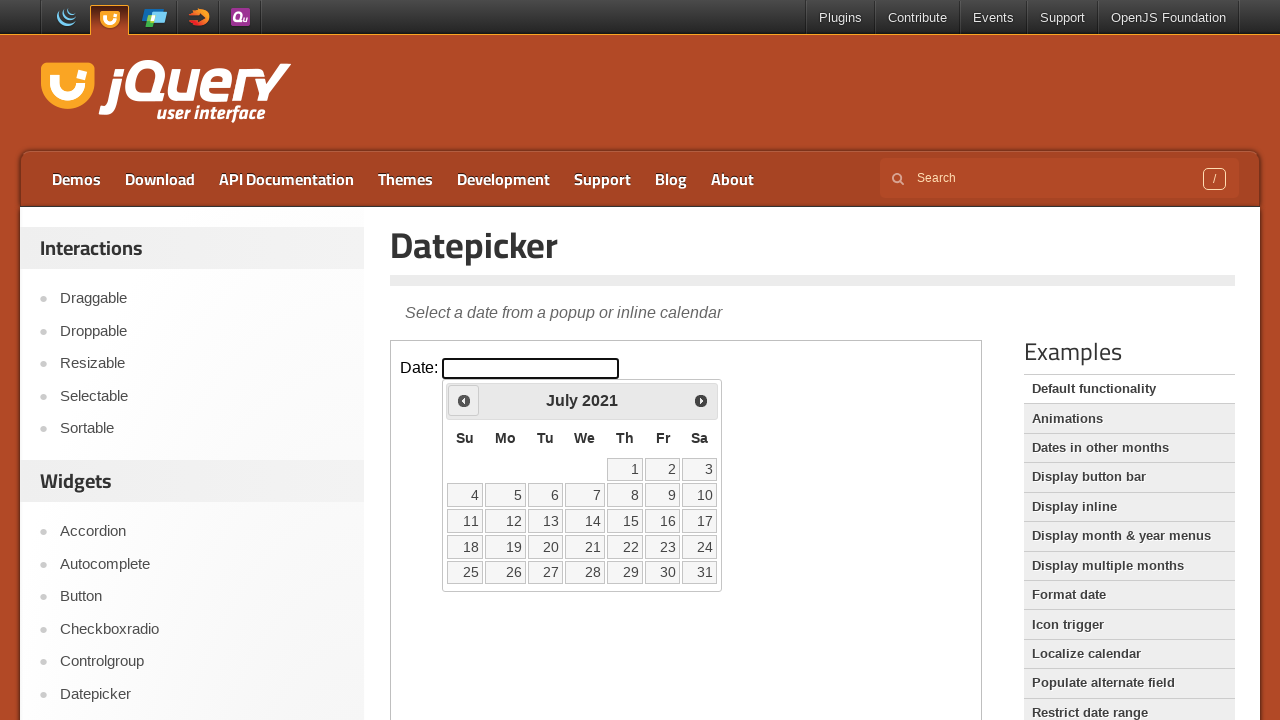

Waited 500ms for calendar animation
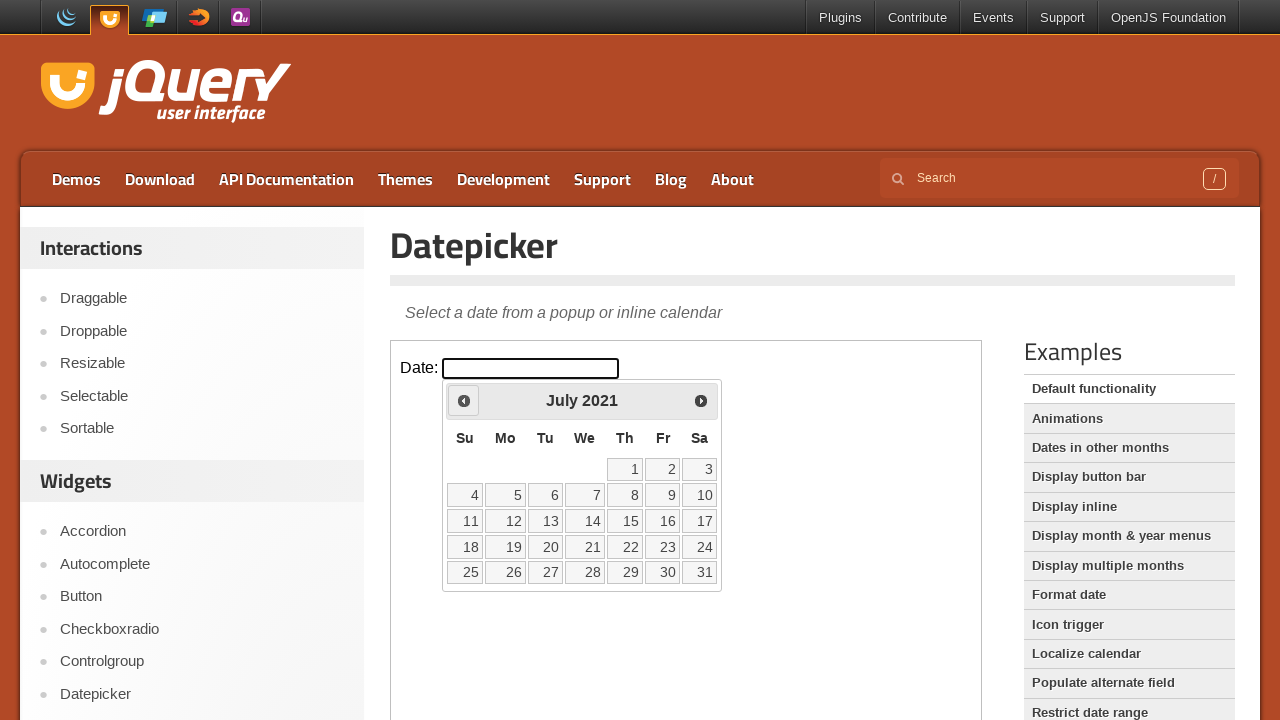

Retrieved current month: July
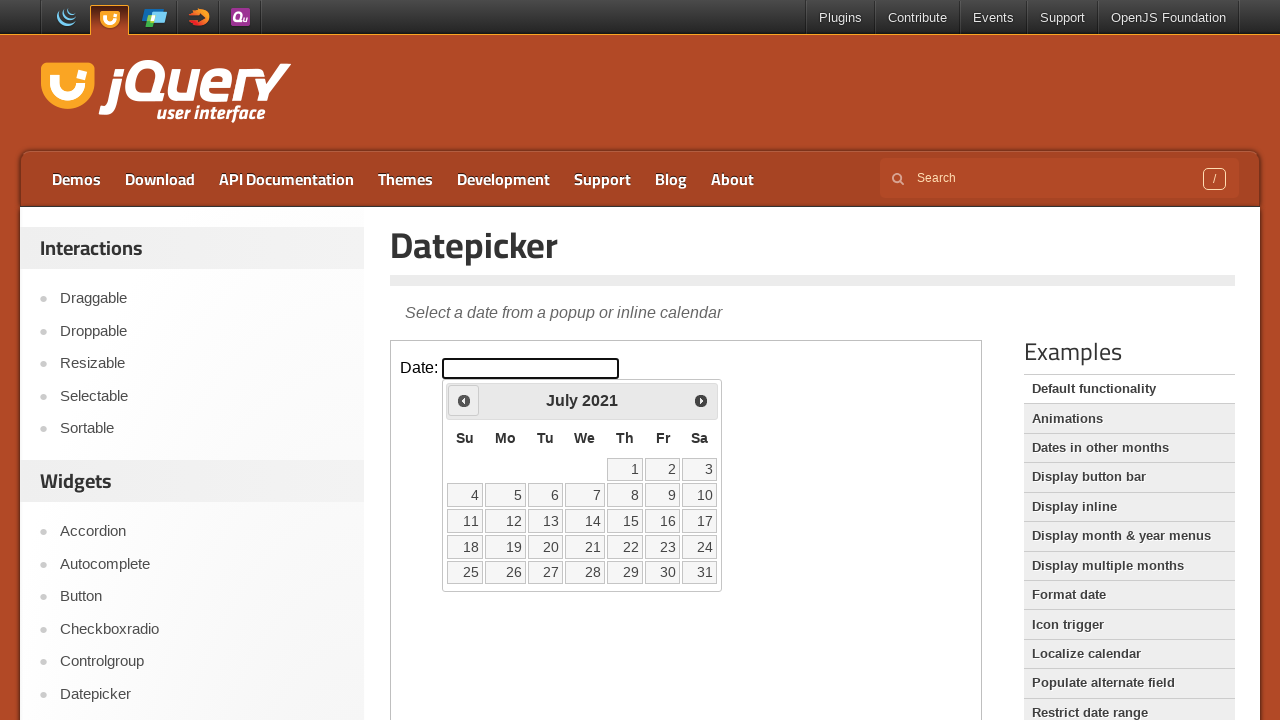

Retrieved current year: 2021
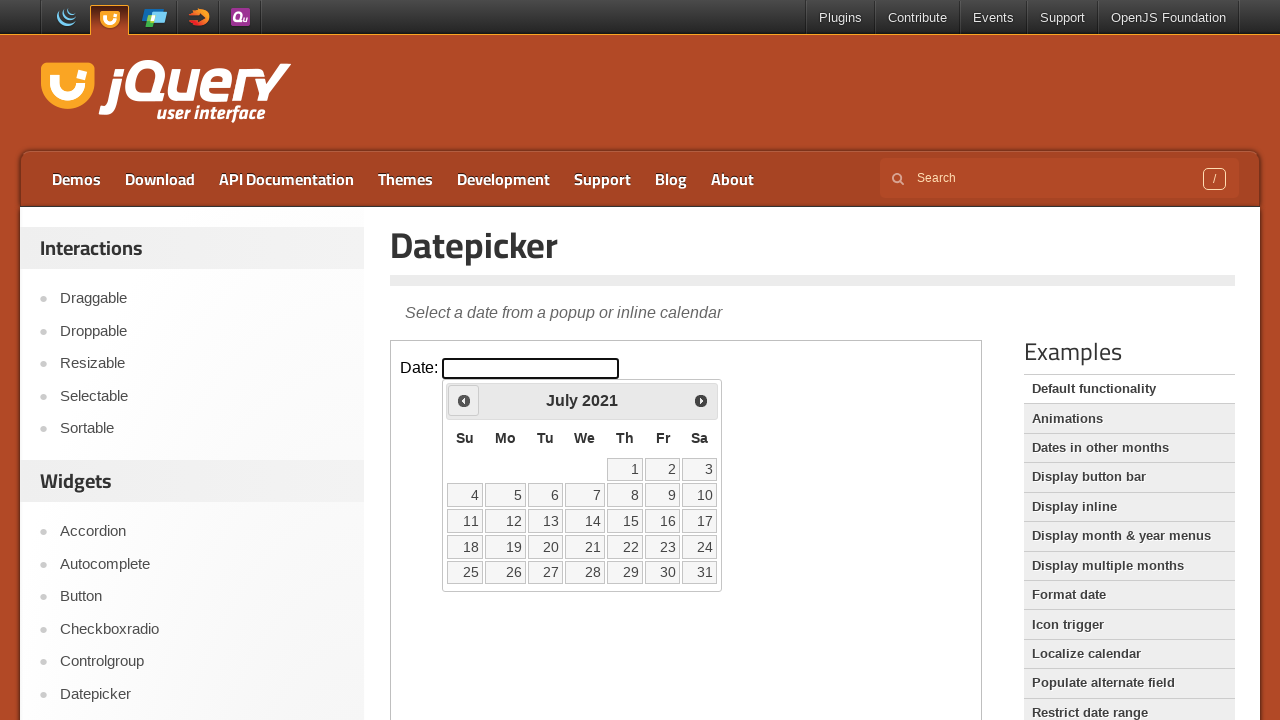

Clicked previous month navigation arrow at (464, 400) on iframe >> nth=0 >> internal:control=enter-frame >> span.ui-icon.ui-icon-circle-t
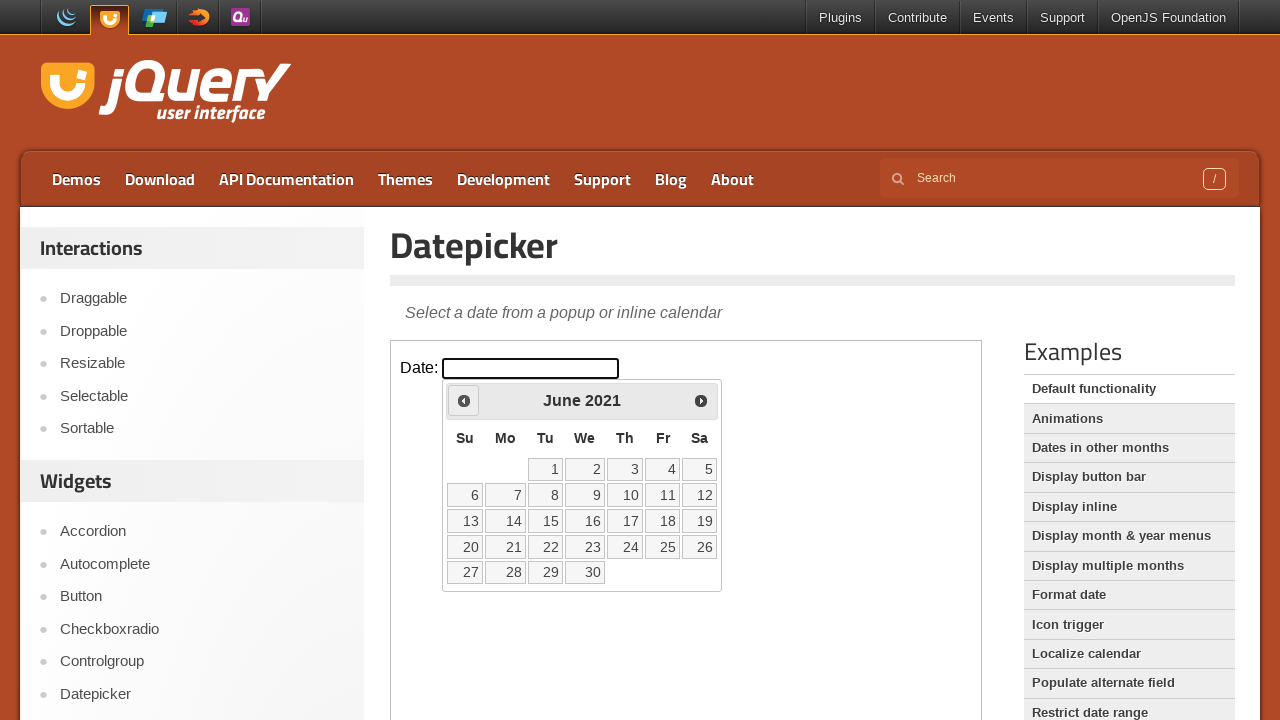

Waited 500ms for calendar animation
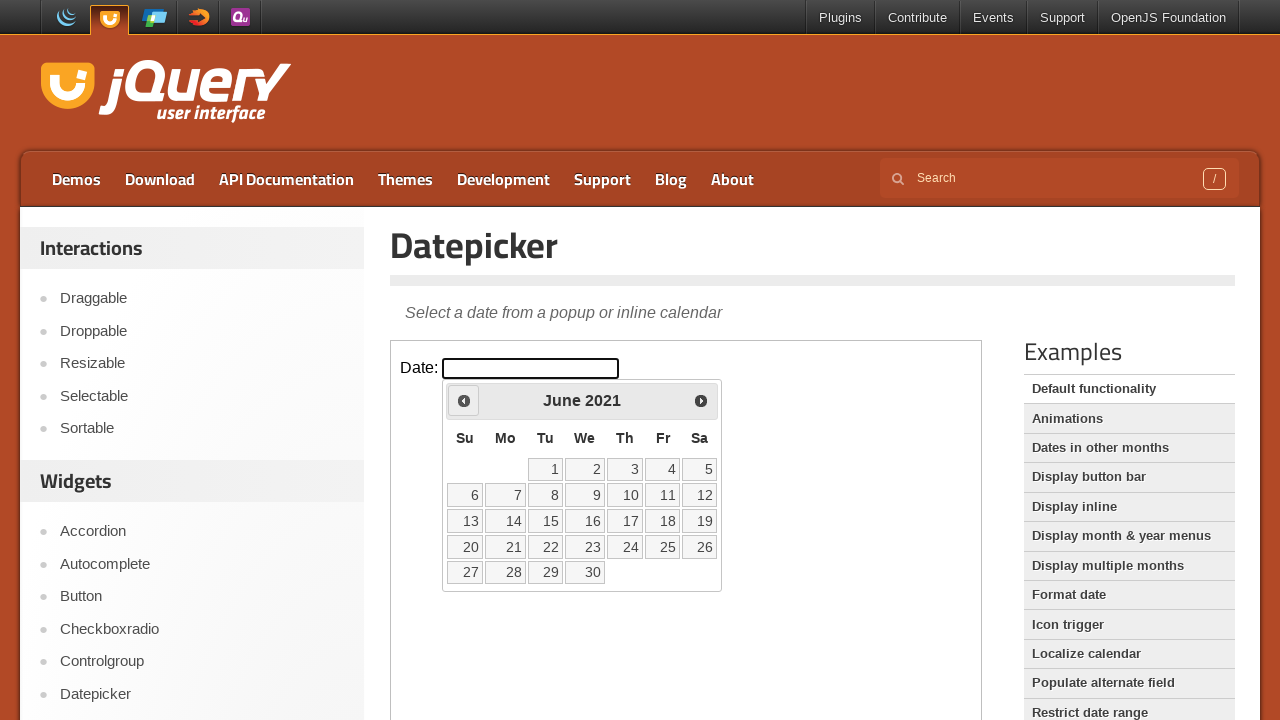

Retrieved current month: June
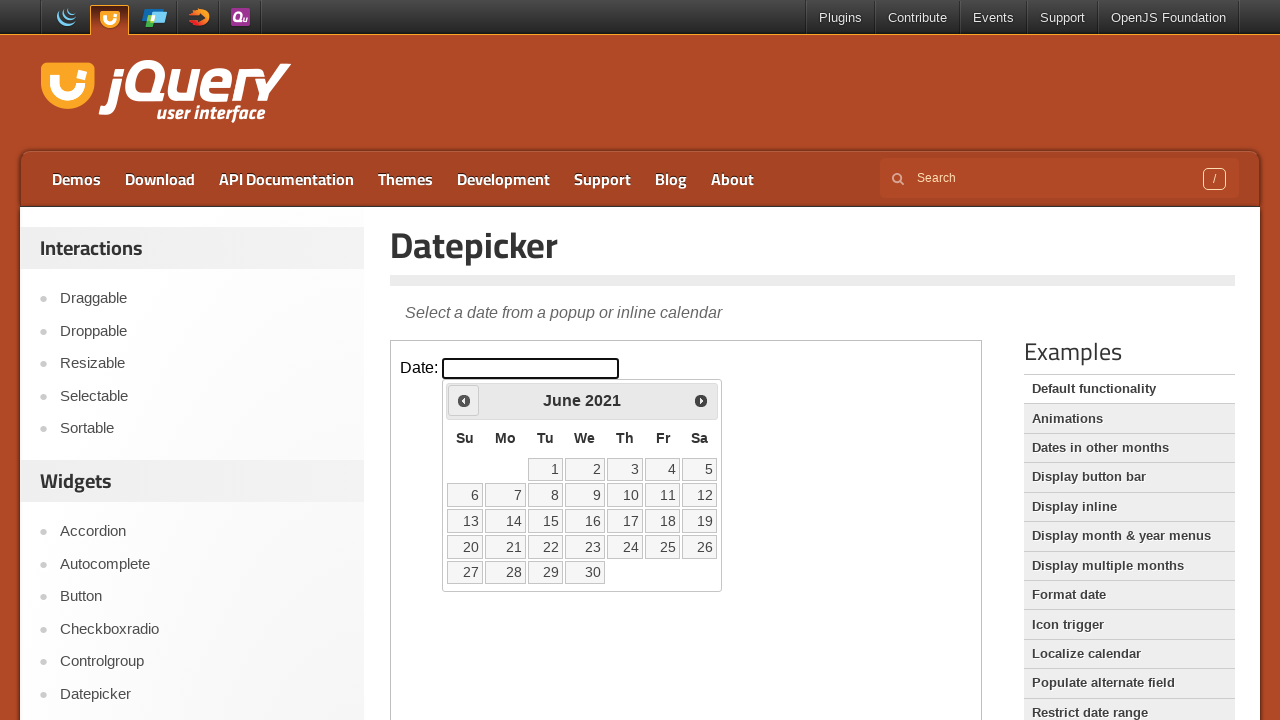

Retrieved current year: 2021
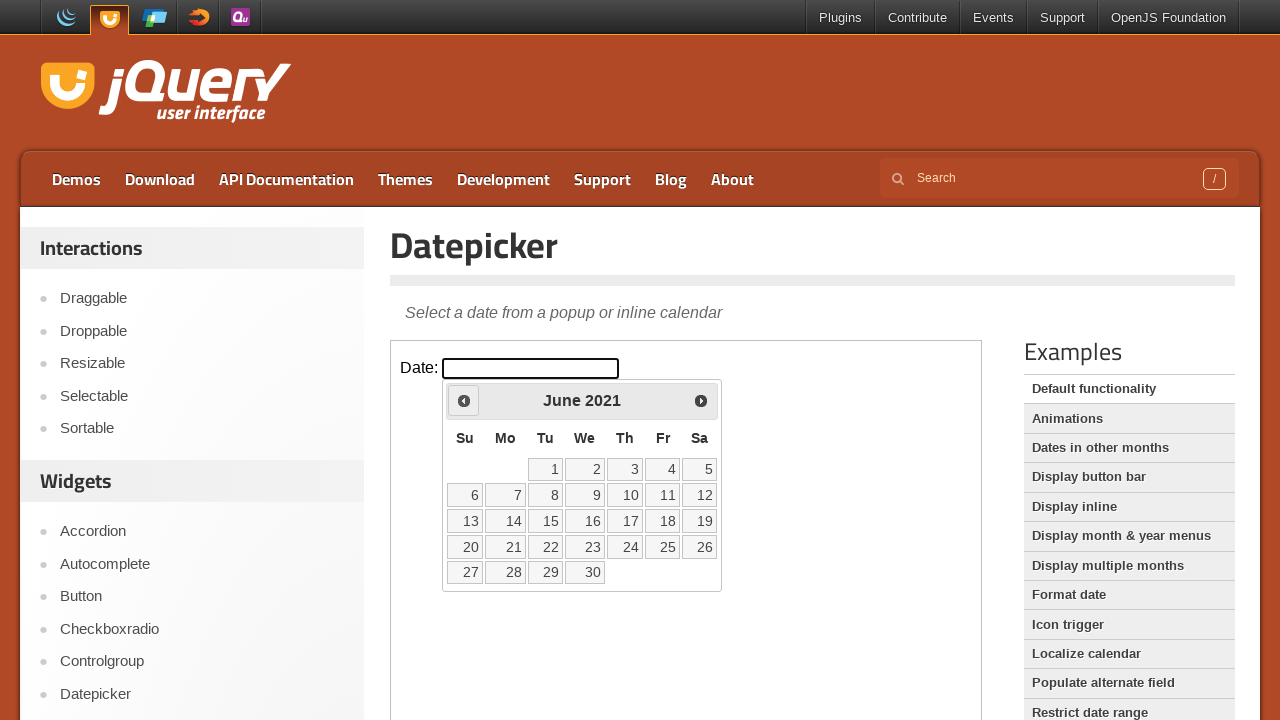

Clicked previous month navigation arrow at (464, 400) on iframe >> nth=0 >> internal:control=enter-frame >> span.ui-icon.ui-icon-circle-t
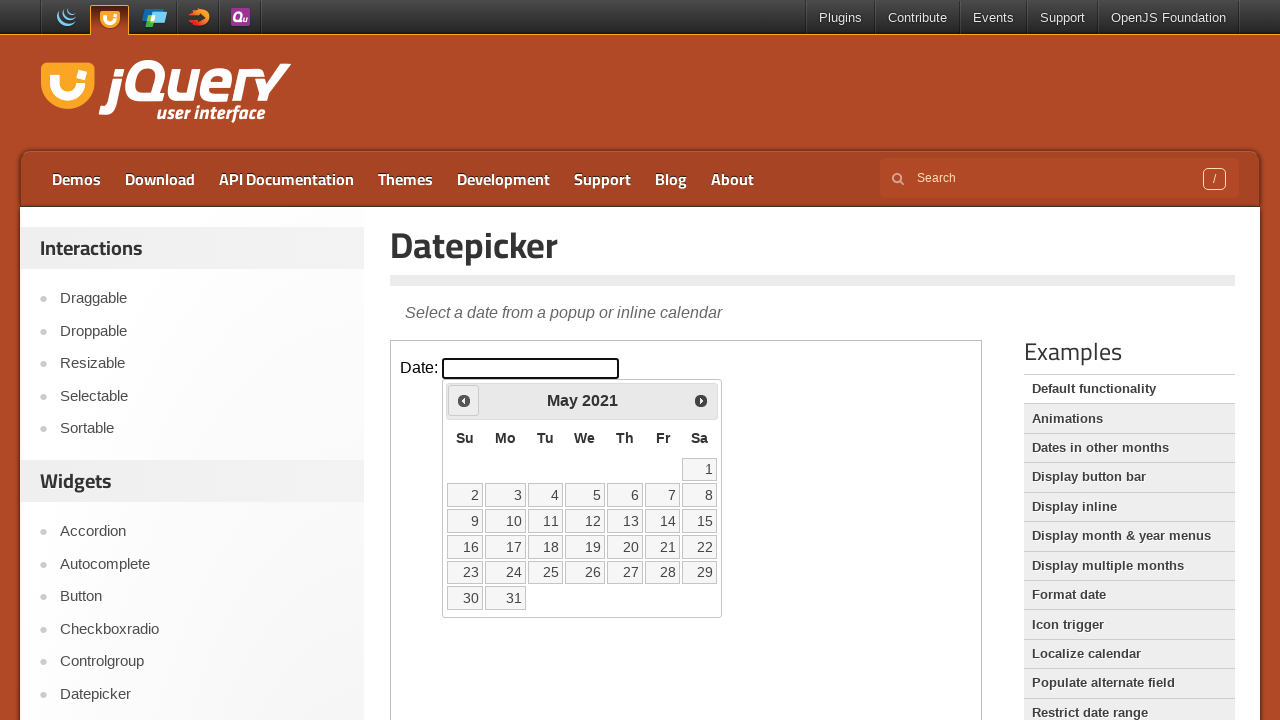

Waited 500ms for calendar animation
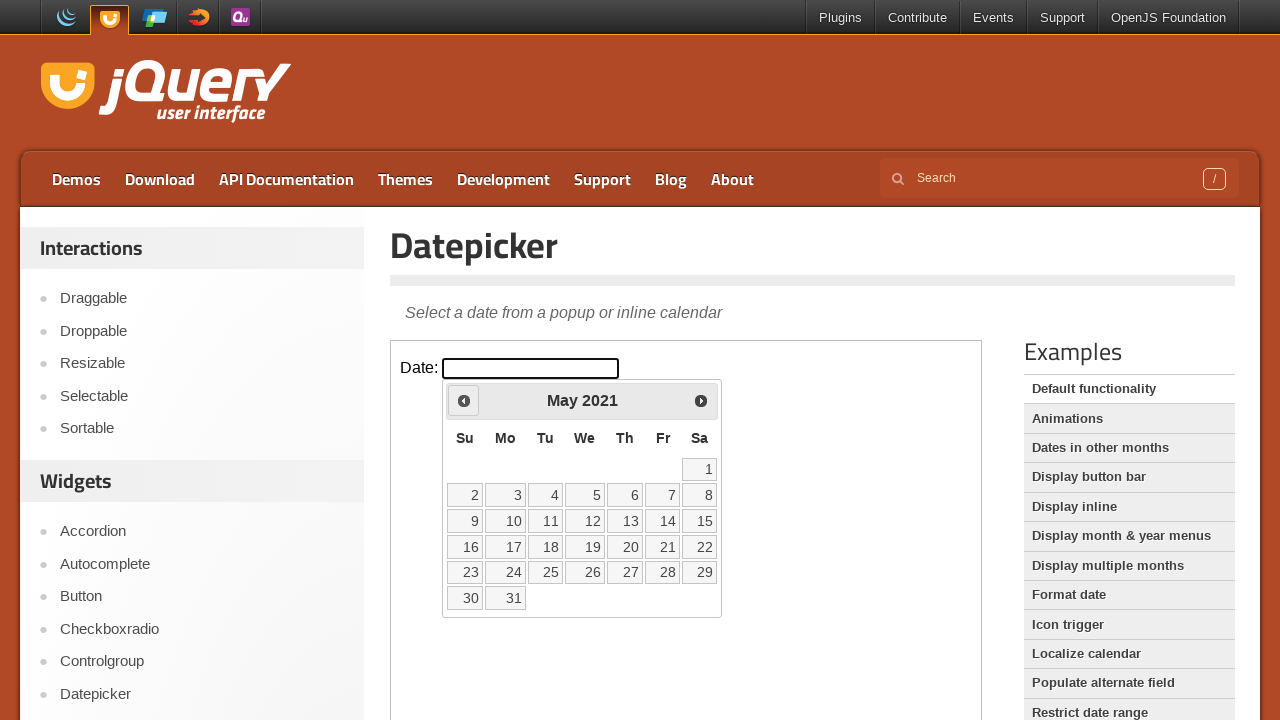

Retrieved current month: May
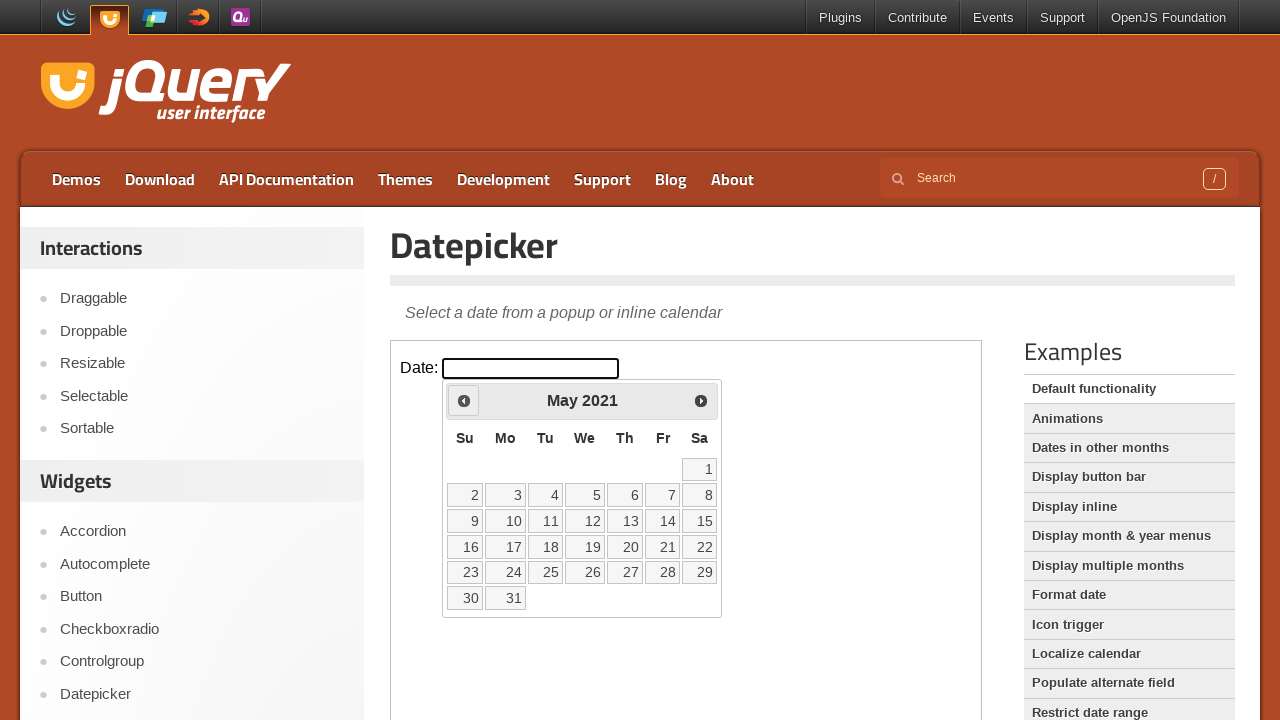

Retrieved current year: 2021
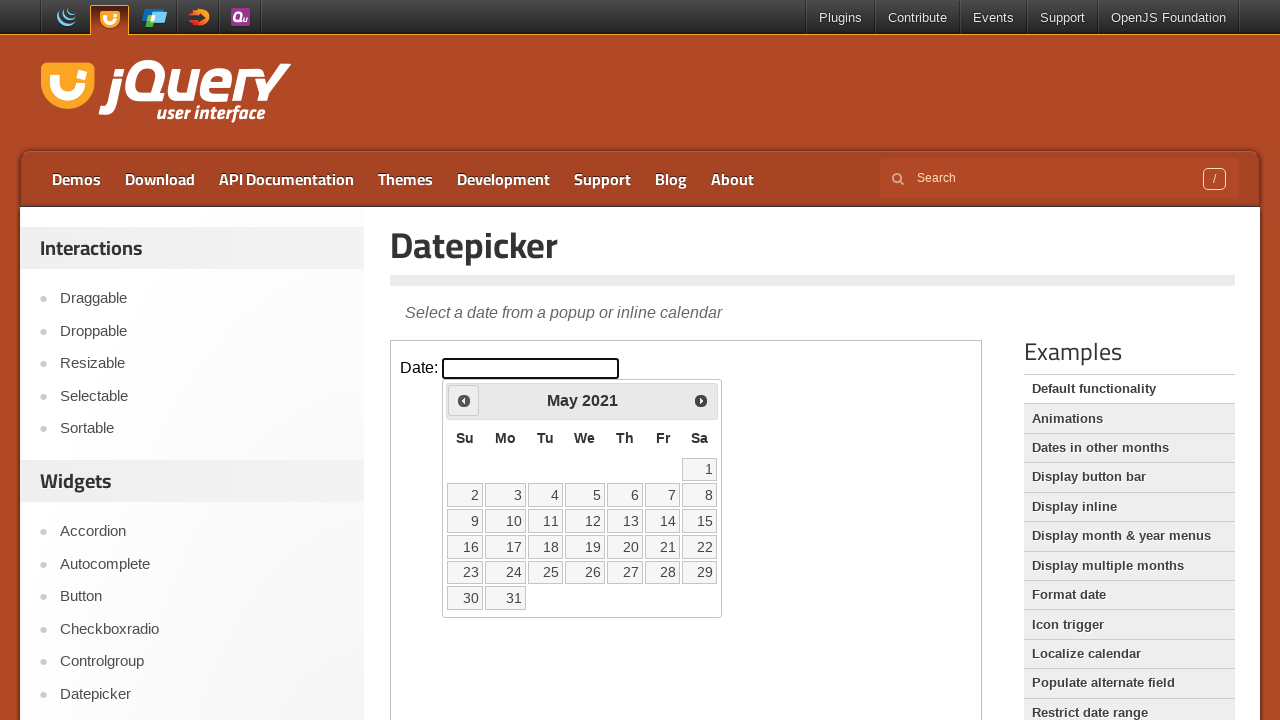

Clicked previous month navigation arrow at (464, 400) on iframe >> nth=0 >> internal:control=enter-frame >> span.ui-icon.ui-icon-circle-t
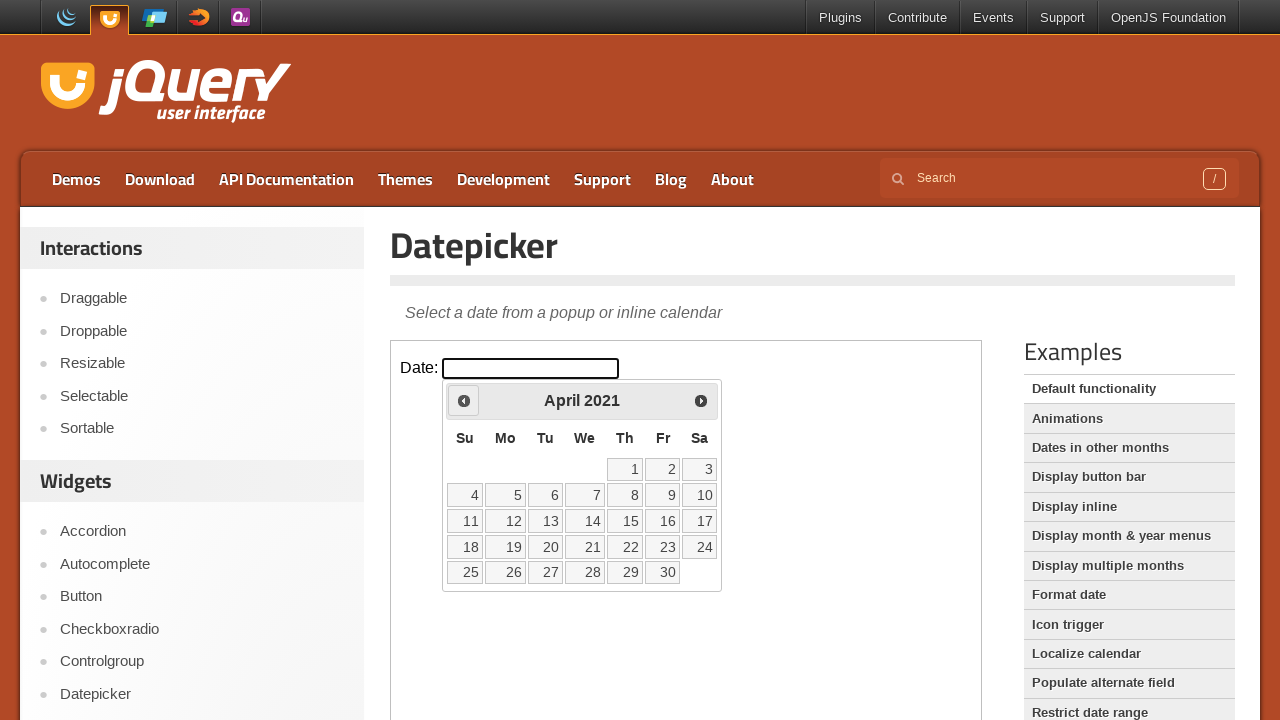

Waited 500ms for calendar animation
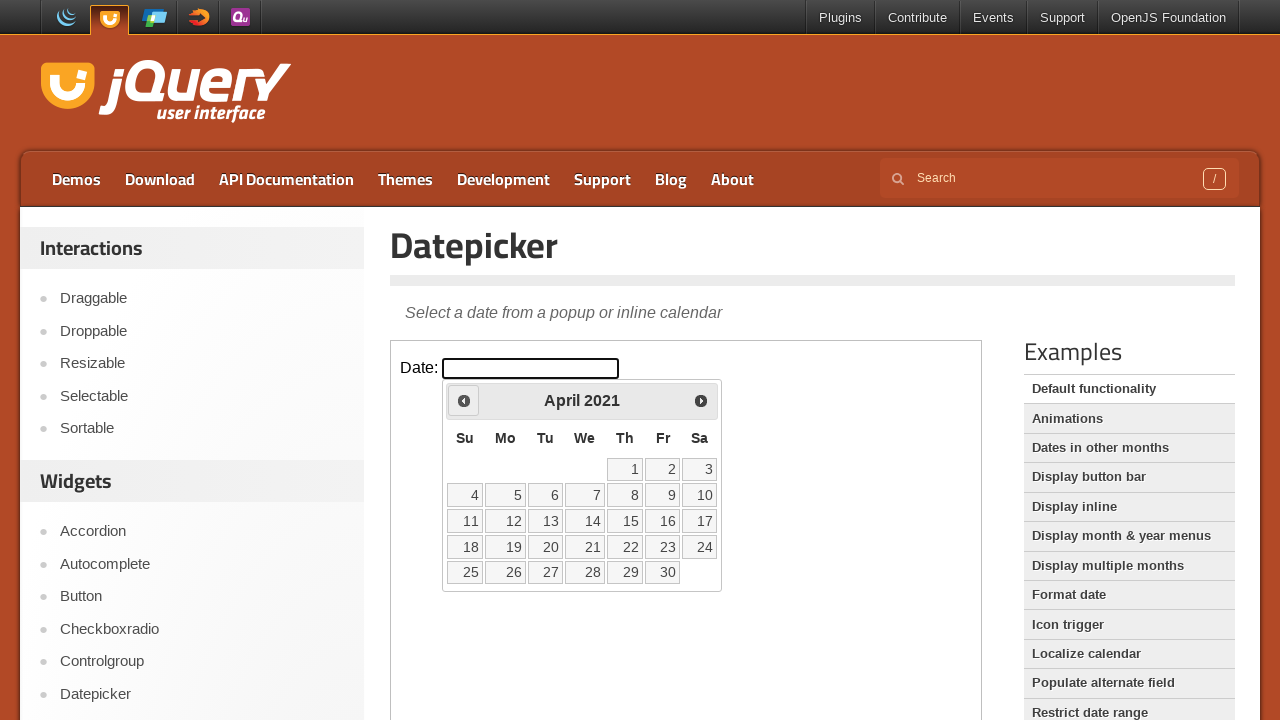

Retrieved current month: April
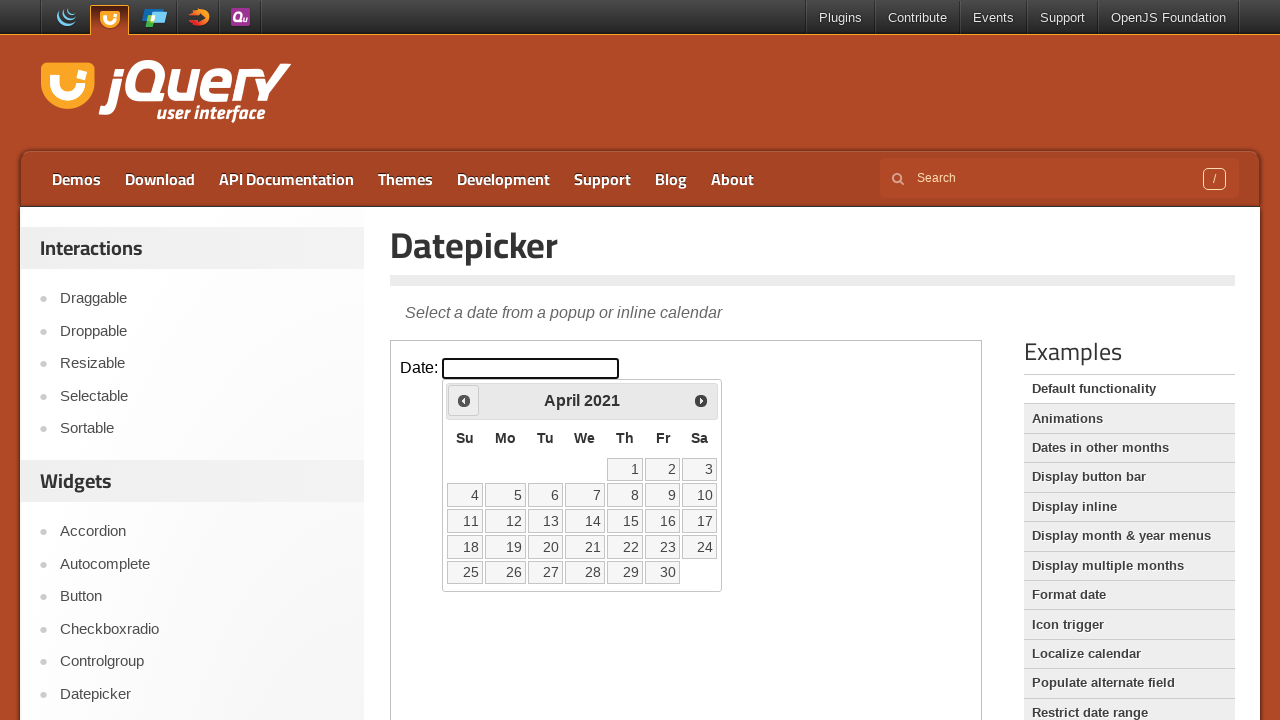

Retrieved current year: 2021
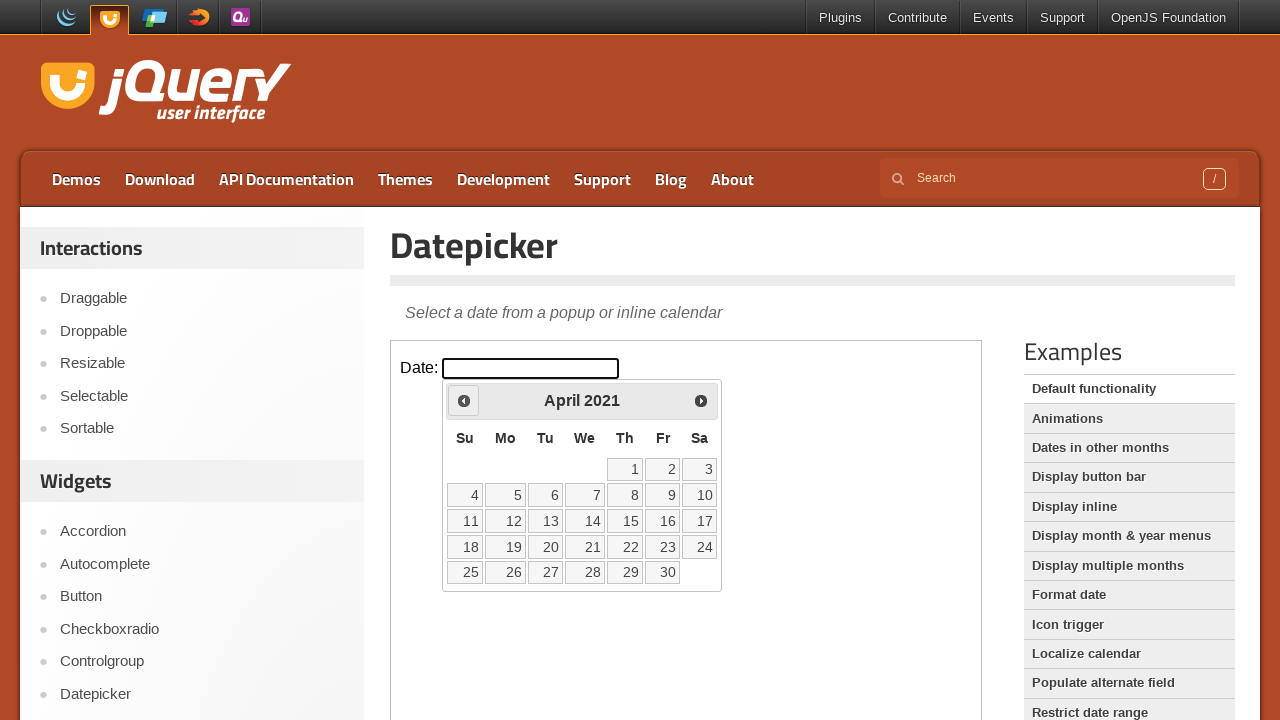

Clicked previous month navigation arrow at (464, 400) on iframe >> nth=0 >> internal:control=enter-frame >> span.ui-icon.ui-icon-circle-t
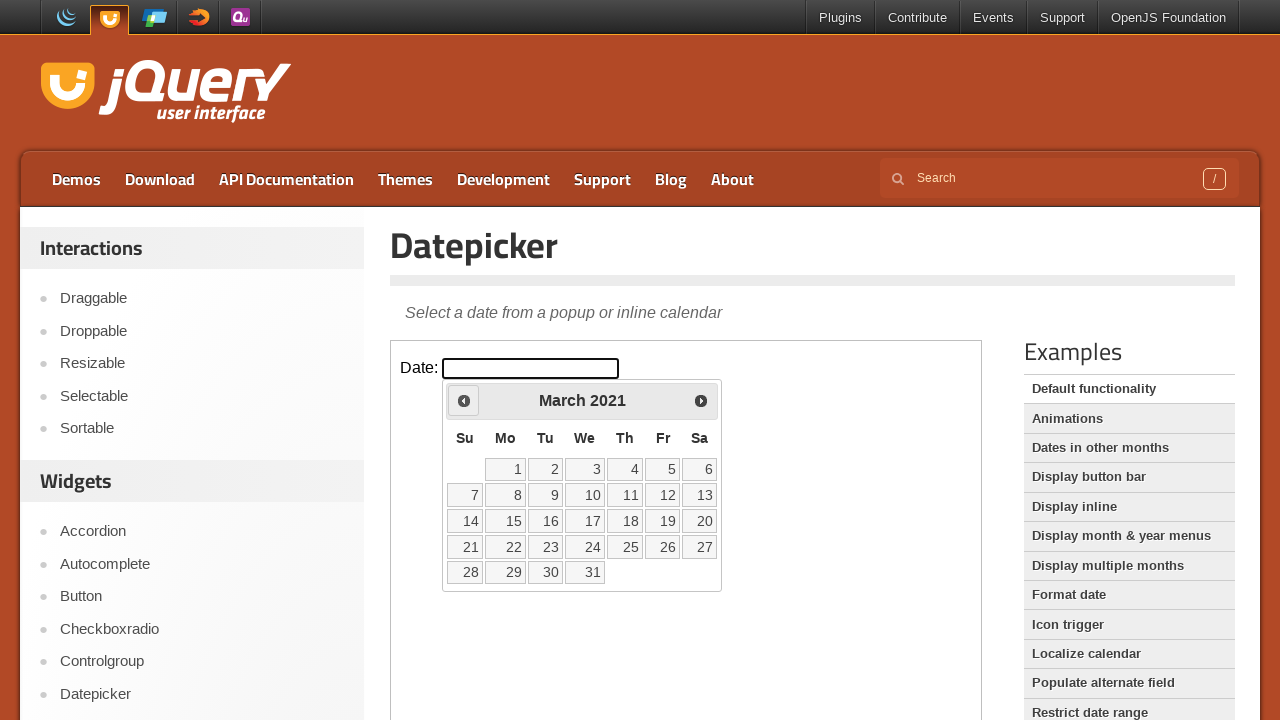

Waited 500ms for calendar animation
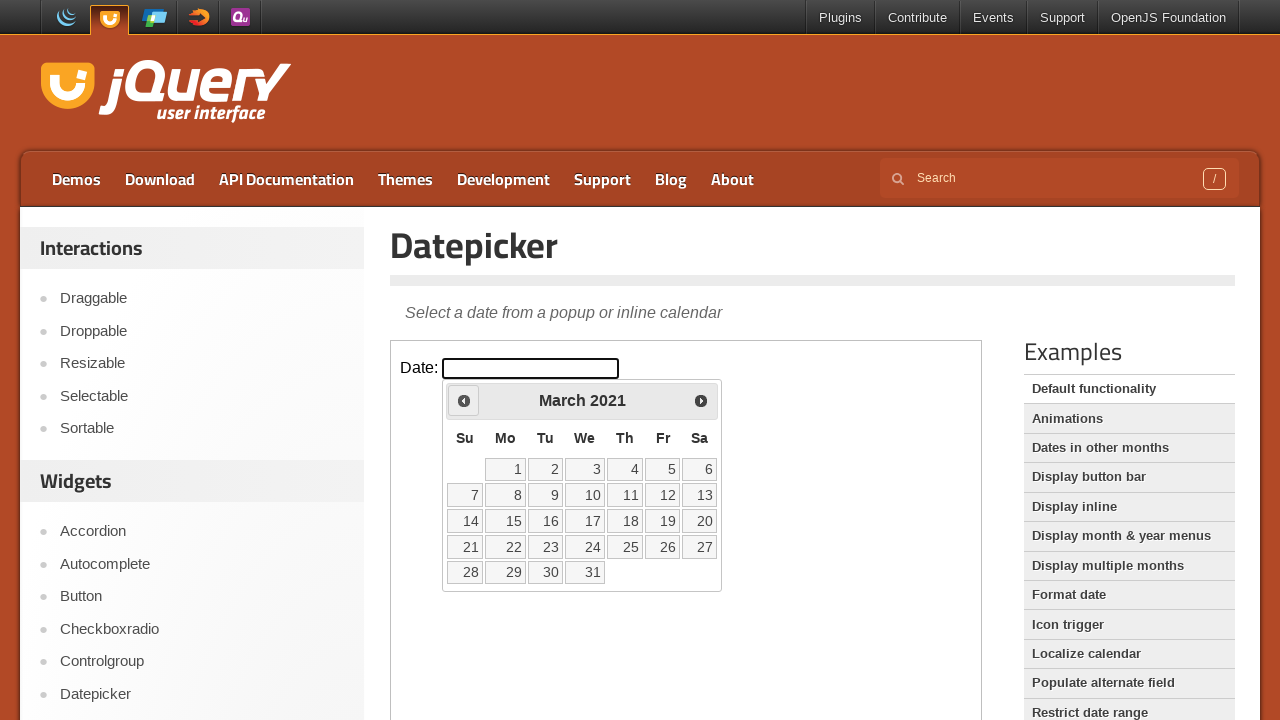

Retrieved current month: March
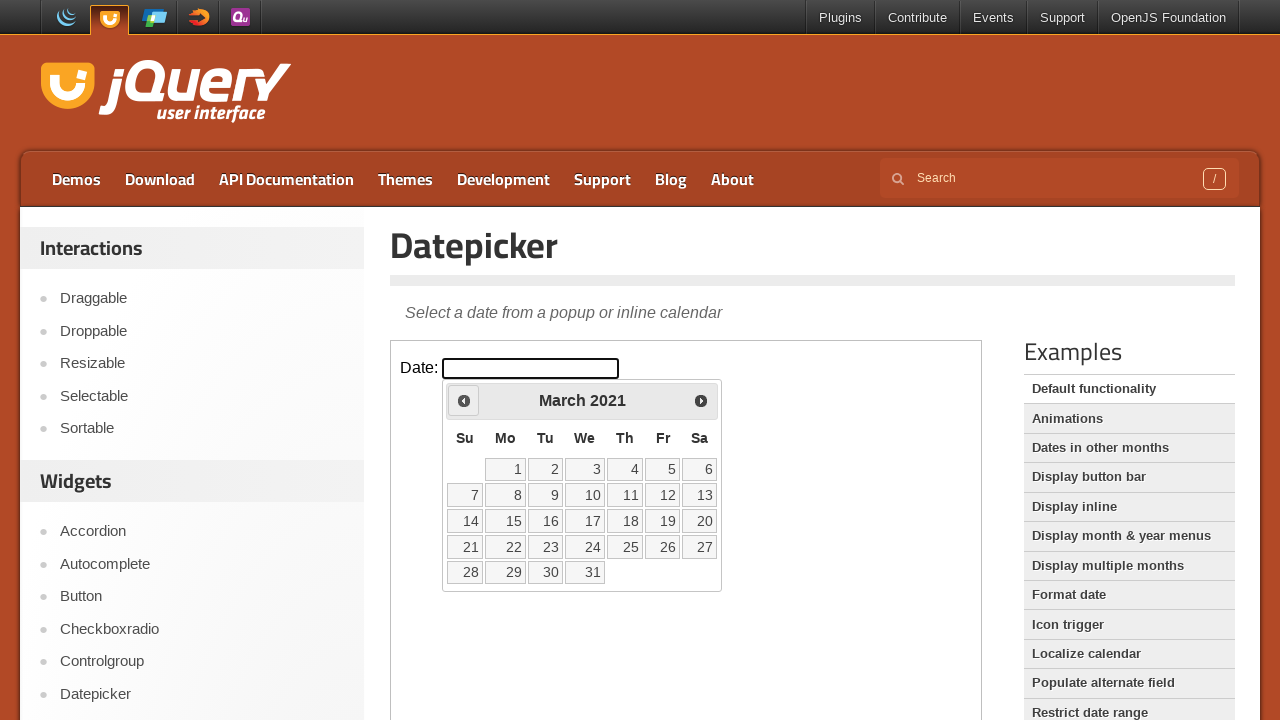

Retrieved current year: 2021
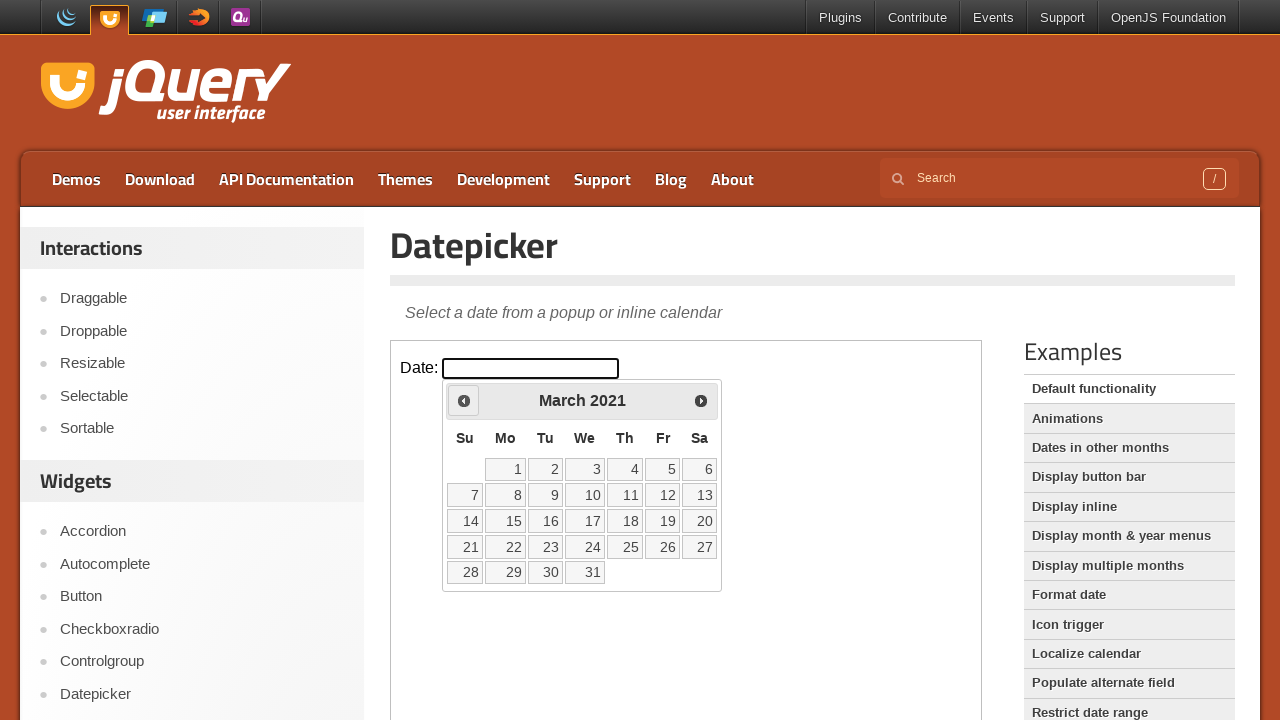

Clicked previous month navigation arrow at (464, 400) on iframe >> nth=0 >> internal:control=enter-frame >> span.ui-icon.ui-icon-circle-t
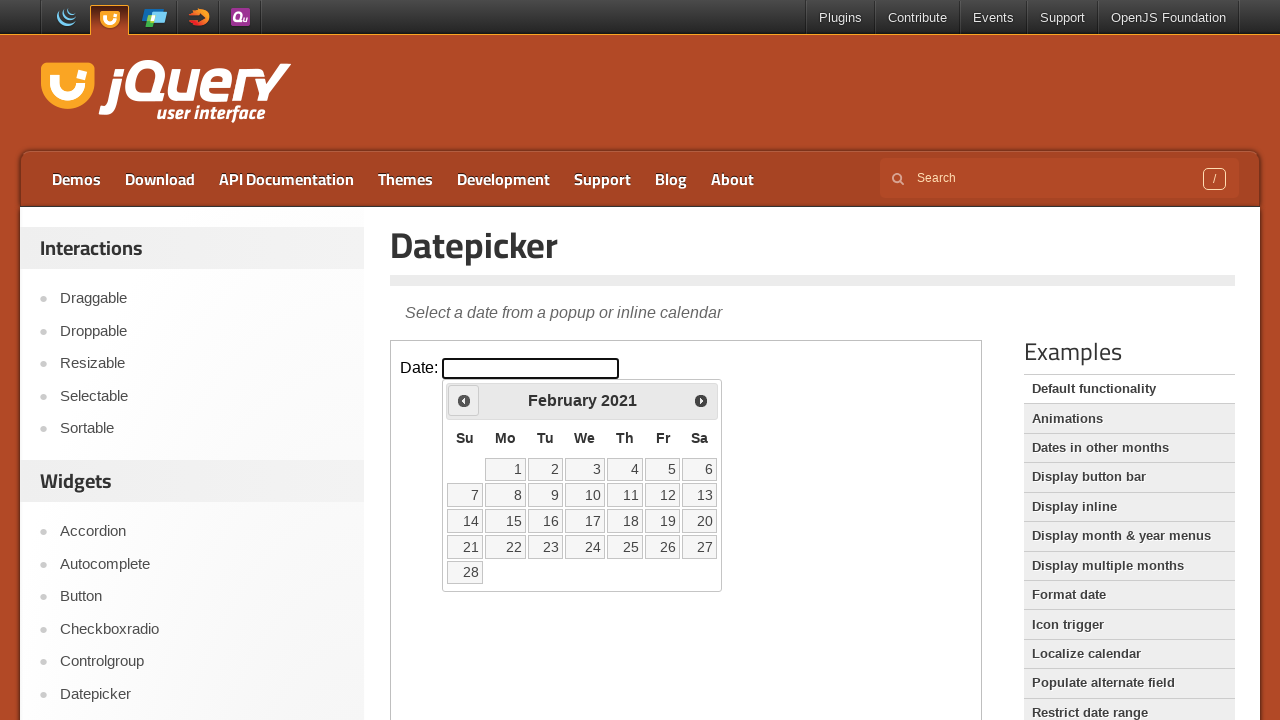

Waited 500ms for calendar animation
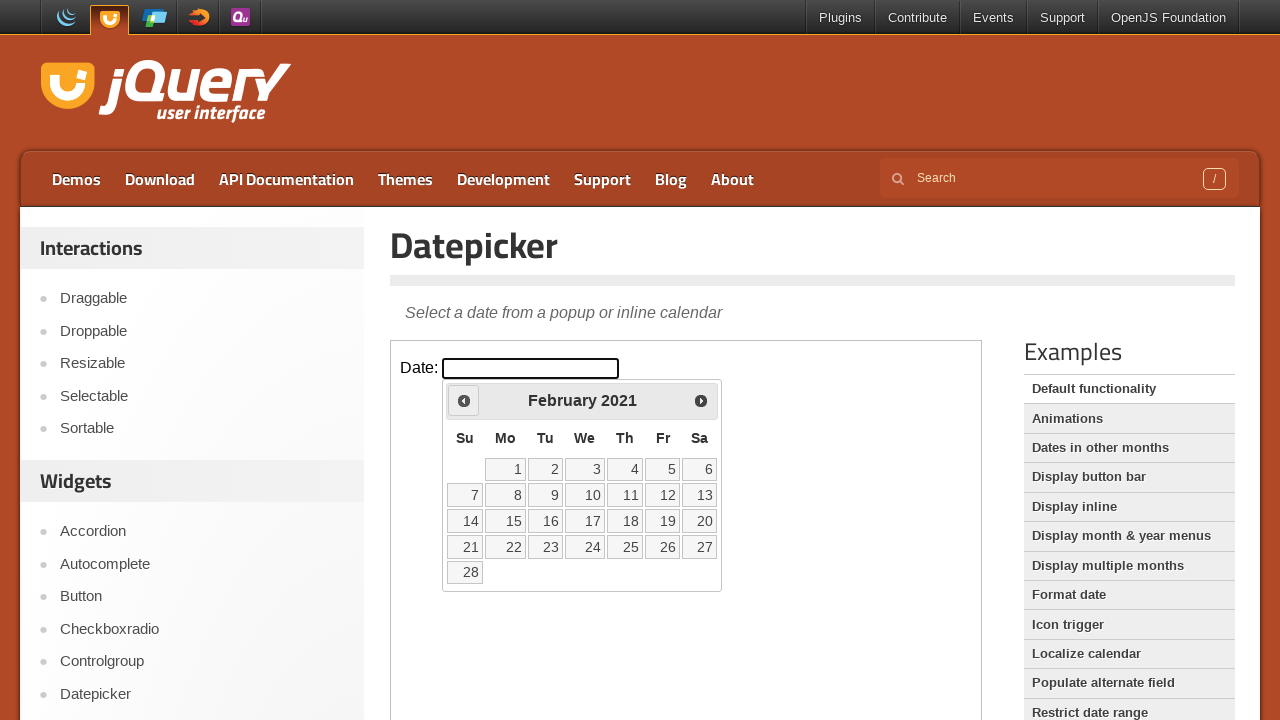

Retrieved current month: February
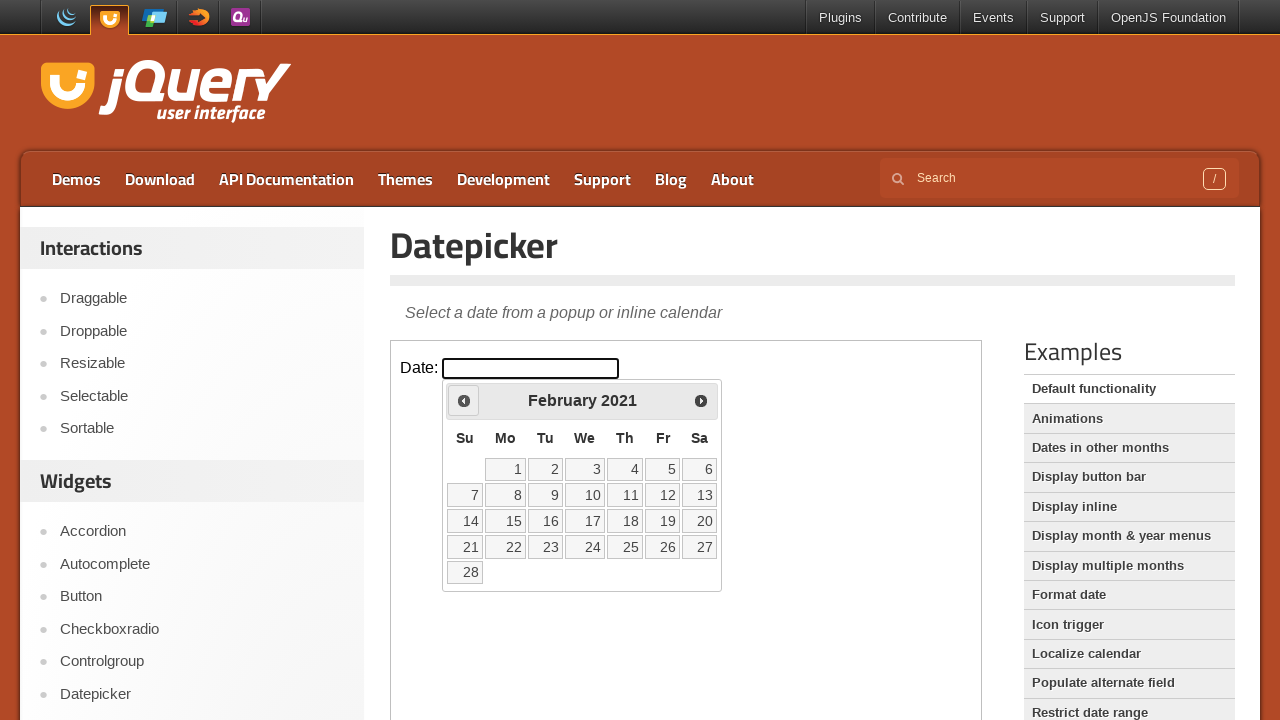

Retrieved current year: 2021
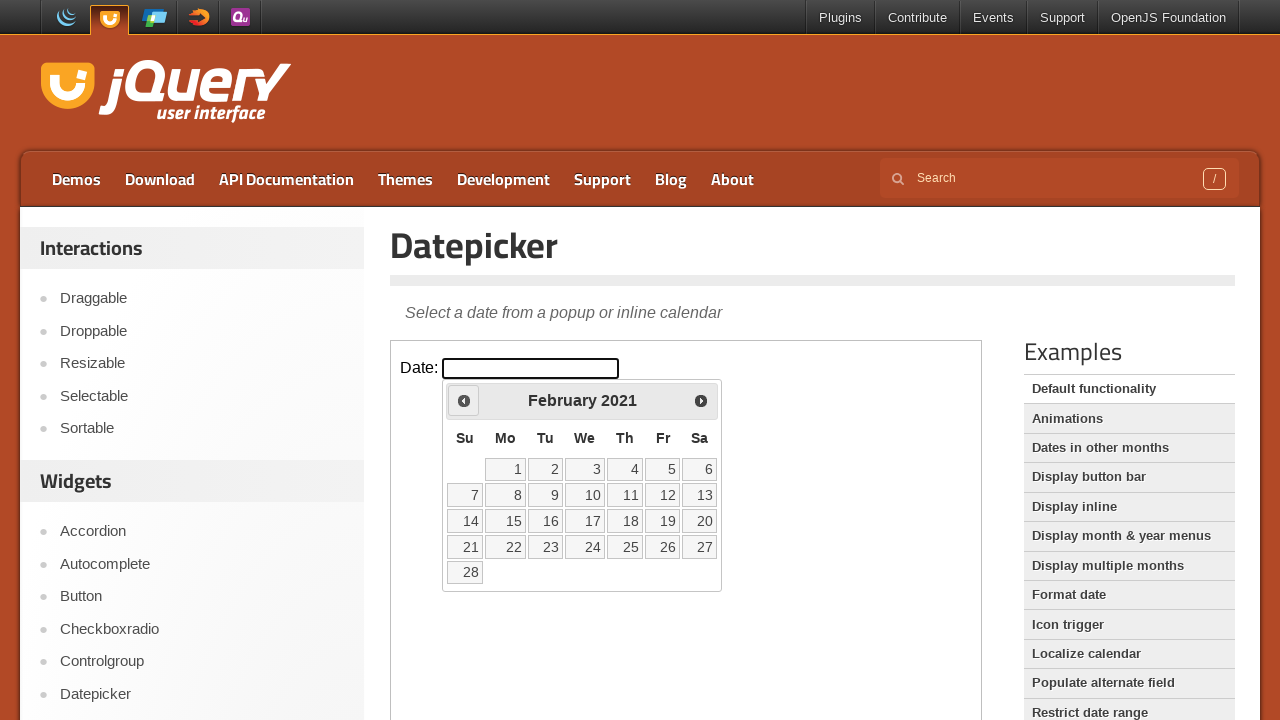

Clicked previous month navigation arrow at (464, 400) on iframe >> nth=0 >> internal:control=enter-frame >> span.ui-icon.ui-icon-circle-t
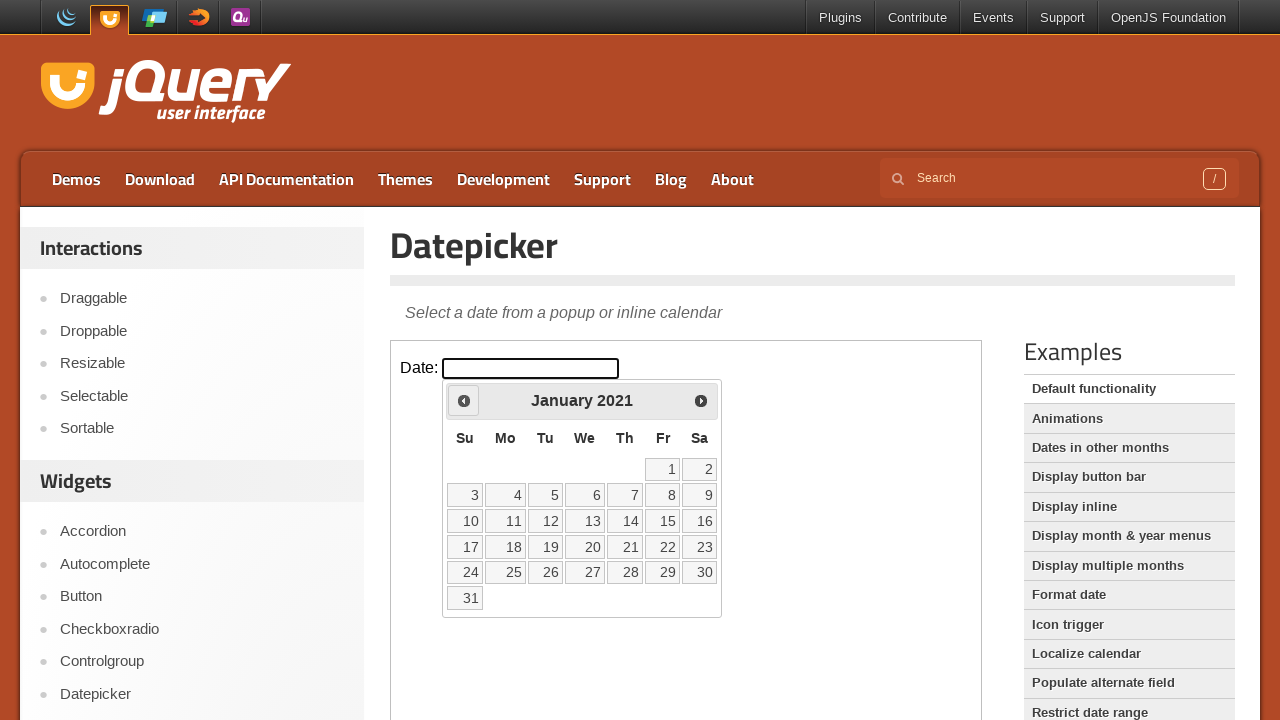

Waited 500ms for calendar animation
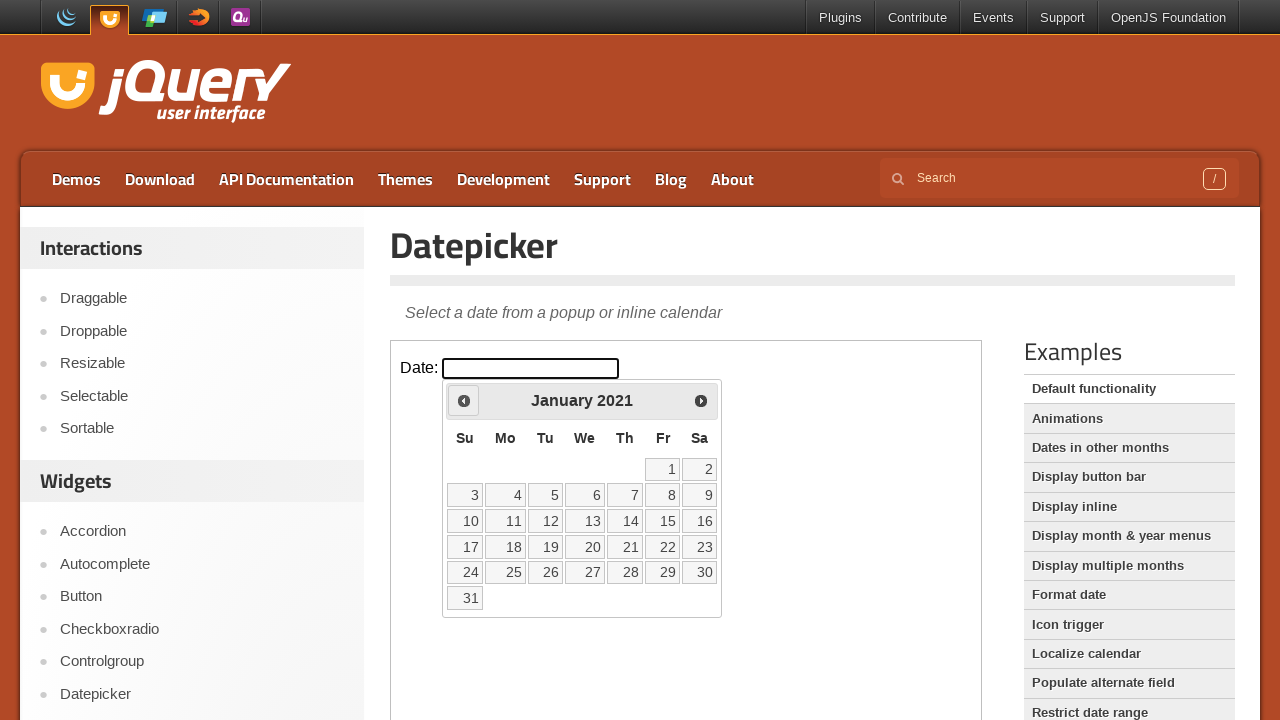

Retrieved current month: January
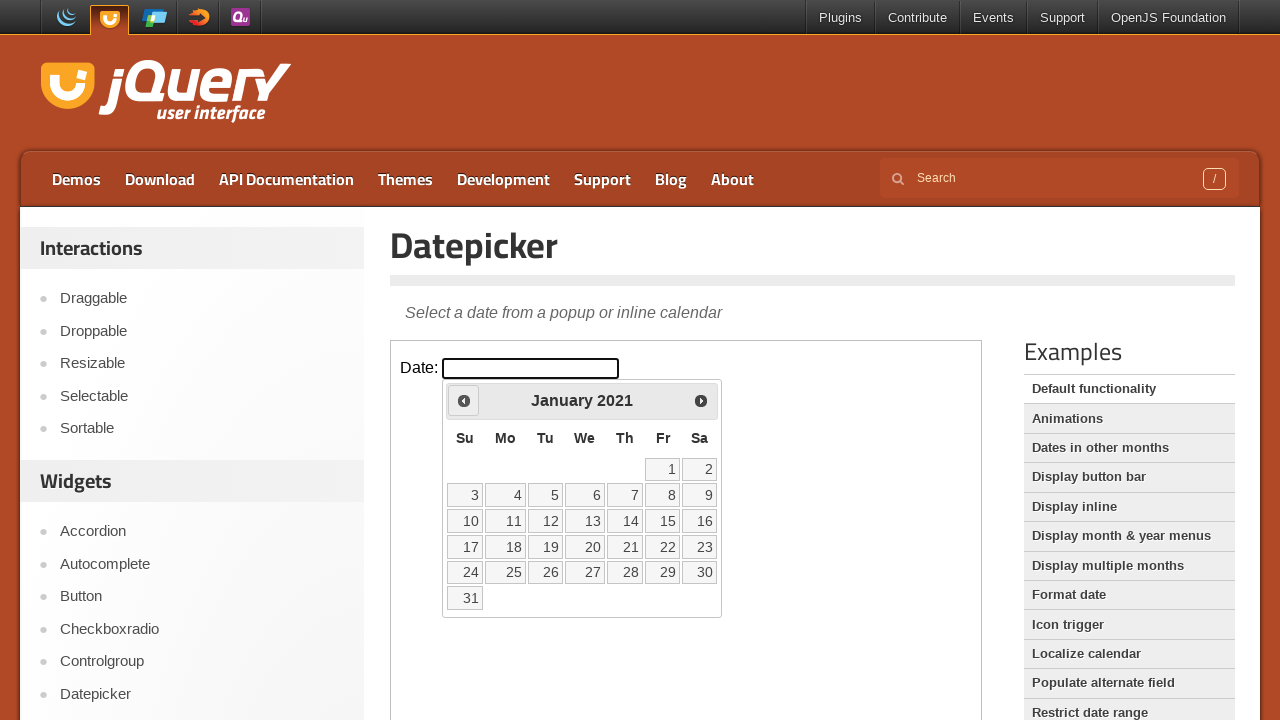

Retrieved current year: 2021
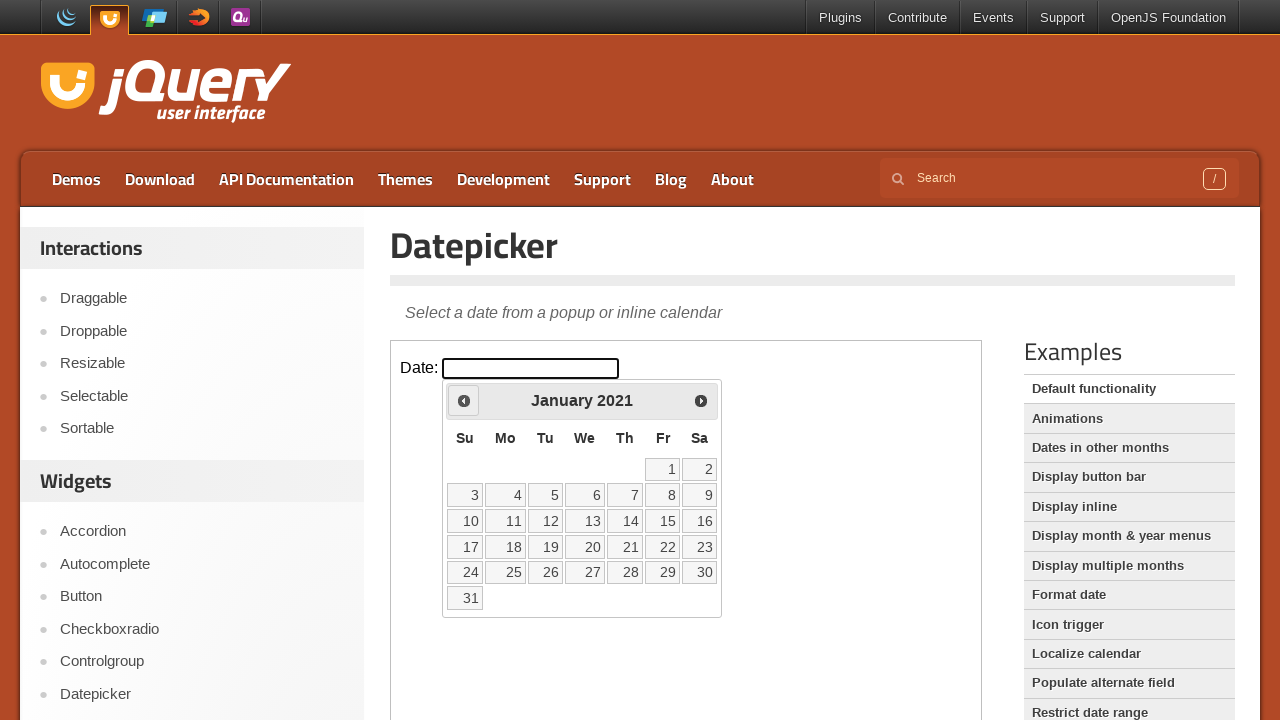

Clicked previous month navigation arrow at (464, 400) on iframe >> nth=0 >> internal:control=enter-frame >> span.ui-icon.ui-icon-circle-t
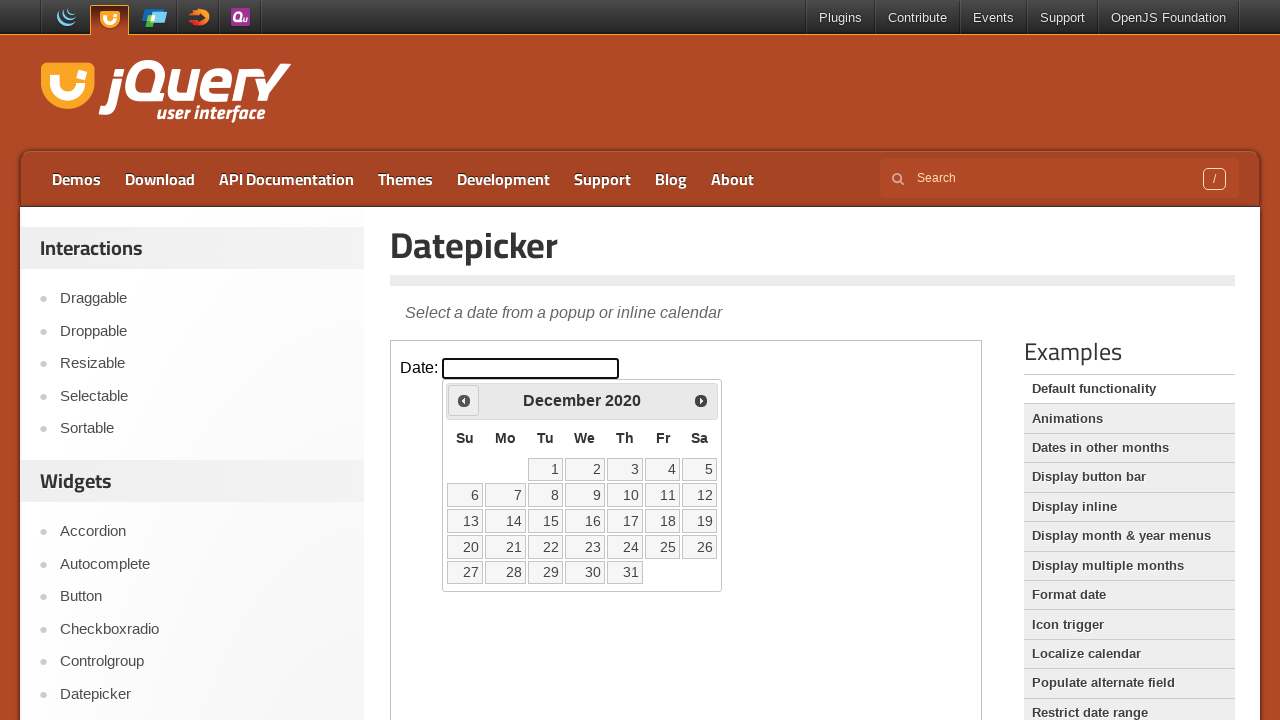

Waited 500ms for calendar animation
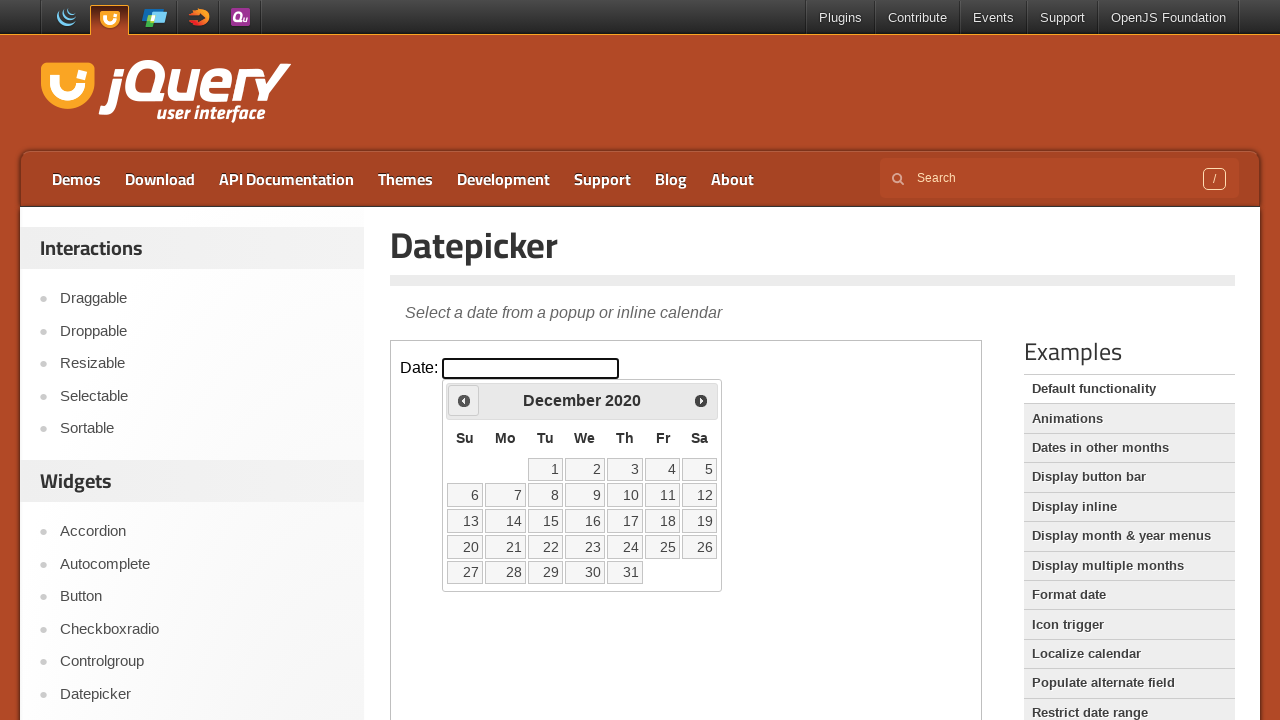

Retrieved current month: December
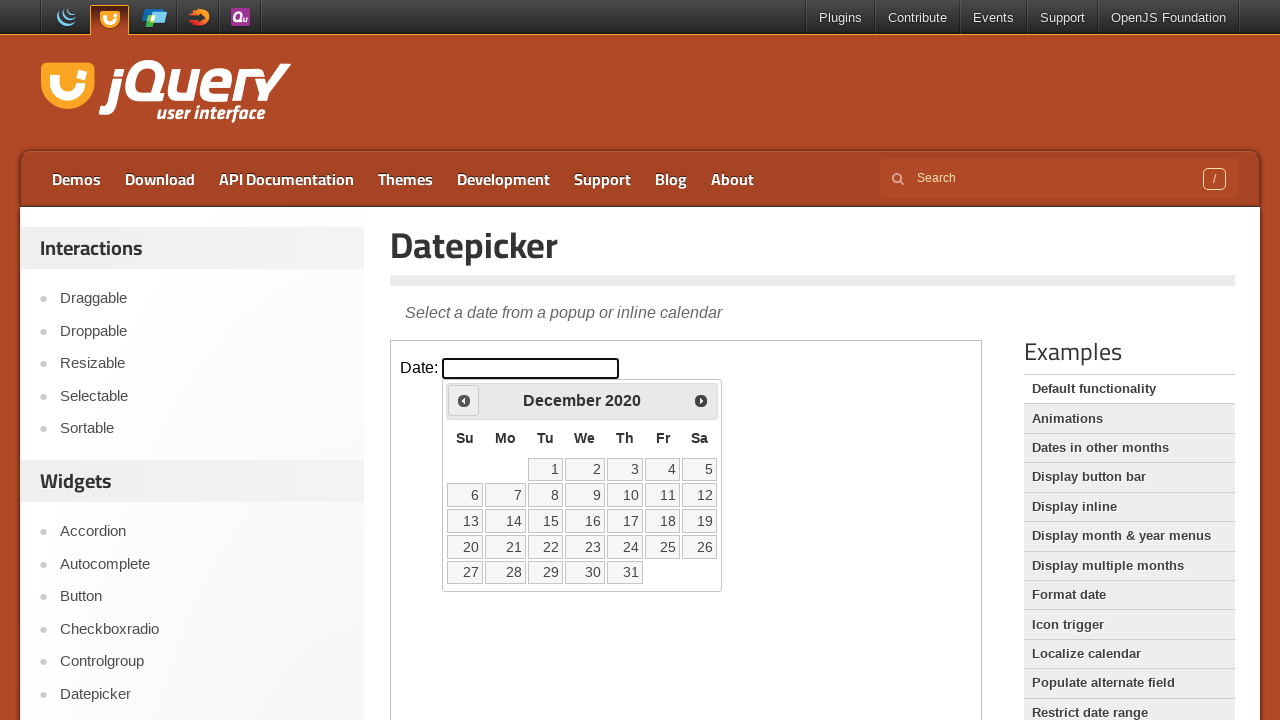

Retrieved current year: 2020
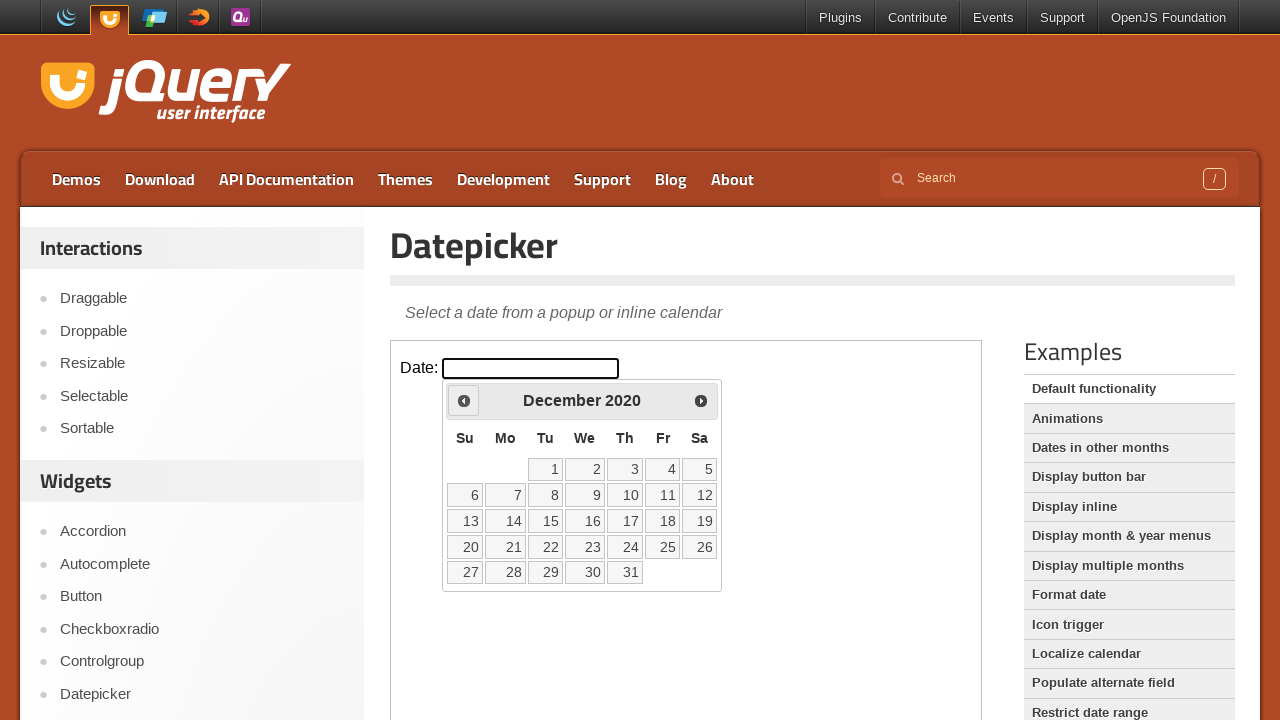

Clicked previous month navigation arrow at (464, 400) on iframe >> nth=0 >> internal:control=enter-frame >> span.ui-icon.ui-icon-circle-t
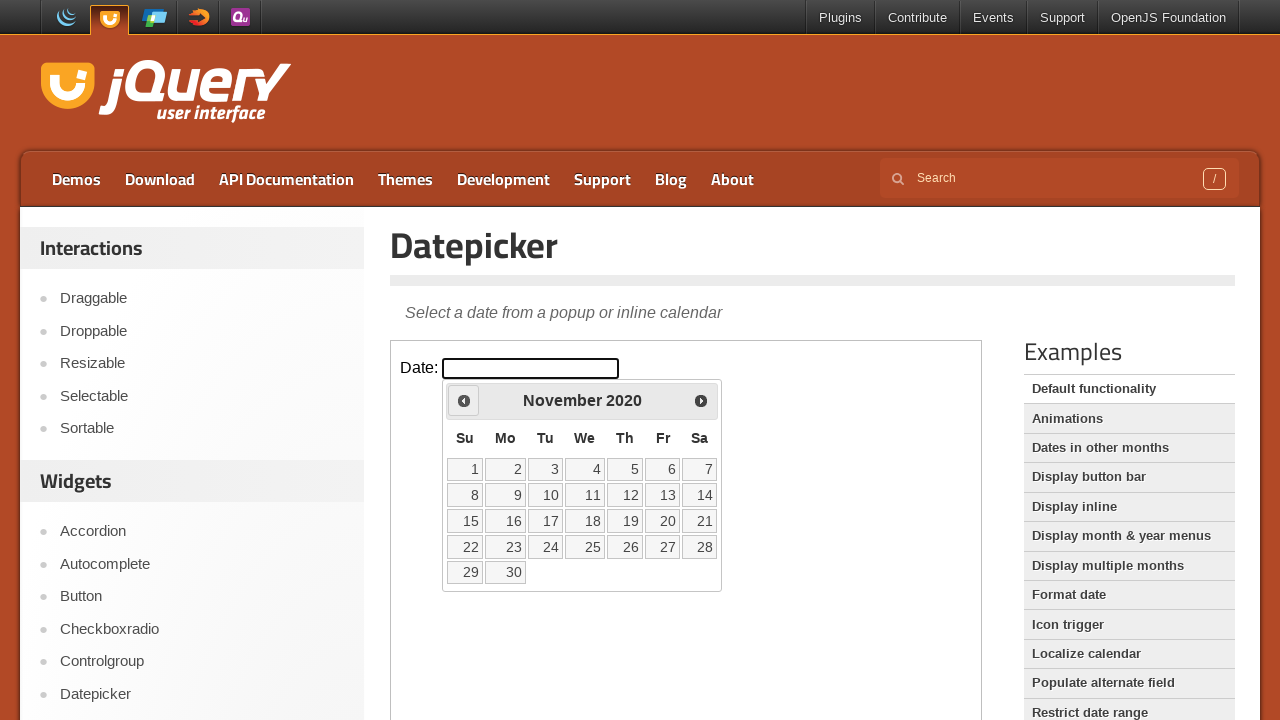

Waited 500ms for calendar animation
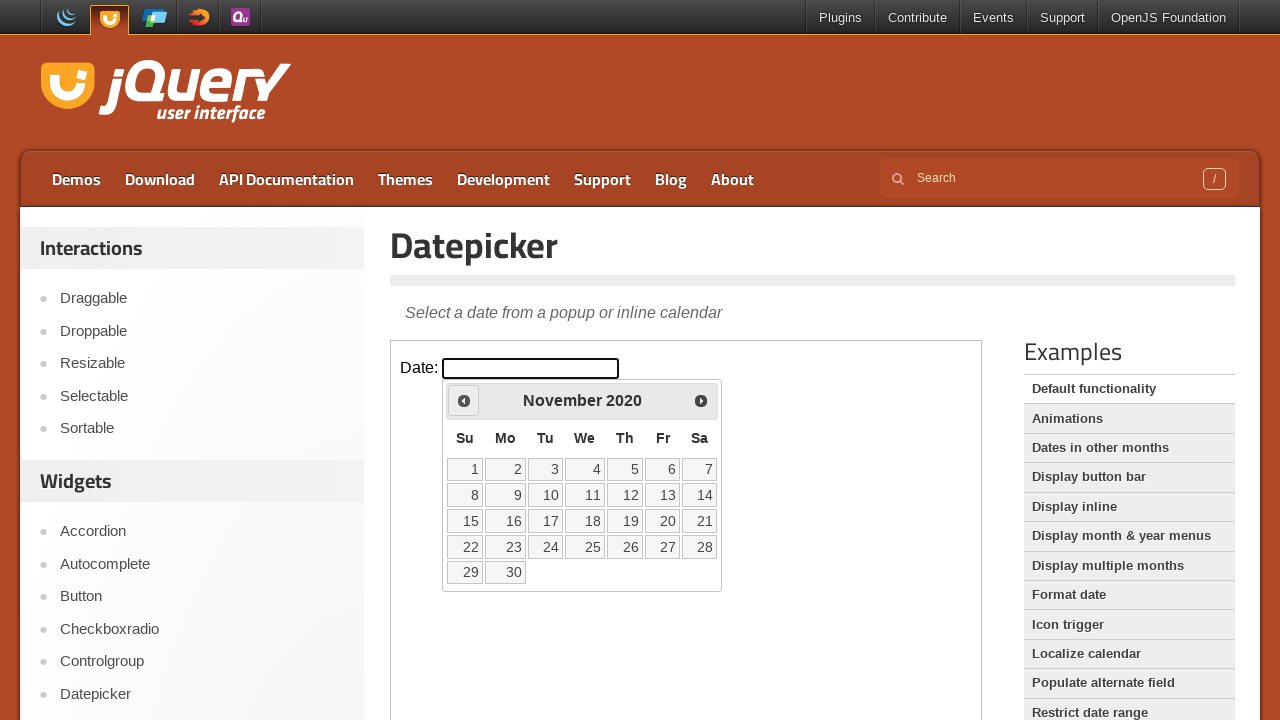

Retrieved current month: November
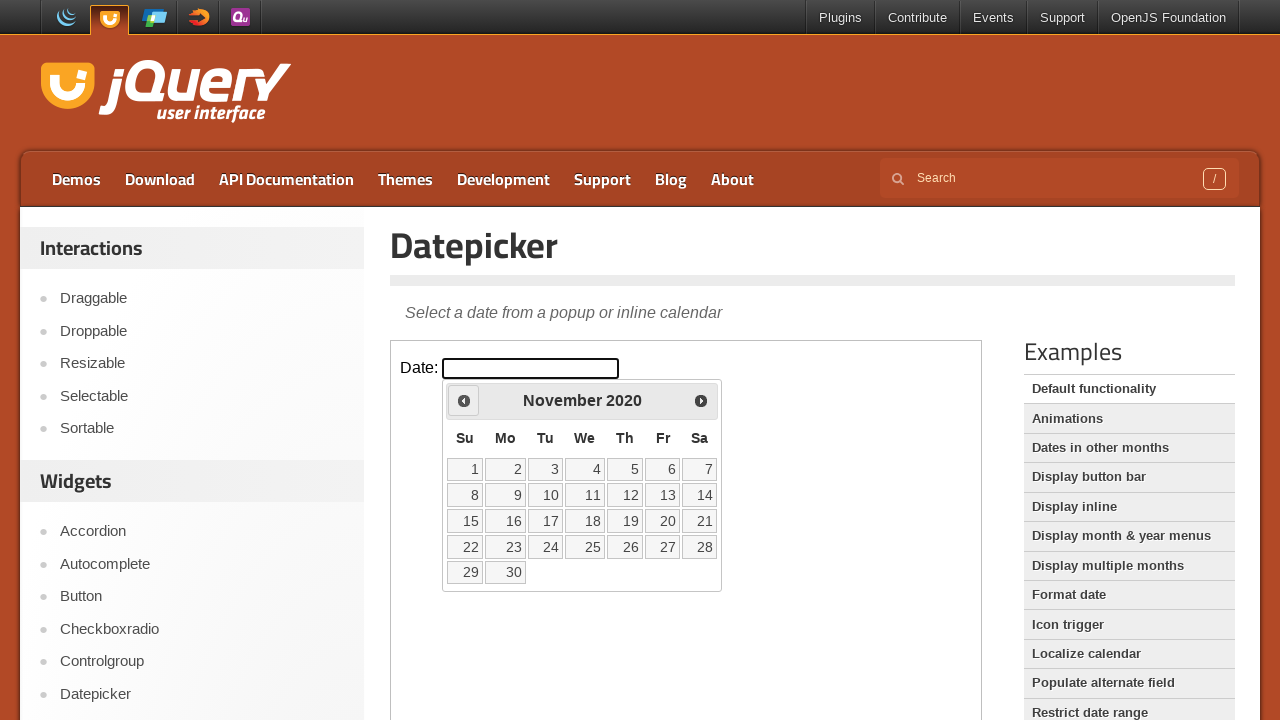

Retrieved current year: 2020
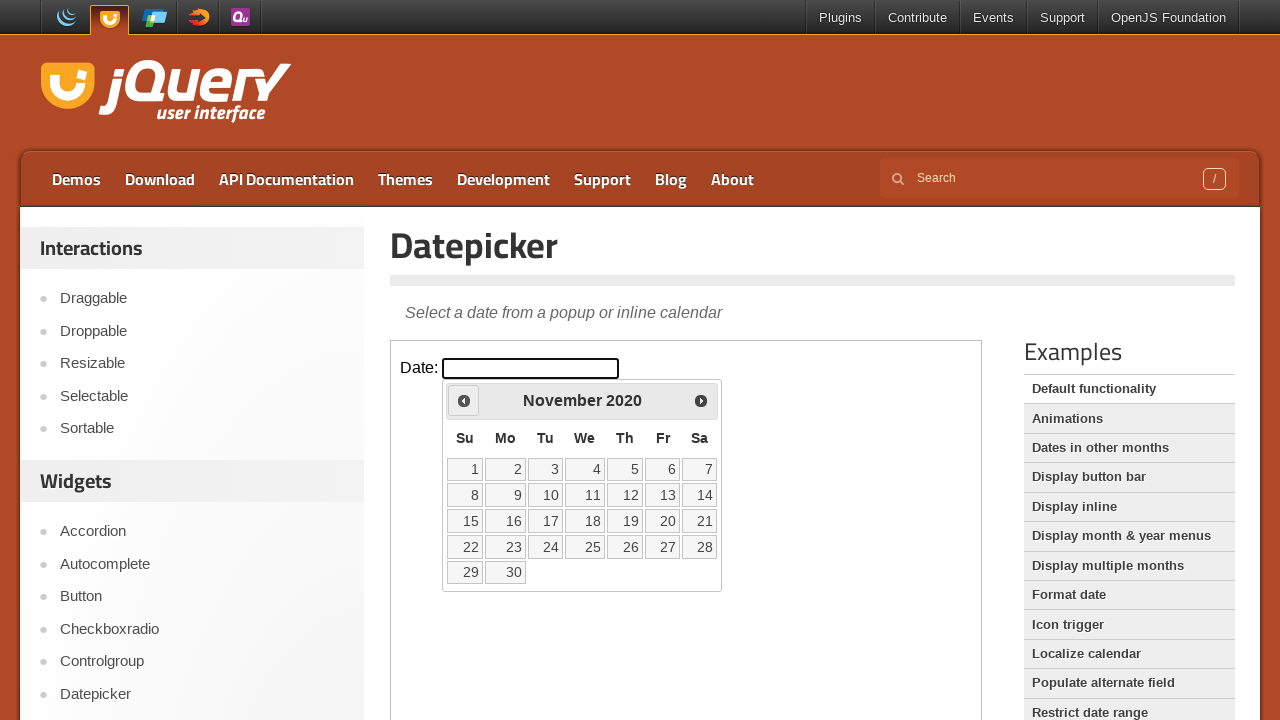

Clicked previous month navigation arrow at (464, 400) on iframe >> nth=0 >> internal:control=enter-frame >> span.ui-icon.ui-icon-circle-t
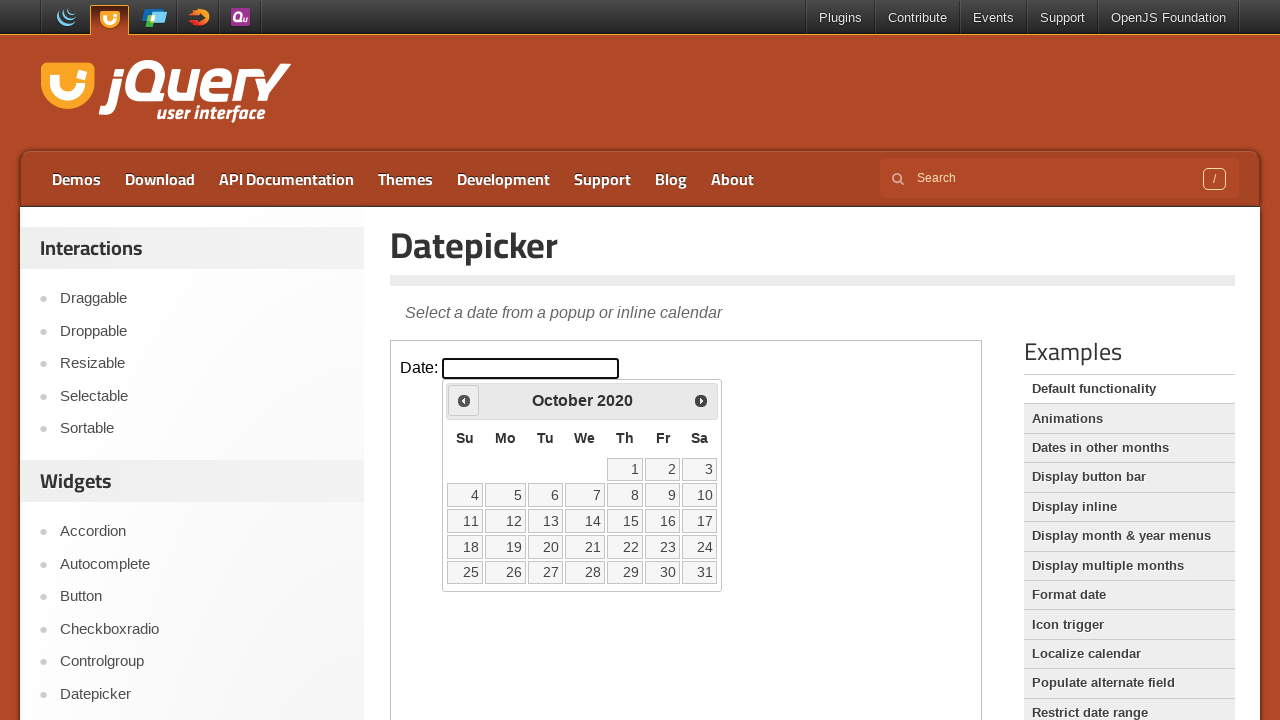

Waited 500ms for calendar animation
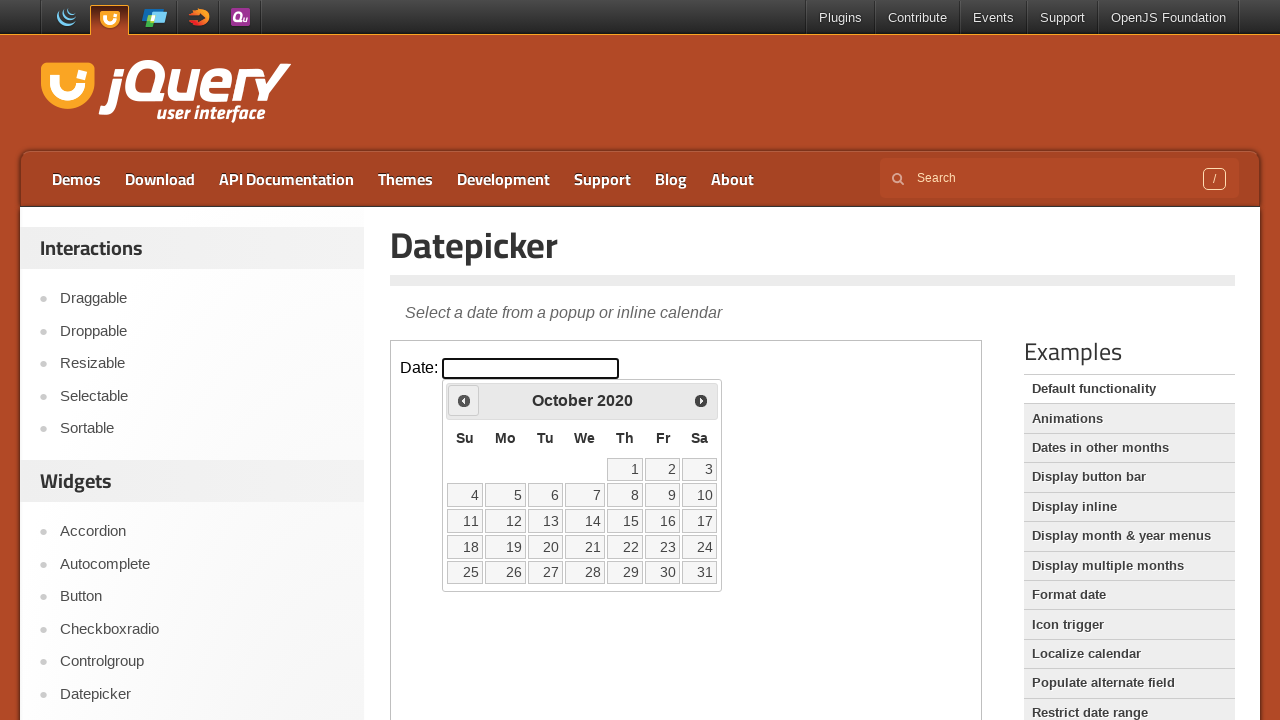

Retrieved current month: October
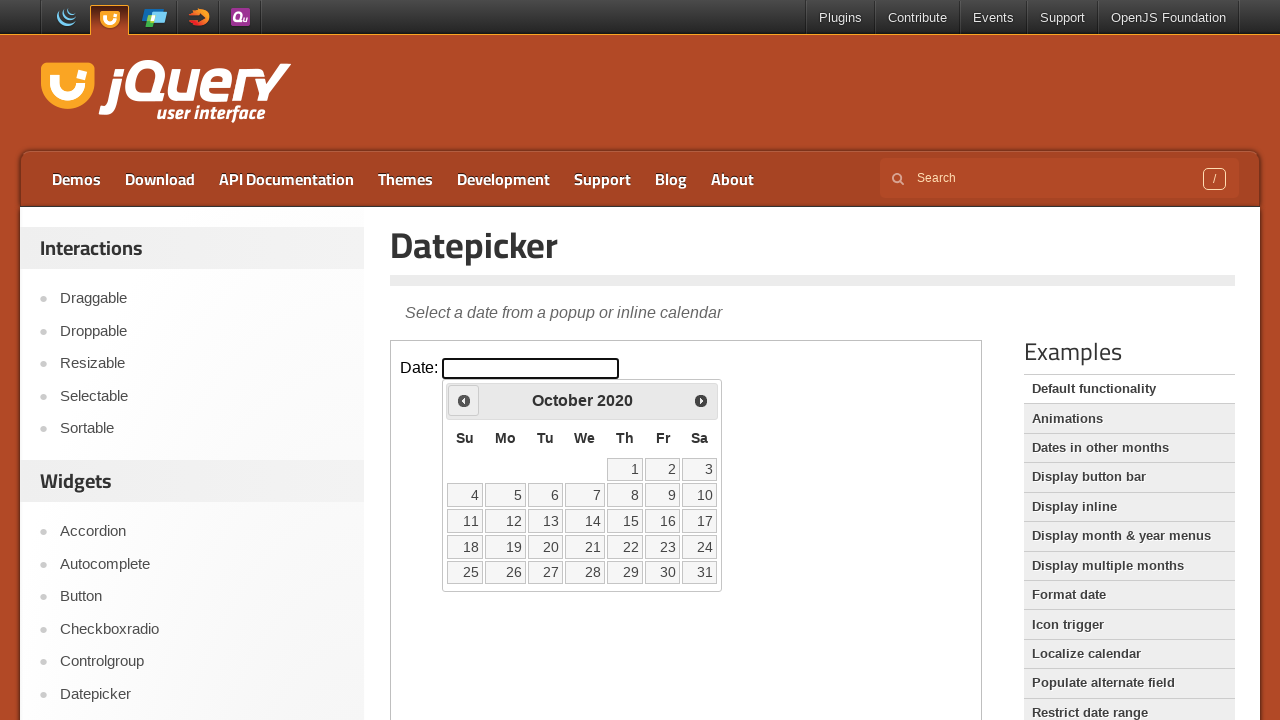

Retrieved current year: 2020
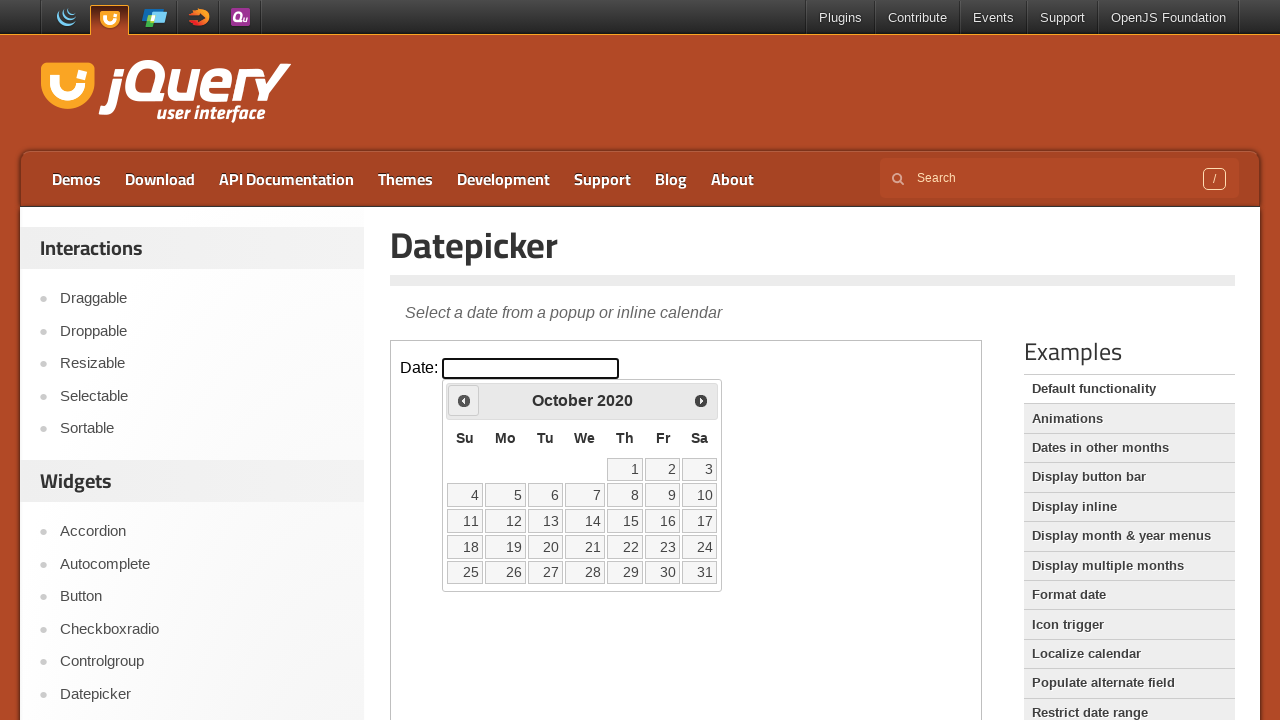

Clicked previous month navigation arrow at (464, 400) on iframe >> nth=0 >> internal:control=enter-frame >> span.ui-icon.ui-icon-circle-t
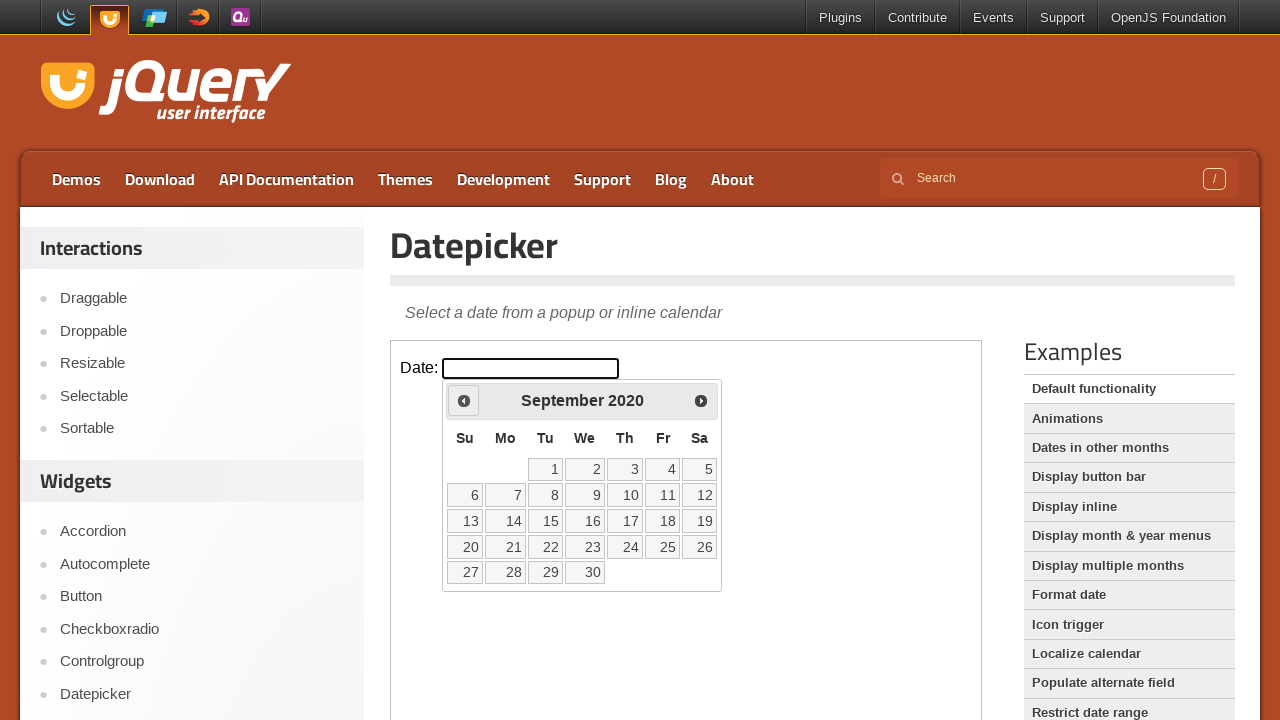

Waited 500ms for calendar animation
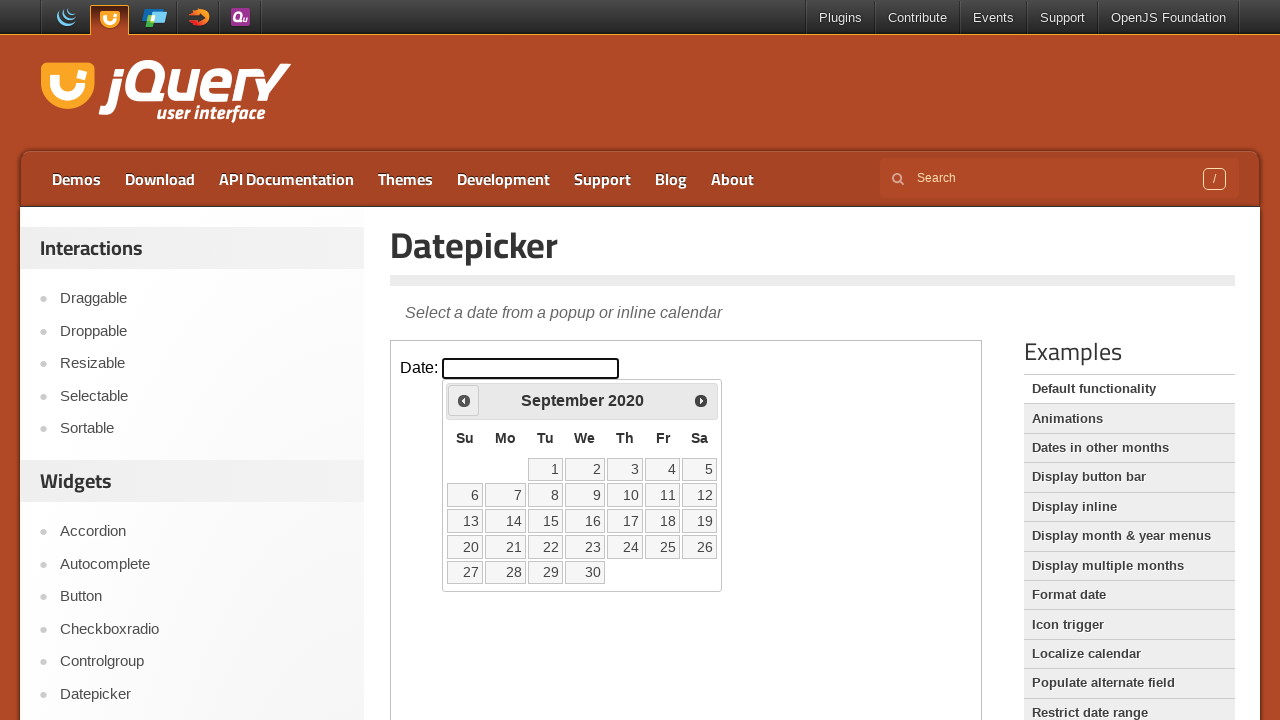

Retrieved current month: September
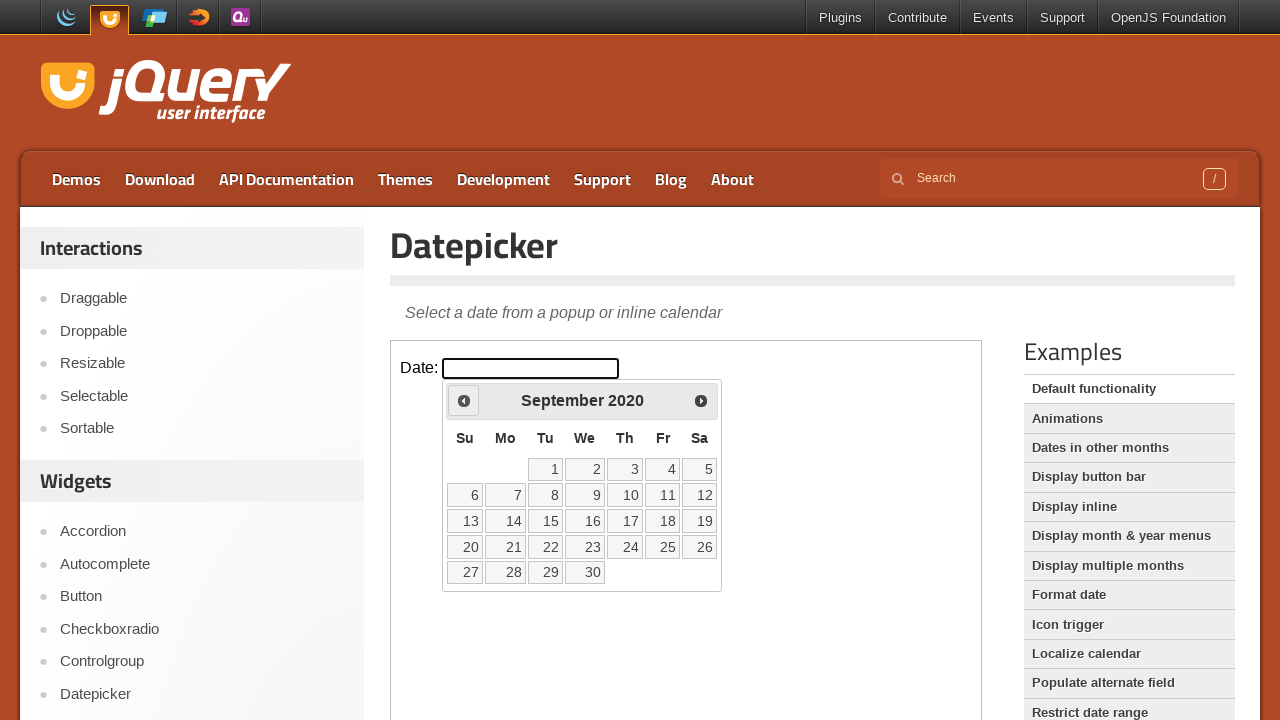

Retrieved current year: 2020
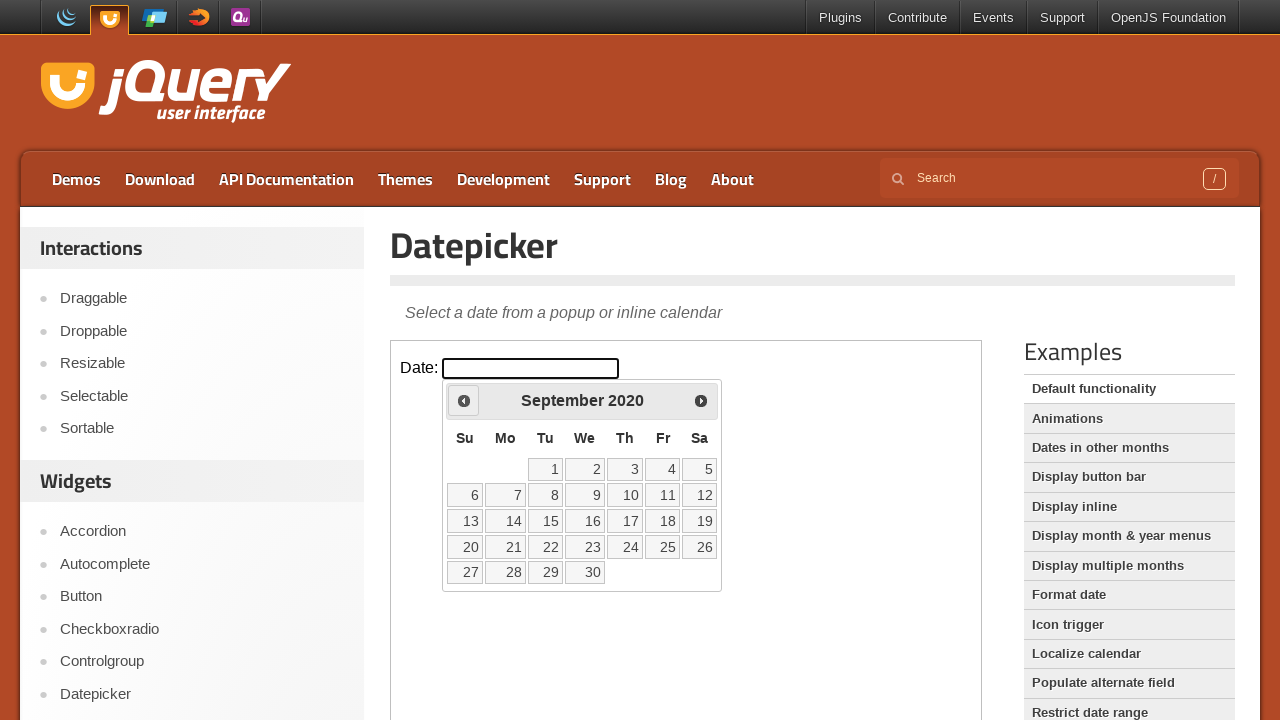

Clicked previous month navigation arrow at (464, 400) on iframe >> nth=0 >> internal:control=enter-frame >> span.ui-icon.ui-icon-circle-t
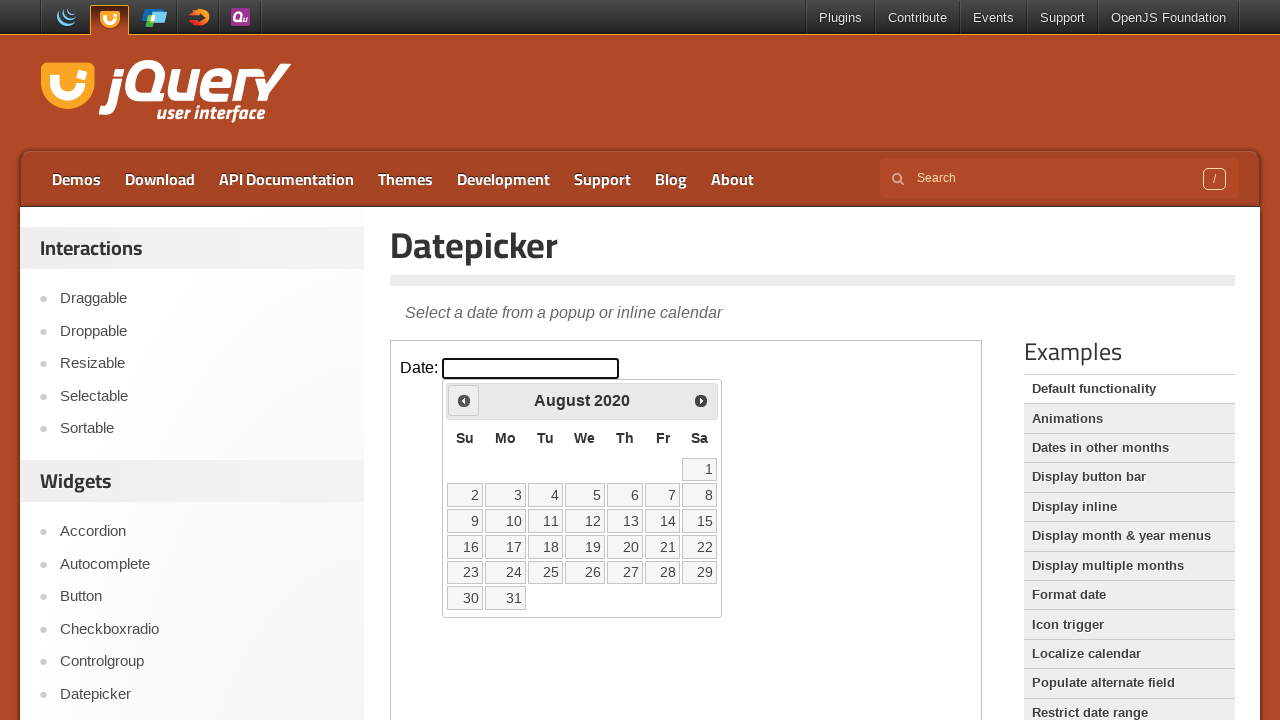

Waited 500ms for calendar animation
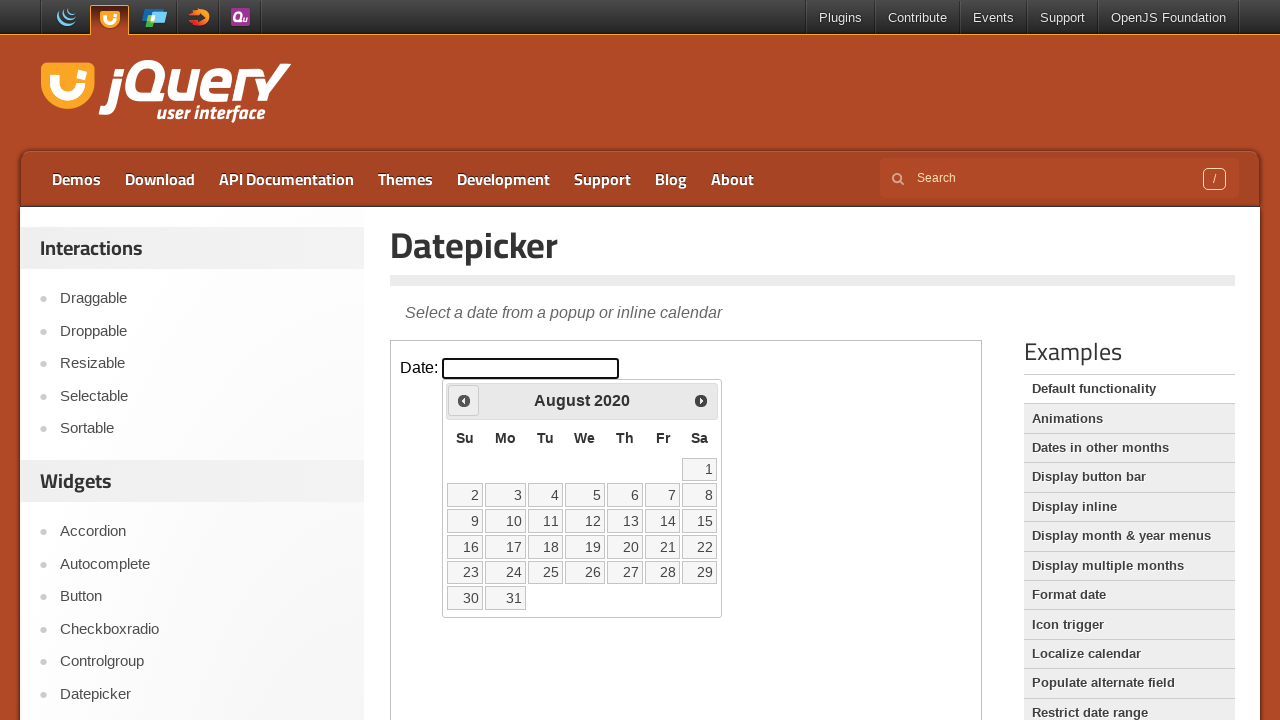

Retrieved current month: August
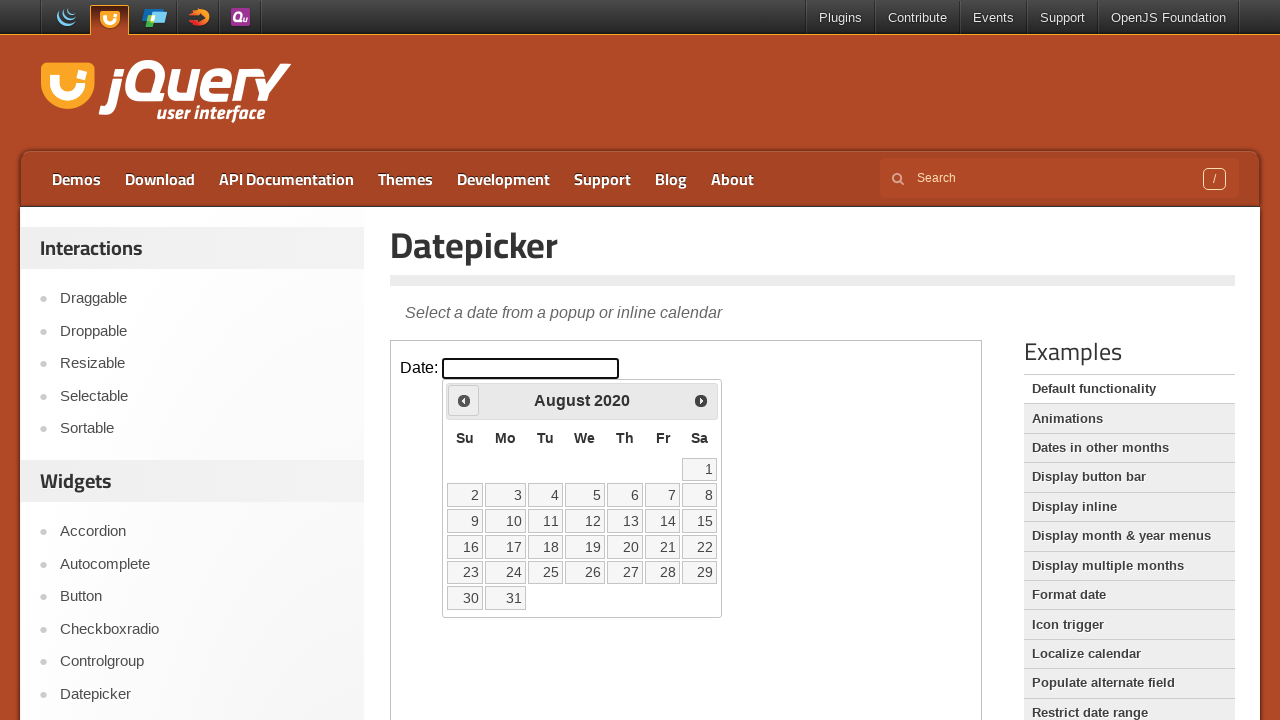

Retrieved current year: 2020
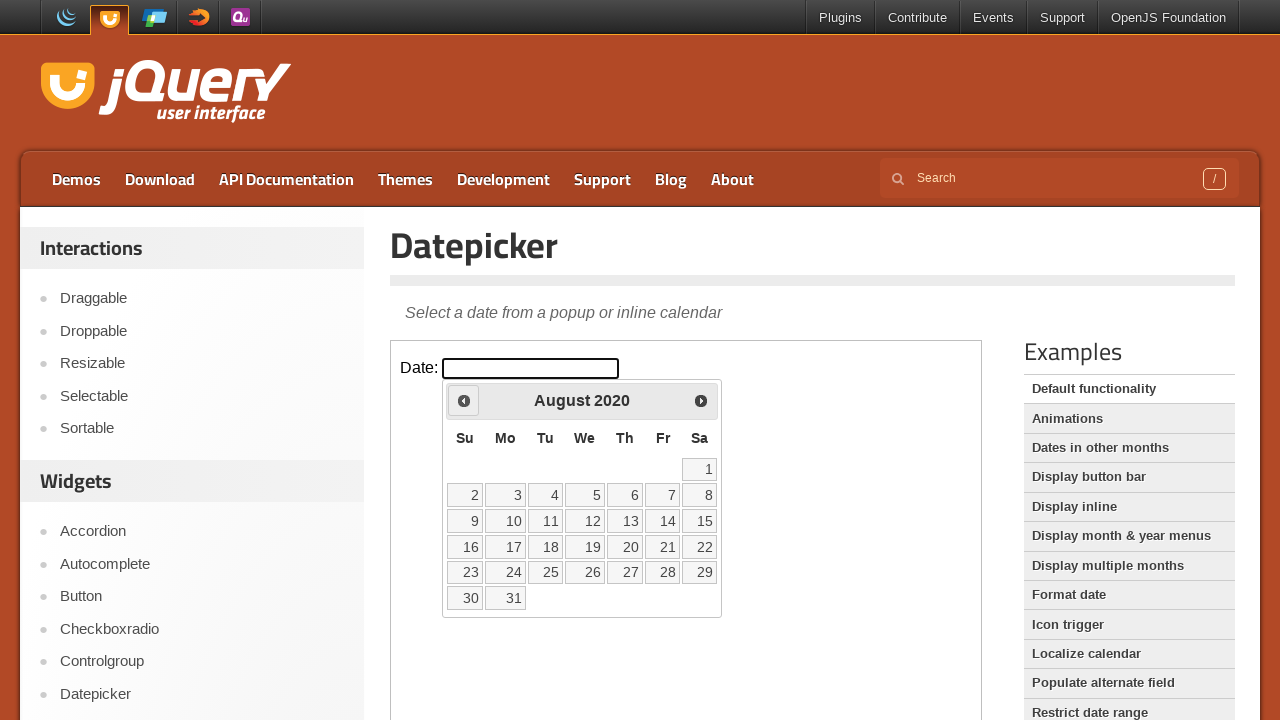

Clicked previous month navigation arrow at (464, 400) on iframe >> nth=0 >> internal:control=enter-frame >> span.ui-icon.ui-icon-circle-t
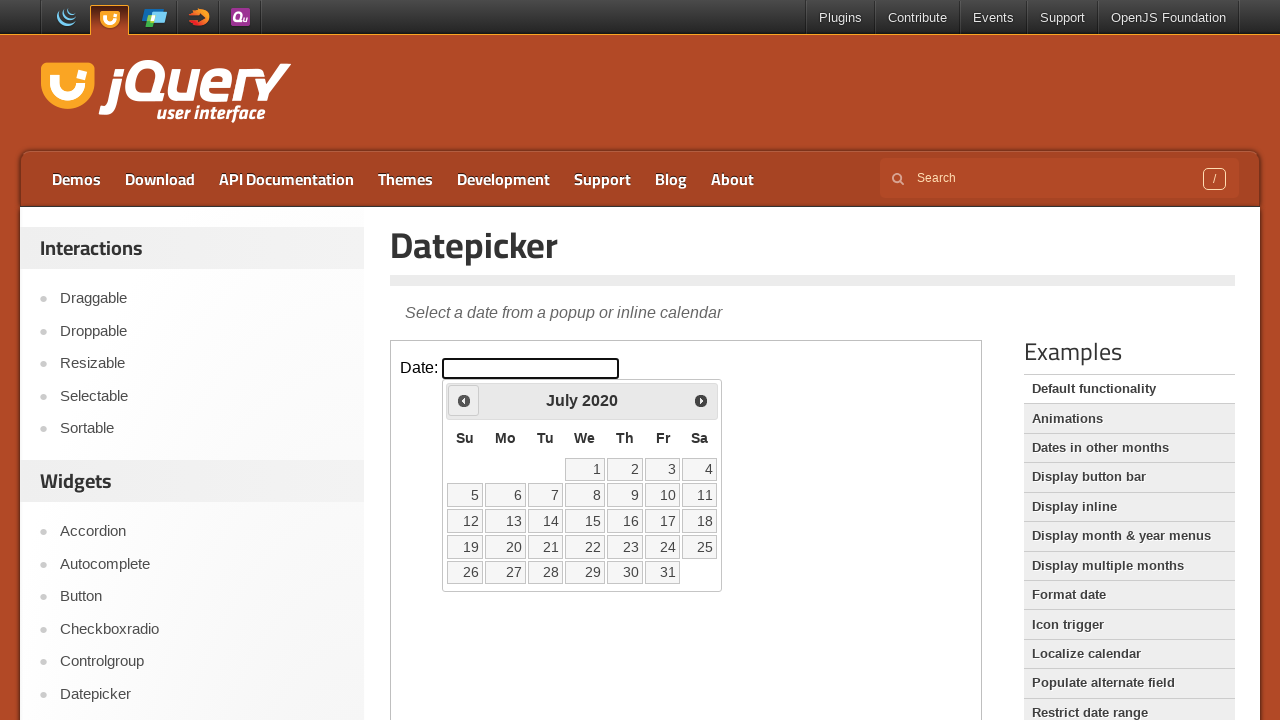

Waited 500ms for calendar animation
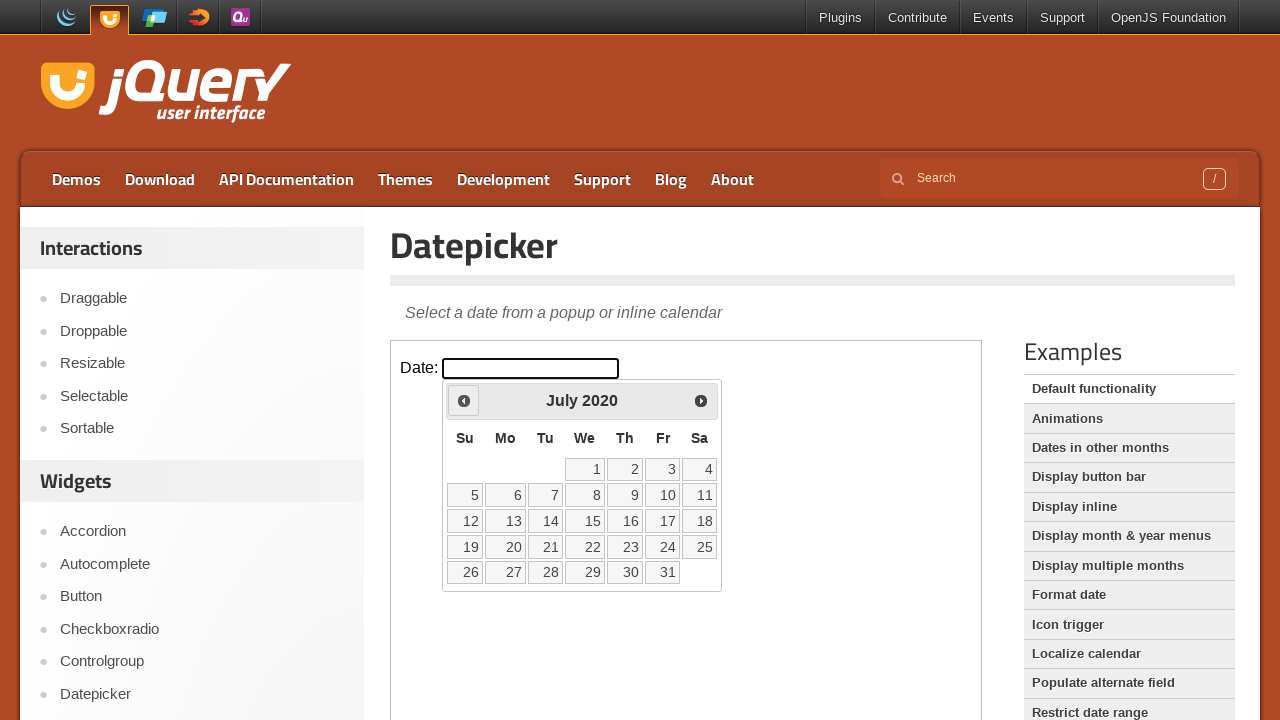

Retrieved current month: July
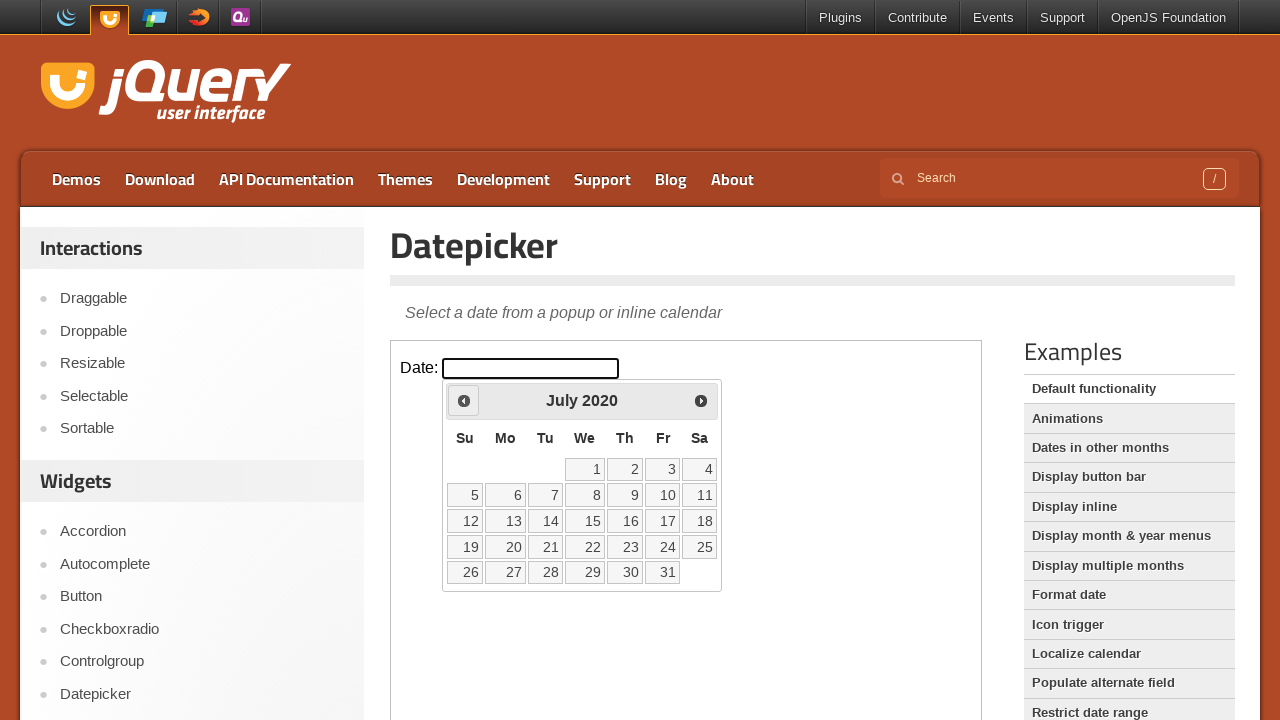

Retrieved current year: 2020
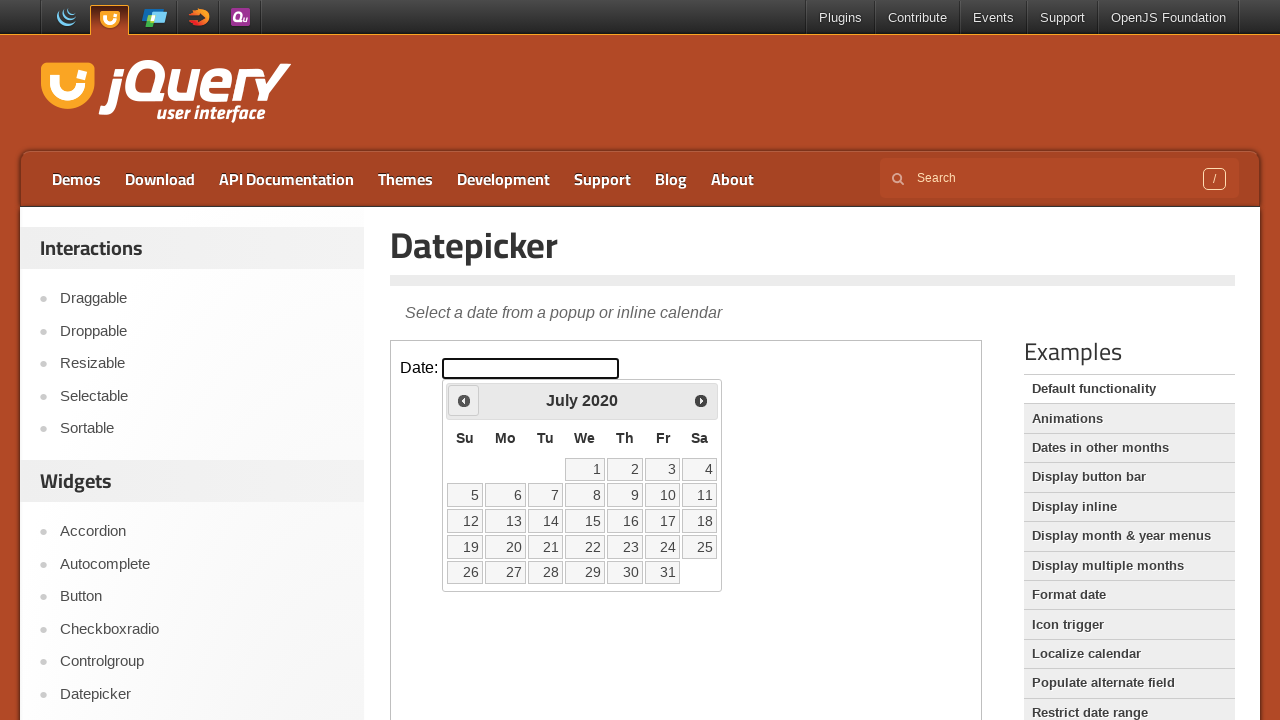

Clicked previous month navigation arrow at (464, 400) on iframe >> nth=0 >> internal:control=enter-frame >> span.ui-icon.ui-icon-circle-t
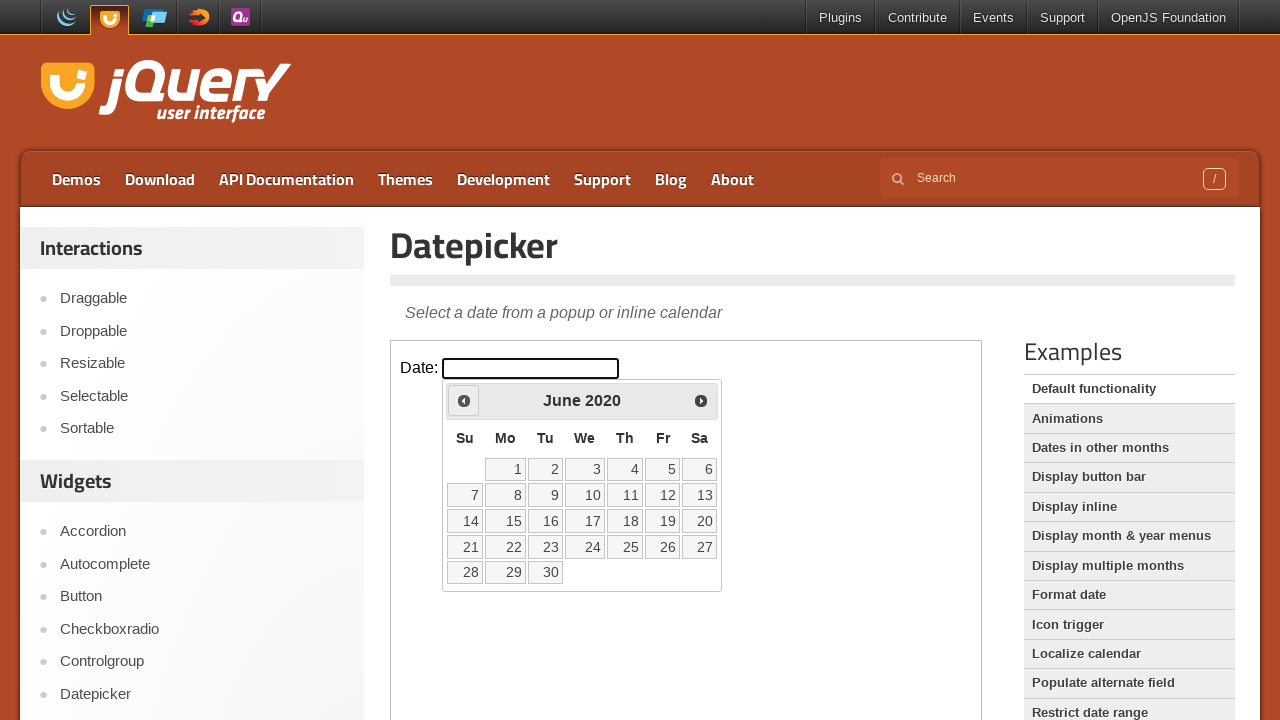

Waited 500ms for calendar animation
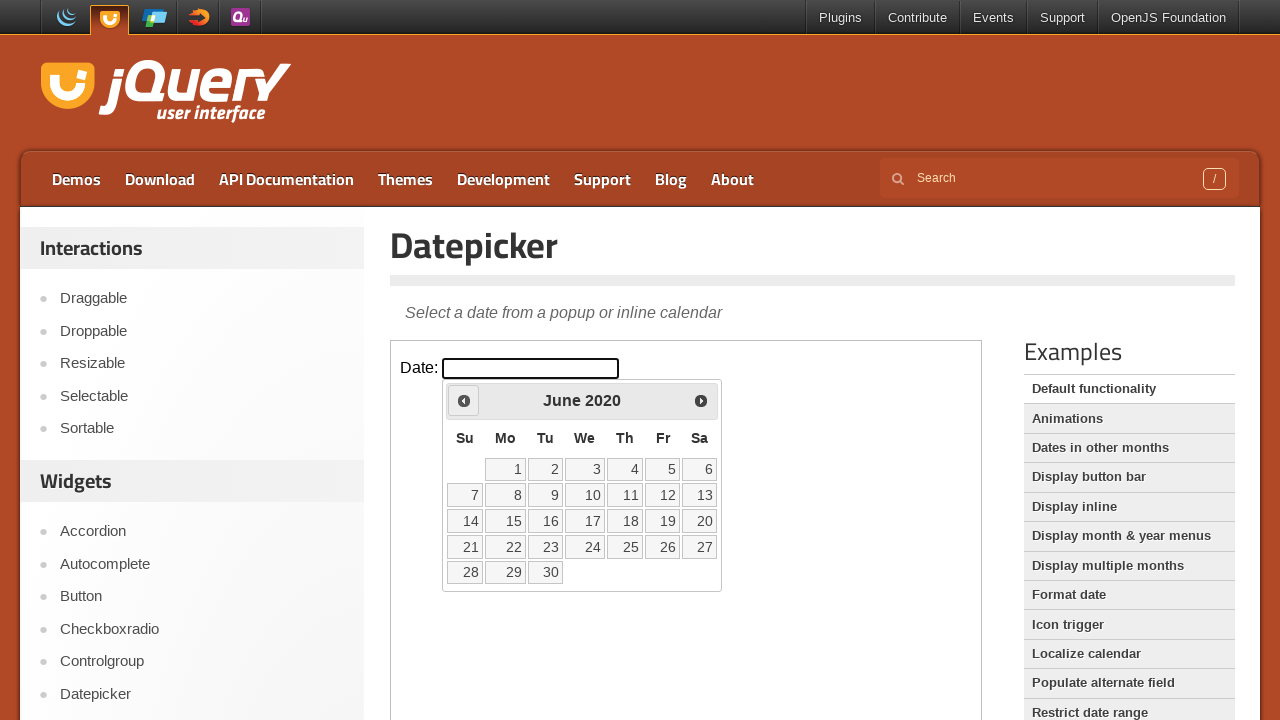

Retrieved current month: June
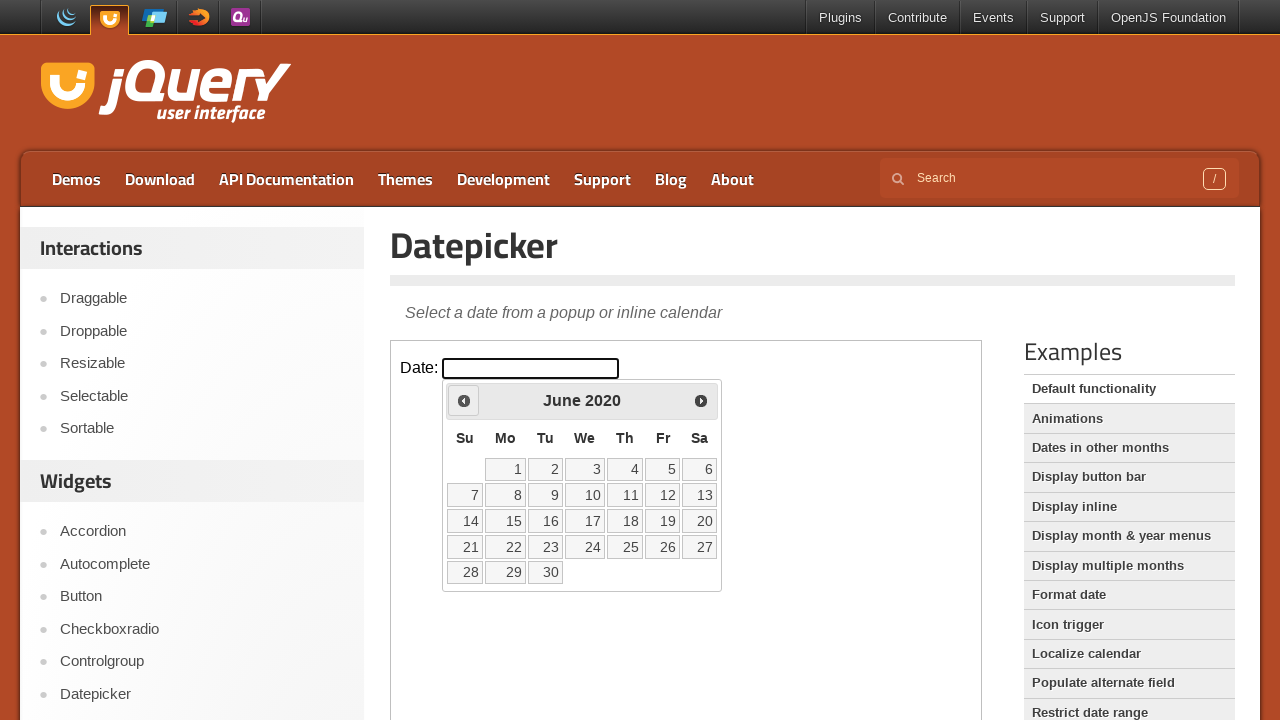

Retrieved current year: 2020
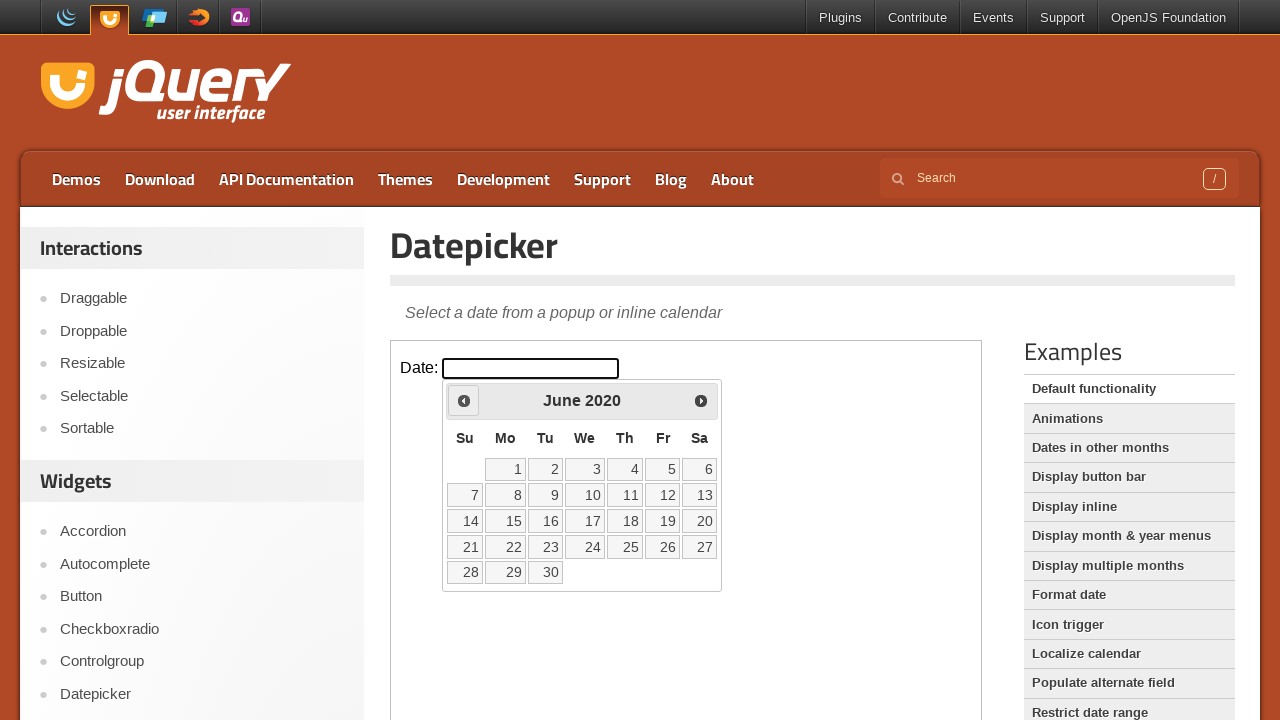

Clicked previous month navigation arrow at (464, 400) on iframe >> nth=0 >> internal:control=enter-frame >> span.ui-icon.ui-icon-circle-t
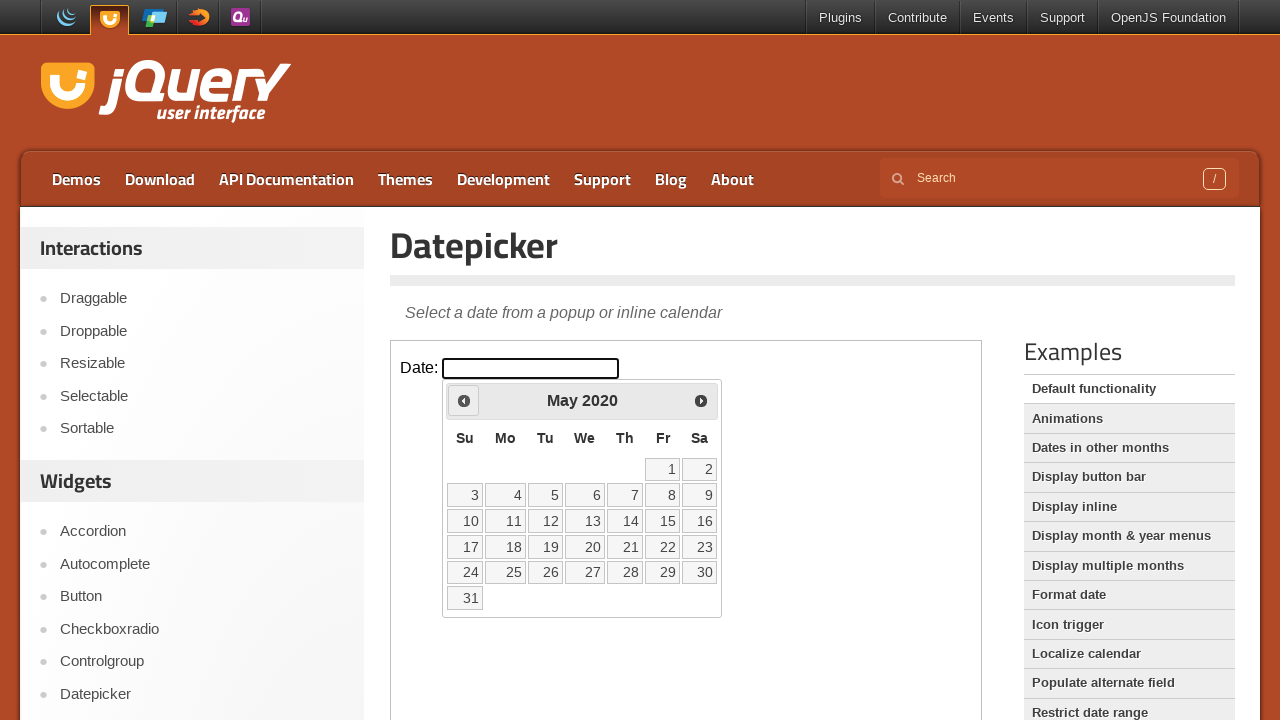

Waited 500ms for calendar animation
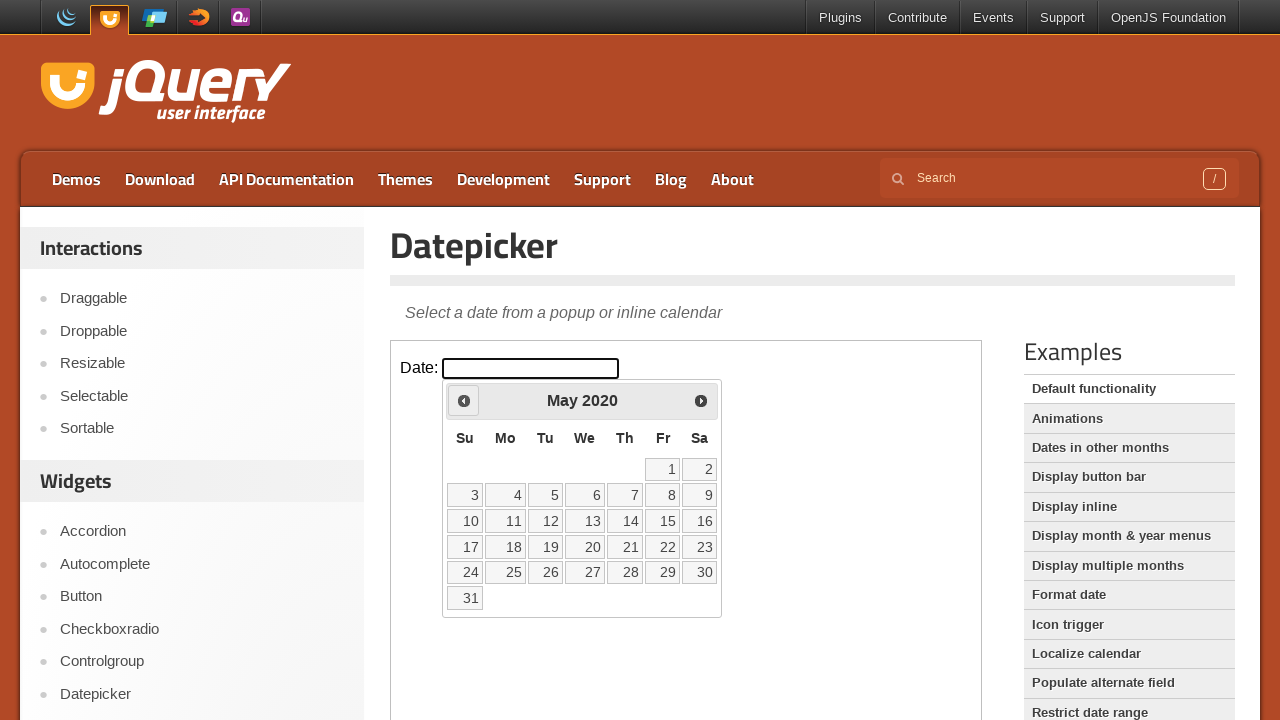

Retrieved current month: May
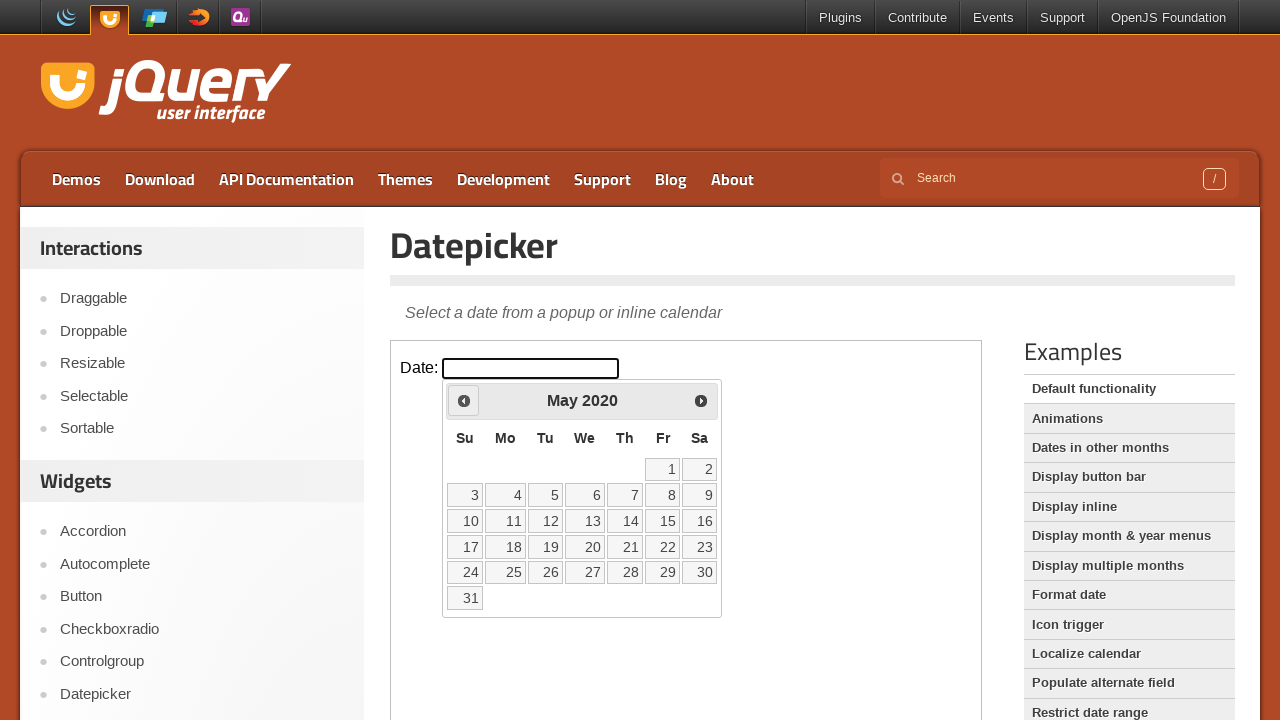

Retrieved current year: 2020
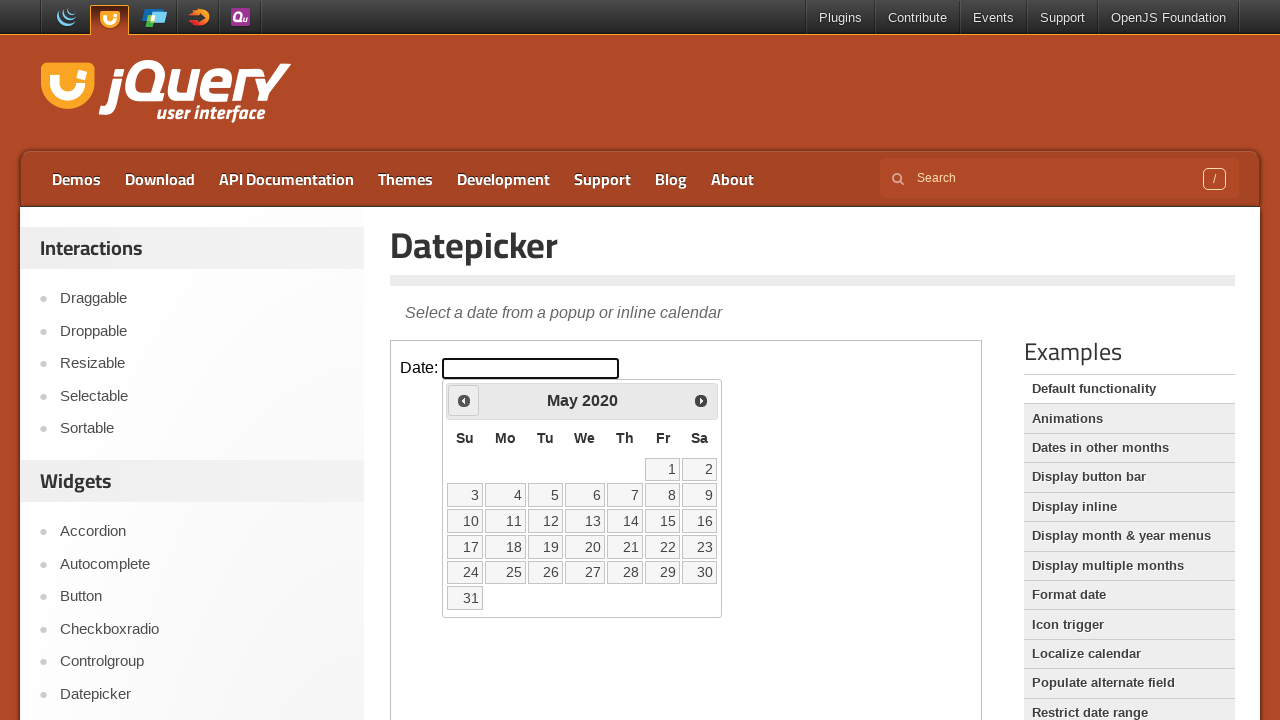

Clicked previous month navigation arrow at (464, 400) on iframe >> nth=0 >> internal:control=enter-frame >> span.ui-icon.ui-icon-circle-t
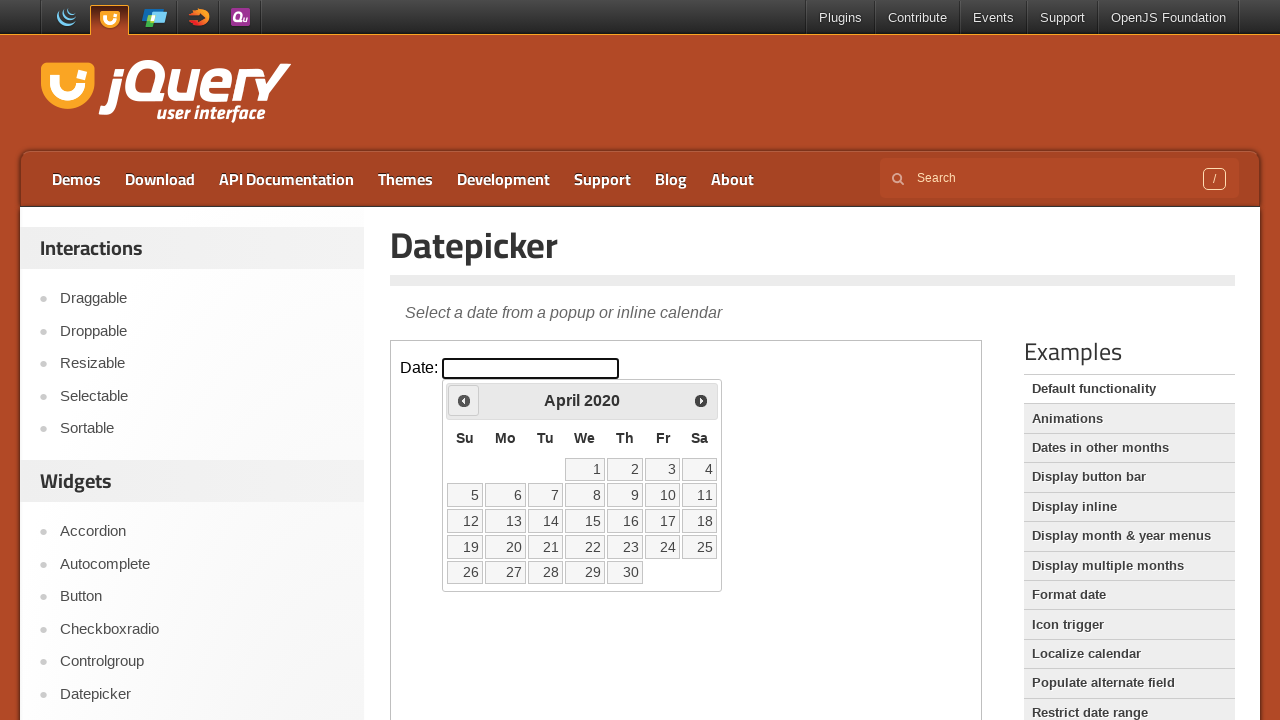

Waited 500ms for calendar animation
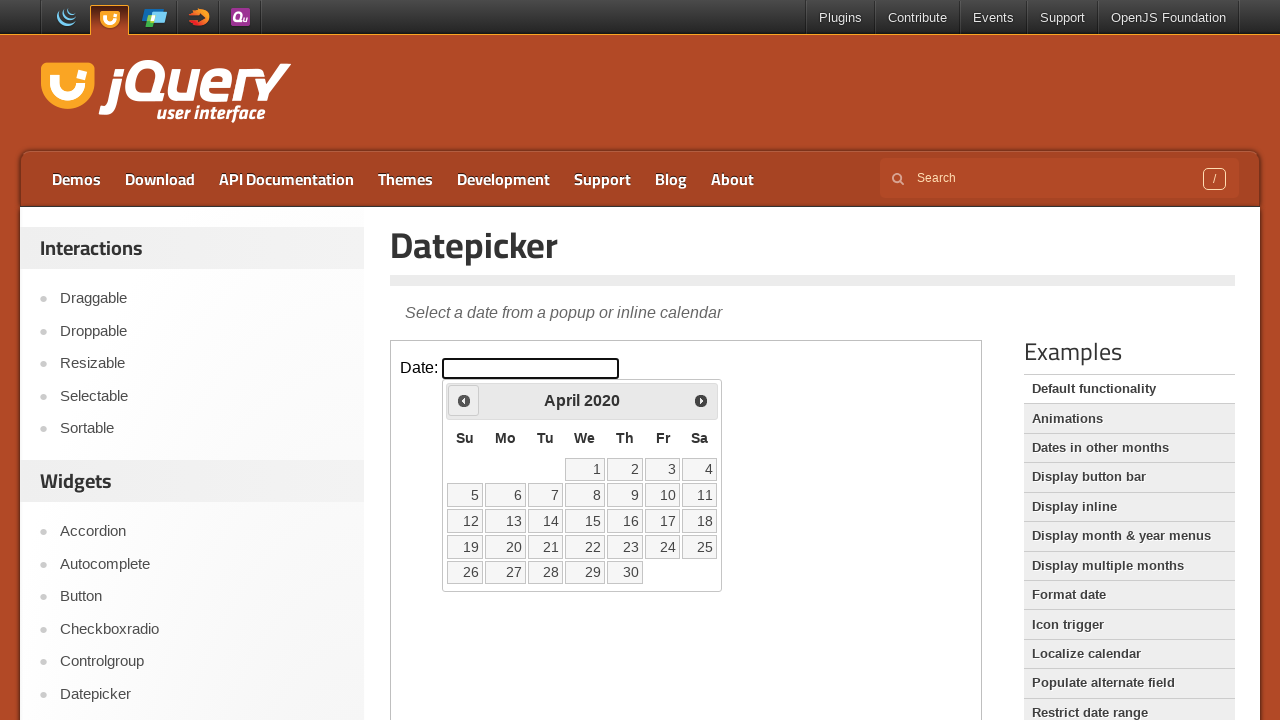

Retrieved current month: April
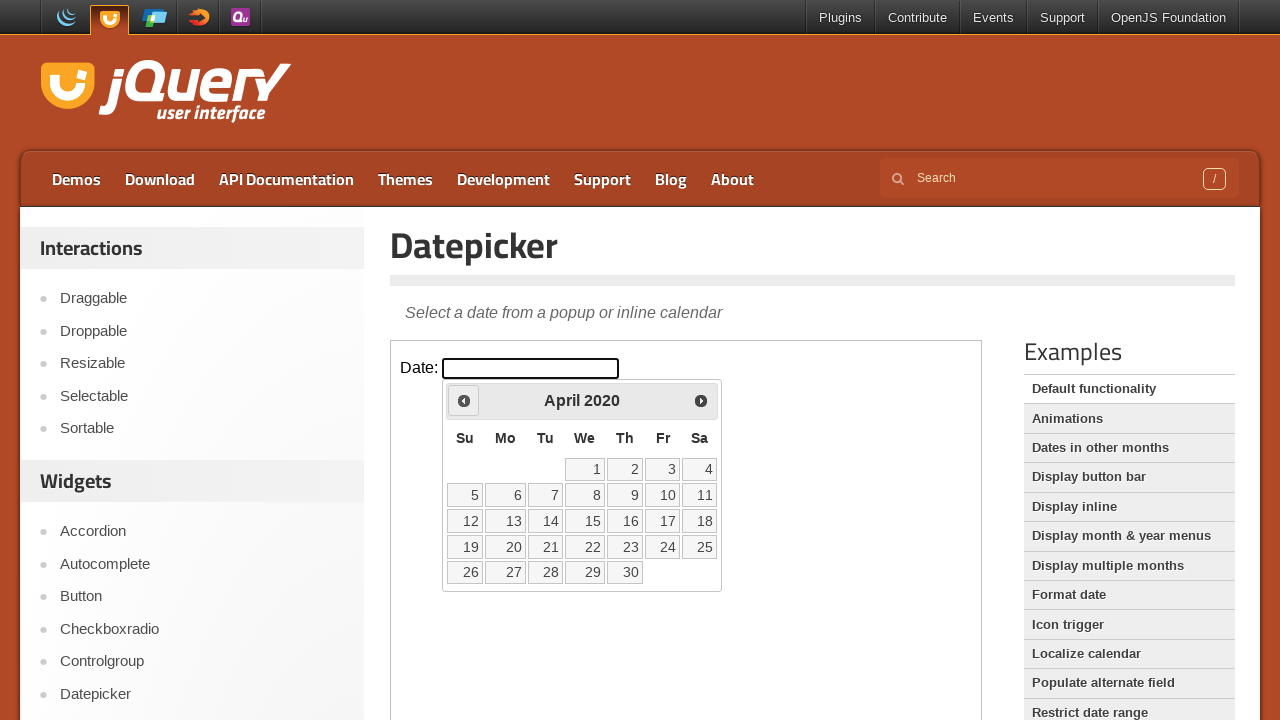

Retrieved current year: 2020
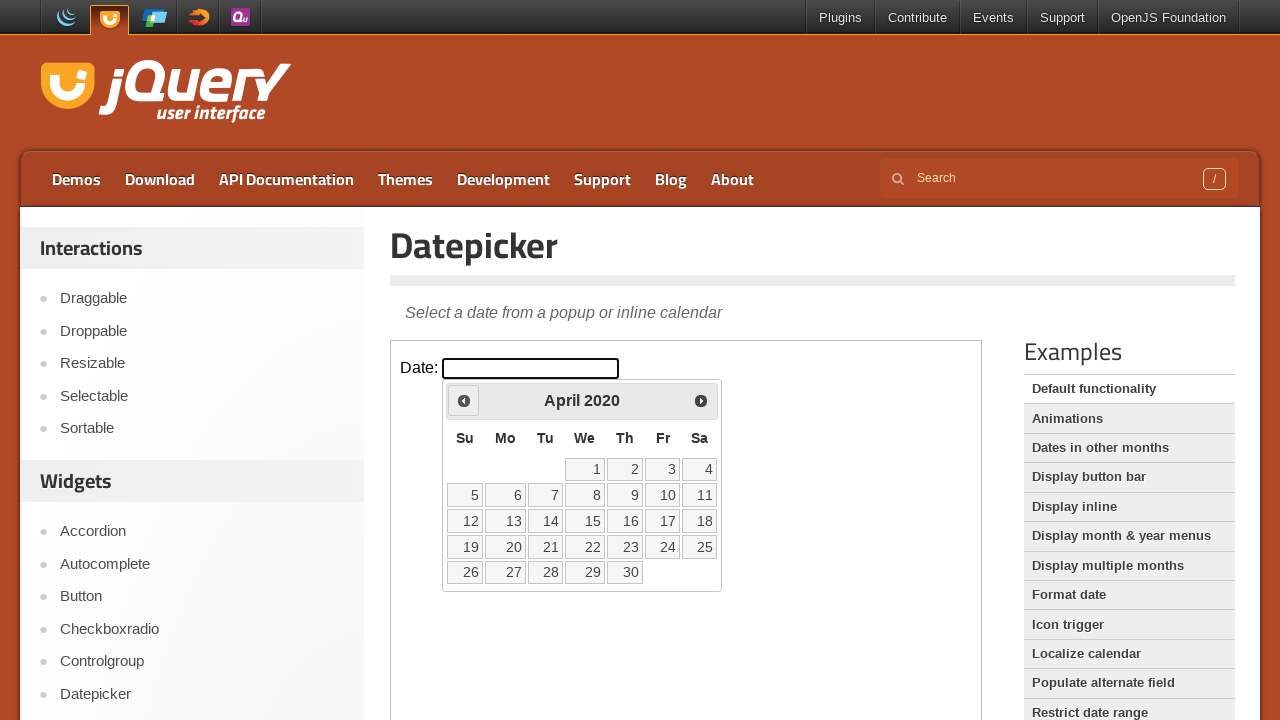

Clicked previous month navigation arrow at (464, 400) on iframe >> nth=0 >> internal:control=enter-frame >> span.ui-icon.ui-icon-circle-t
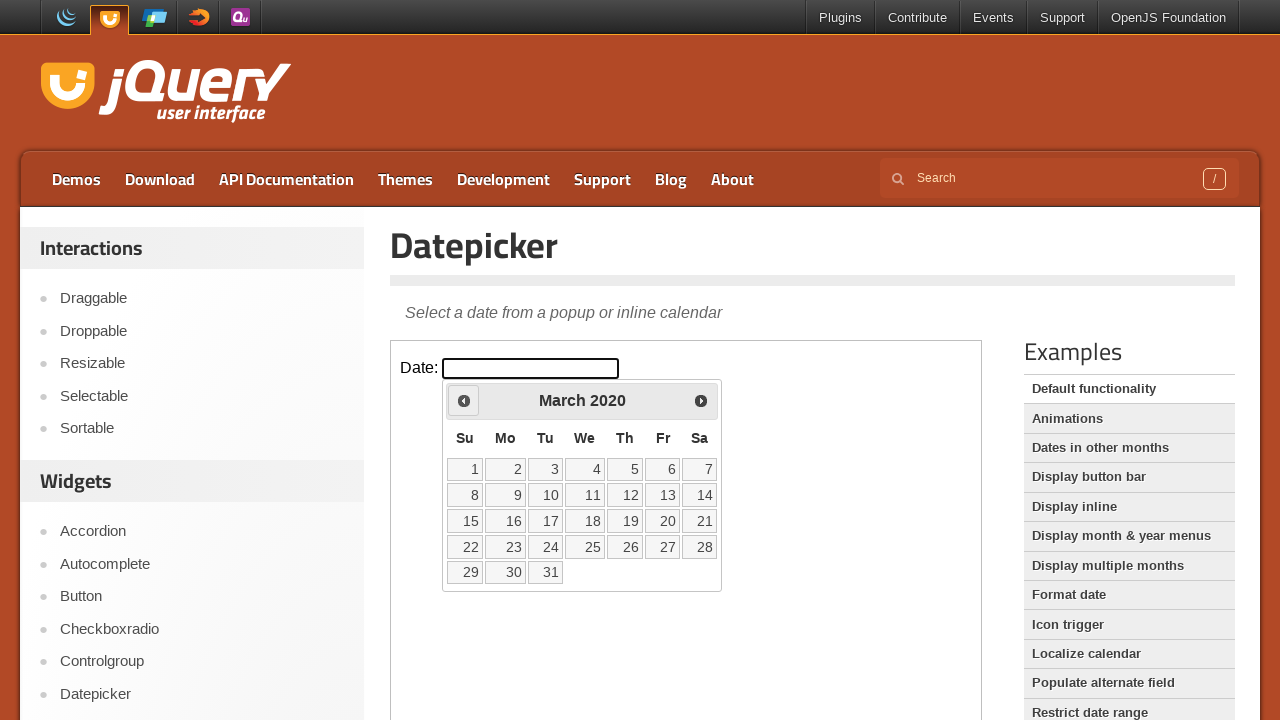

Waited 500ms for calendar animation
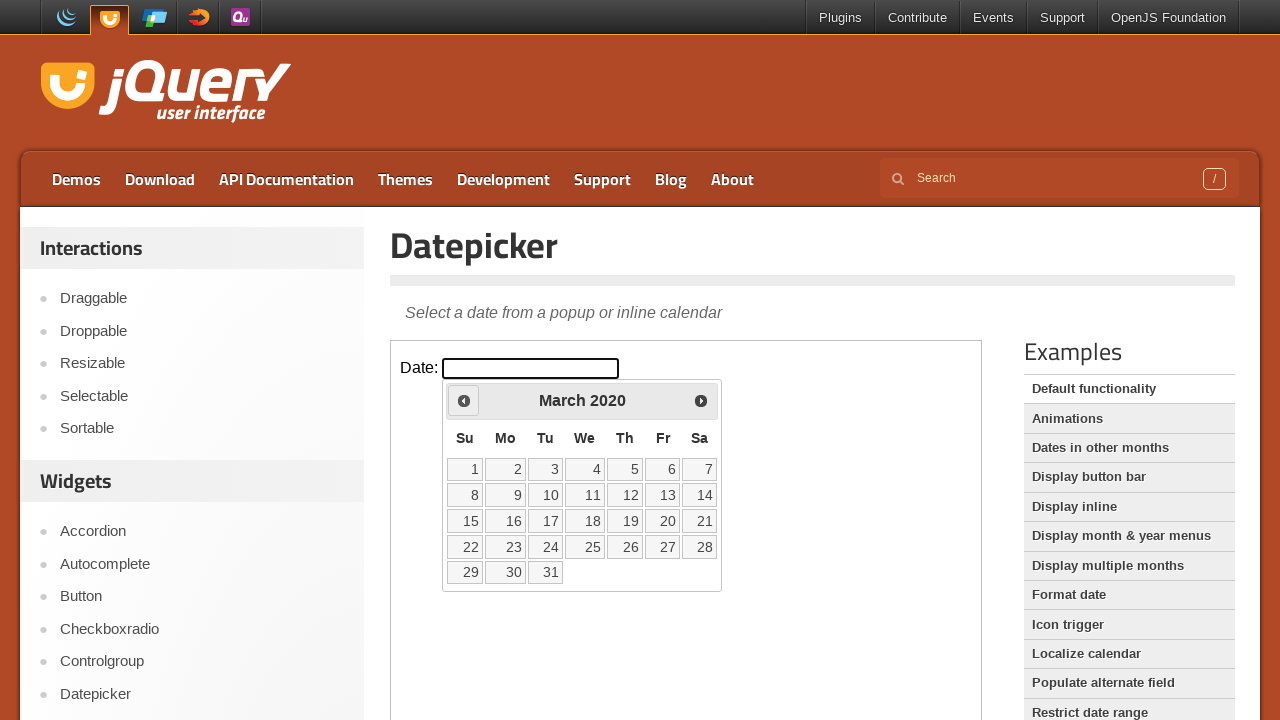

Retrieved current month: March
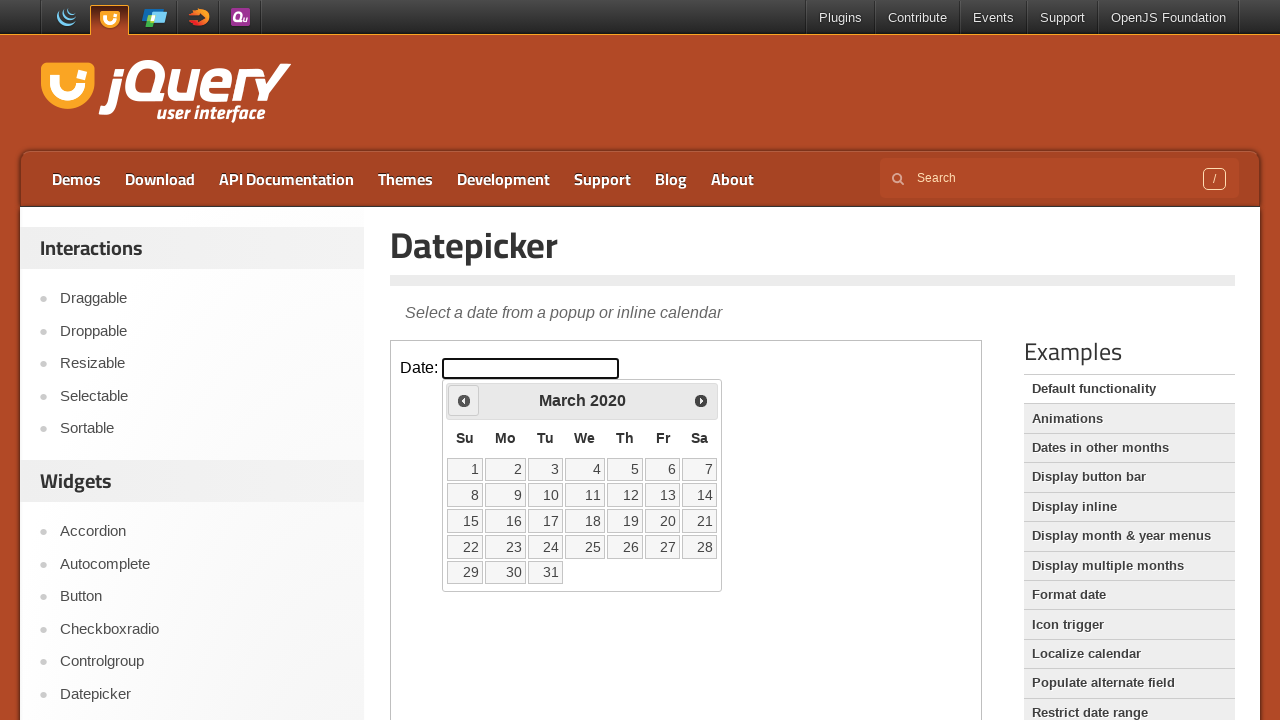

Retrieved current year: 2020
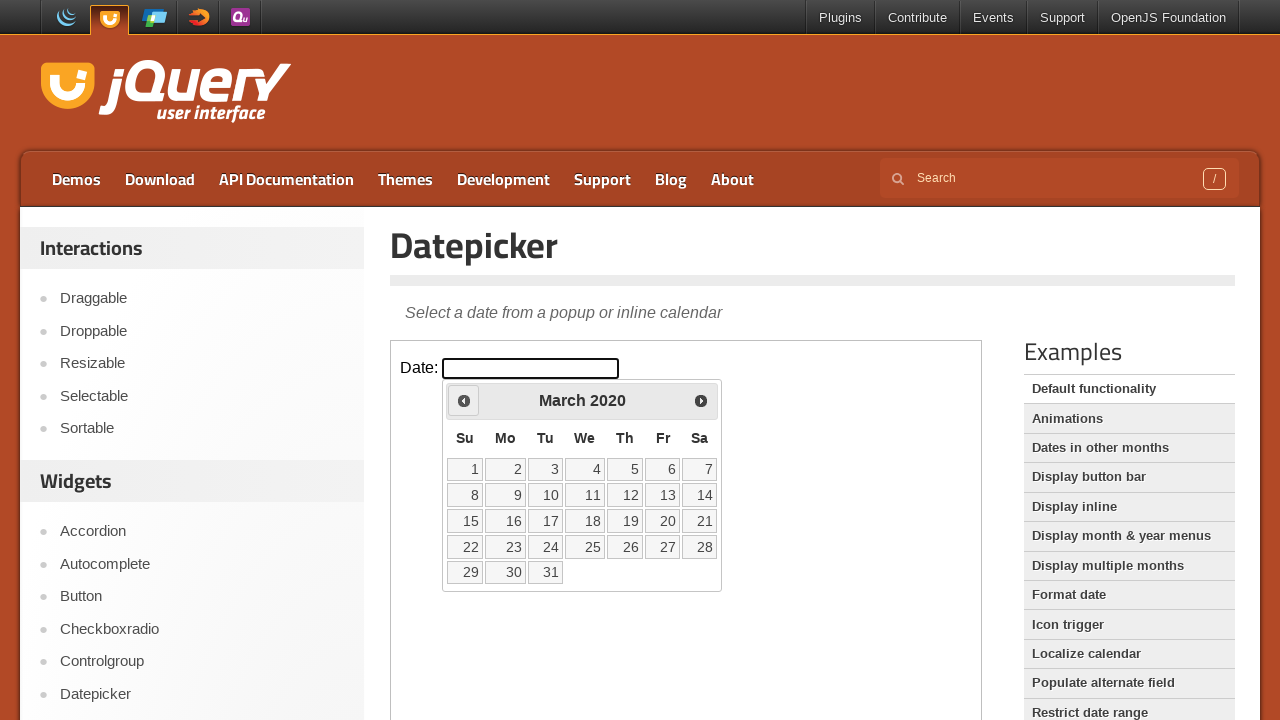

Reached target date of March 2020
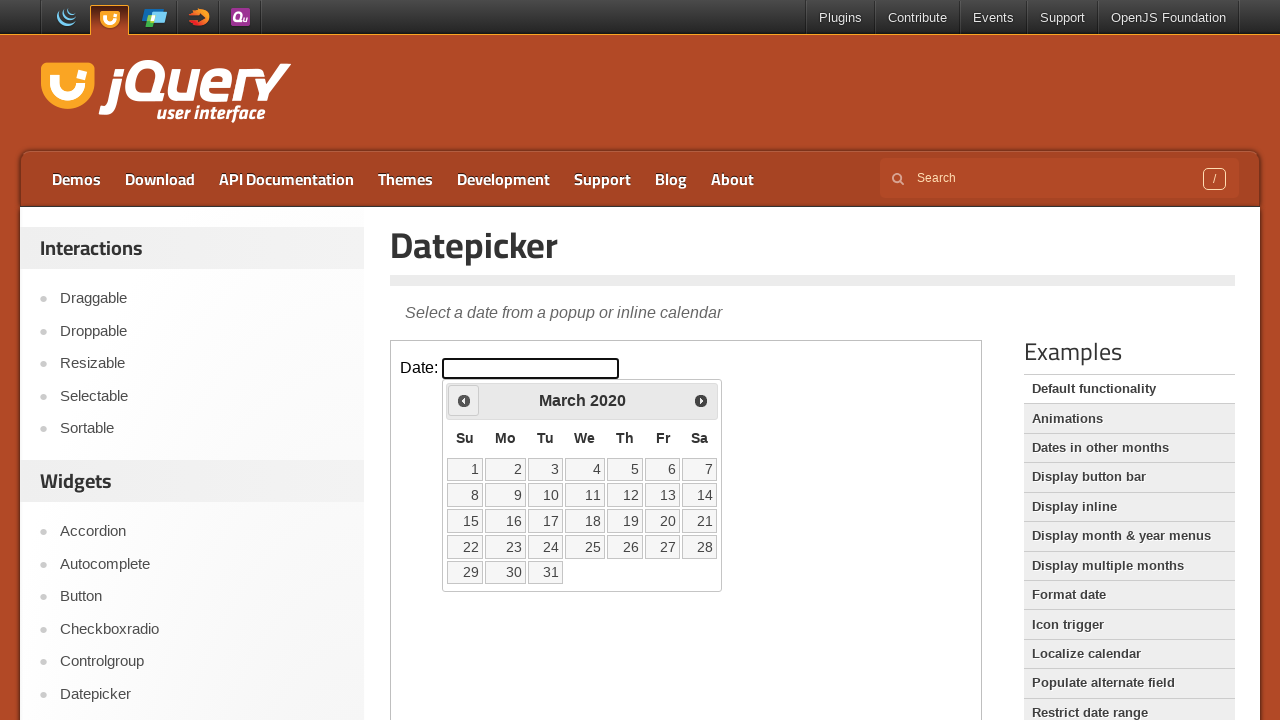

Located all date cells in calendar table
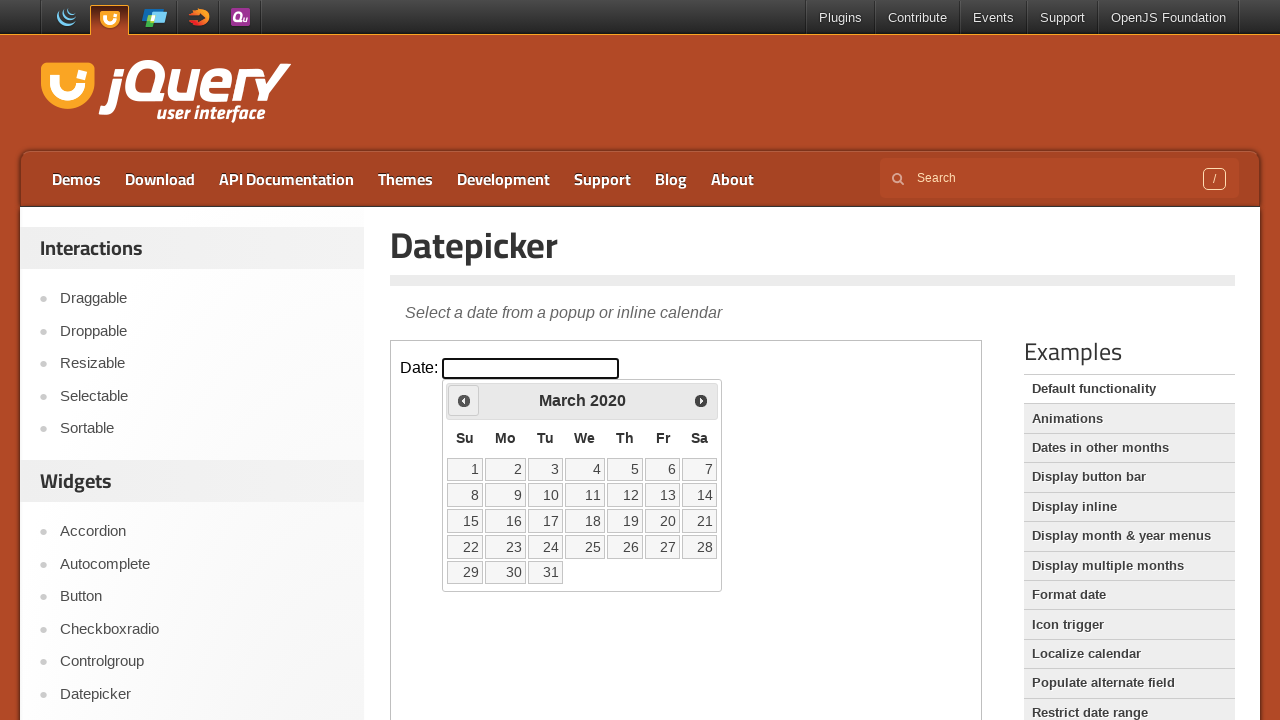

Found 35 date cells in calendar
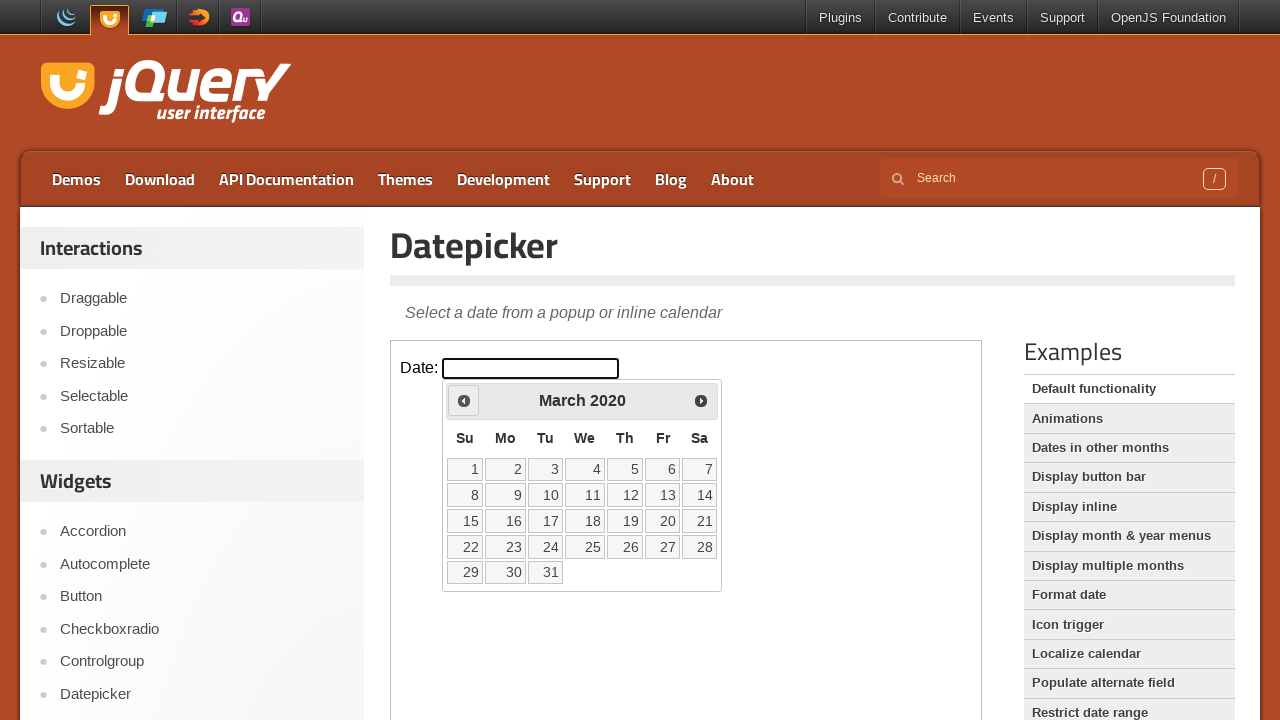

Clicked target date '25' in calendar at (585, 547) on iframe >> nth=0 >> internal:control=enter-frame >> table.ui-datepicker-calendar 
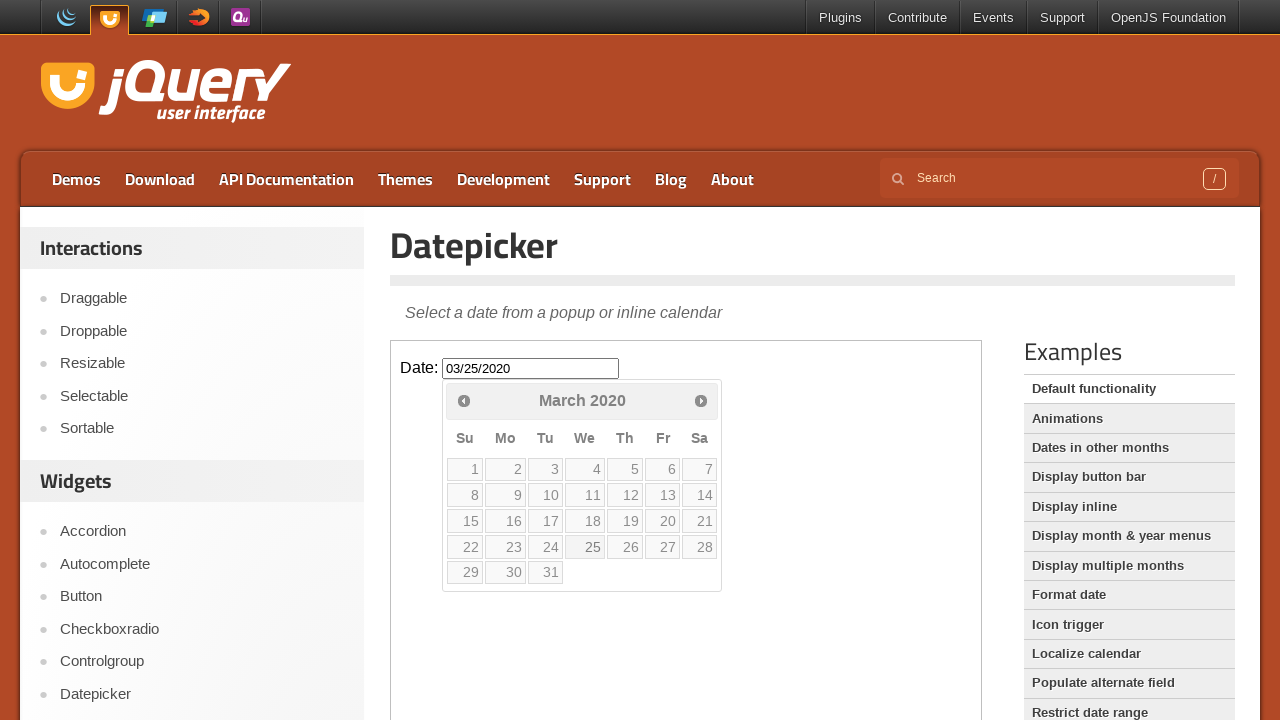

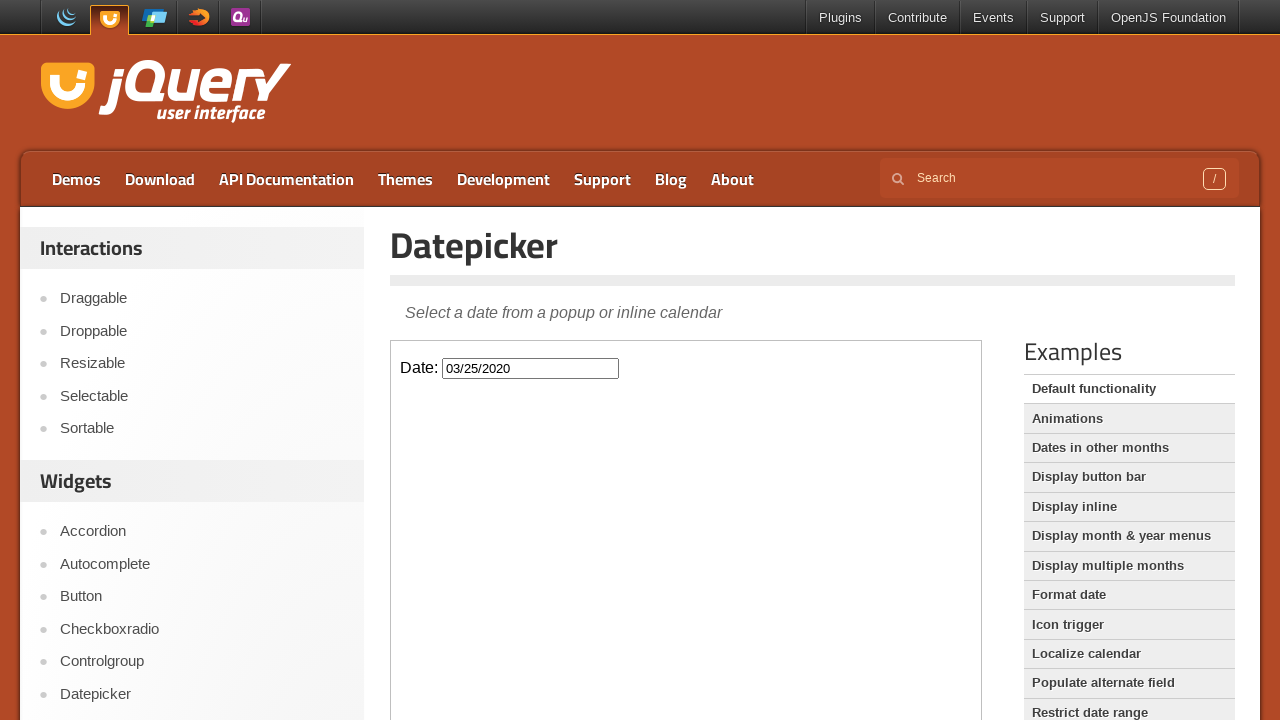